Navigates to Selenium documentation and validates all links on the page

Starting URL: https://www.selenium.dev/documentation/en/

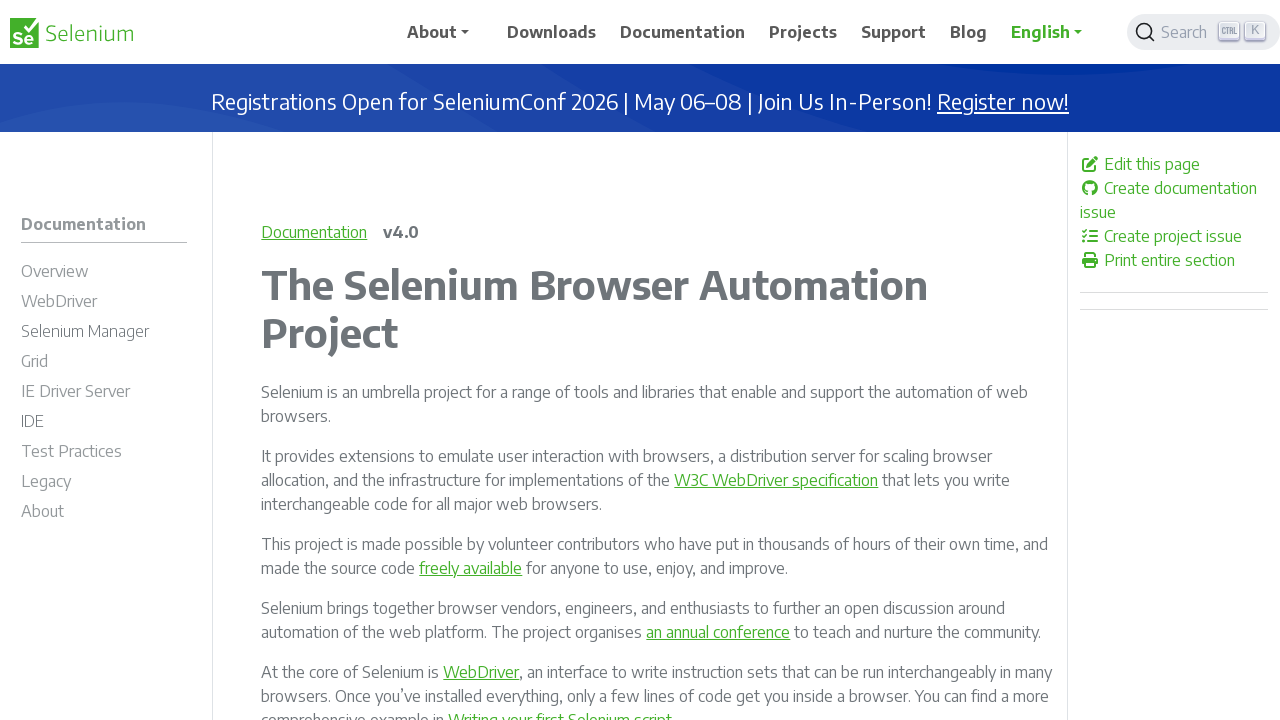

Navigated to Selenium documentation homepage
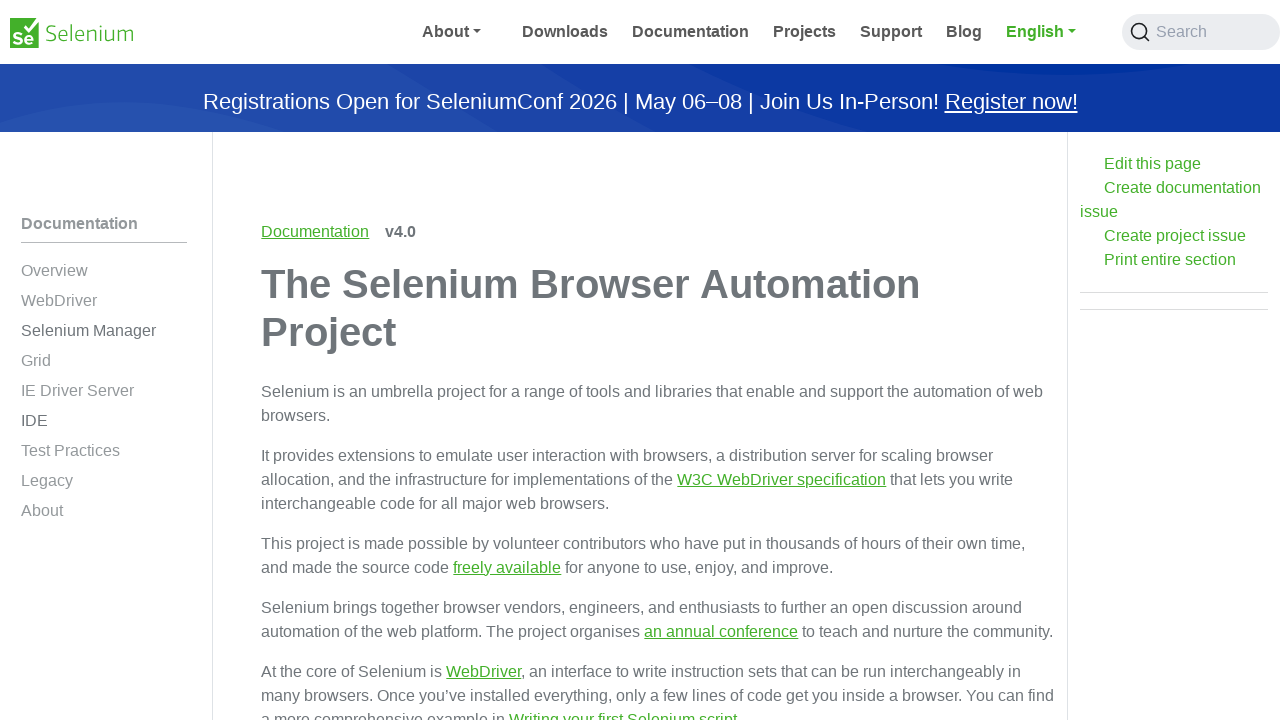

Waited for anchor tags to load on page
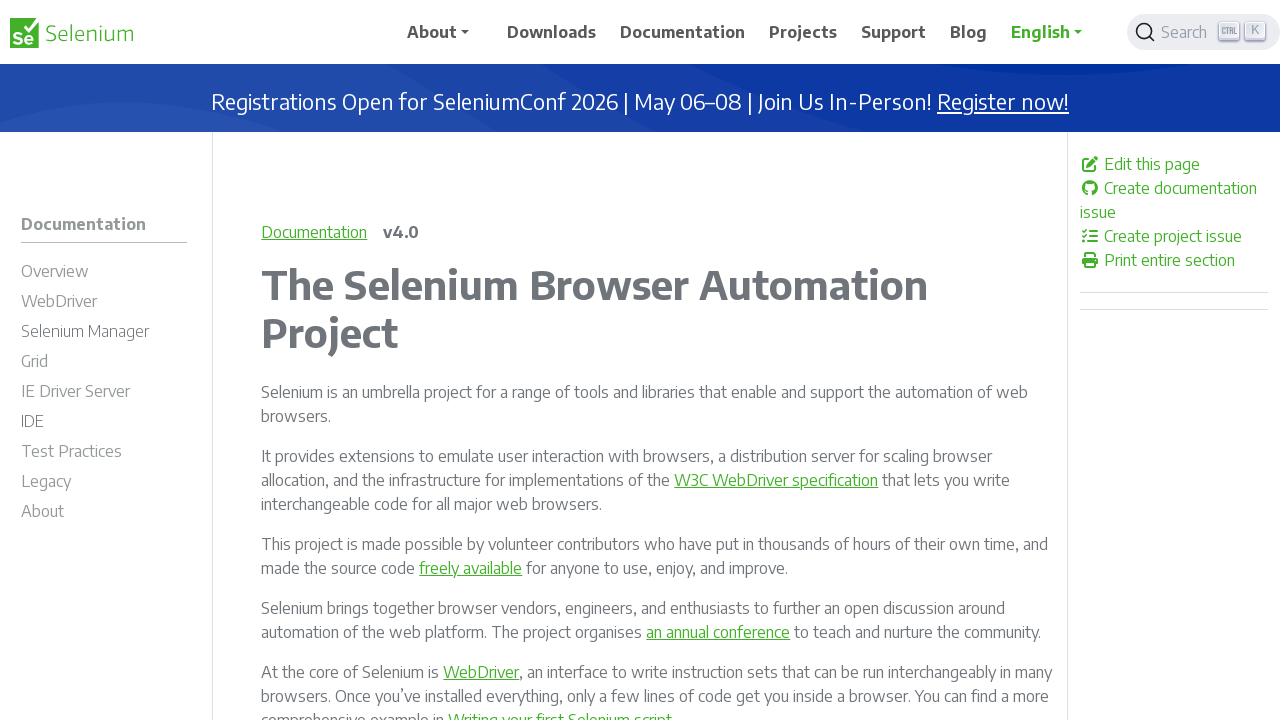

Retrieved all links from the page
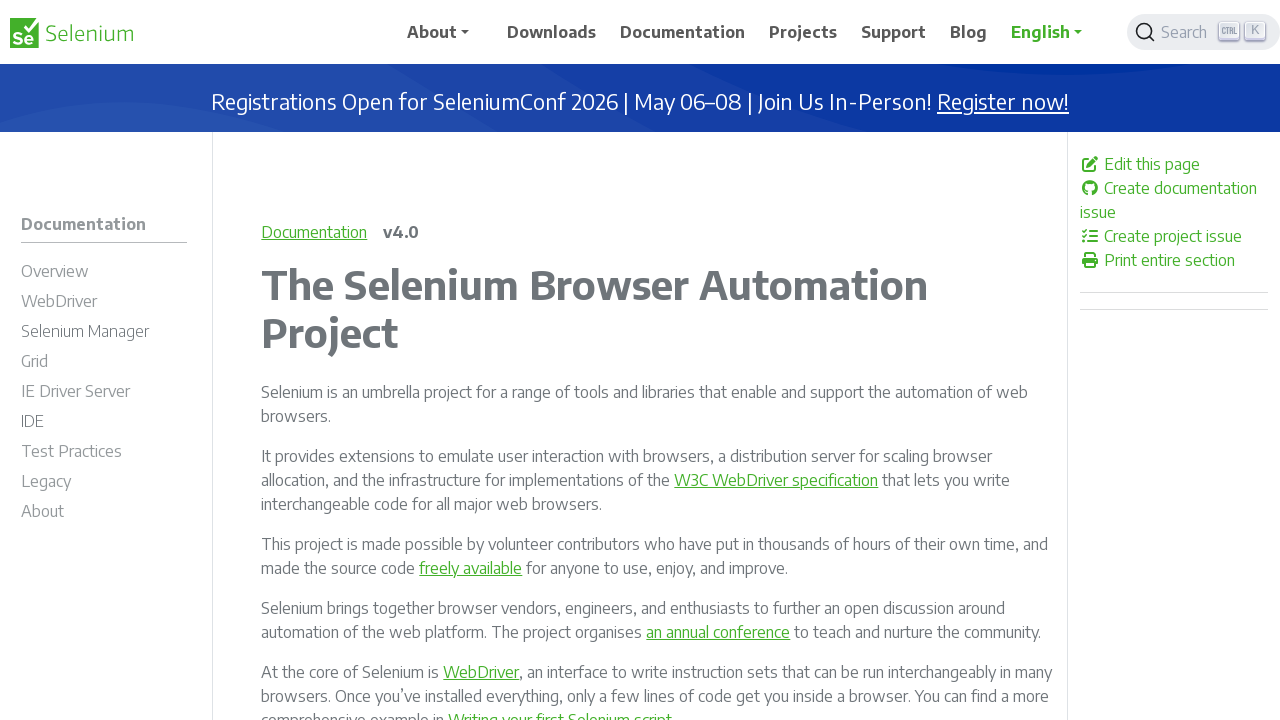

Validated link with href: /
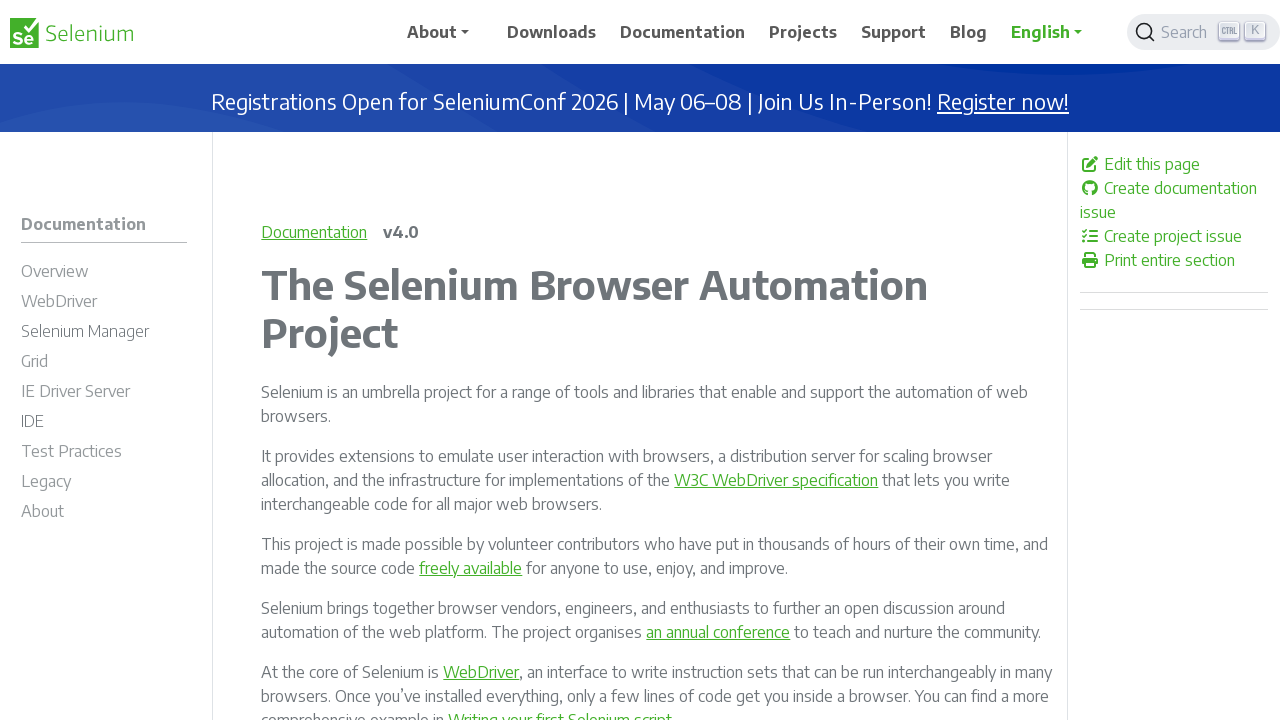

Validated link with href: #
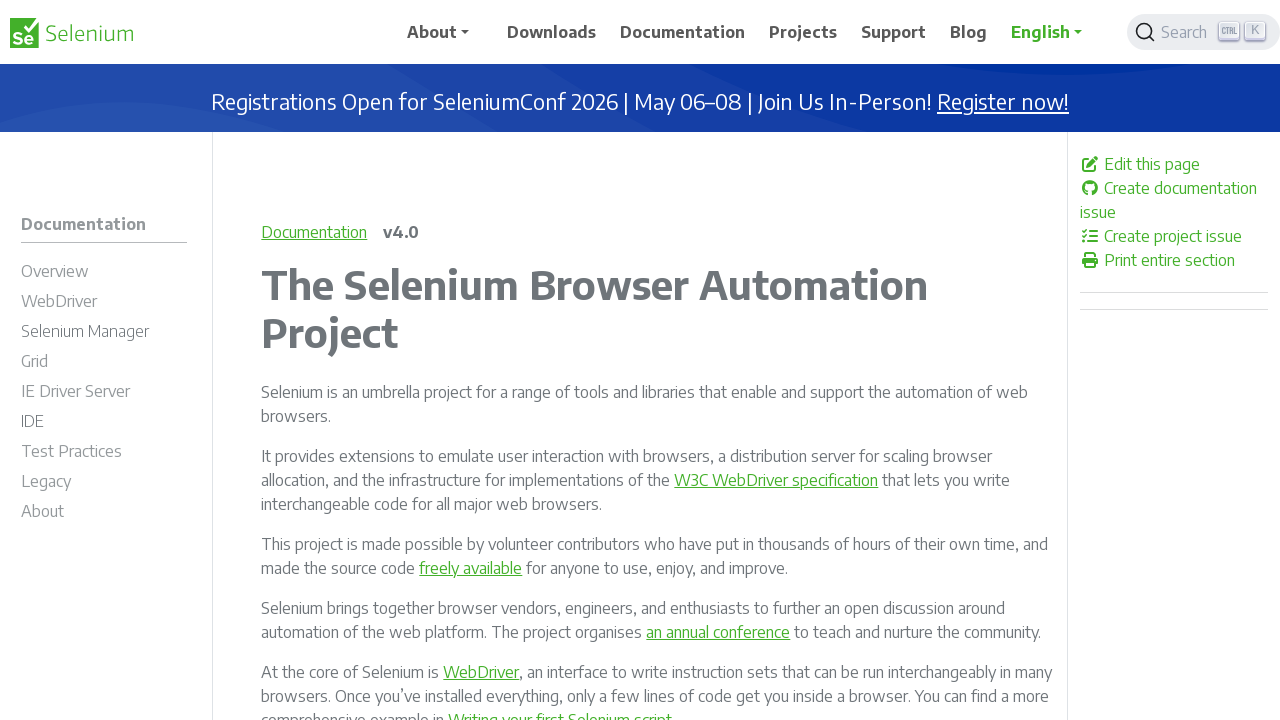

Validated link with href: /about
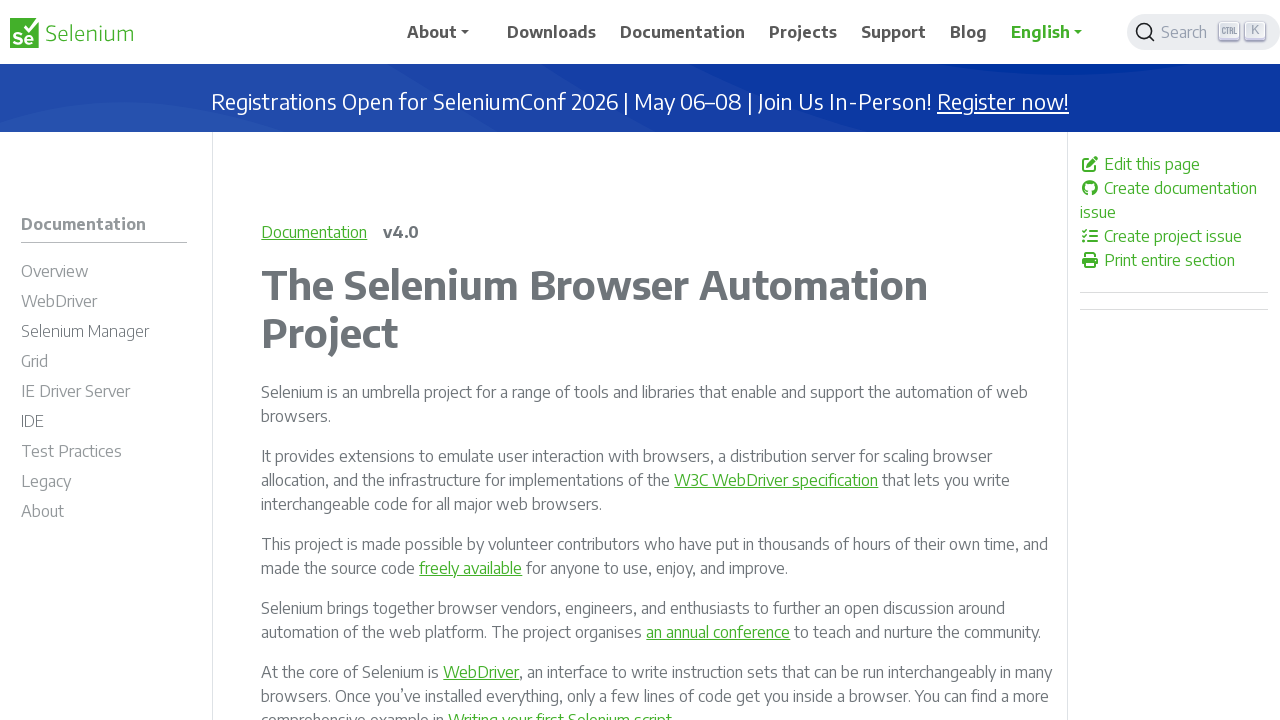

Validated link with href: /project
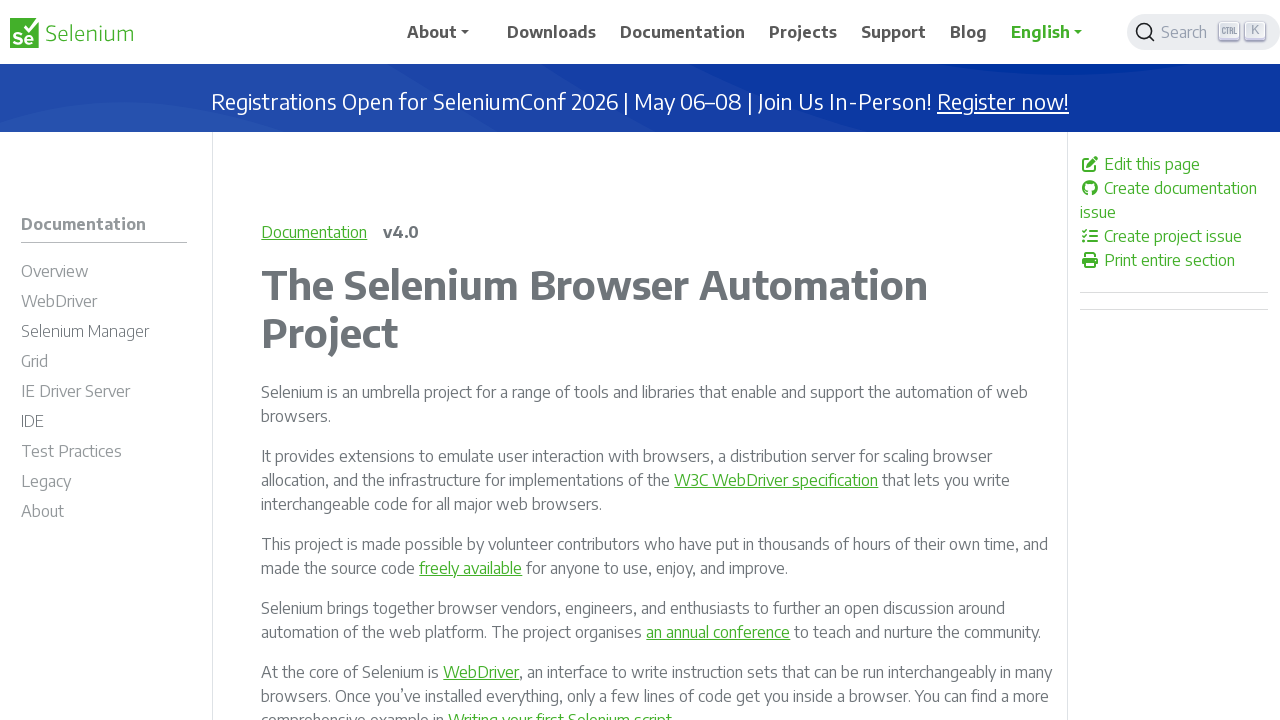

Validated link with href: /events
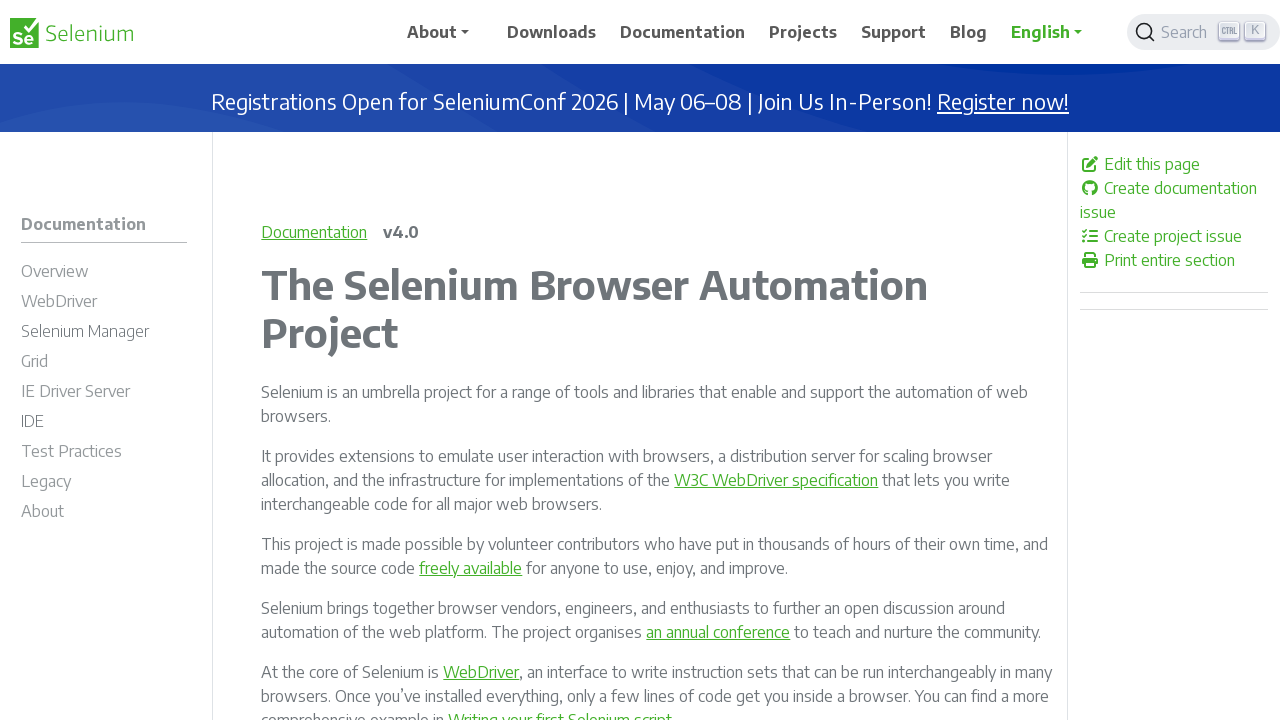

Validated link with href: /ecosystem
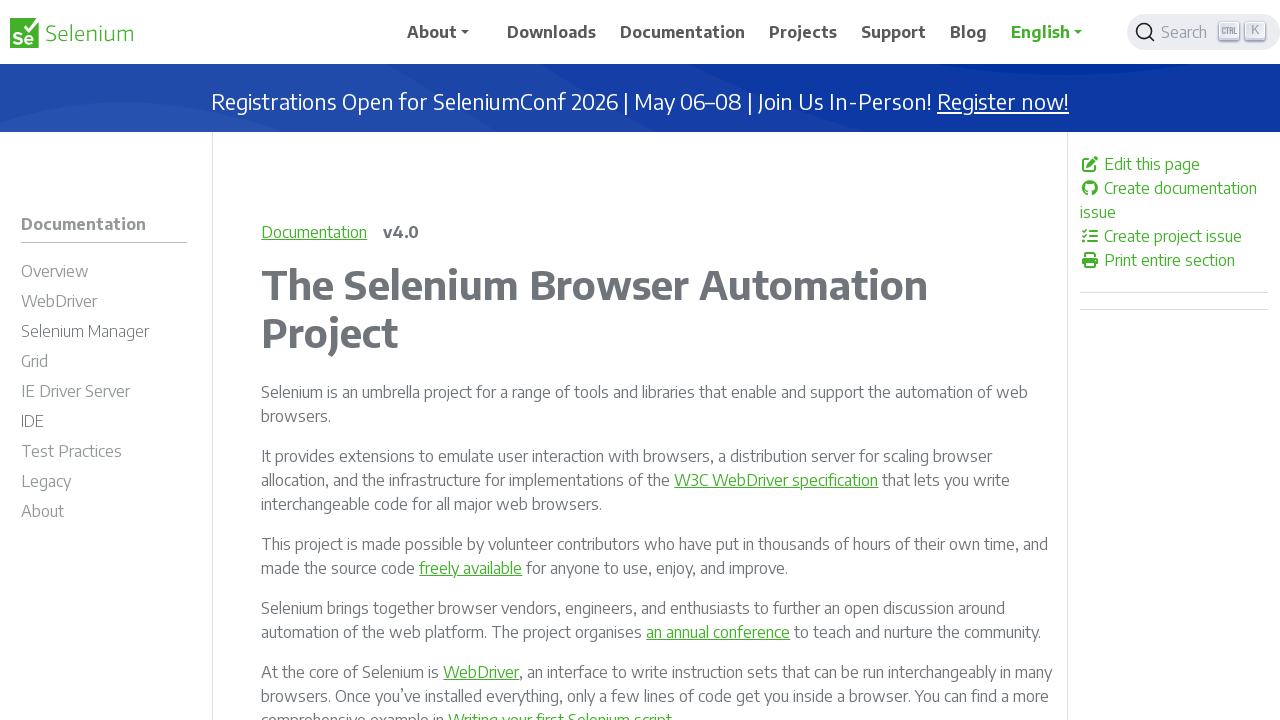

Validated link with href: /history
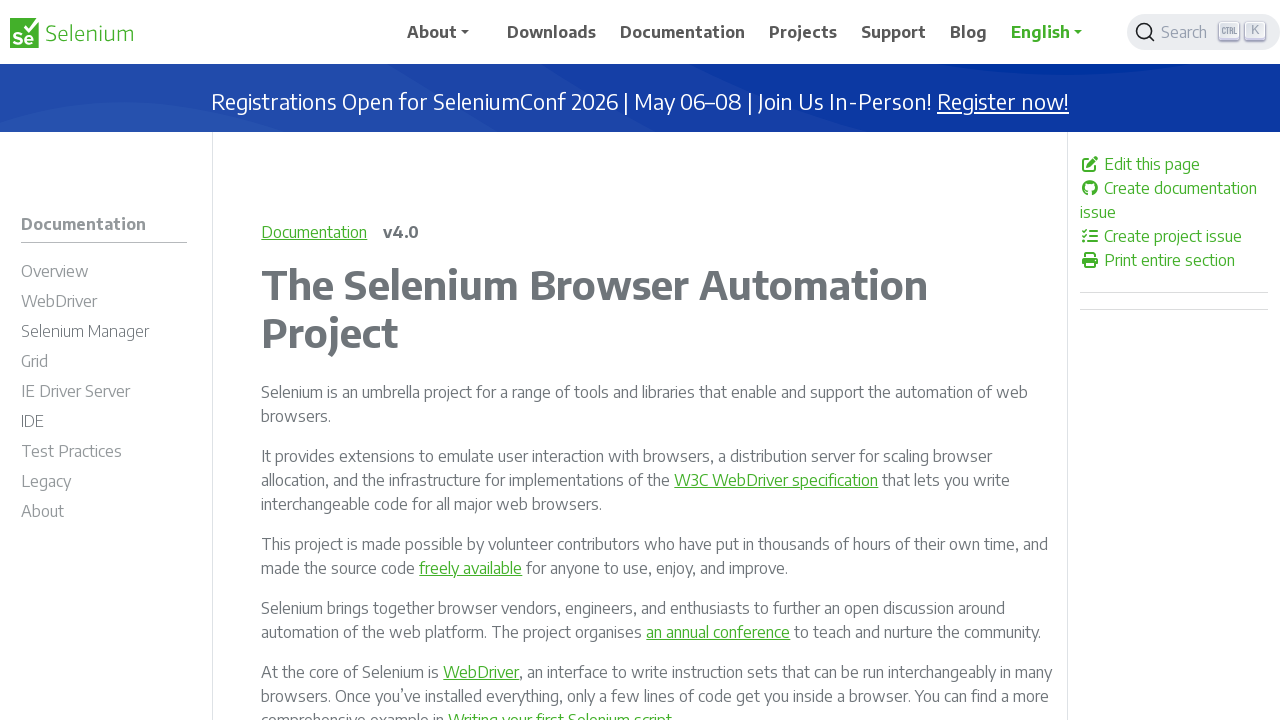

Validated link with href: /getinvolved
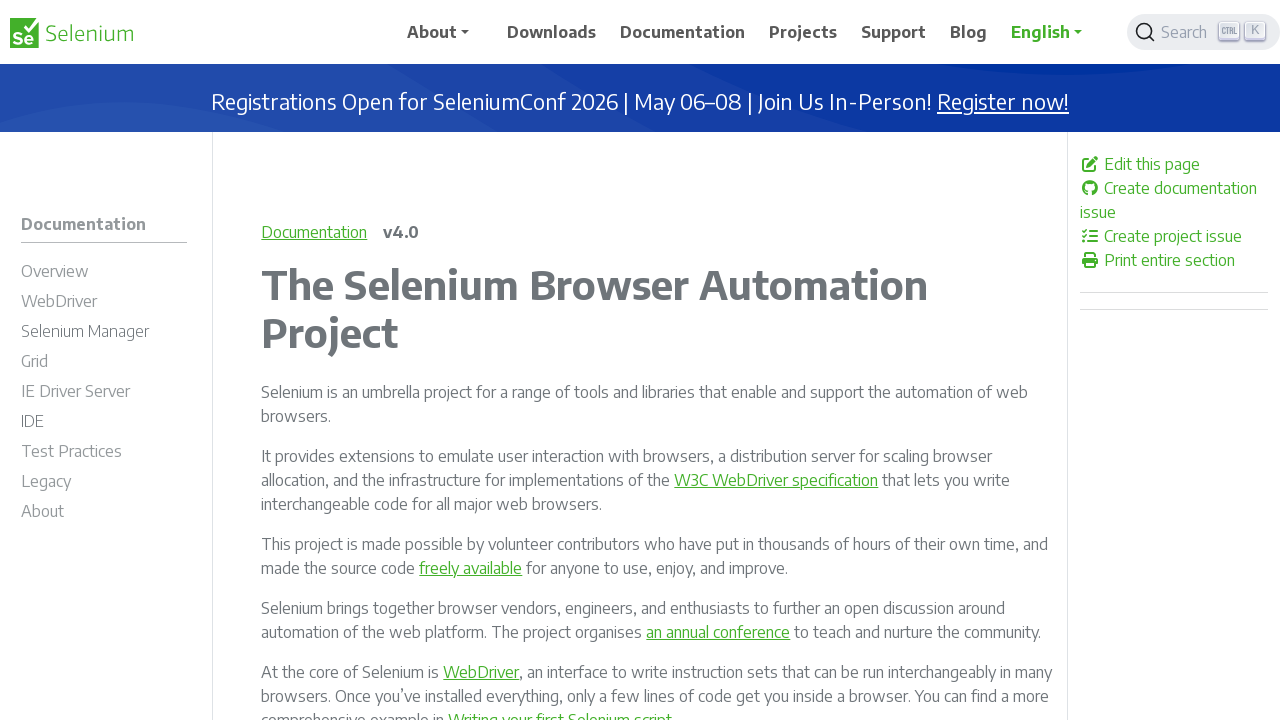

Validated link with href: /sponsors
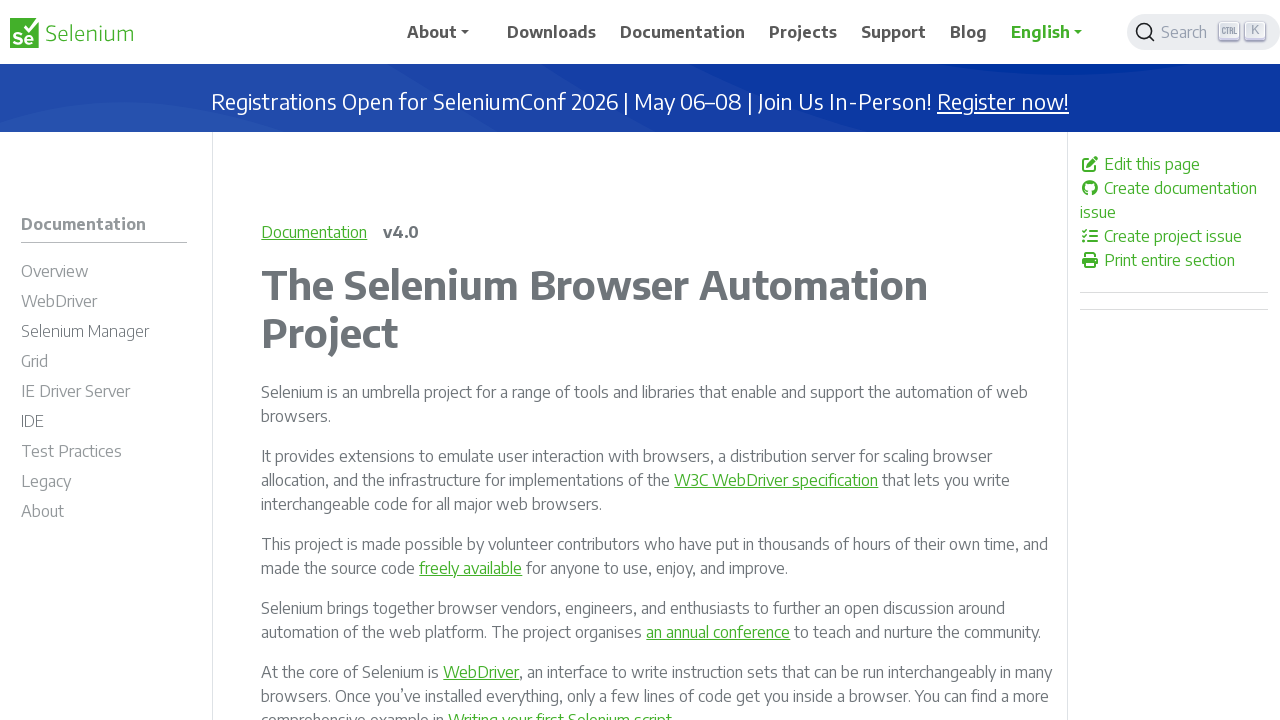

Validated link with href: /sponsor
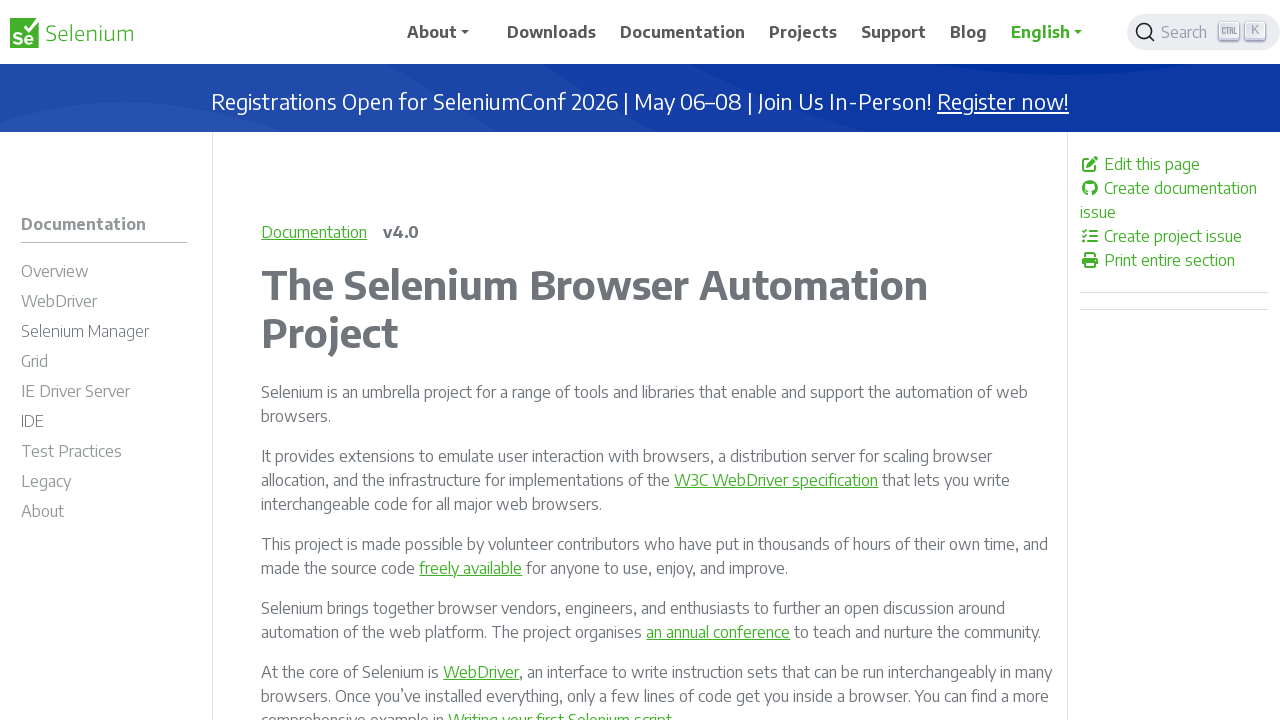

Validated link with href: /downloads
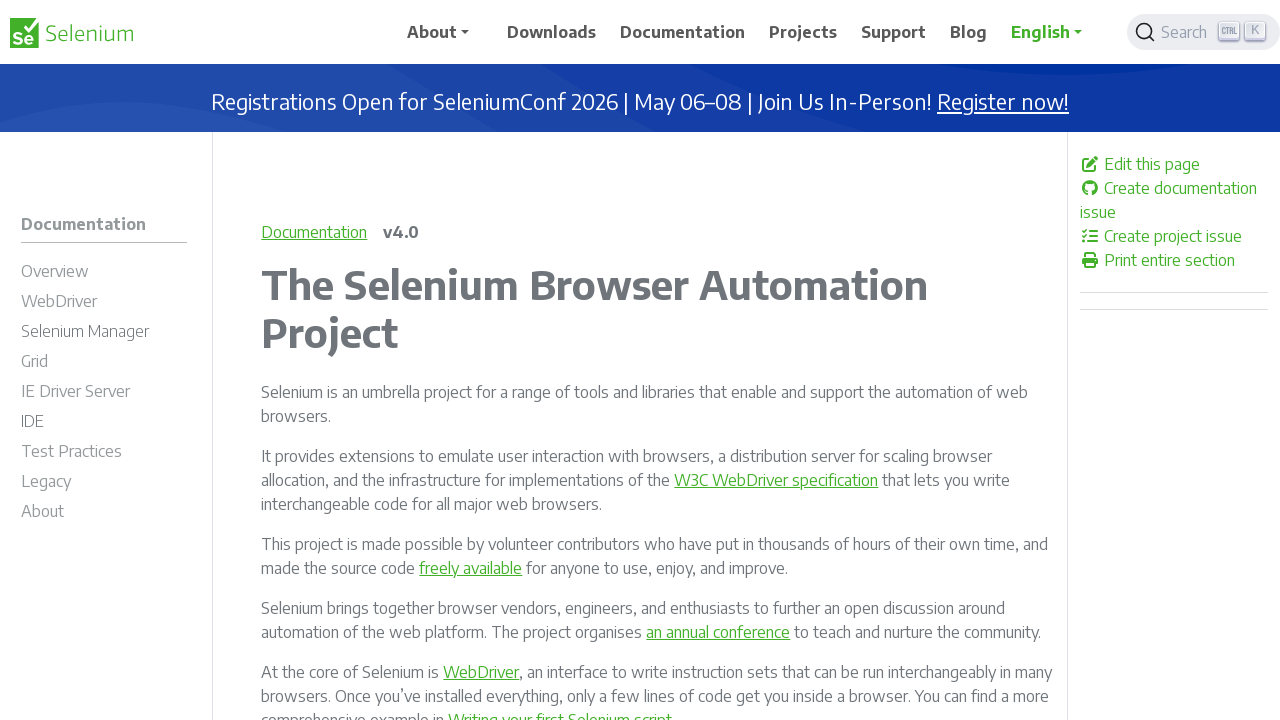

Validated link with href: /documentation
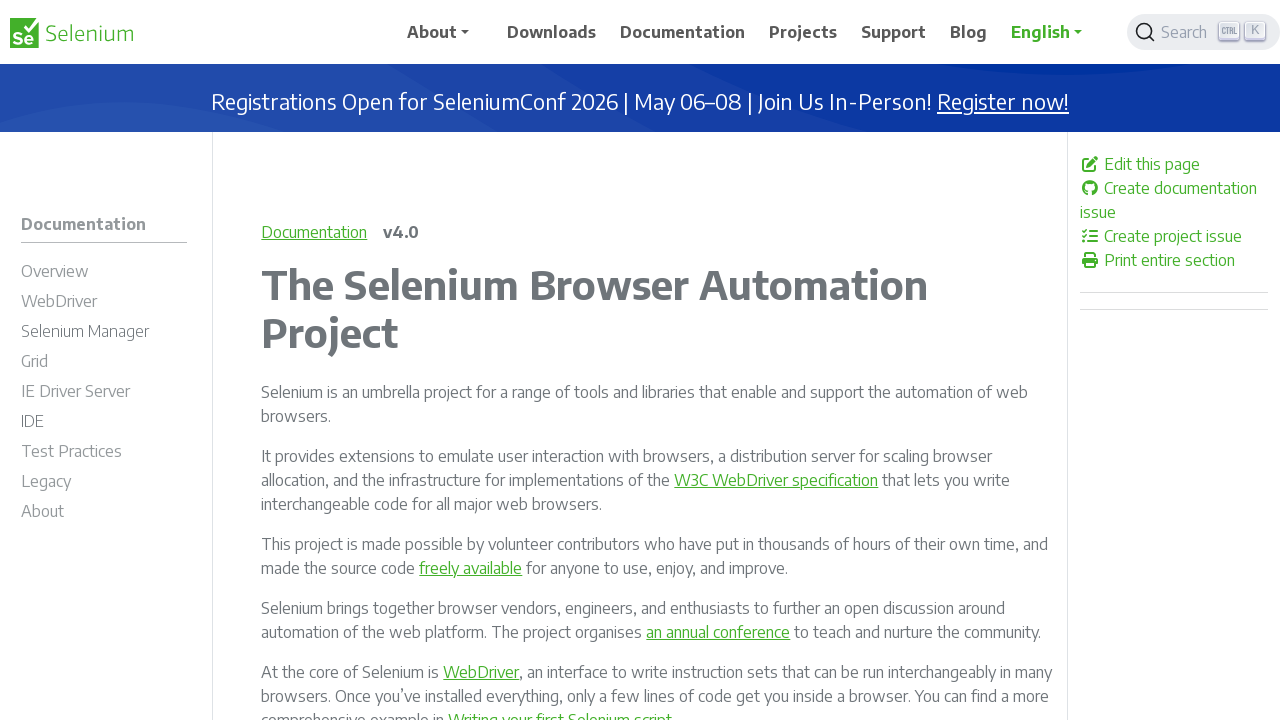

Validated link with href: /projects
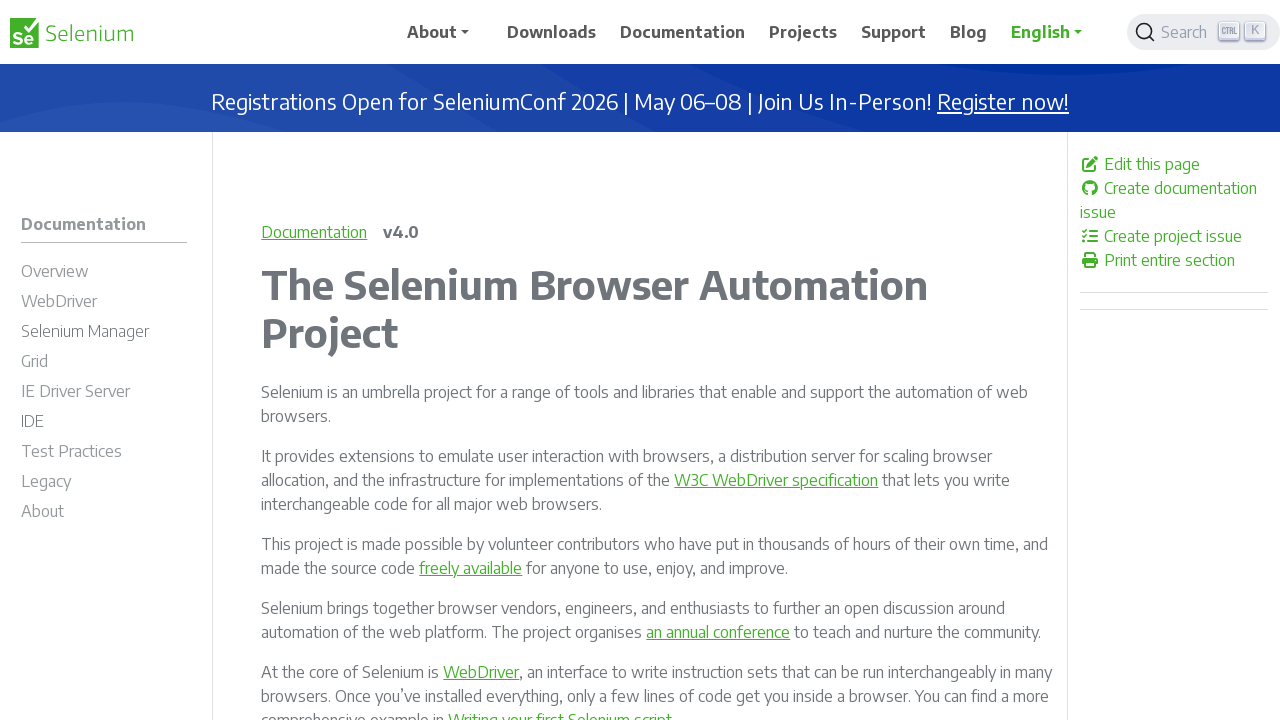

Validated link with href: /support
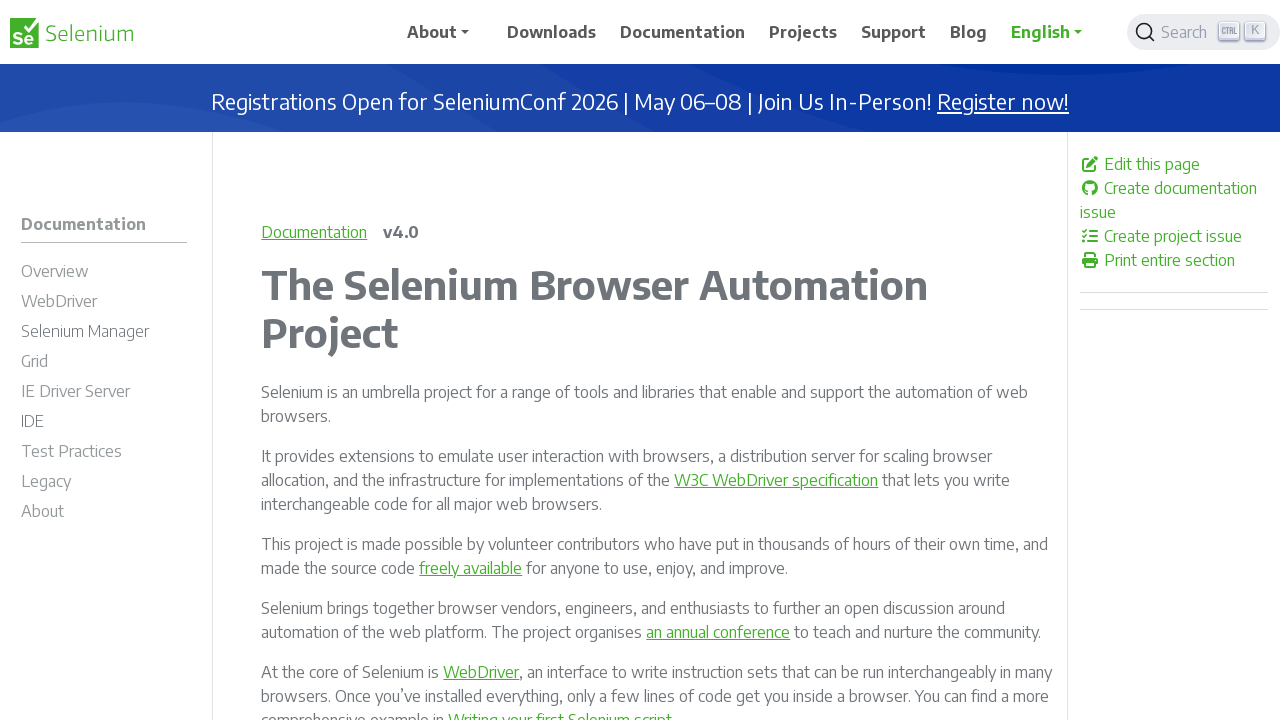

Validated link with href: /blog
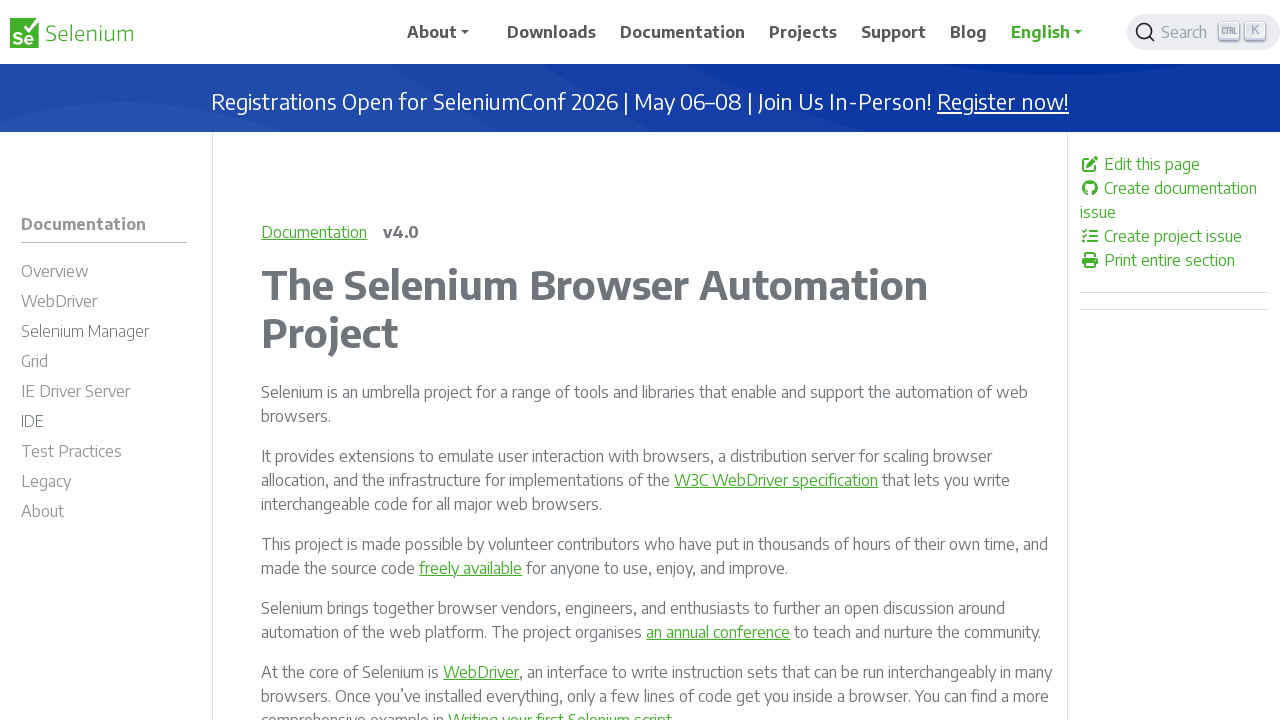

Validated link with href: #
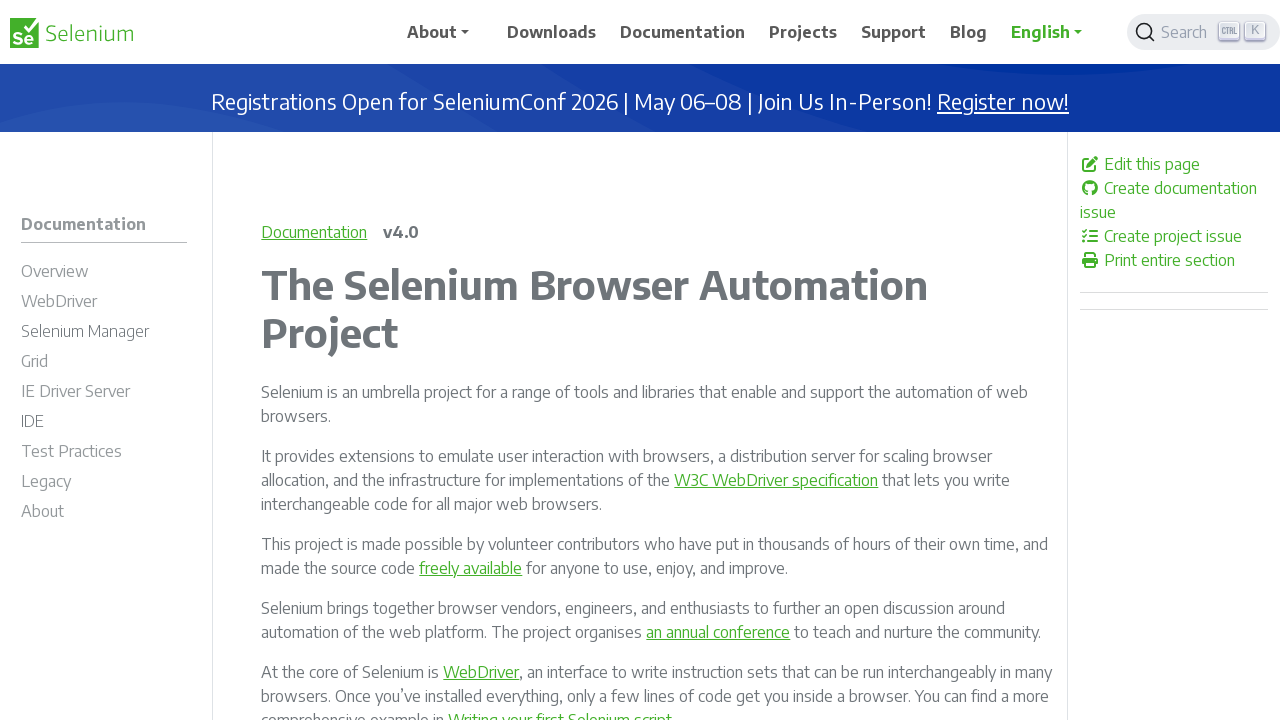

Validated link with href: /pt-br/documentation/
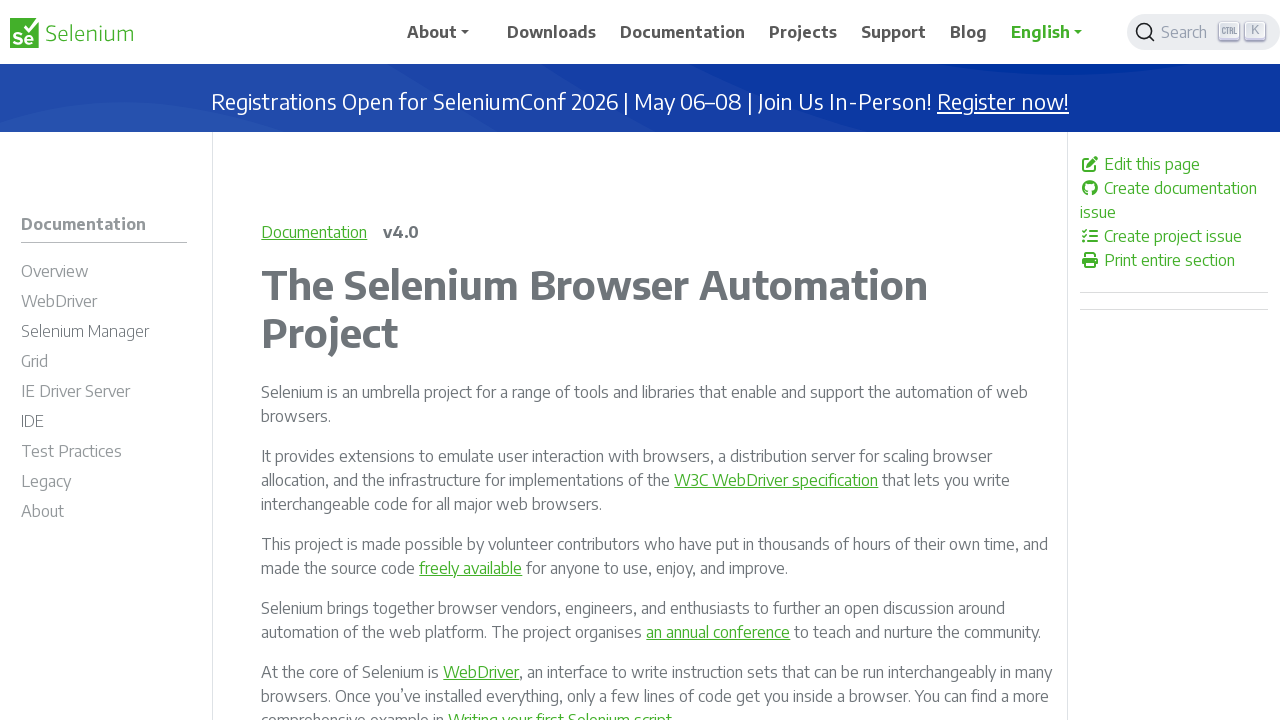

Validated link with href: /zh-cn/documentation/
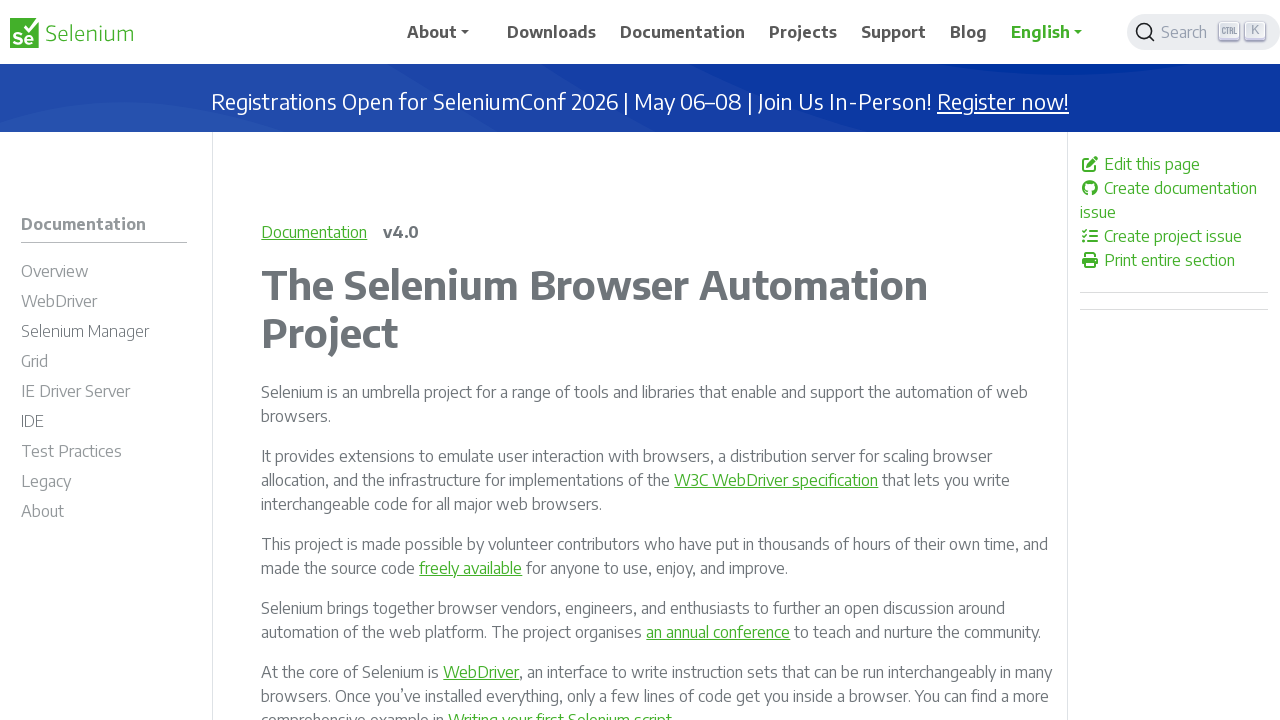

Validated link with href: /ja/documentation/
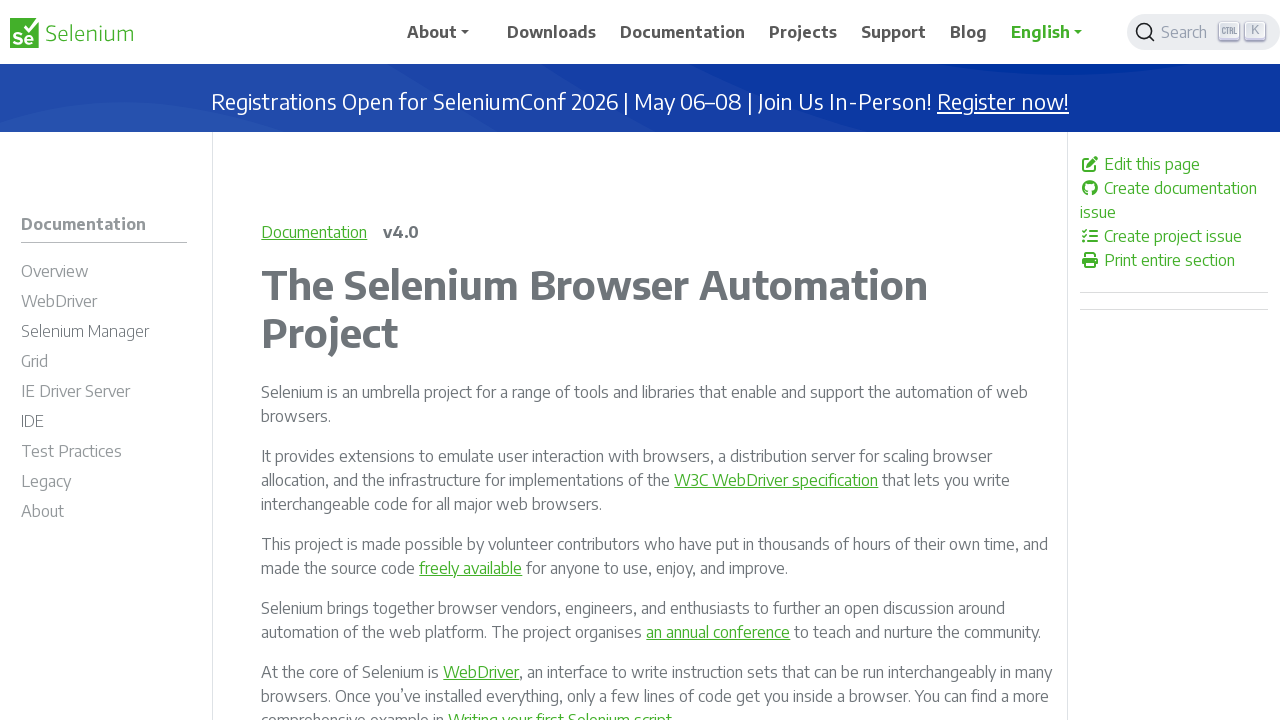

Validated link with href: https://seleniumconf.com/register/?utm_medium=Referral&utm_source=selenium.dev&utm_campaign=register
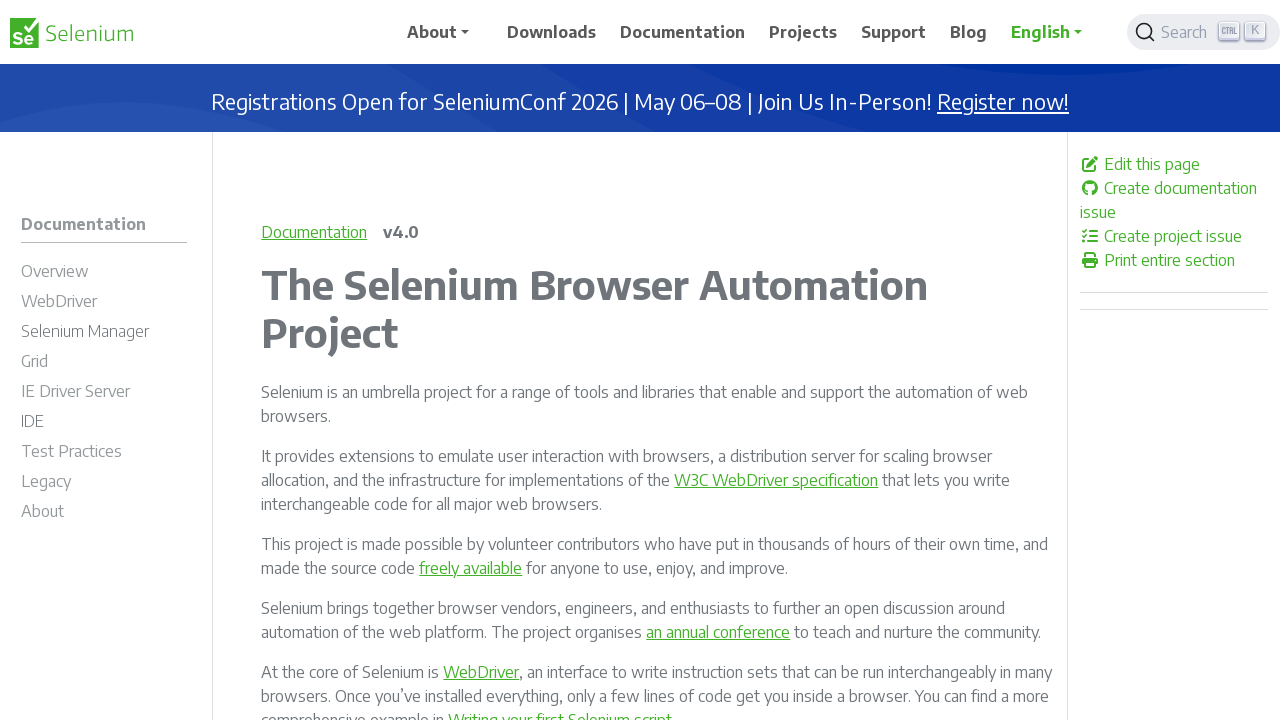

Validated link with href: #
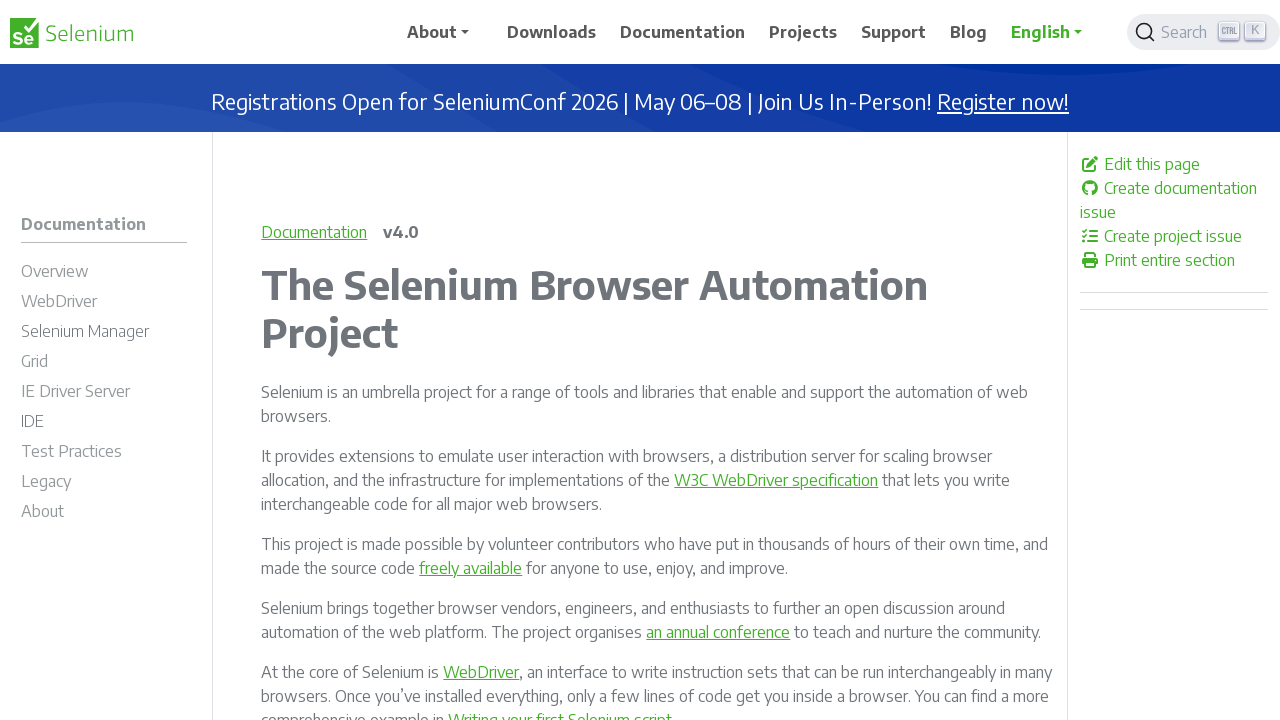

Validated link with href: /pt-br/documentation/
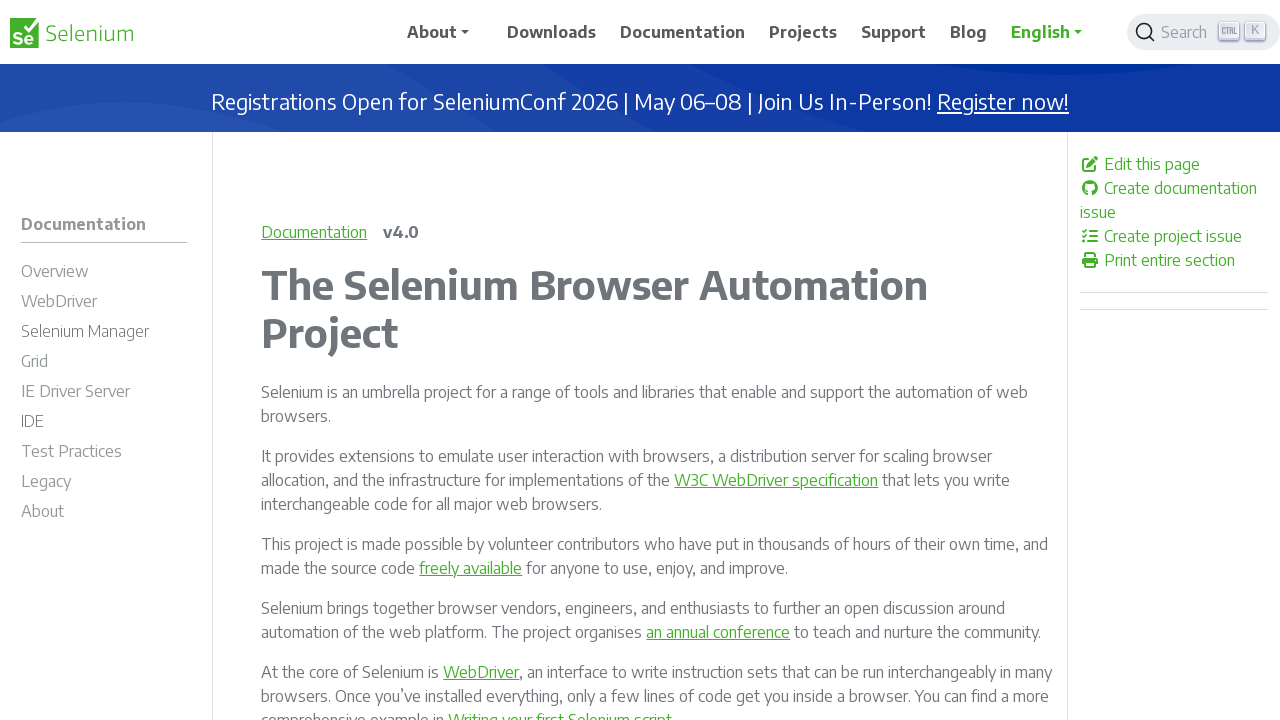

Validated link with href: /zh-cn/documentation/
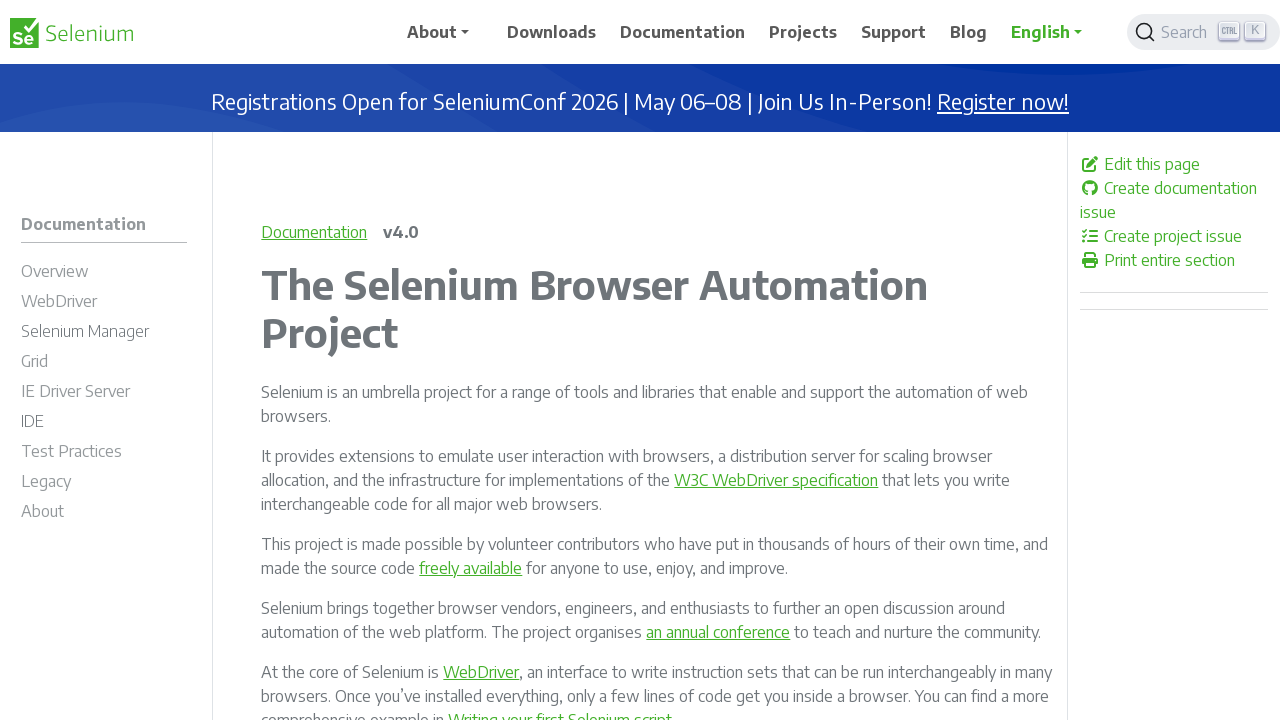

Validated link with href: /ja/documentation/
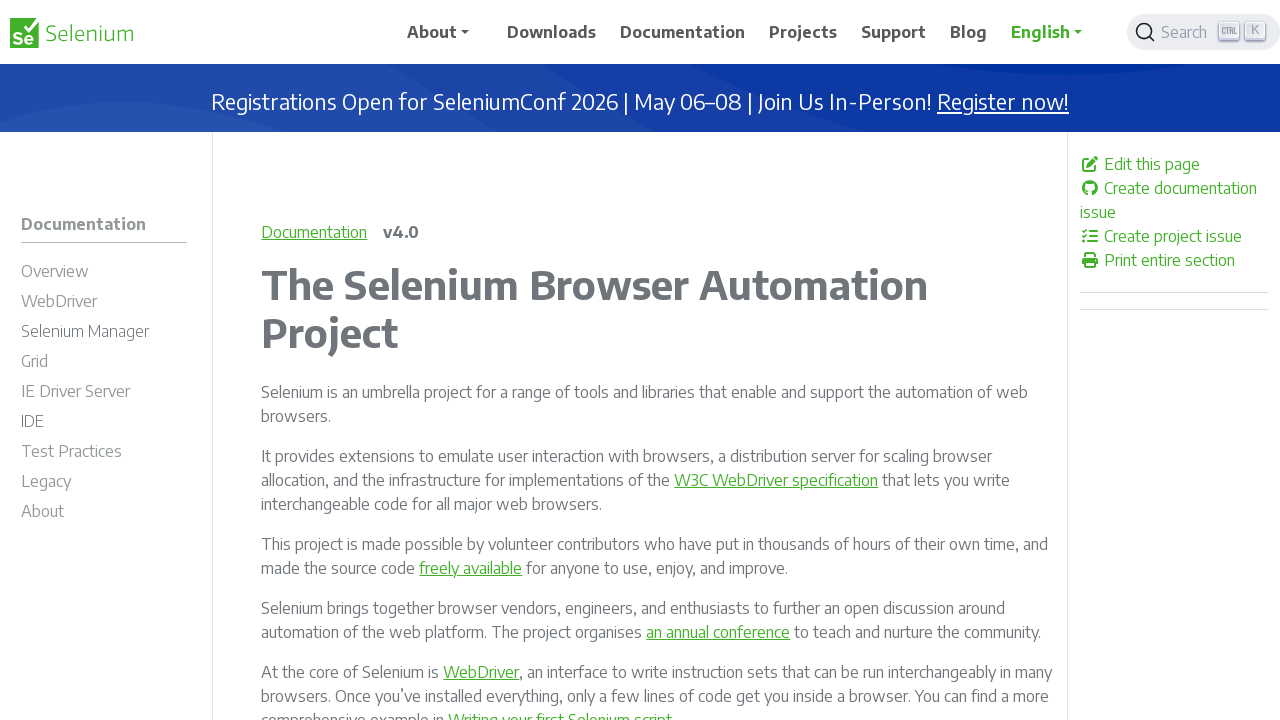

Validated link with href: /documentation/
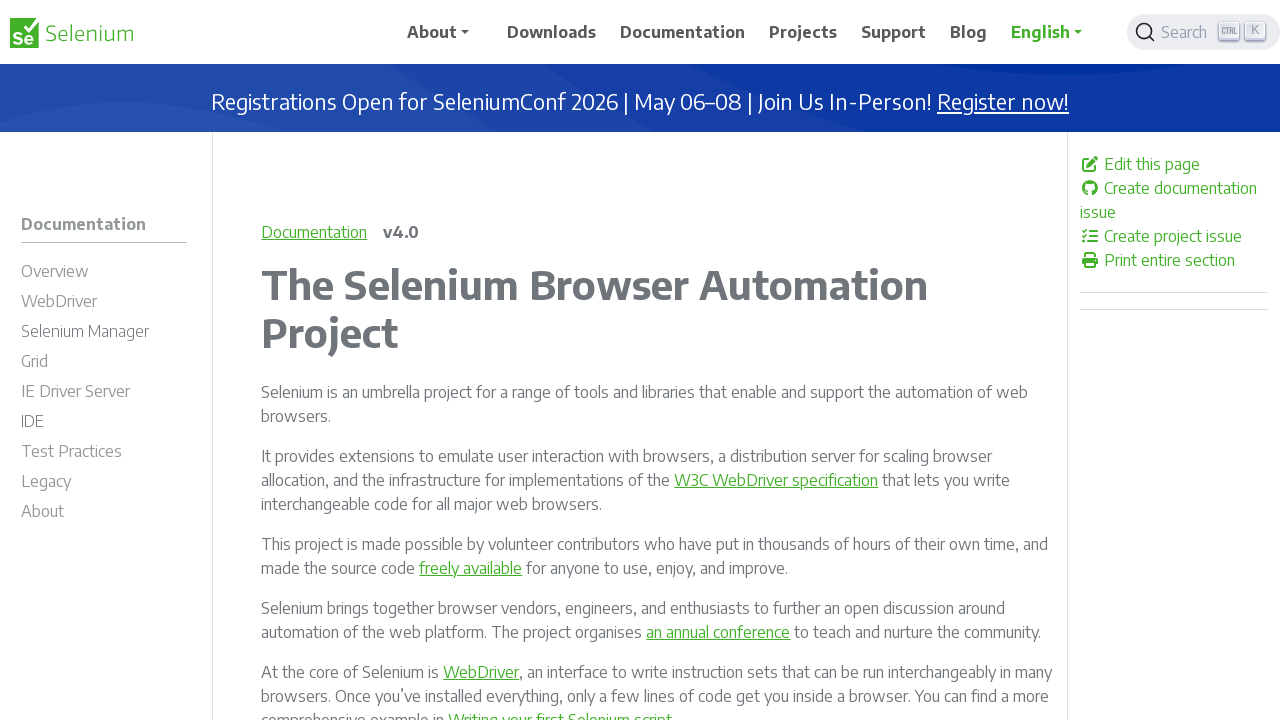

Validated link with href: /documentation/overview/
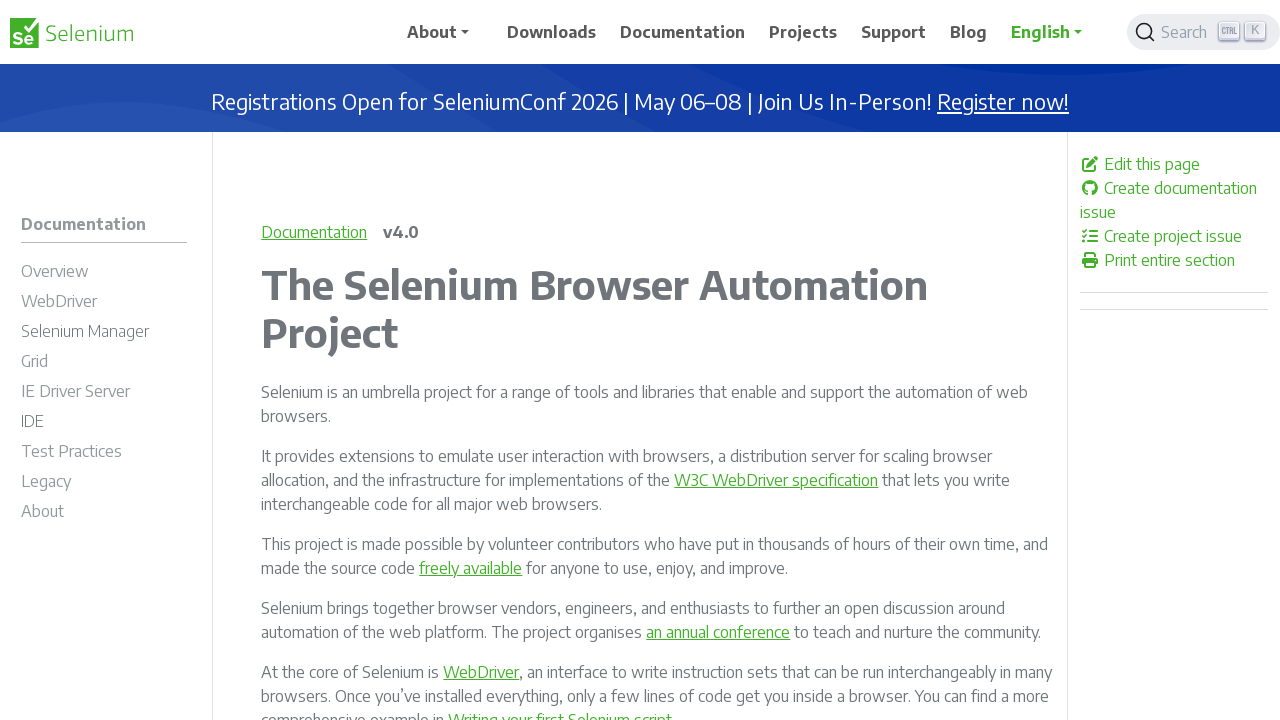

Validated link with href: /documentation/overview/components/
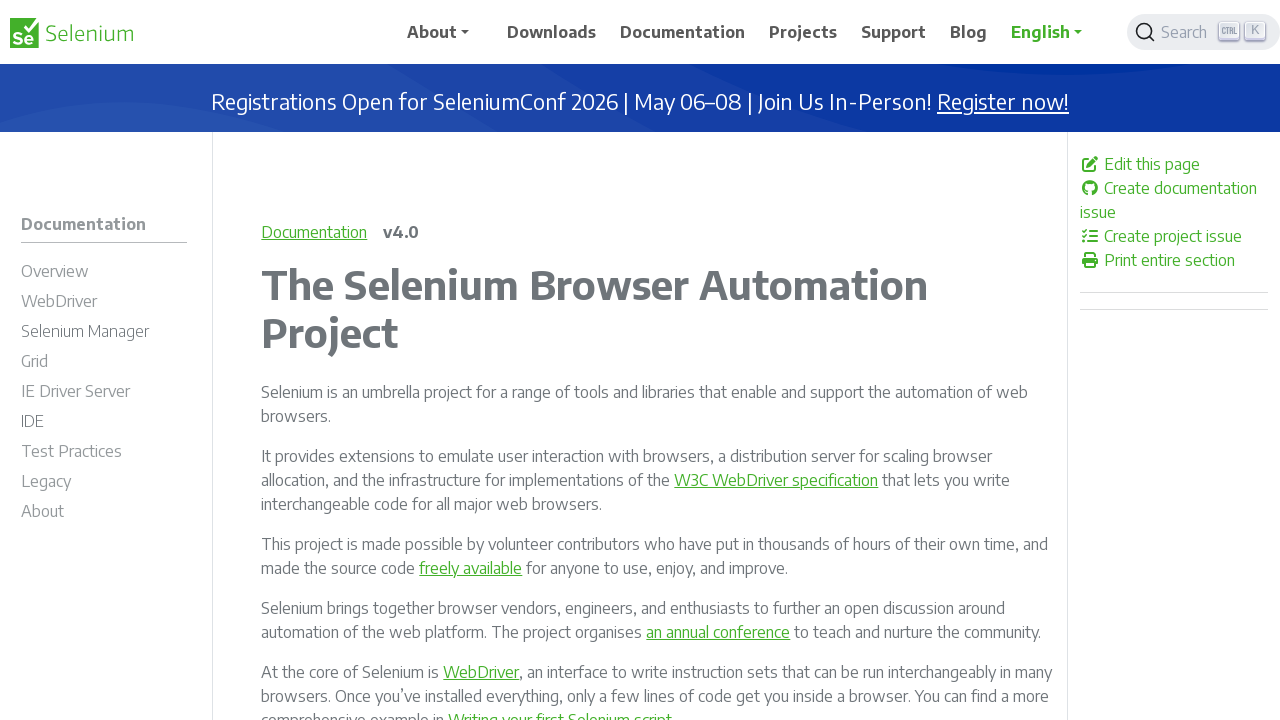

Validated link with href: /documentation/overview/details/
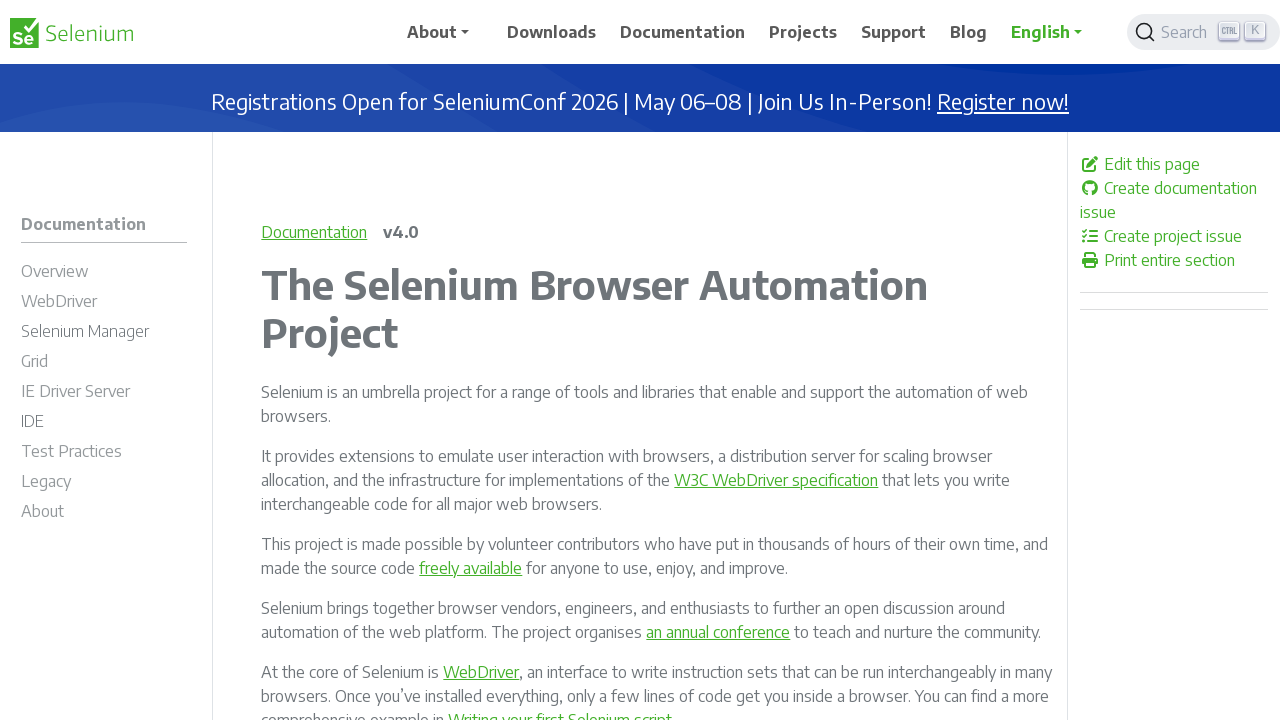

Validated link with href: /documentation/webdriver/
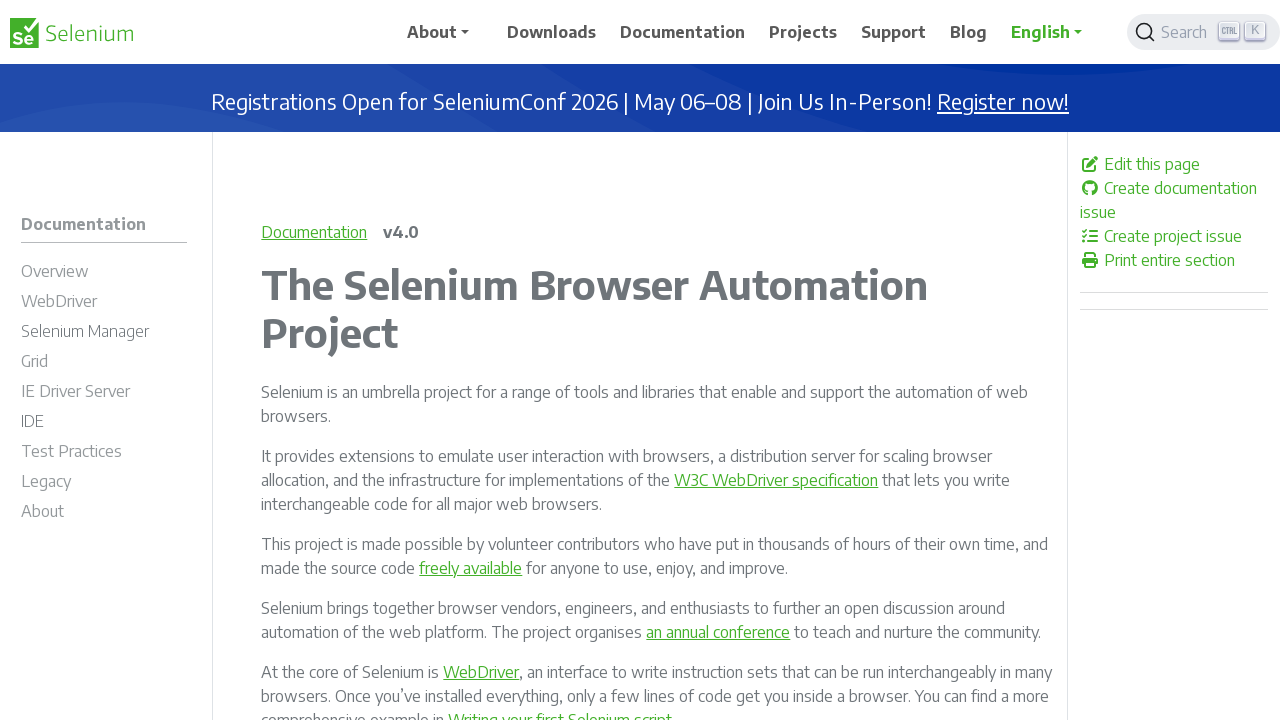

Validated link with href: /documentation/webdriver/getting_started/
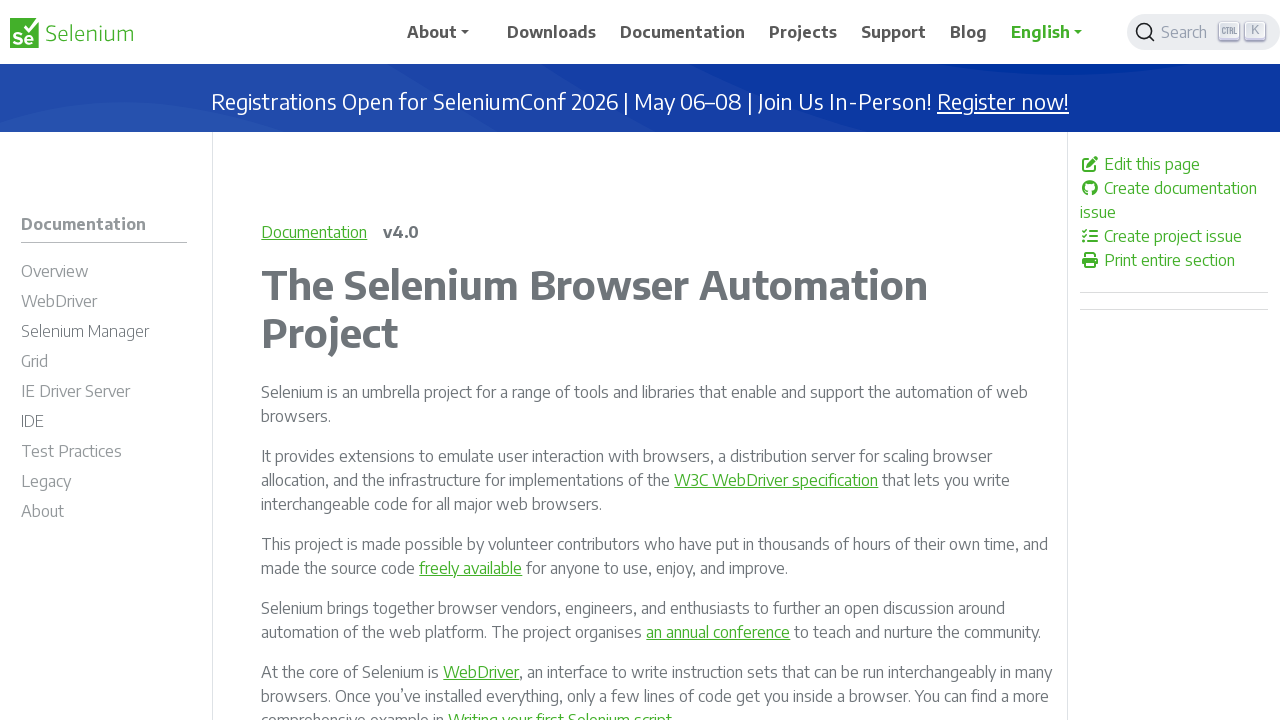

Validated link with href: /documentation/webdriver/getting_started/install_library/
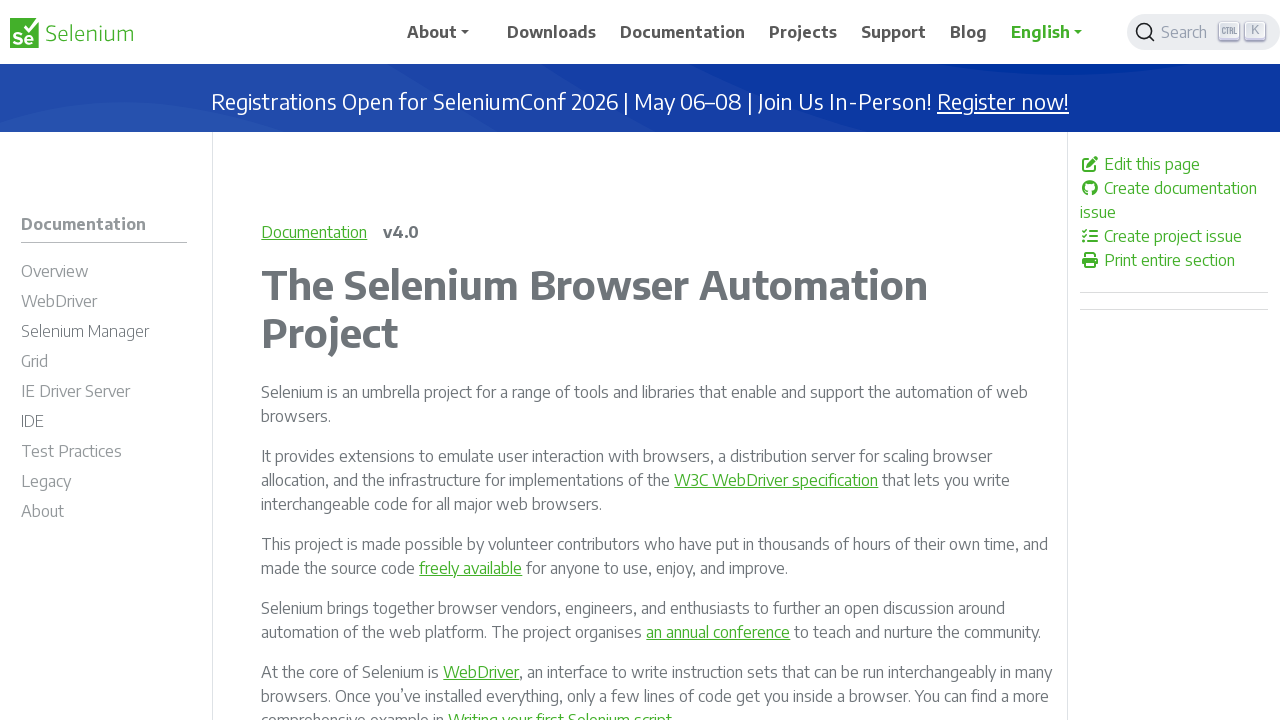

Validated link with href: /documentation/webdriver/getting_started/first_script/
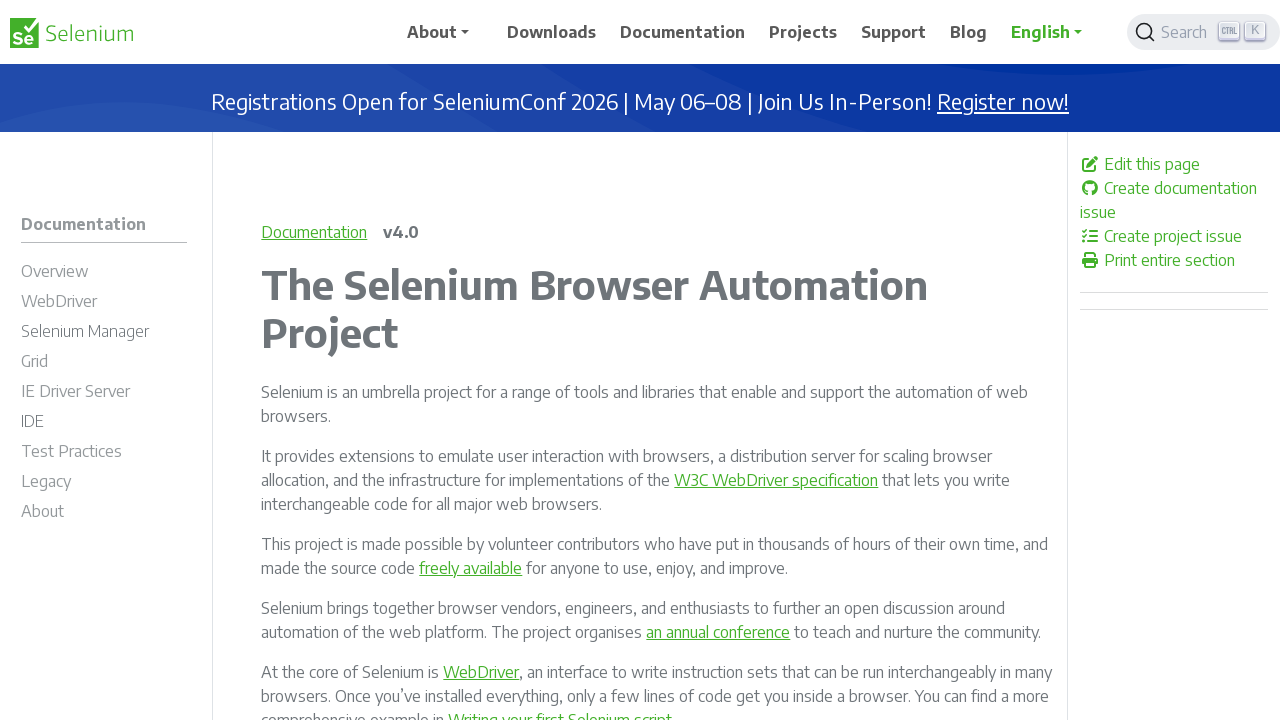

Validated link with href: /documentation/webdriver/getting_started/using_selenium/
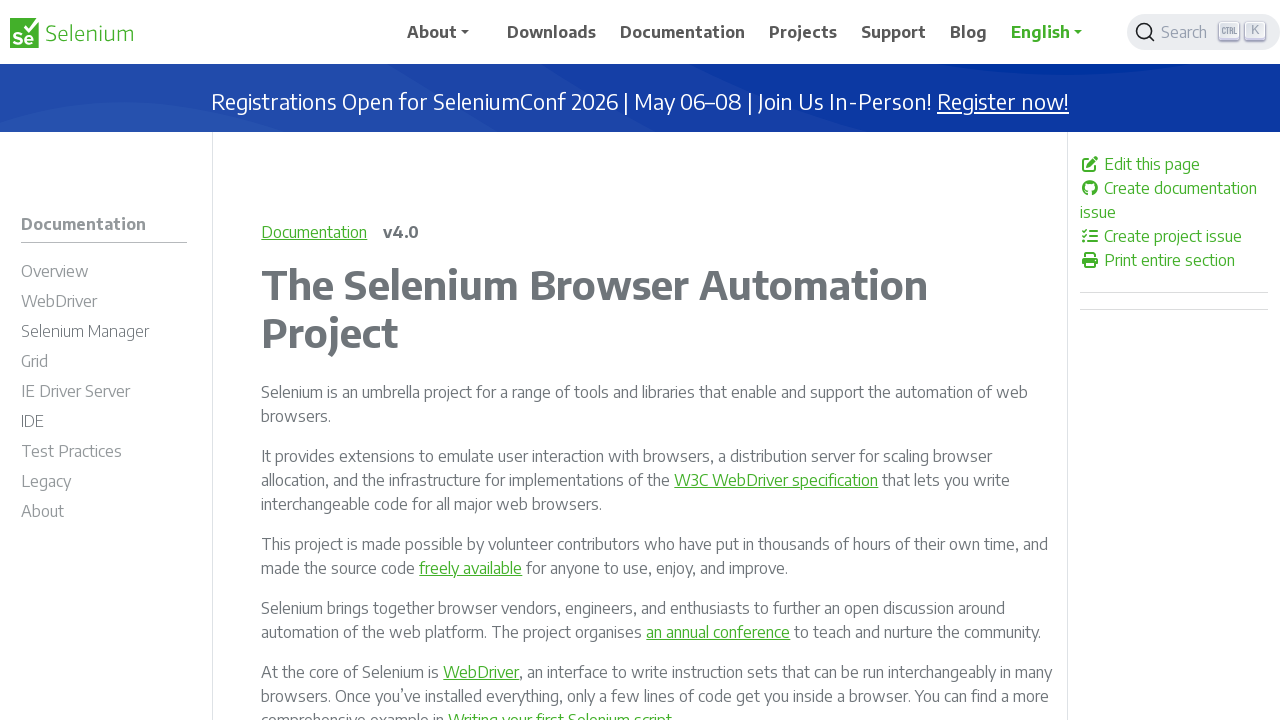

Validated link with href: /documentation/webdriver/drivers/
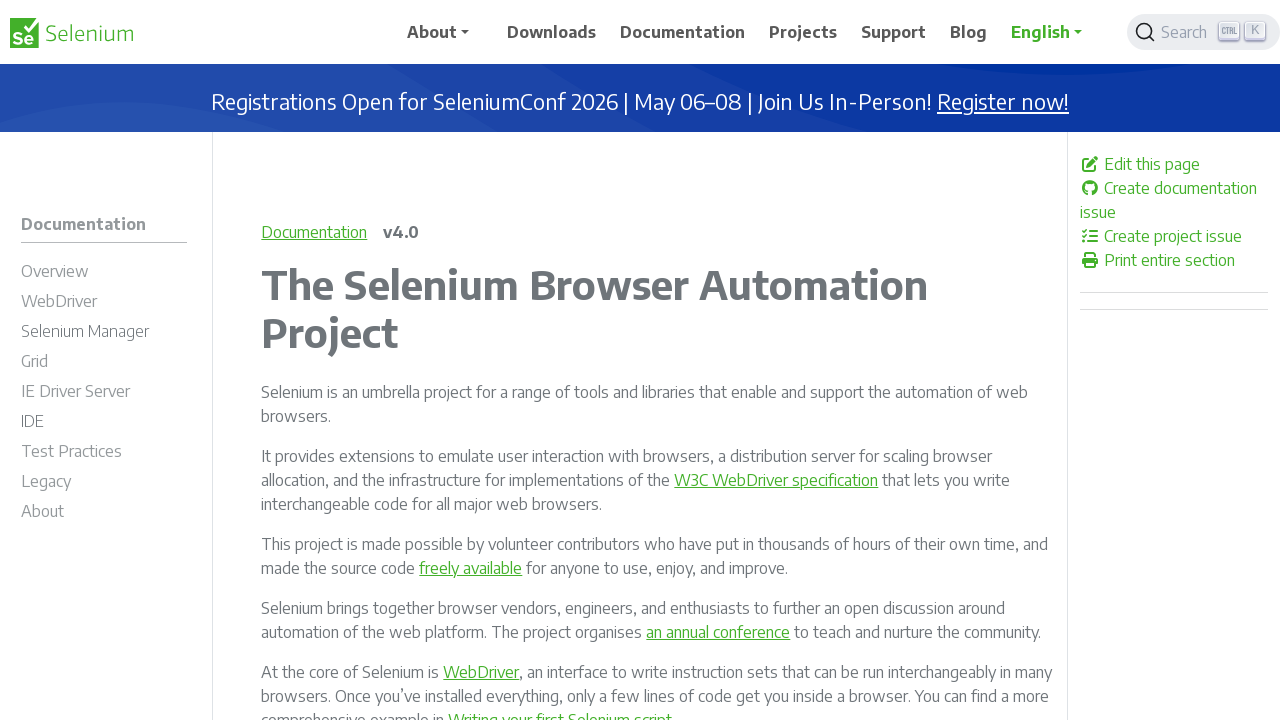

Validated link with href: /documentation/webdriver/drivers/options/
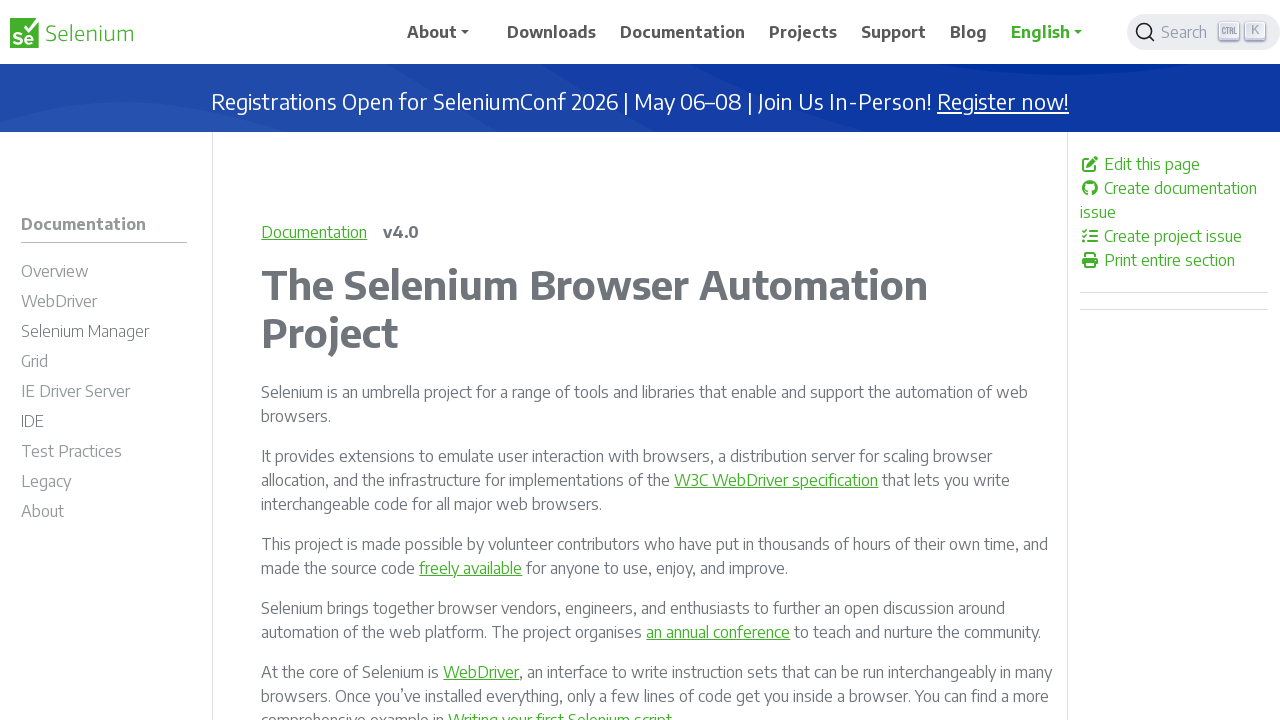

Validated link with href: /documentation/webdriver/drivers/http_client/
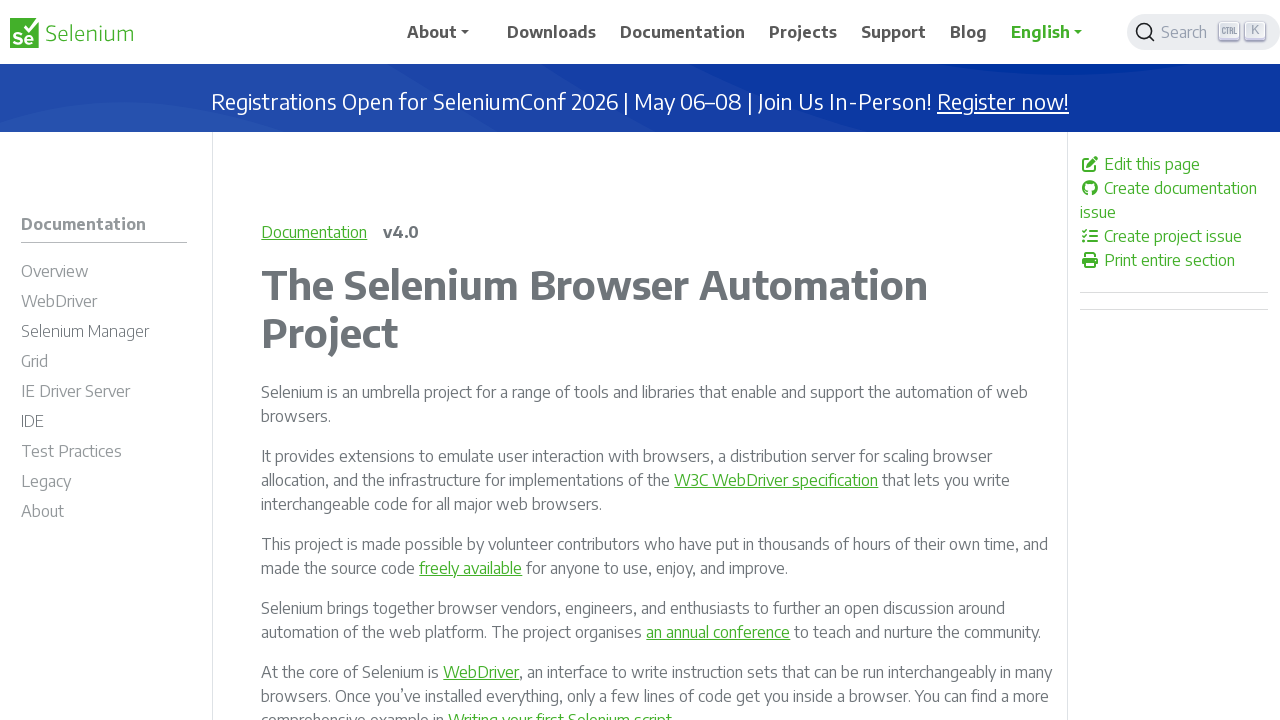

Validated link with href: /documentation/webdriver/drivers/service/
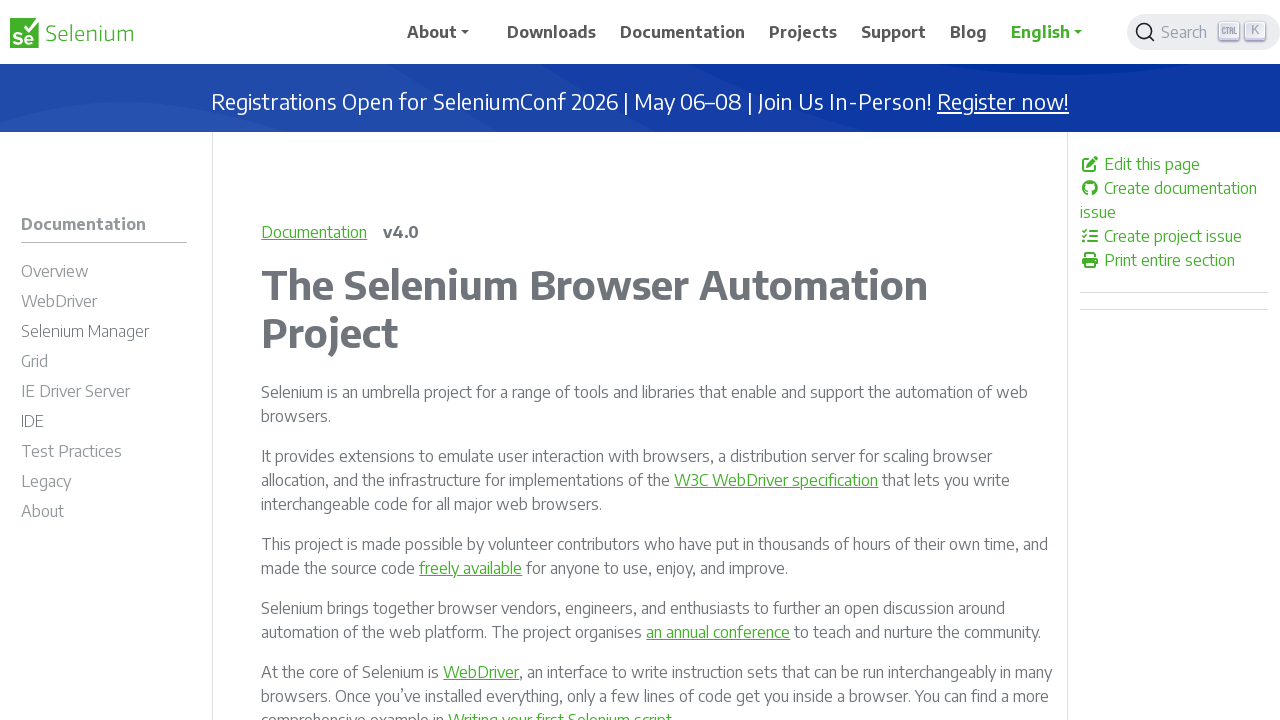

Validated link with href: /documentation/webdriver/drivers/remote_webdriver/
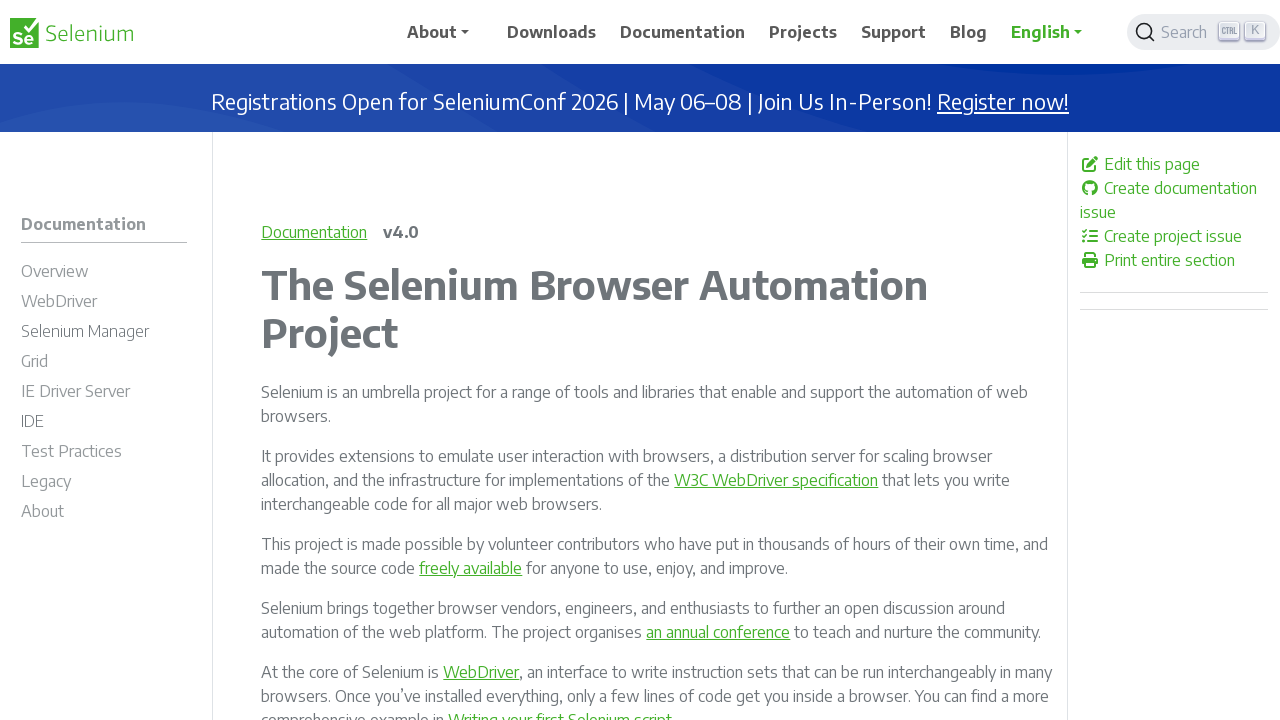

Validated link with href: /documentation/webdriver/browsers/
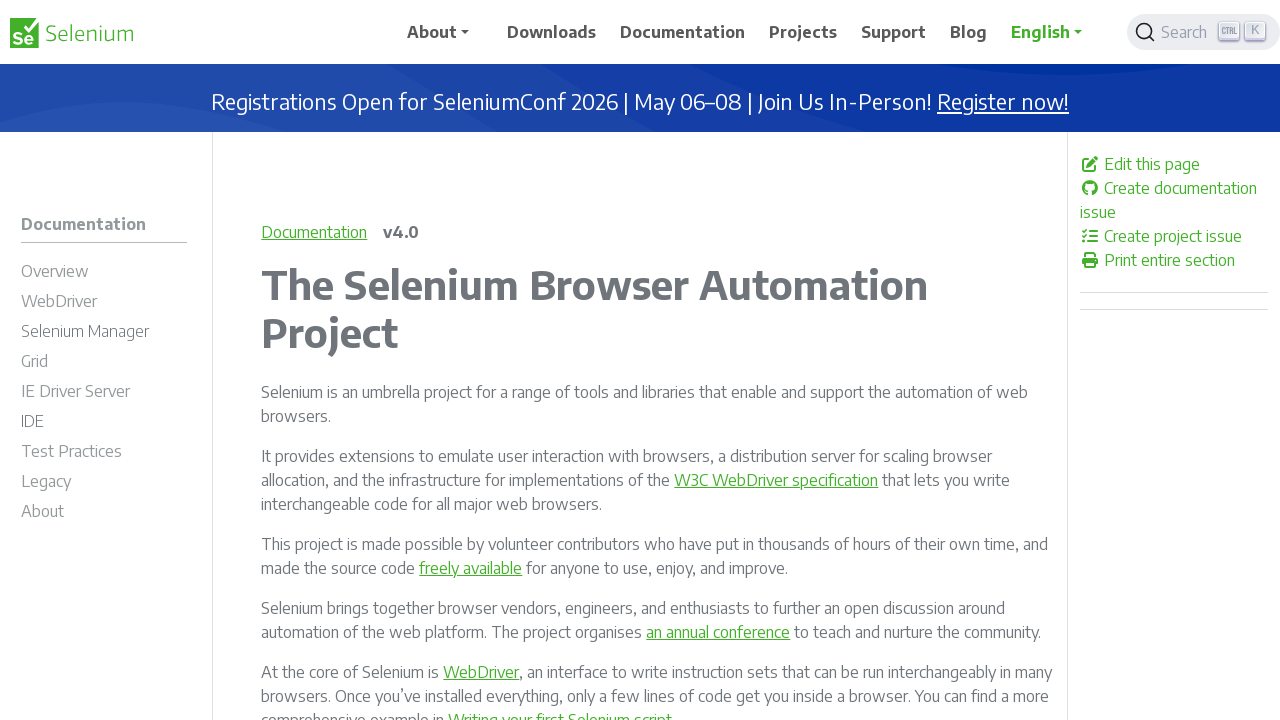

Validated link with href: /documentation/webdriver/browsers/chrome/
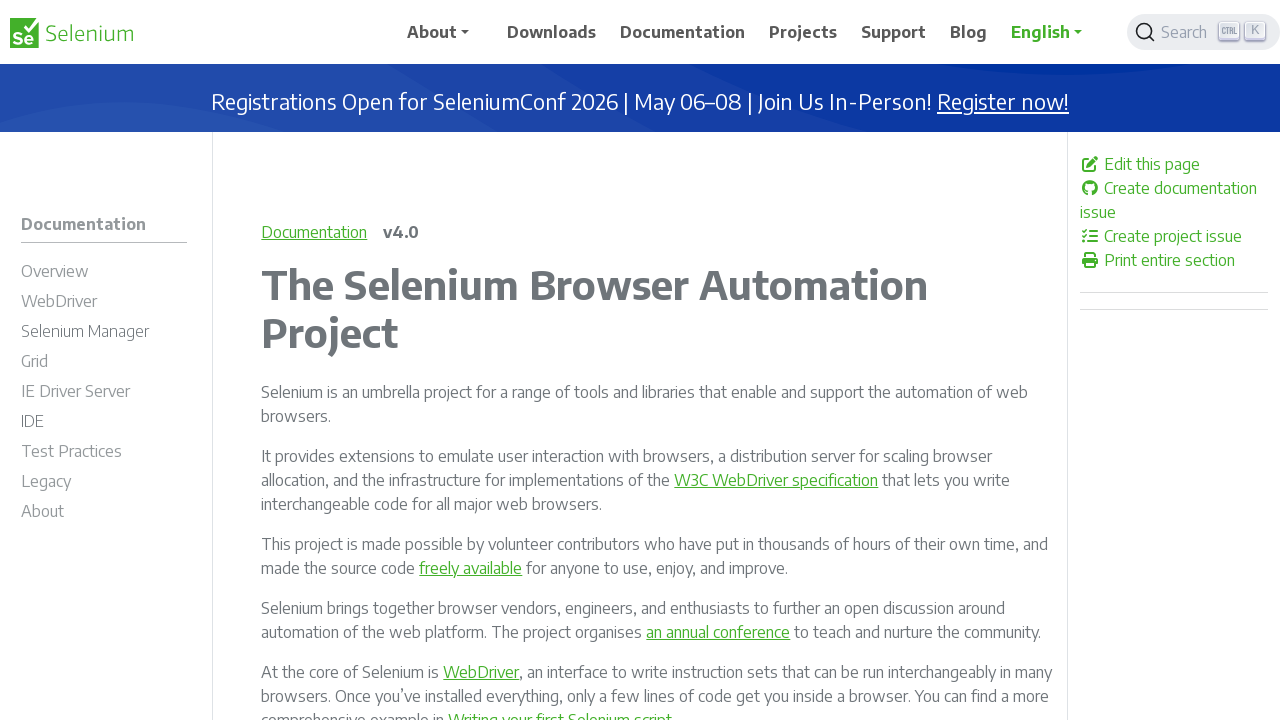

Validated link with href: /documentation/webdriver/browsers/edge/
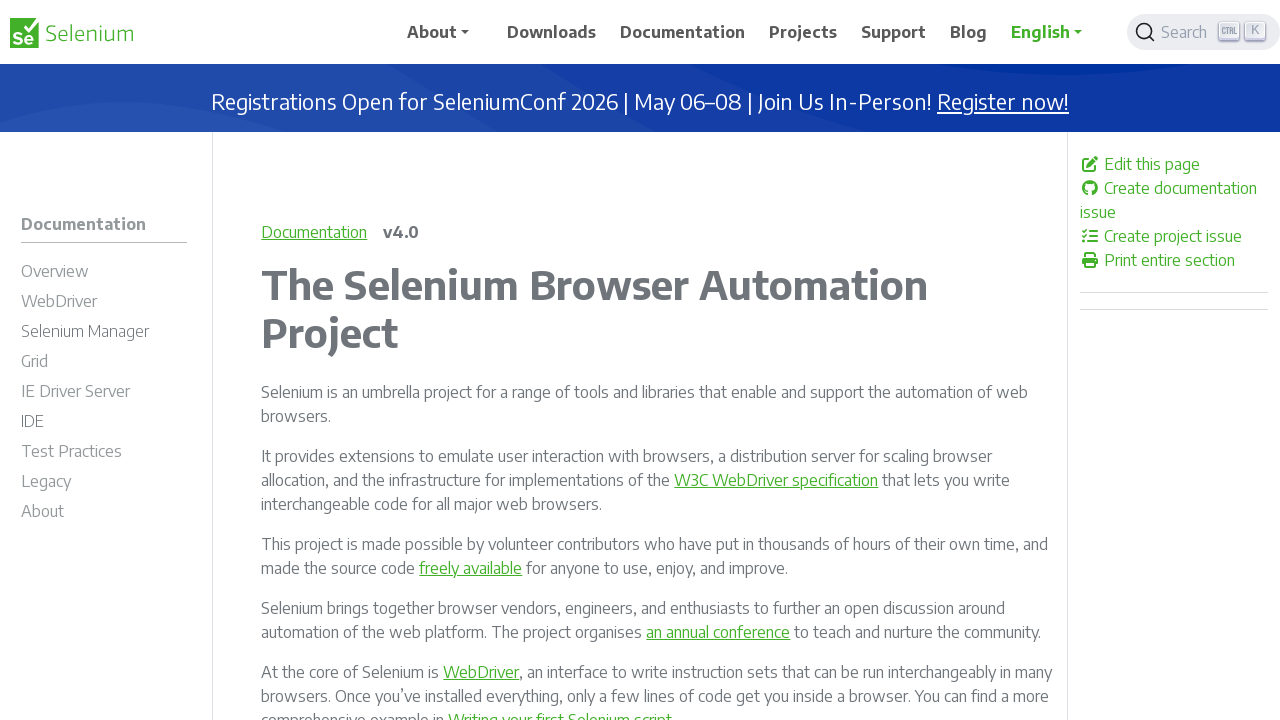

Validated link with href: /documentation/webdriver/browsers/firefox/
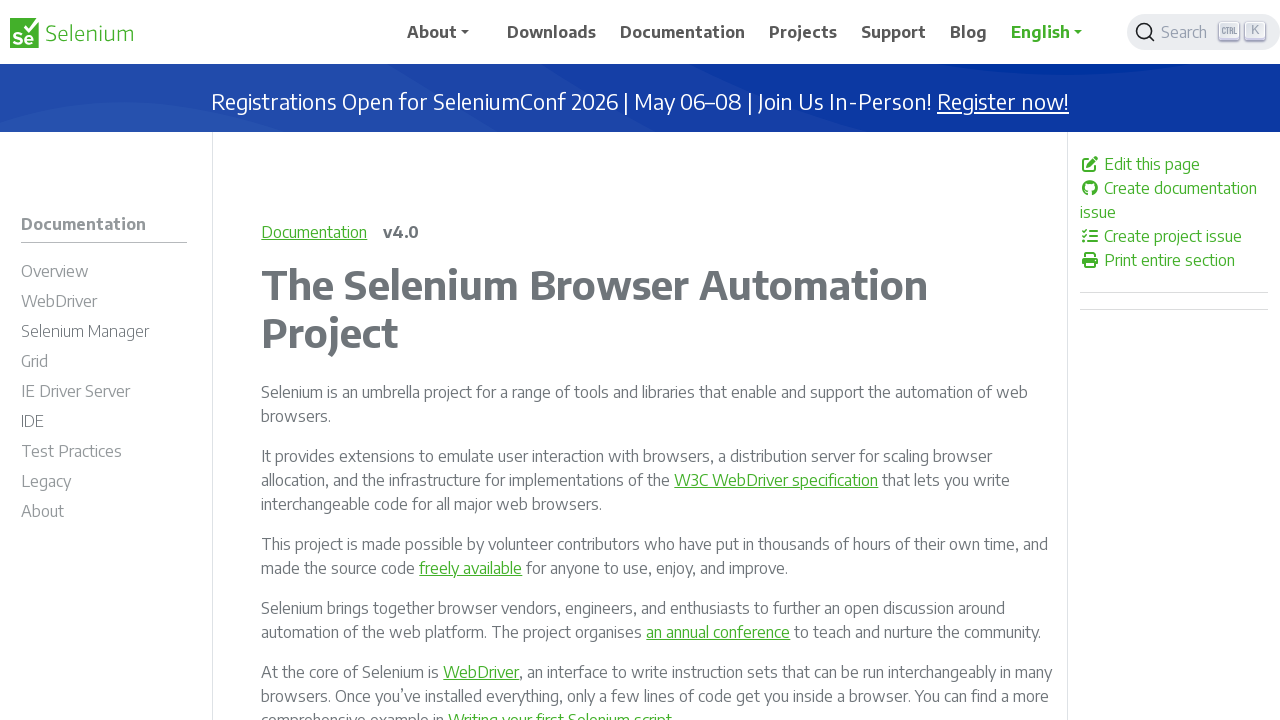

Validated link with href: /documentation/webdriver/browsers/internet_explorer/
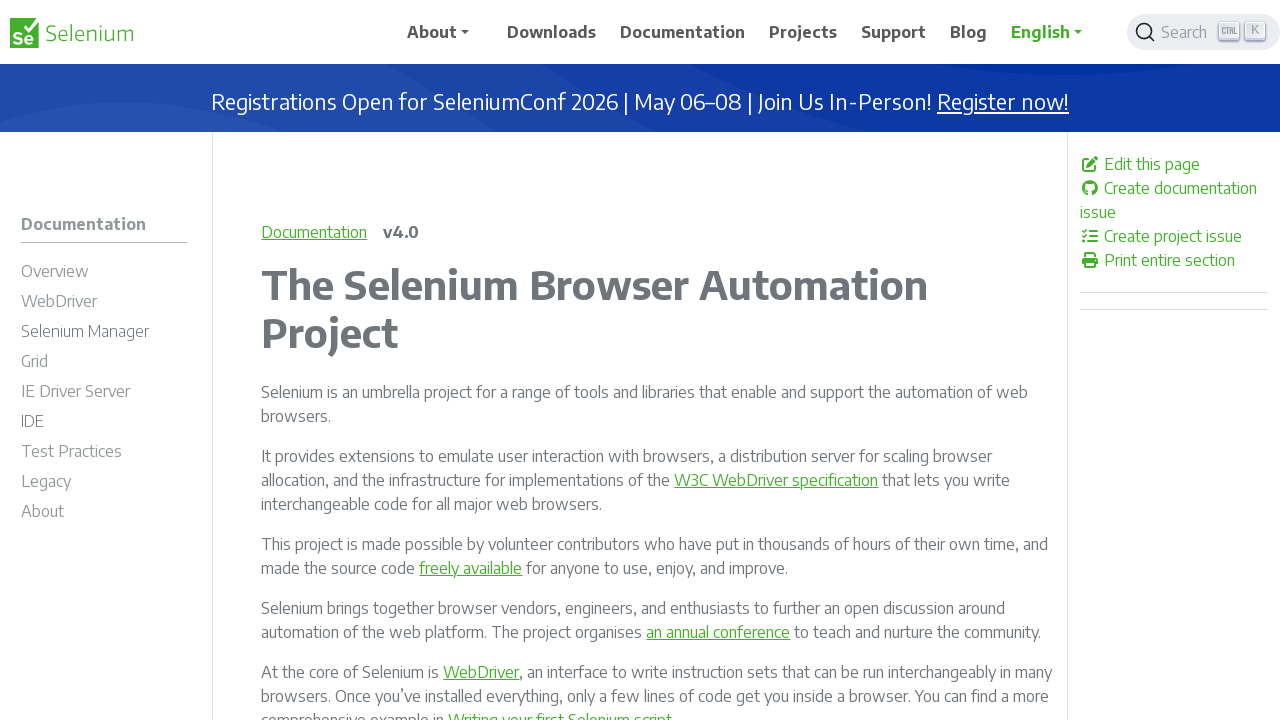

Validated link with href: /documentation/webdriver/browsers/safari/
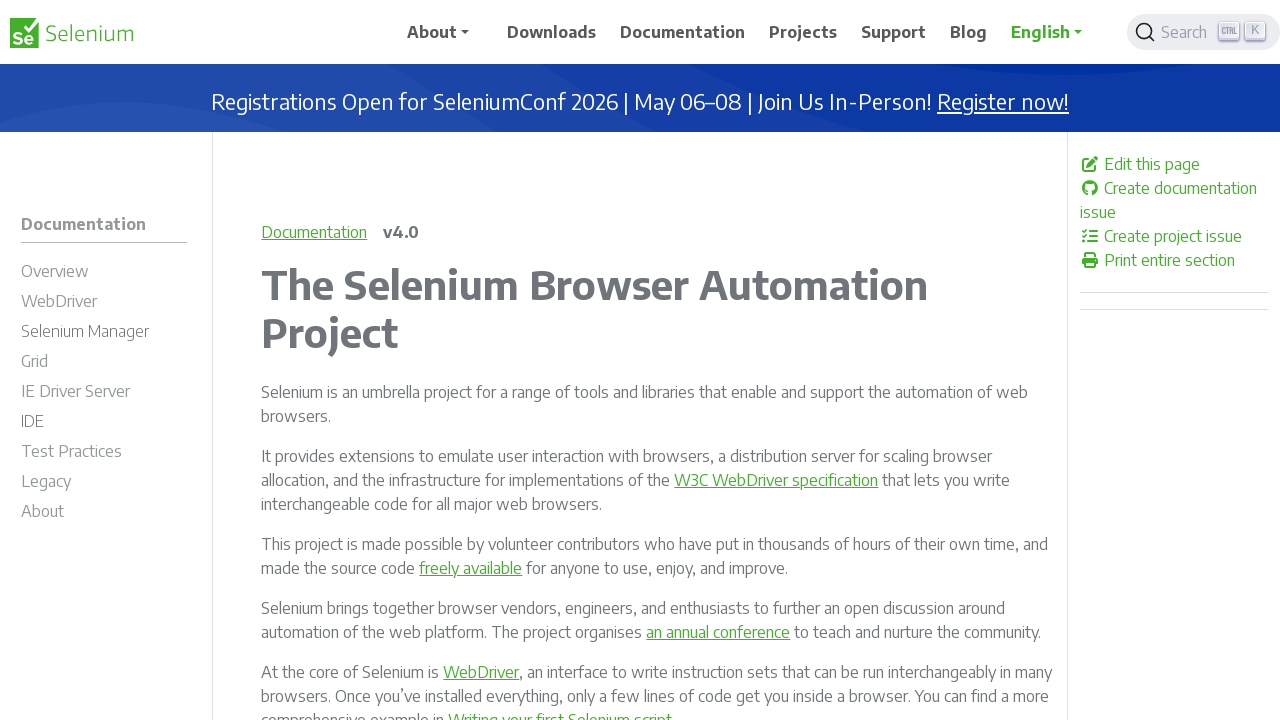

Validated link with href: /documentation/webdriver/waits/
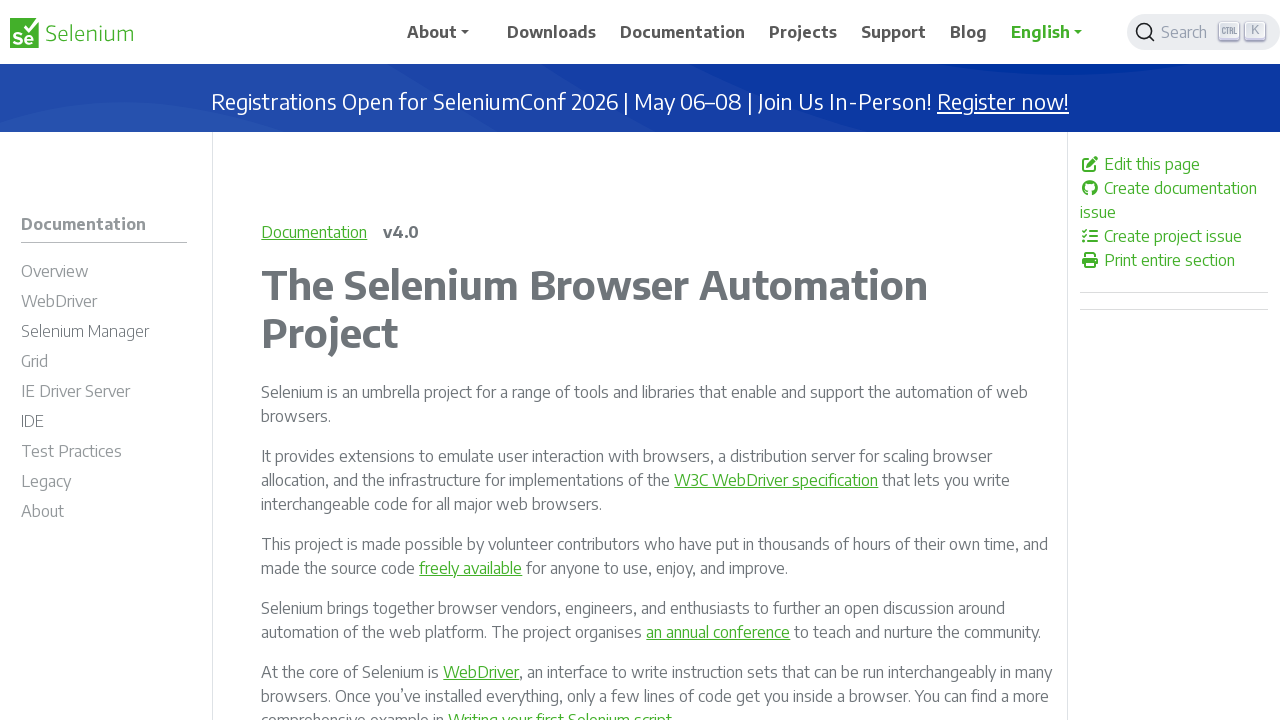

Validated link with href: /documentation/webdriver/elements/
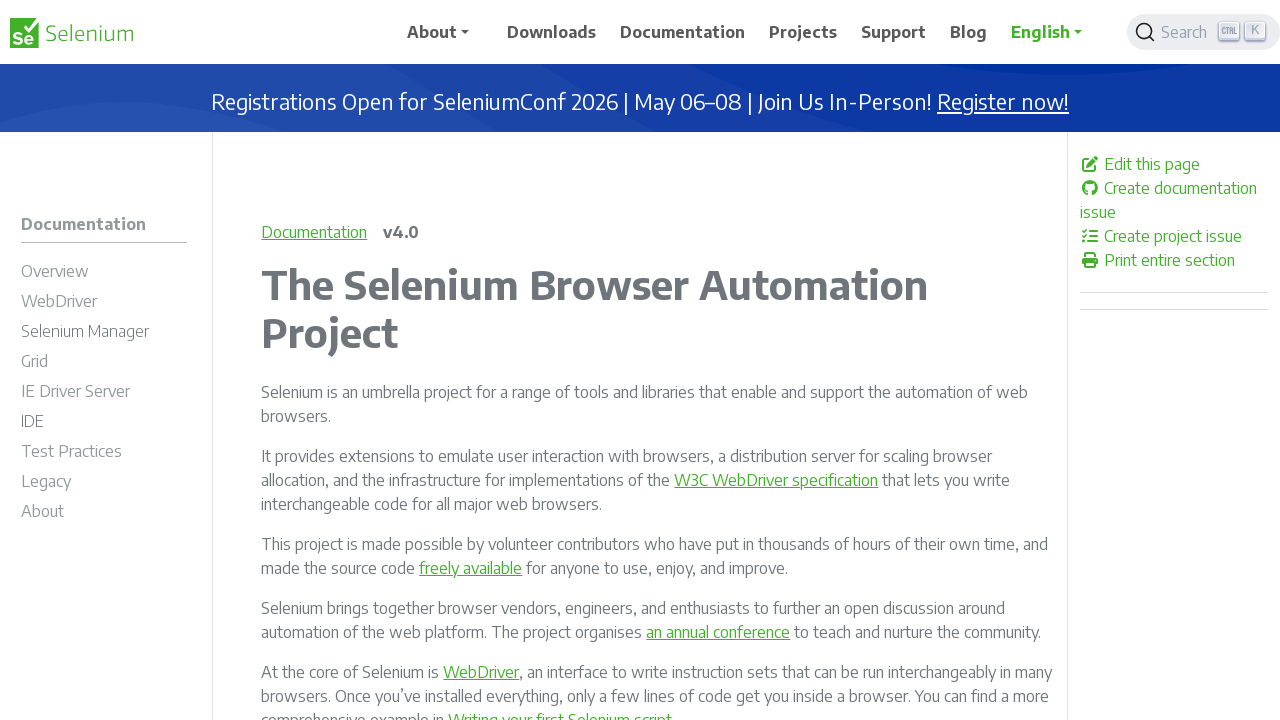

Validated link with href: /documentation/webdriver/elements/locators/
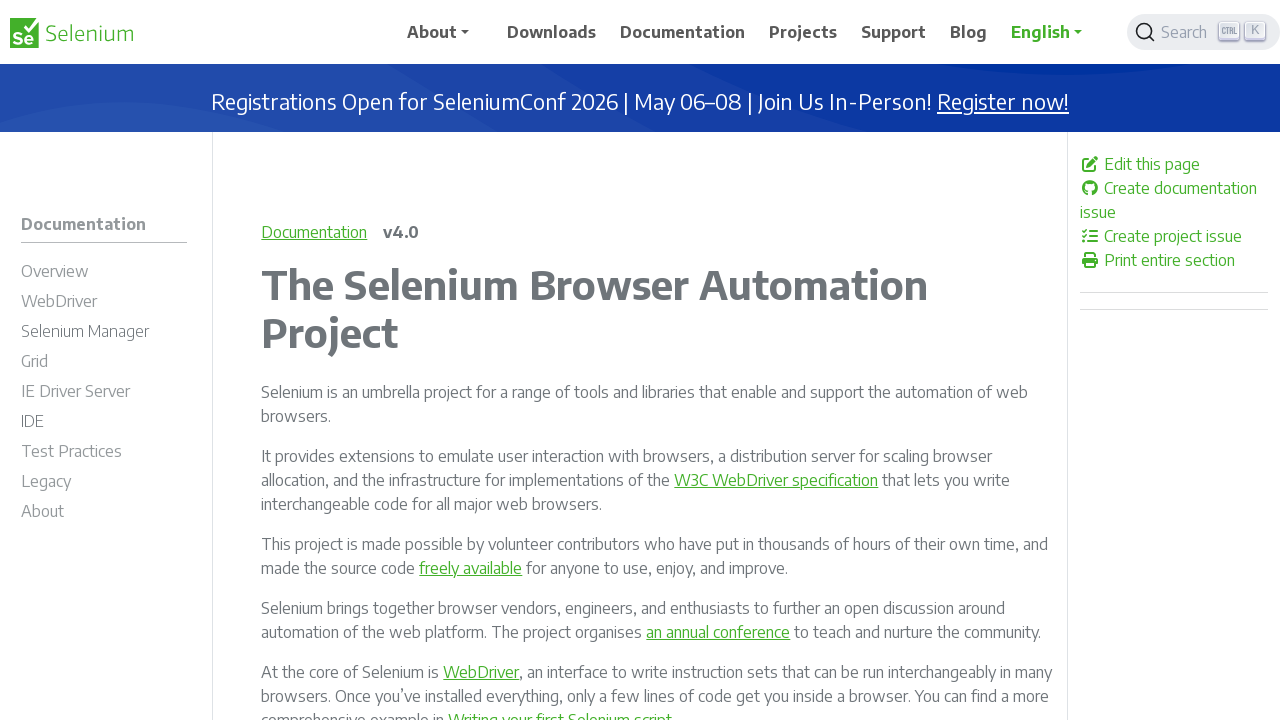

Validated link with href: /documentation/webdriver/elements/finders/
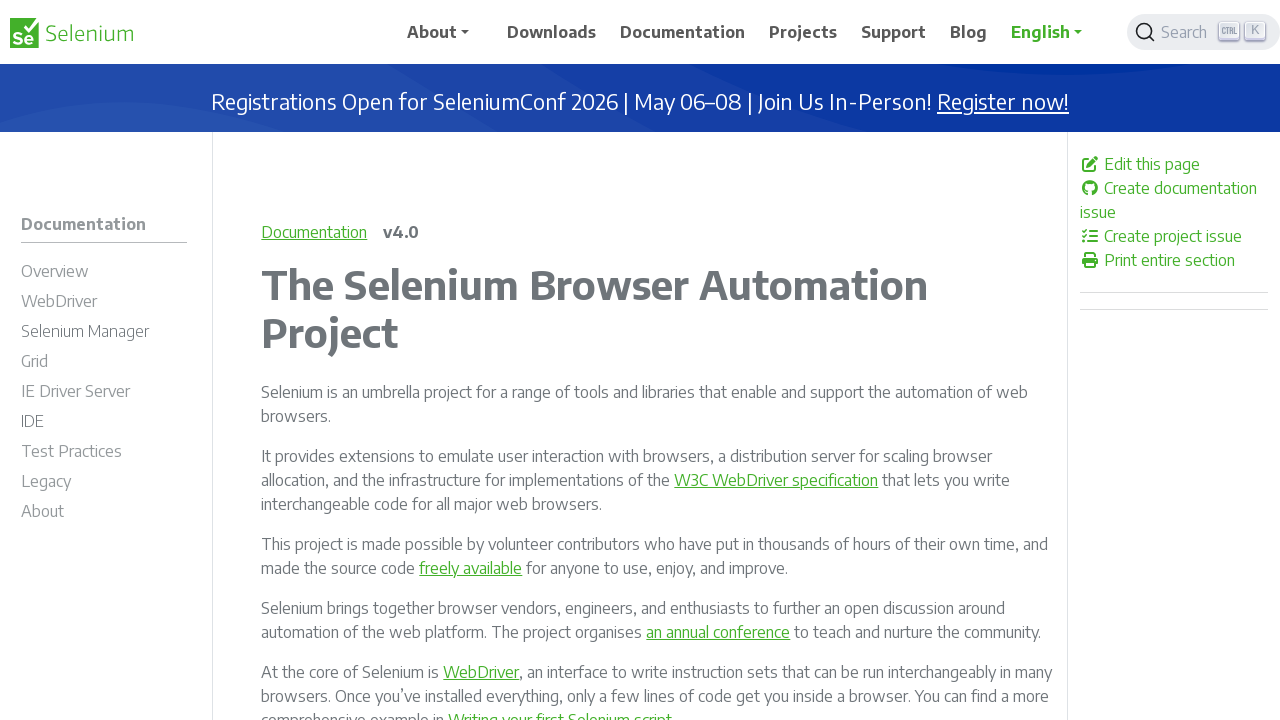

Validated link with href: /documentation/webdriver/elements/interactions/
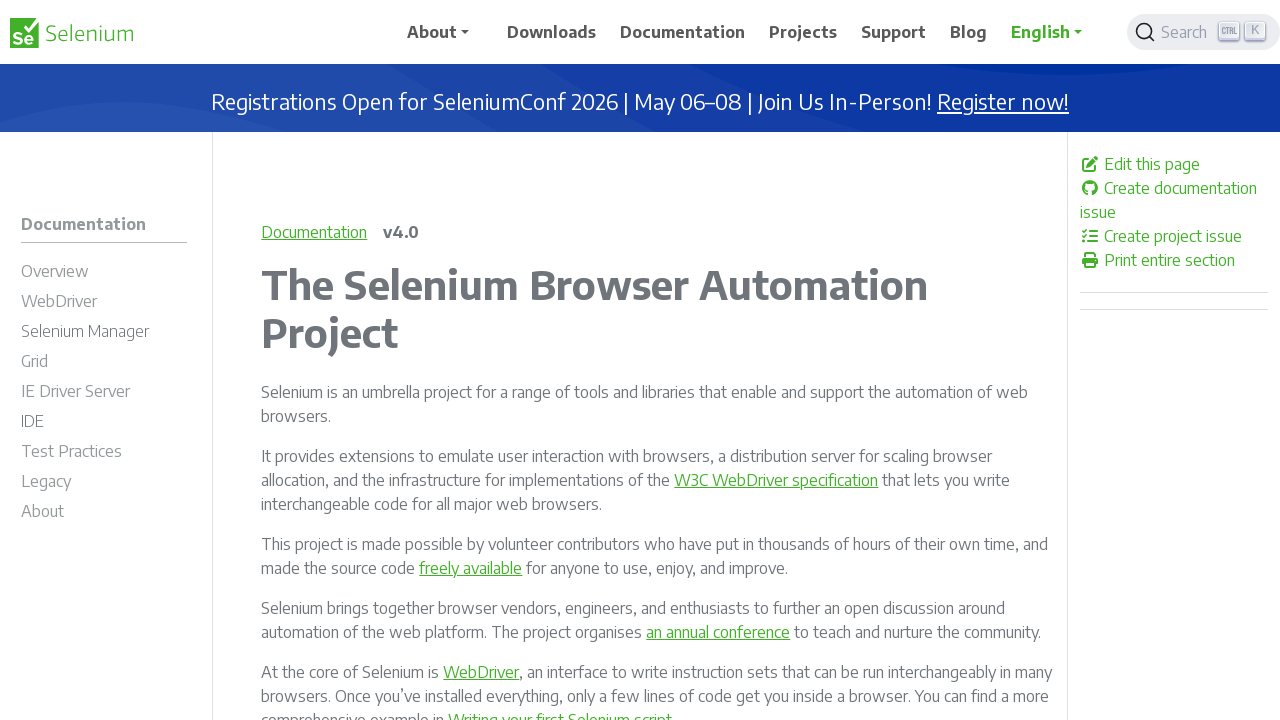

Validated link with href: /documentation/webdriver/elements/information/
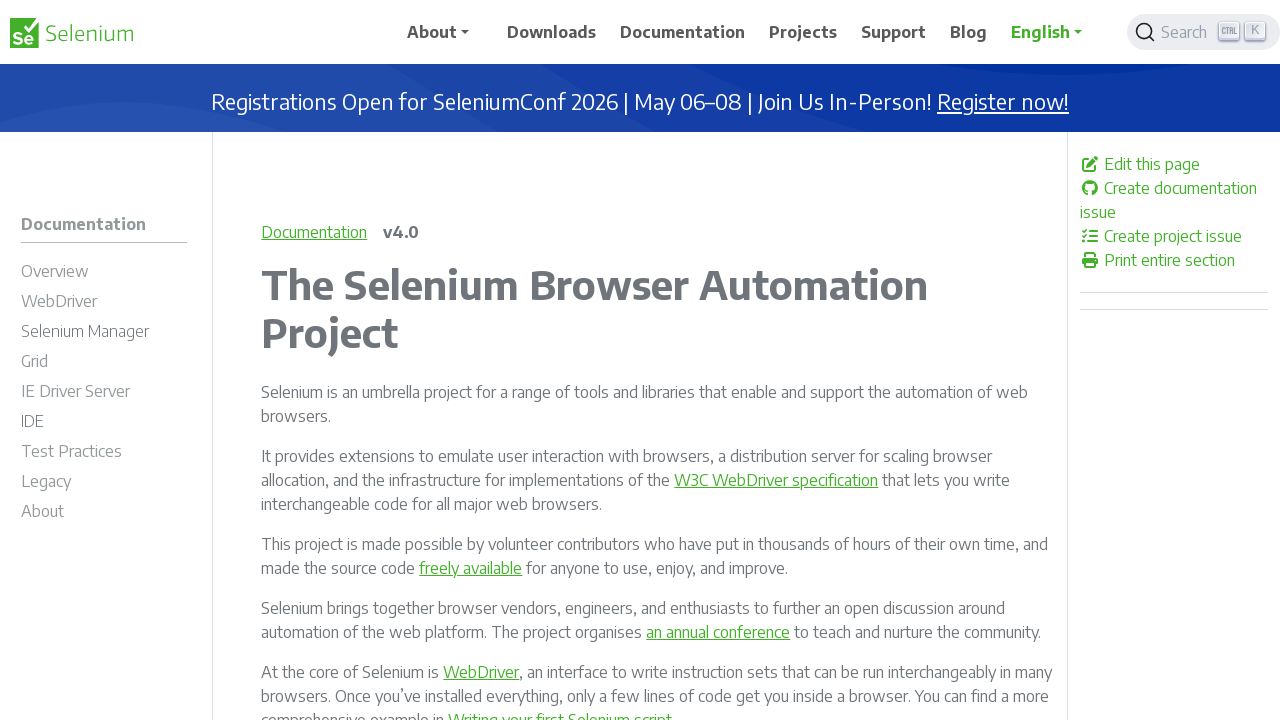

Validated link with href: /documentation/webdriver/elements/file_upload/
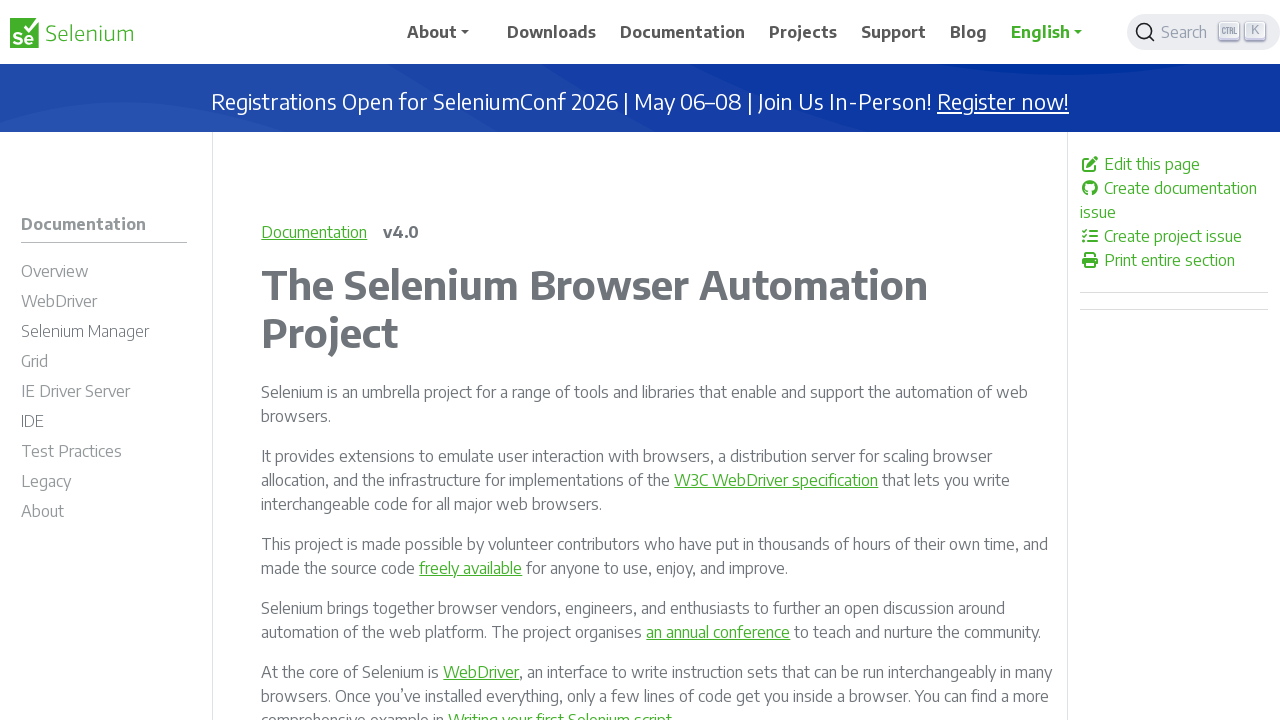

Validated link with href: /documentation/webdriver/interactions/
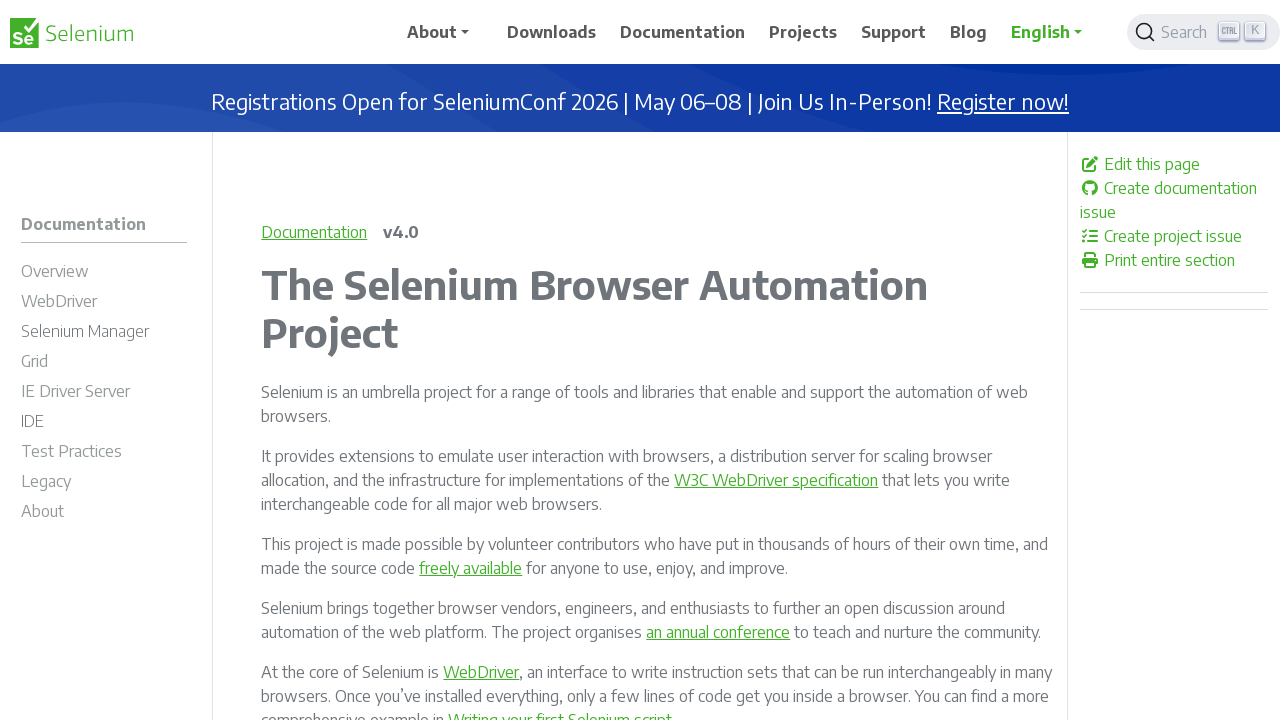

Validated link with href: /documentation/webdriver/interactions/navigation/
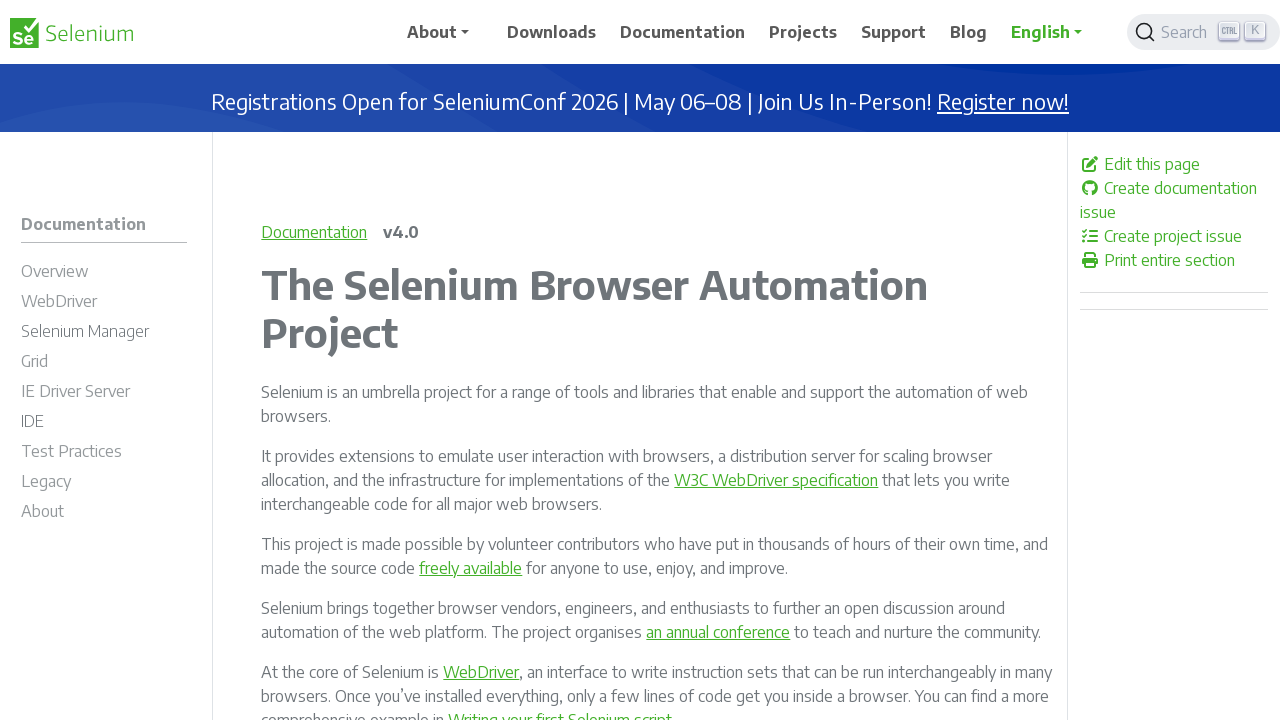

Validated link with href: /documentation/webdriver/interactions/alerts/
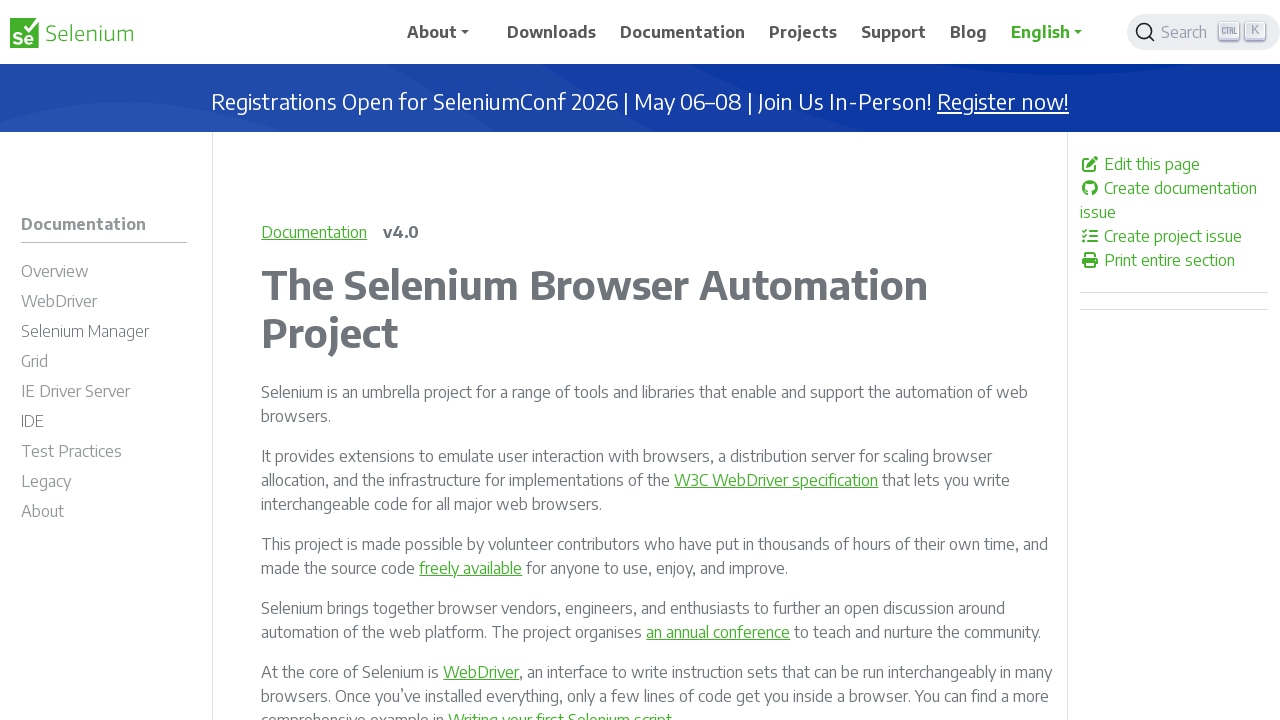

Validated link with href: /documentation/webdriver/interactions/cookies/
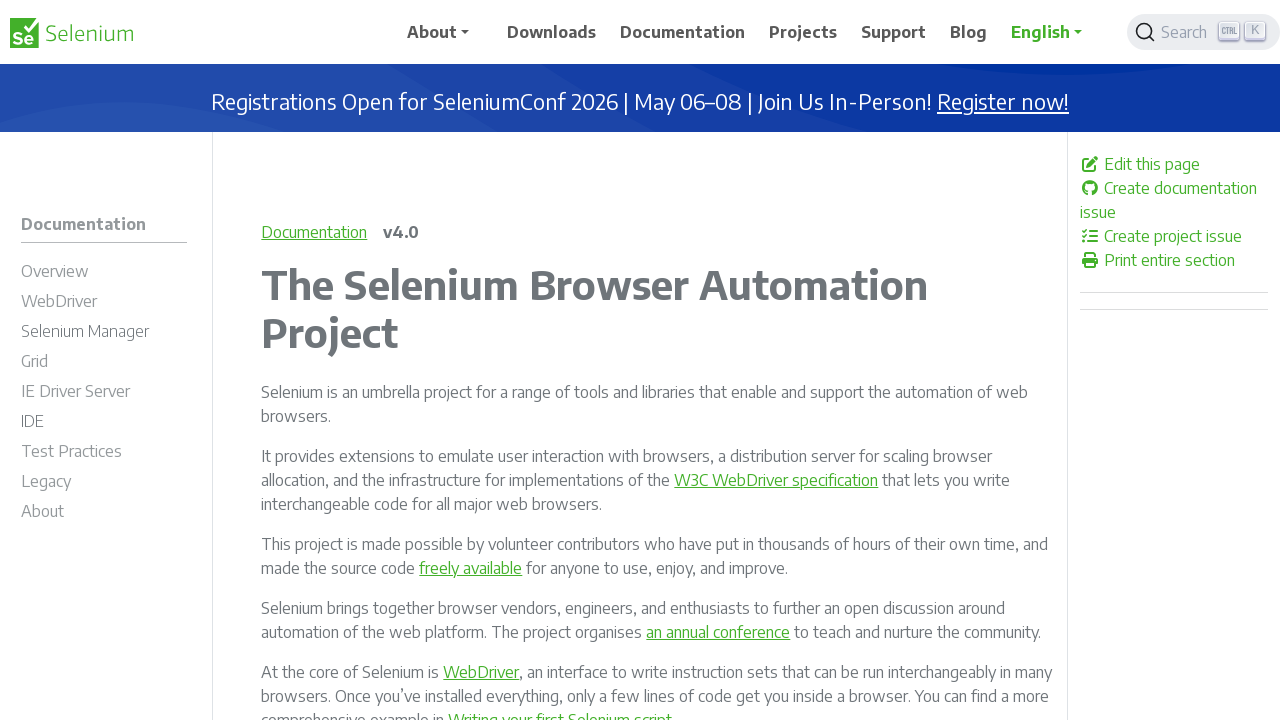

Validated link with href: /documentation/webdriver/interactions/frames/
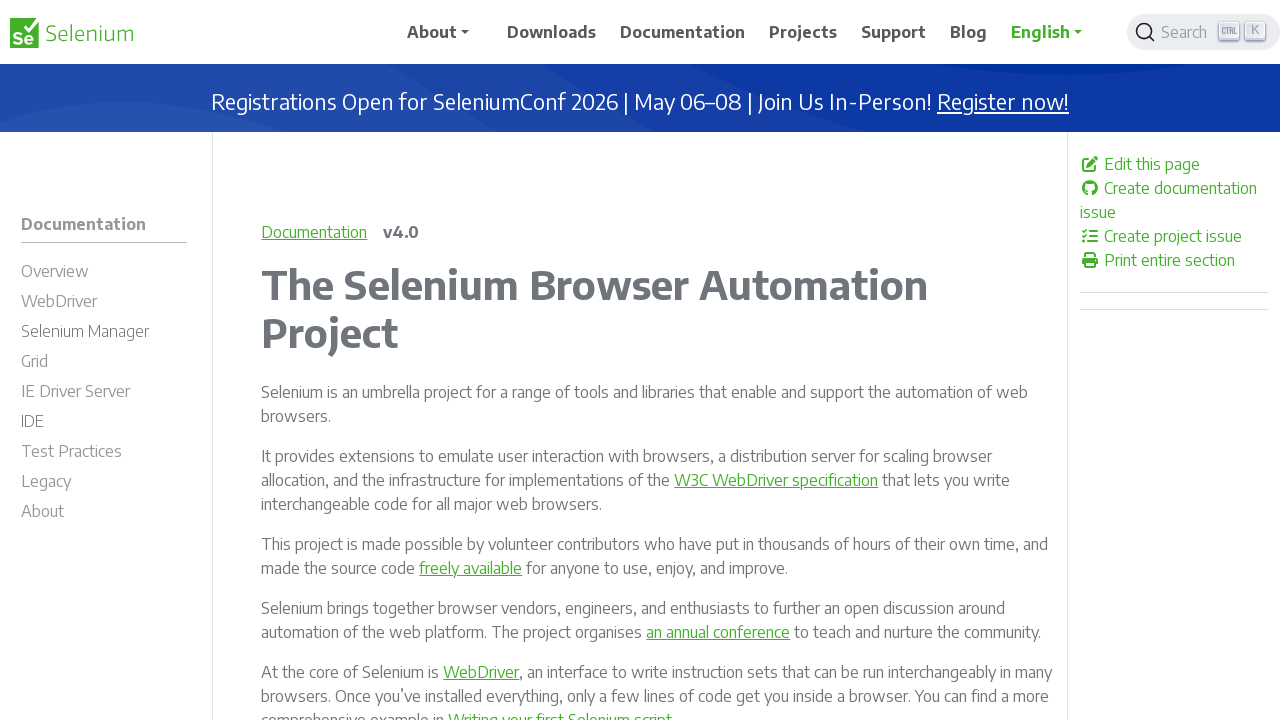

Validated link with href: /documentation/webdriver/interactions/print_page/
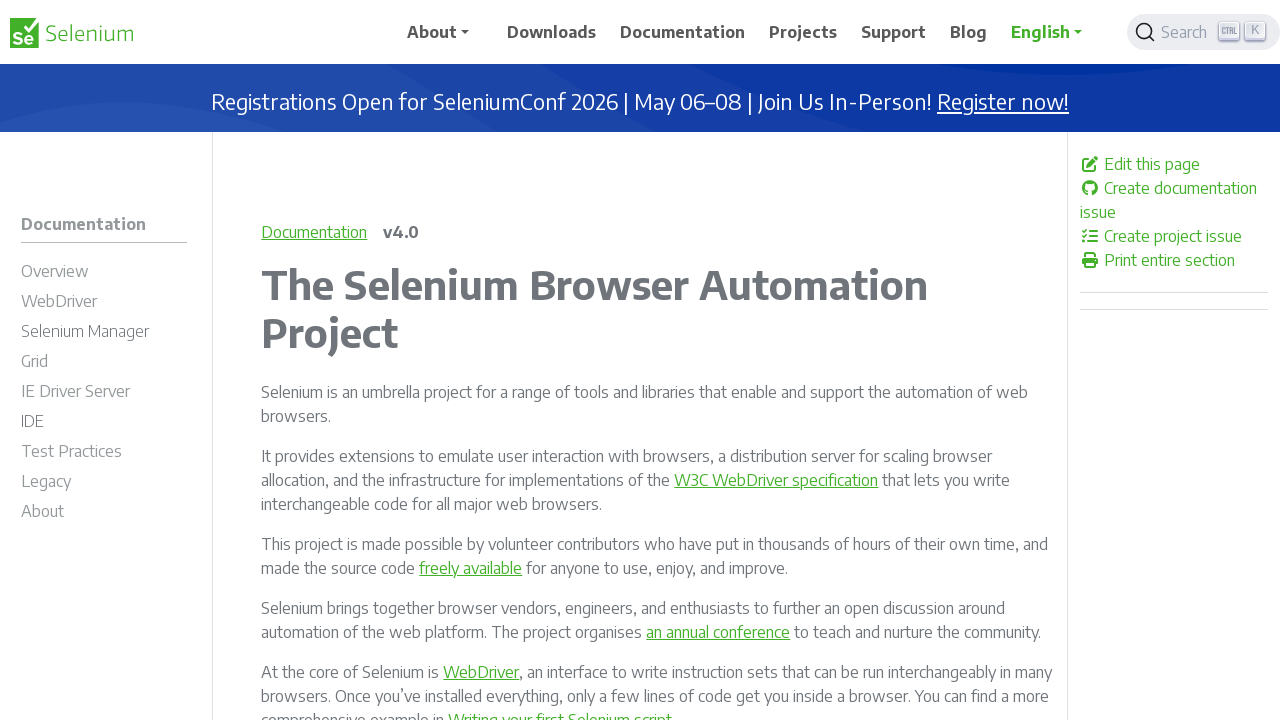

Validated link with href: /documentation/webdriver/interactions/windows/
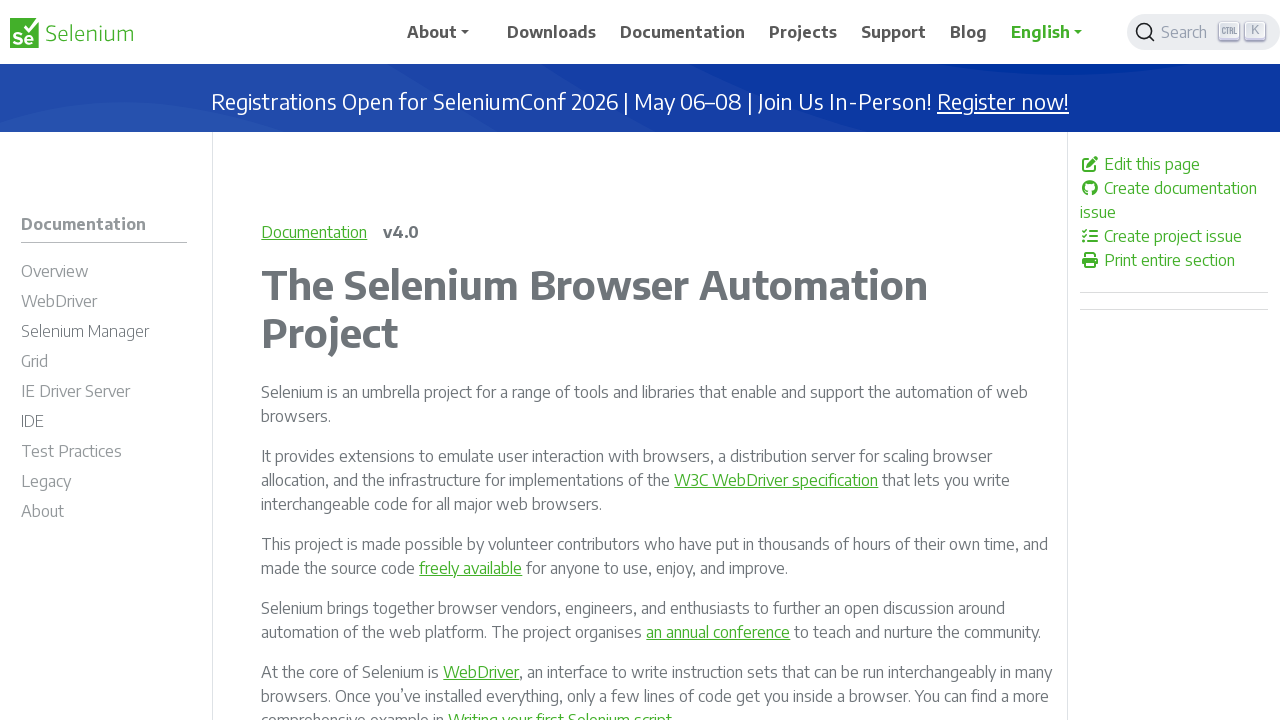

Validated link with href: /documentation/webdriver/interactions/virtual_authenticator/
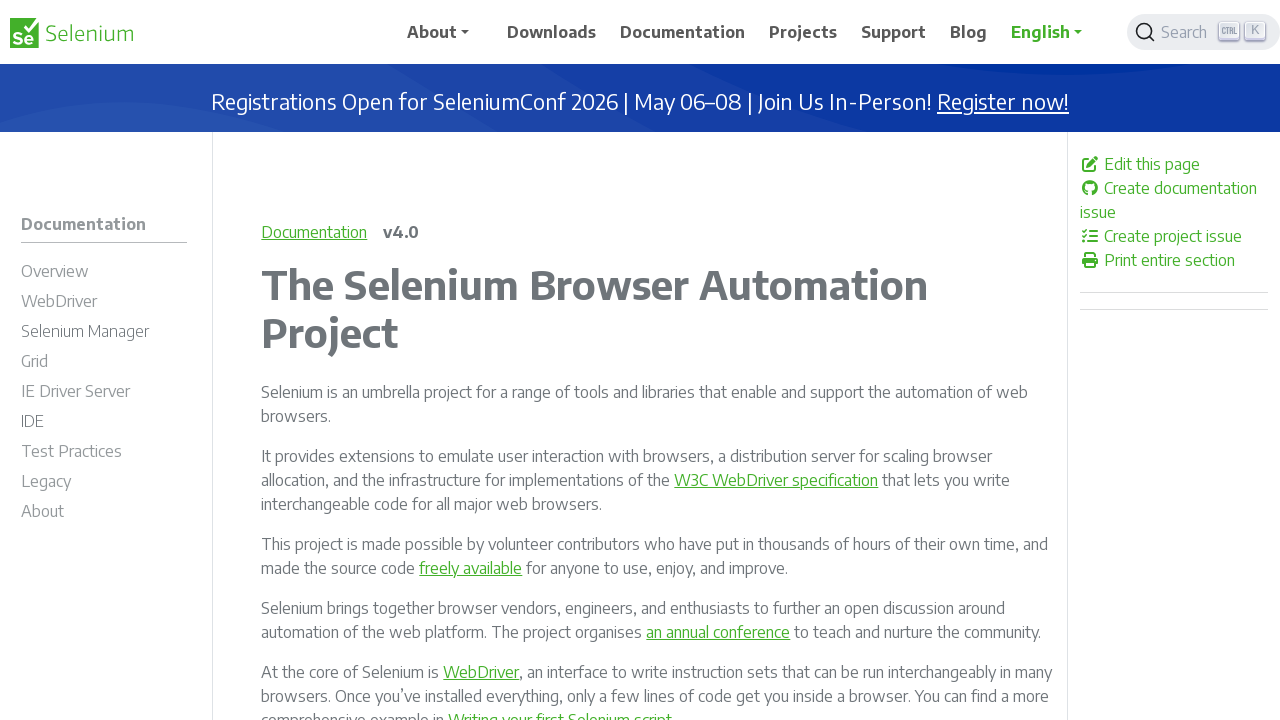

Validated link with href: /documentation/webdriver/actions_api/
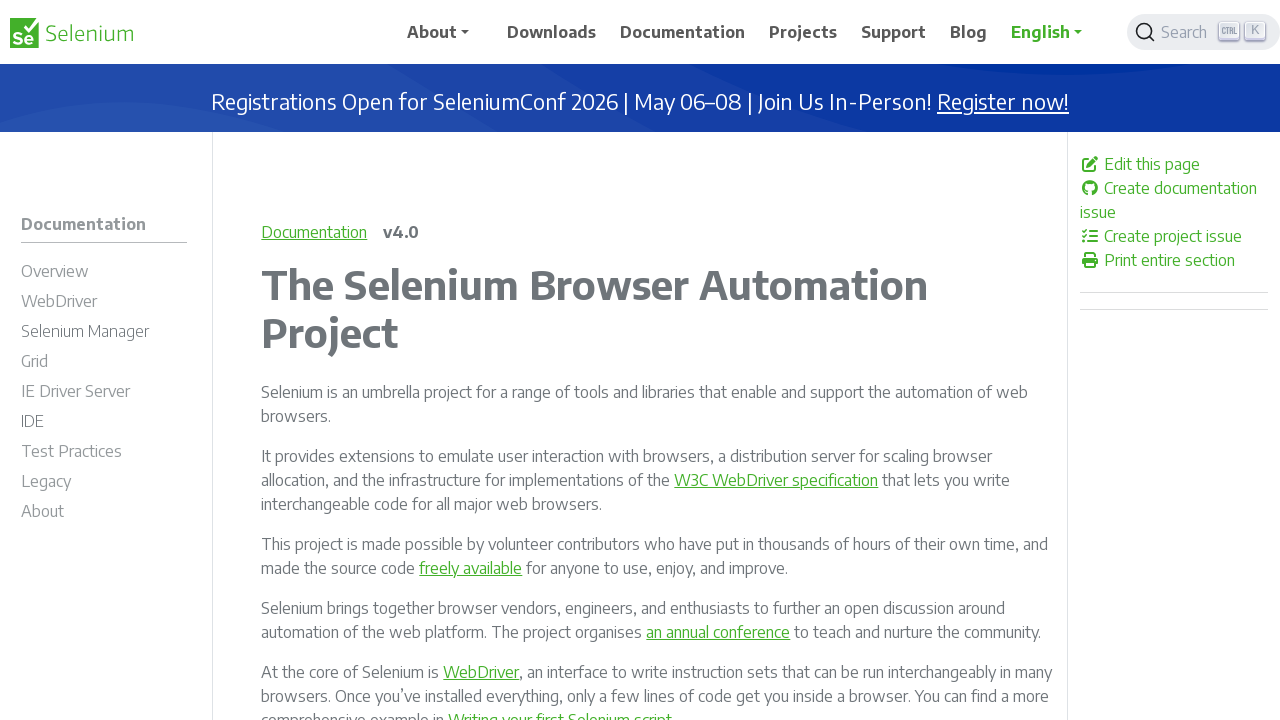

Validated link with href: /documentation/webdriver/actions_api/keyboard/
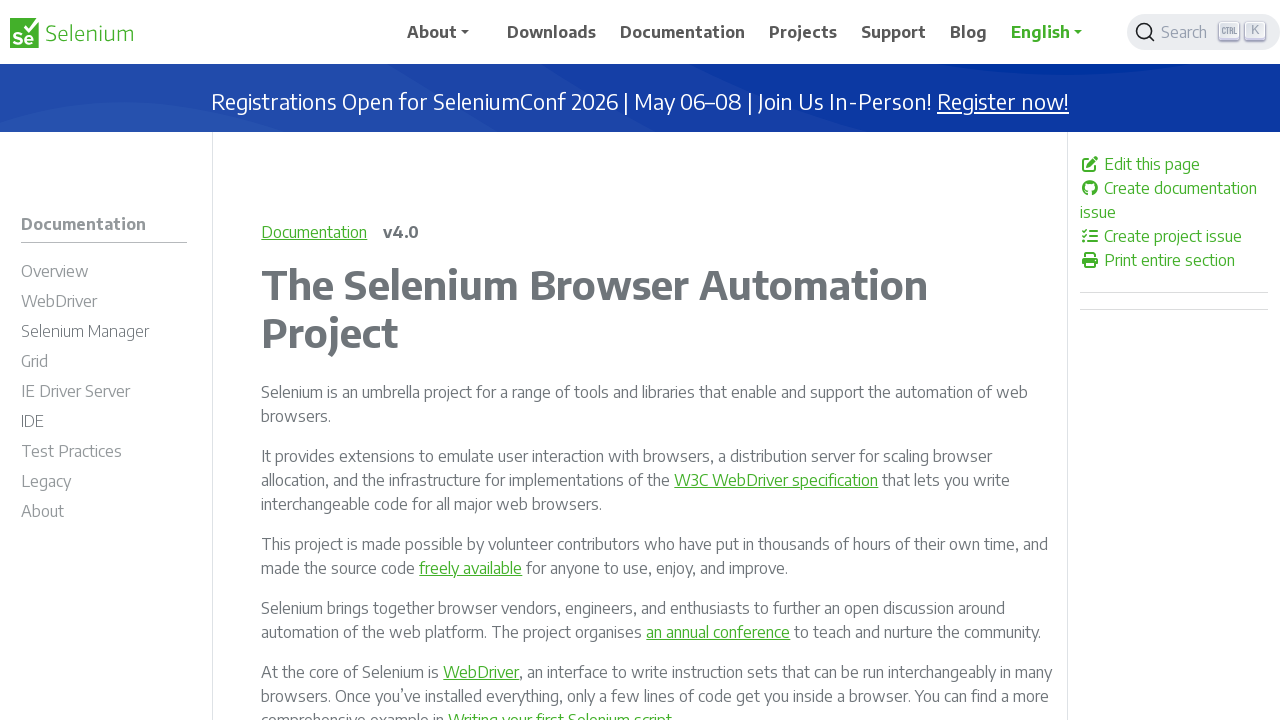

Validated link with href: /documentation/webdriver/actions_api/mouse/
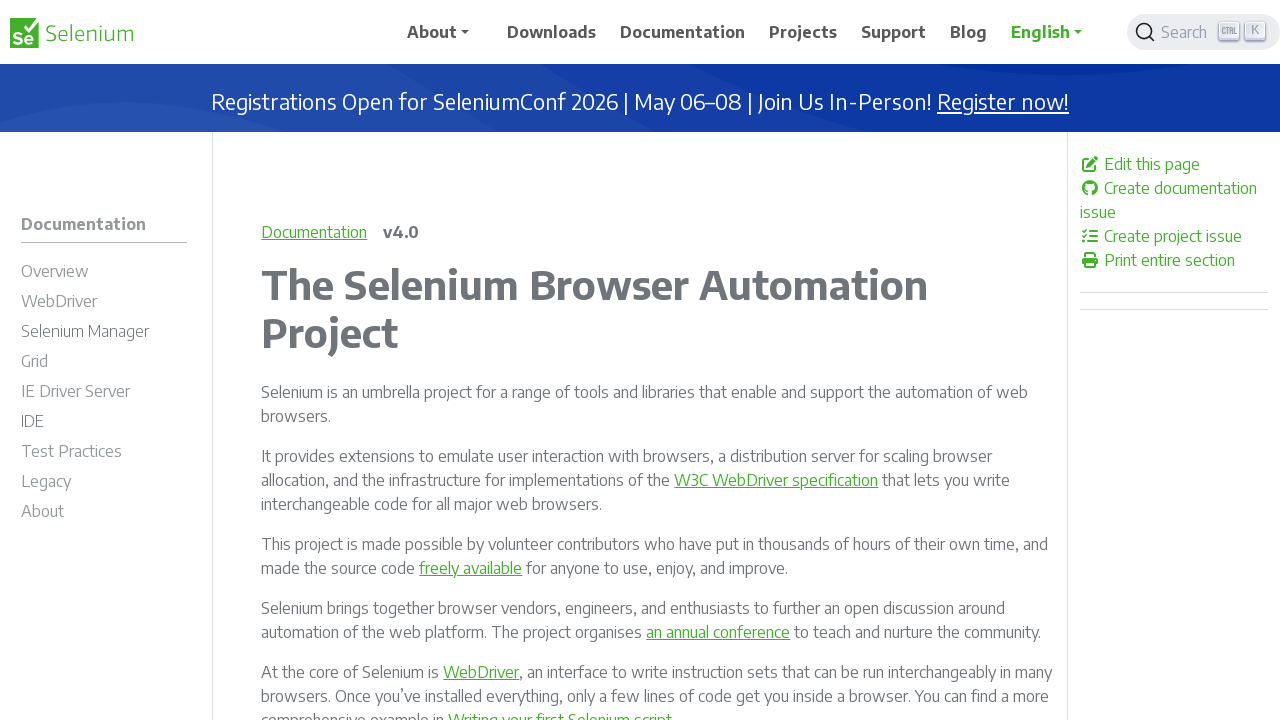

Validated link with href: /documentation/webdriver/actions_api/pen/
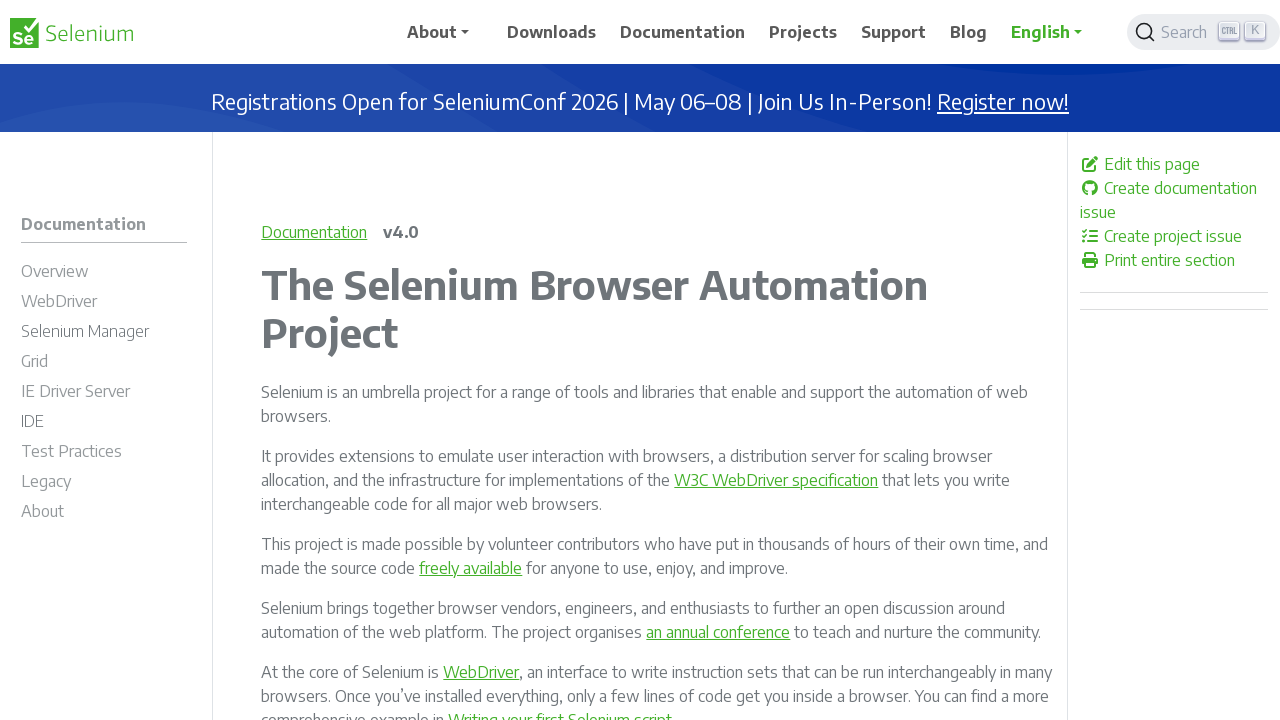

Validated link with href: /documentation/webdriver/actions_api/wheel/
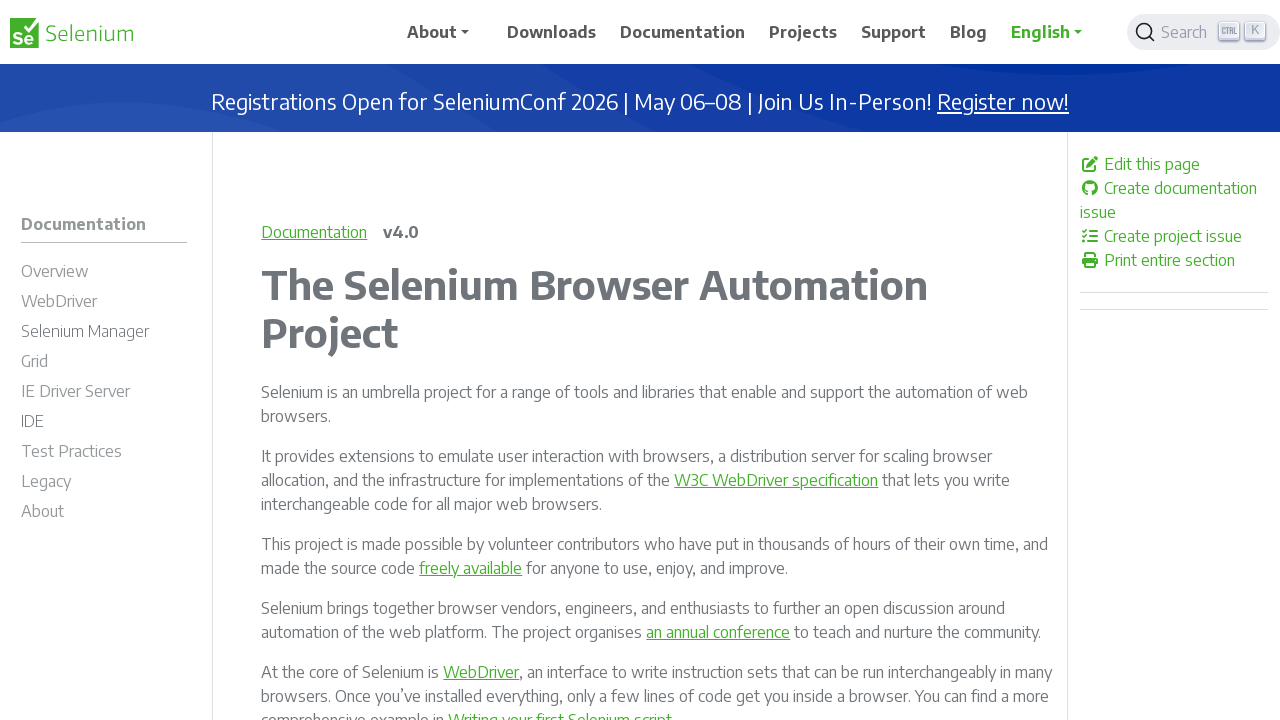

Validated link with href: /documentation/webdriver/bidi/
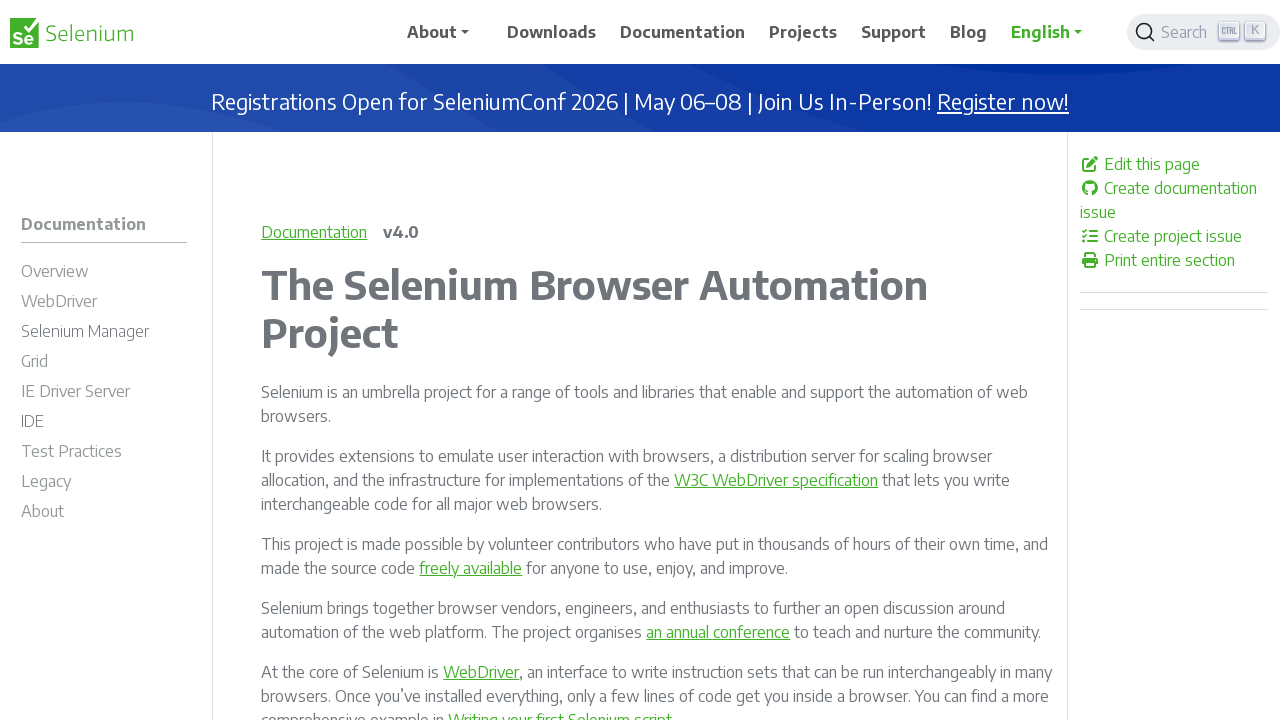

Validated link with href: /documentation/webdriver/bidi/logging/
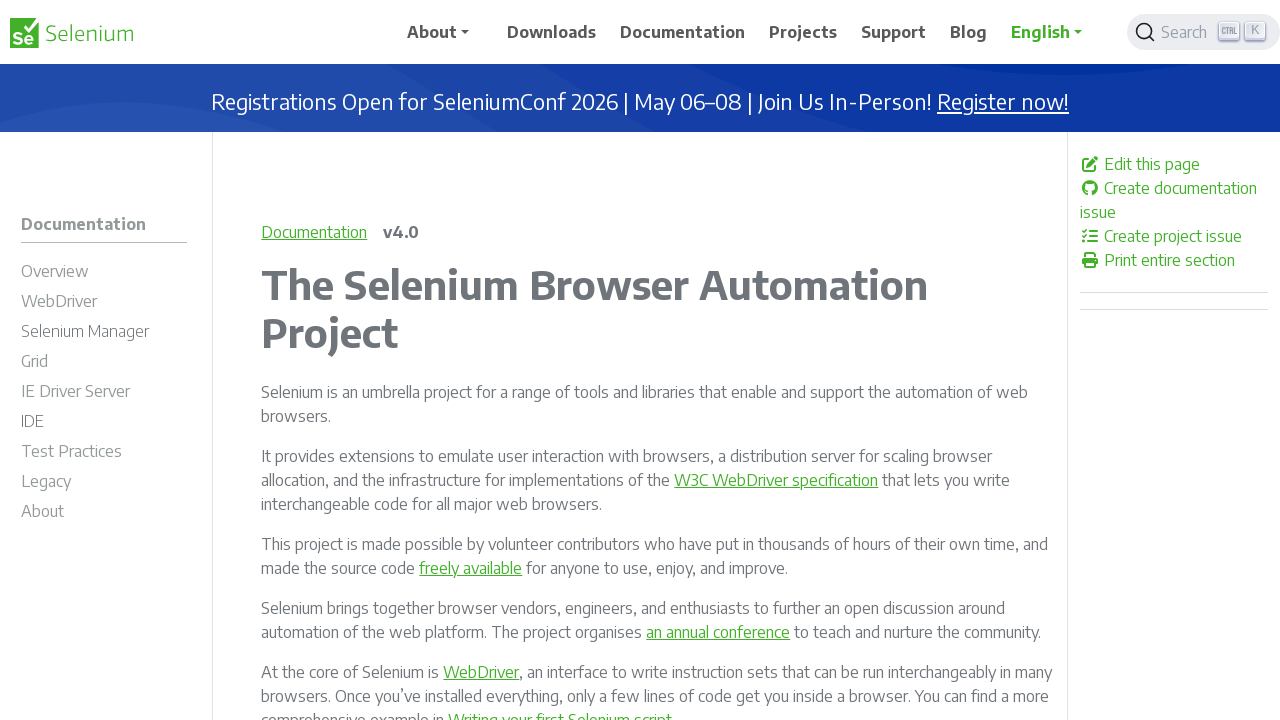

Validated link with href: /documentation/webdriver/bidi/network/
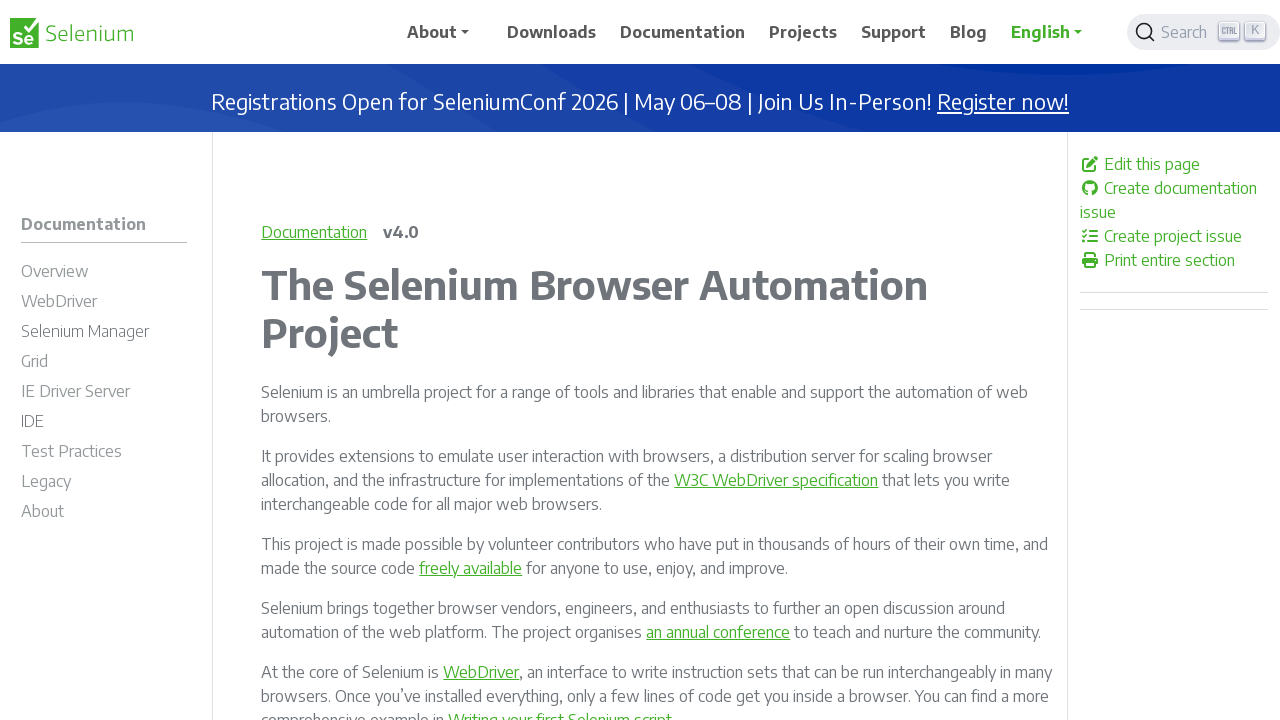

Validated link with href: /documentation/webdriver/bidi/script/
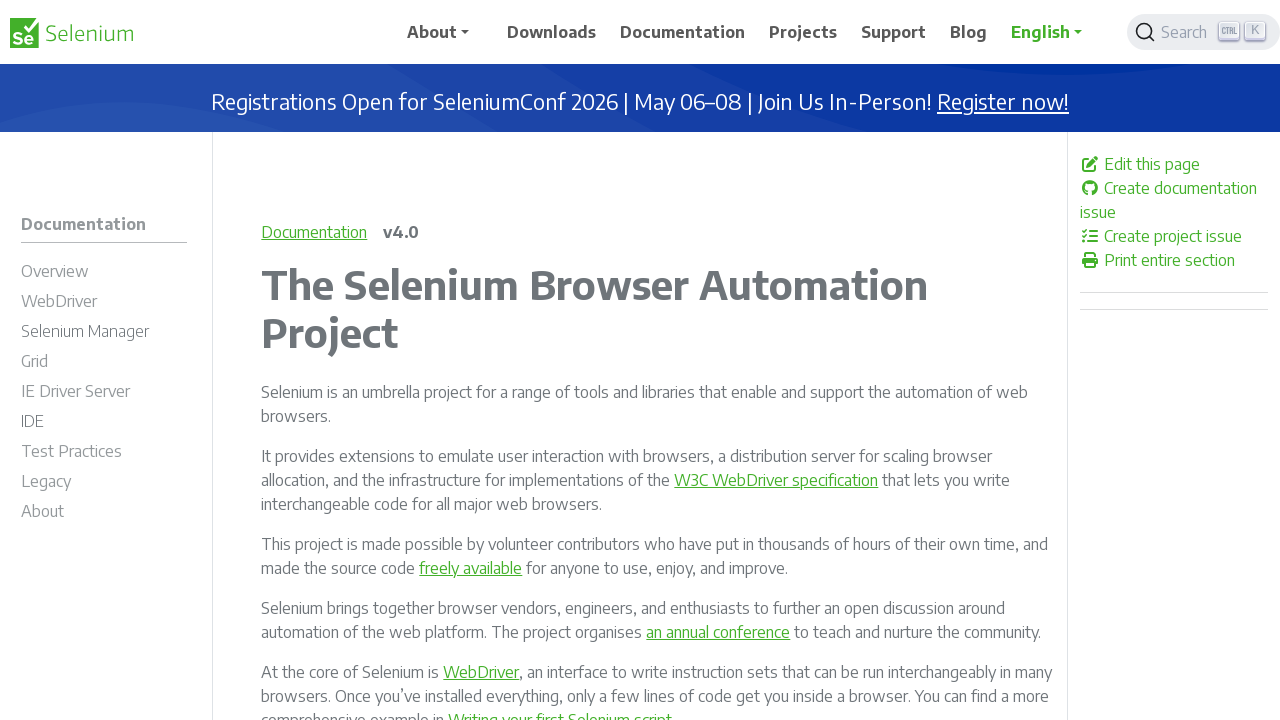

Validated link with href: /documentation/webdriver/bidi/cdp/
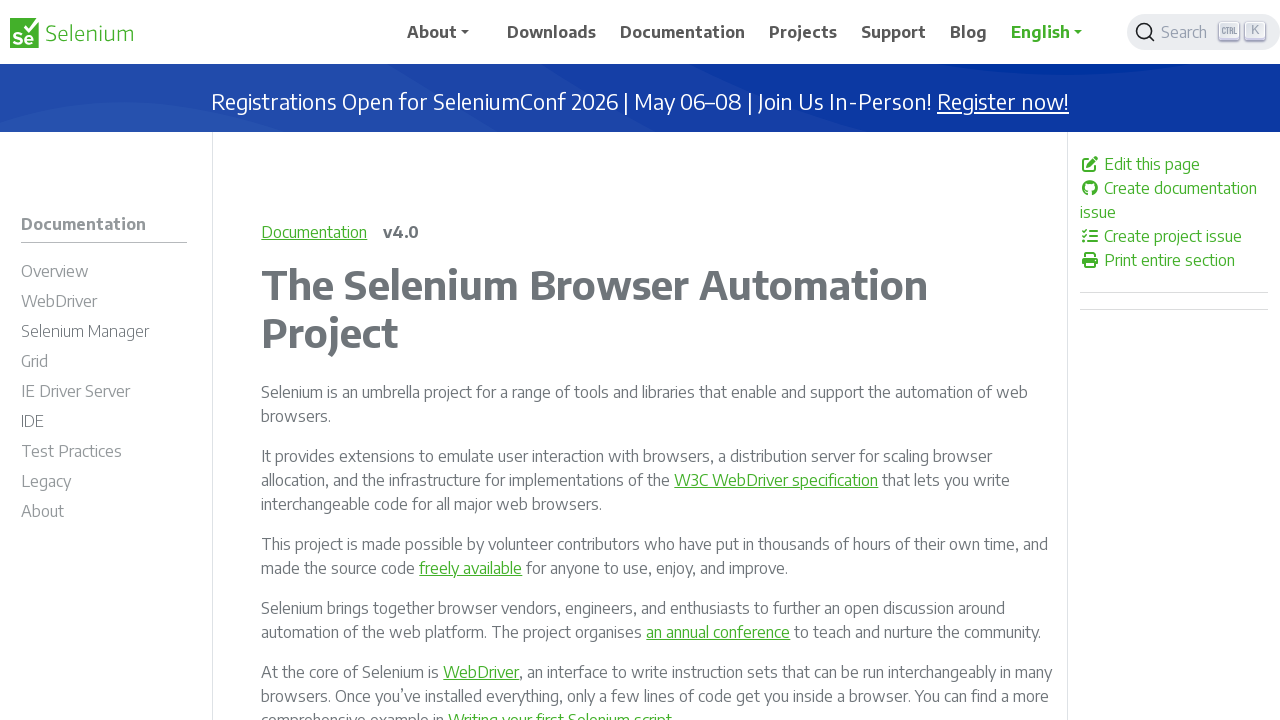

Validated link with href: /documentation/webdriver/bidi/cdp/logging/
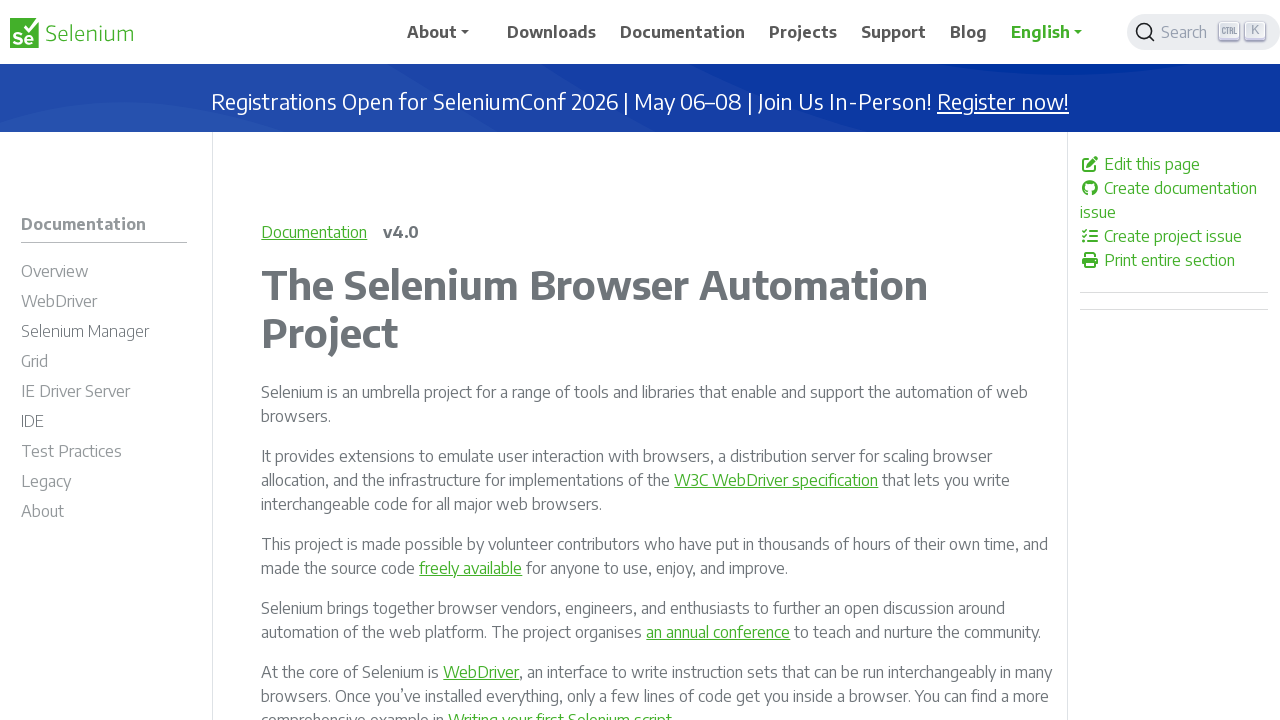

Validated link with href: /documentation/webdriver/bidi/cdp/network/
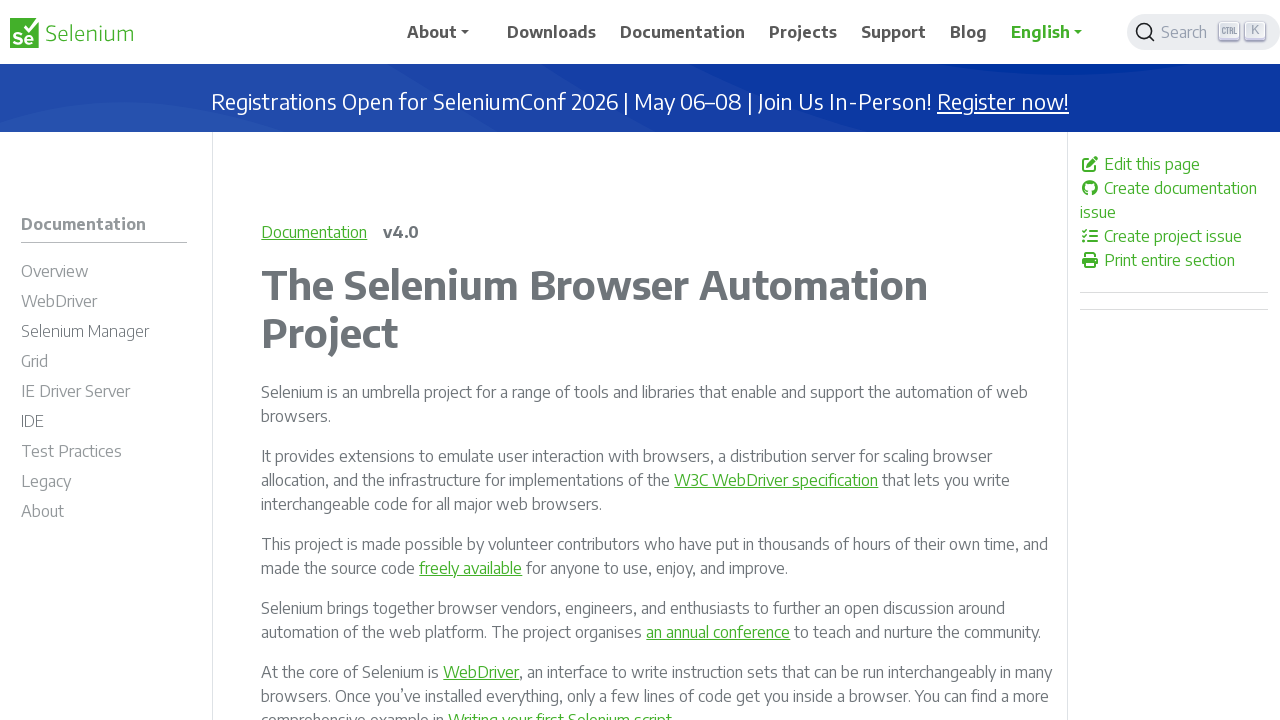

Validated link with href: /documentation/webdriver/bidi/cdp/script/
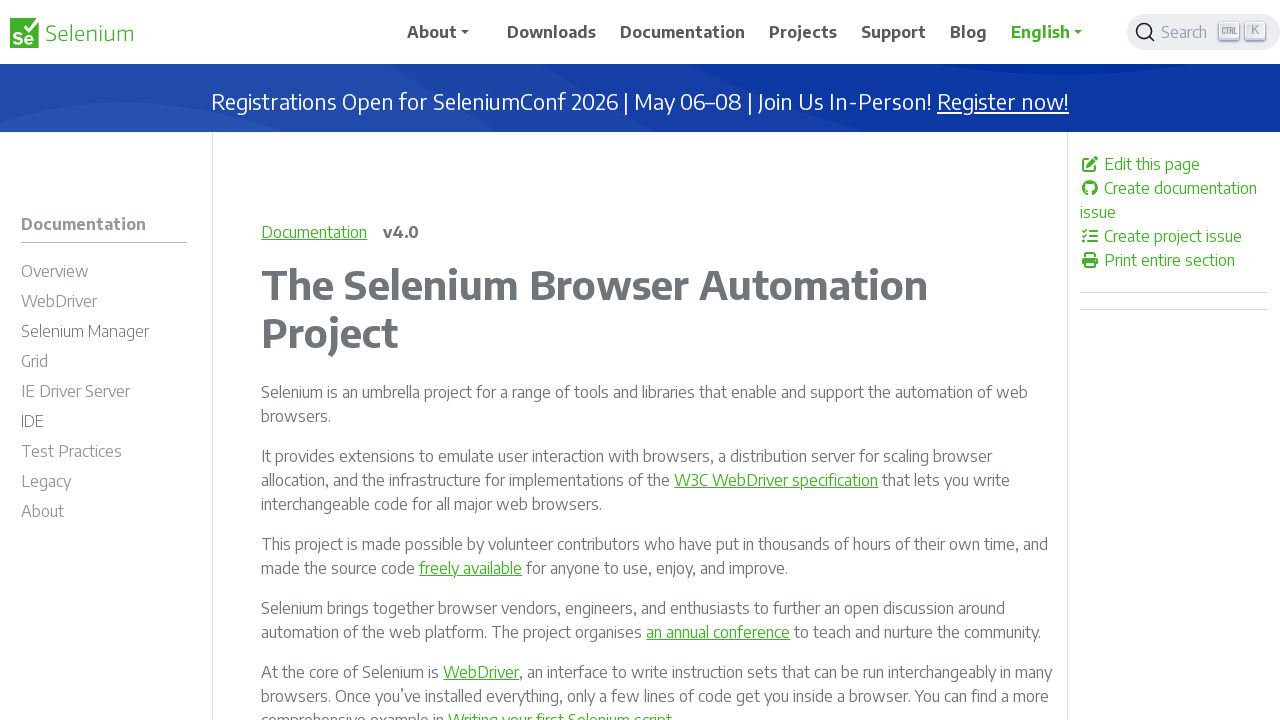

Validated link with href: /documentation/webdriver/bidi/w3c/
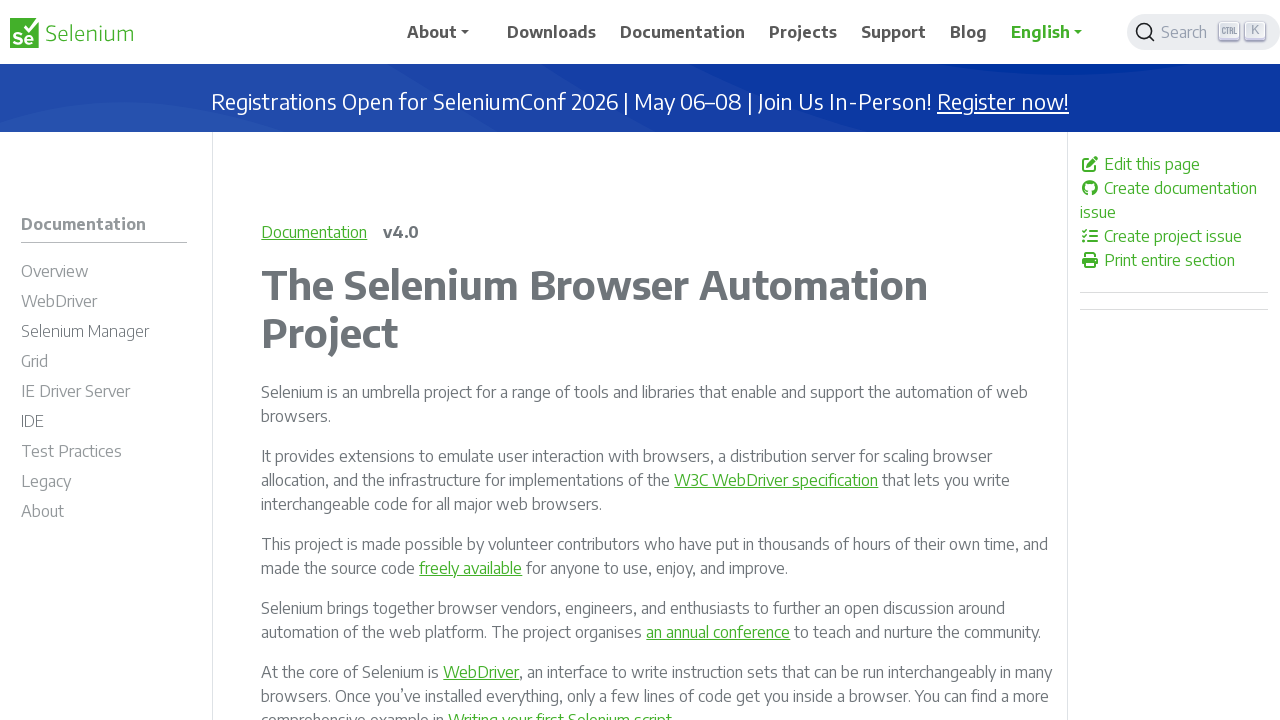

Validated link with href: /documentation/webdriver/bidi/w3c/browsing_context/
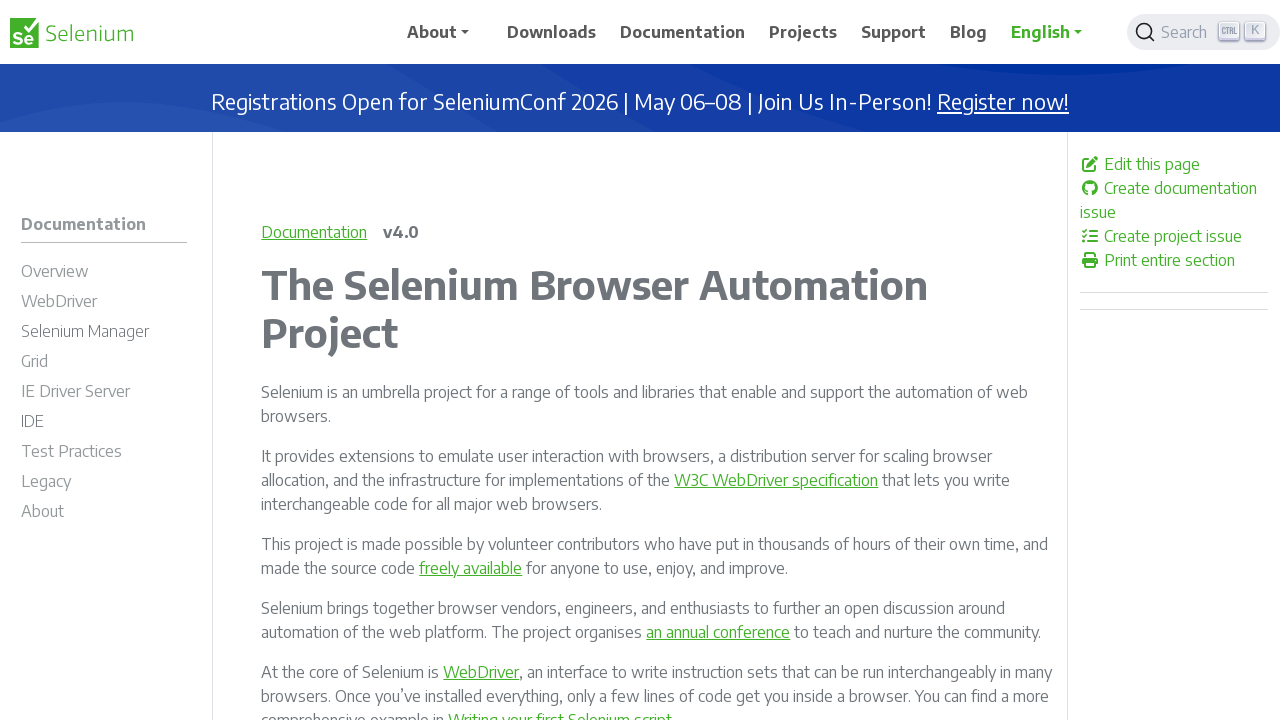

Validated link with href: /documentation/webdriver/bidi/w3c/input/
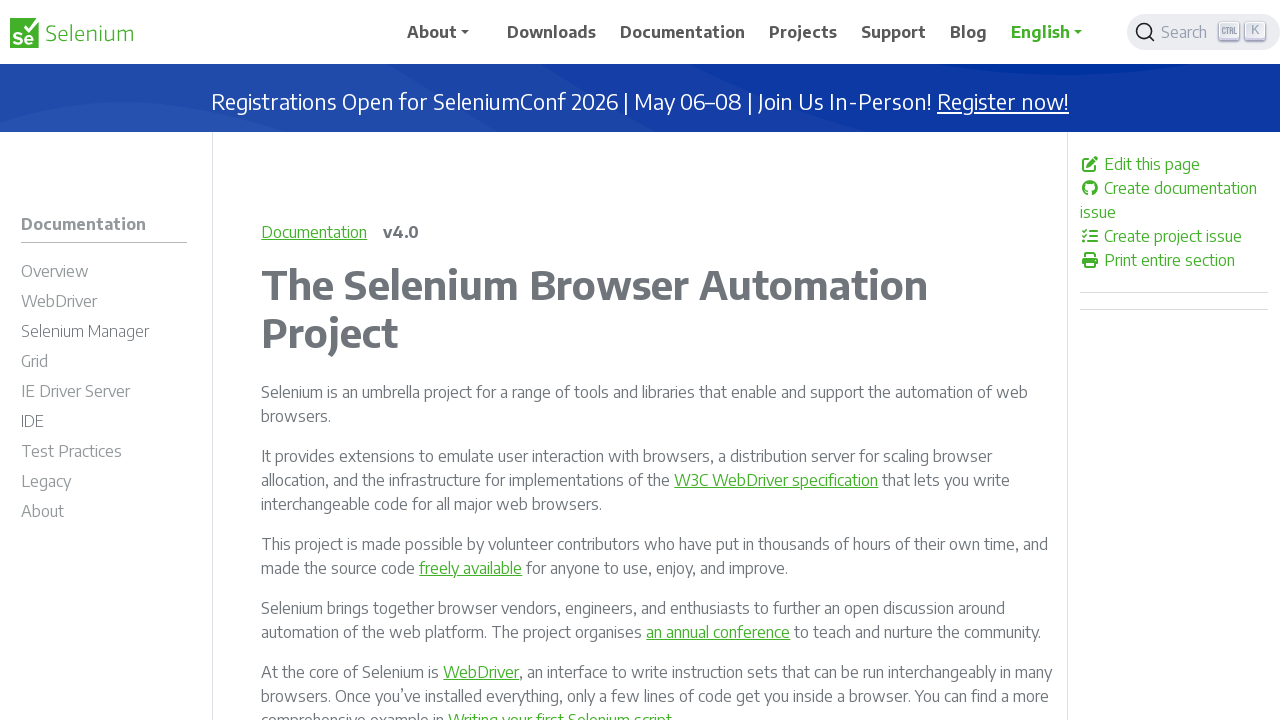

Validated link with href: /documentation/webdriver/bidi/w3c/log/
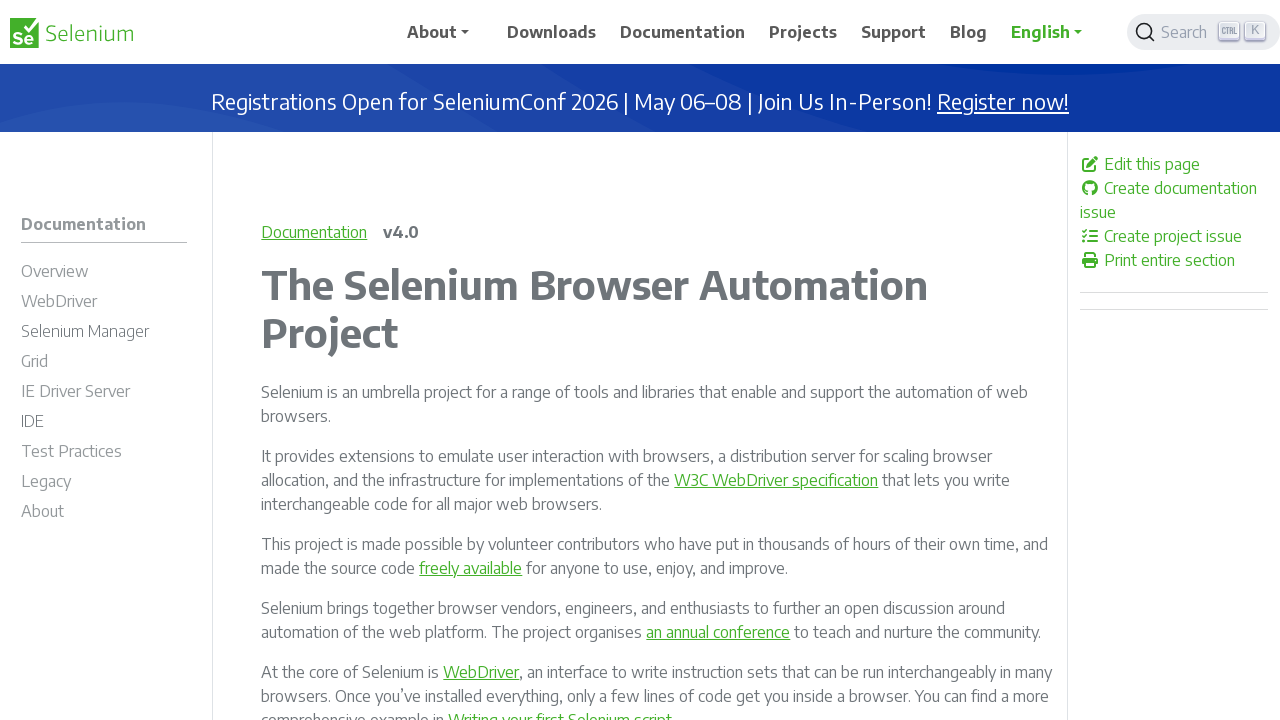

Validated link with href: /documentation/webdriver/bidi/w3c/network/
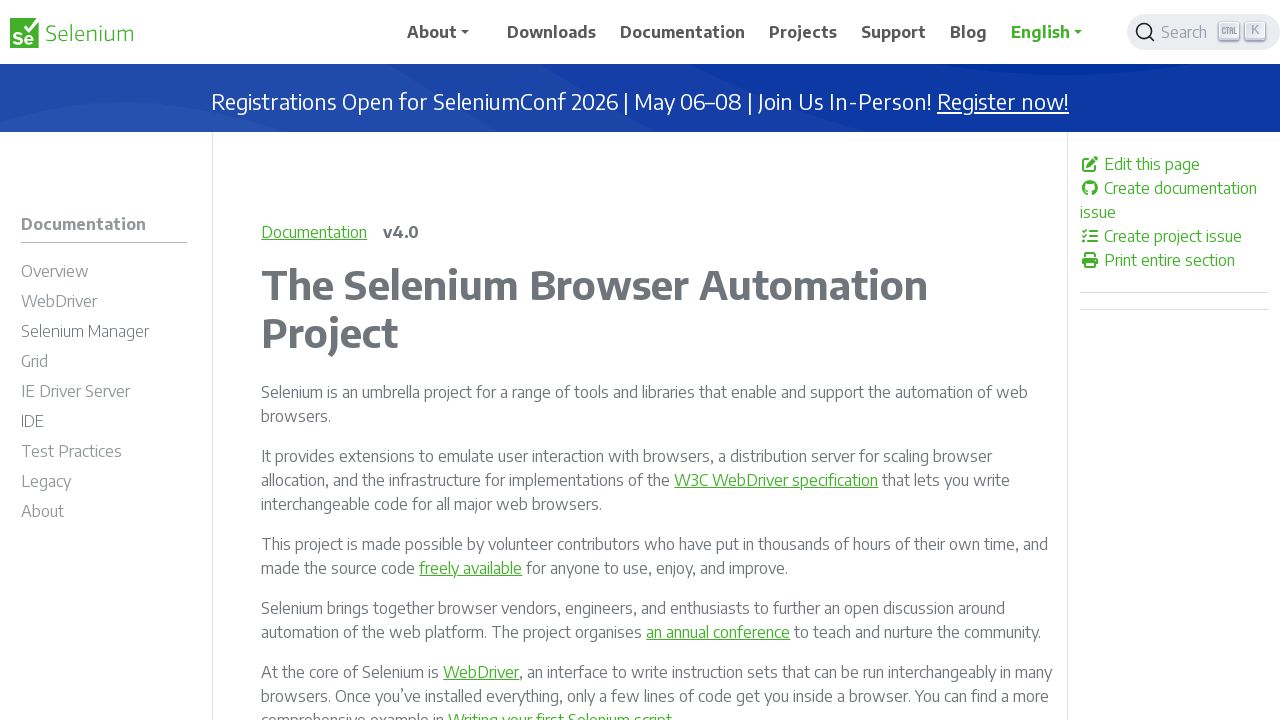

Validated link with href: /documentation/webdriver/bidi/w3c/script/
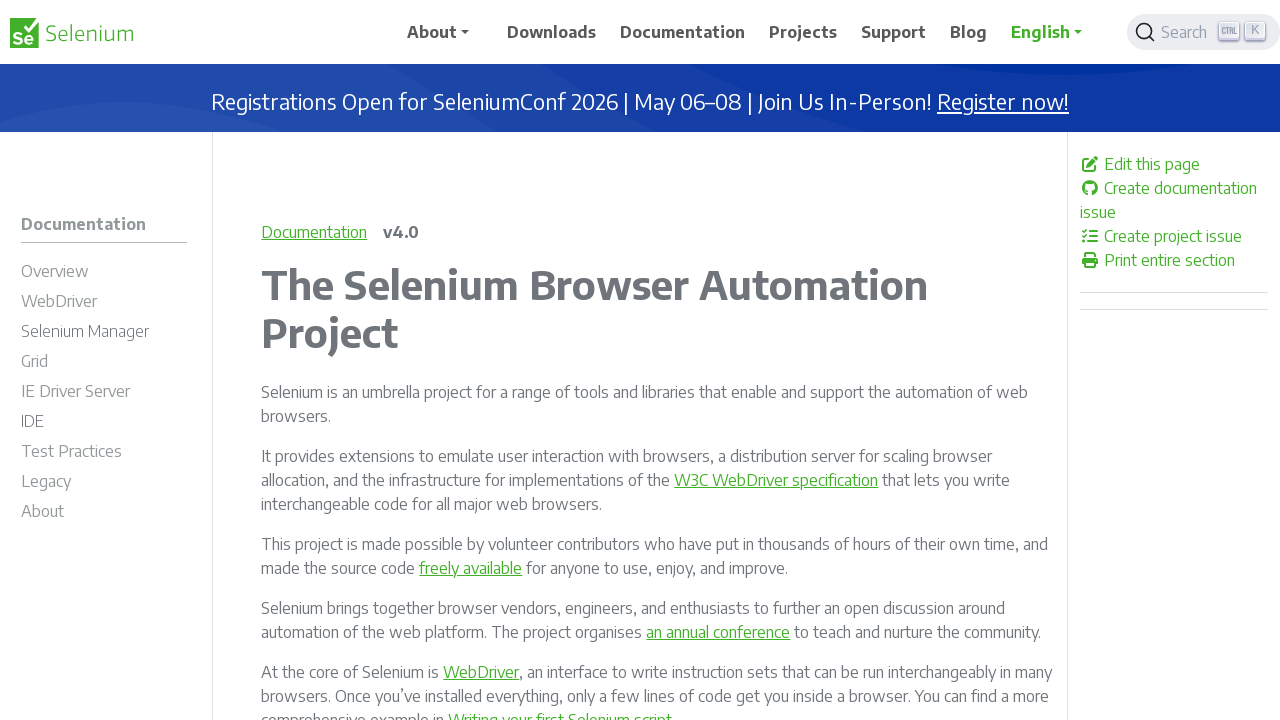

Validated link with href: /documentation/webdriver/support_features/
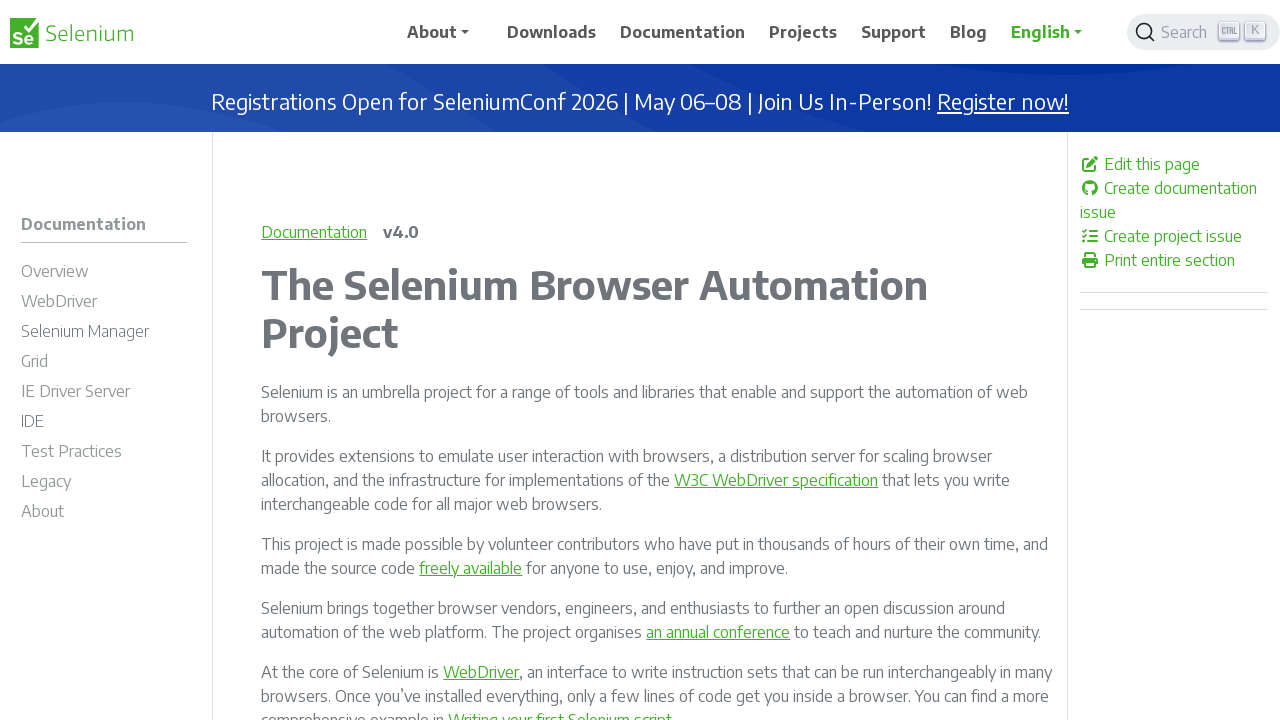

Validated link with href: /documentation/webdriver/support_features/expected_conditions/
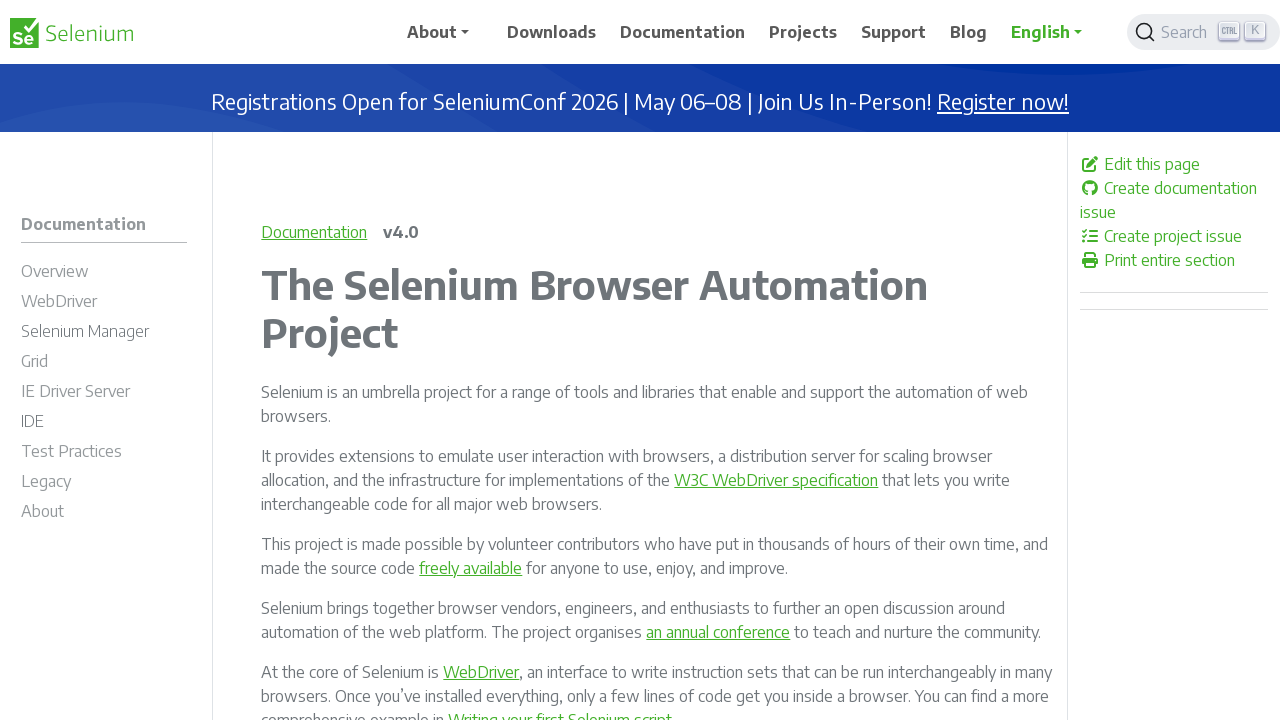

Validated link with href: /documentation/webdriver/support_features/listeners/
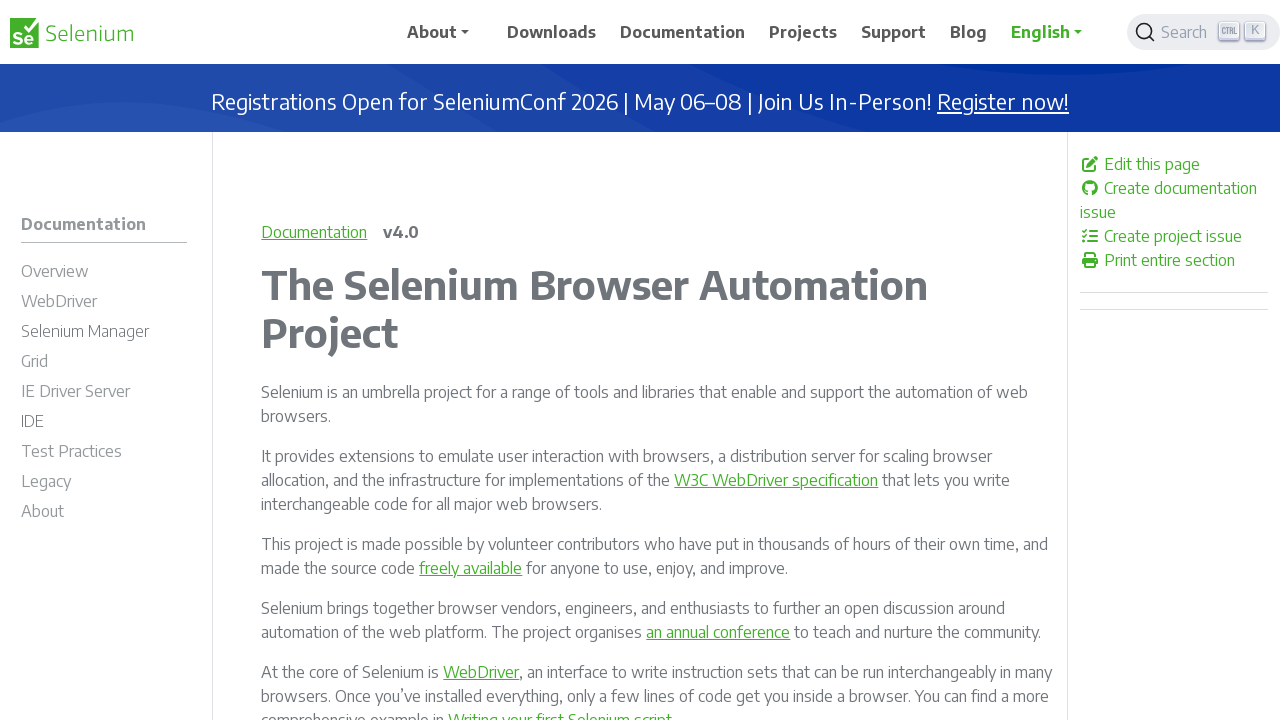

Validated link with href: /documentation/webdriver/support_features/colors/
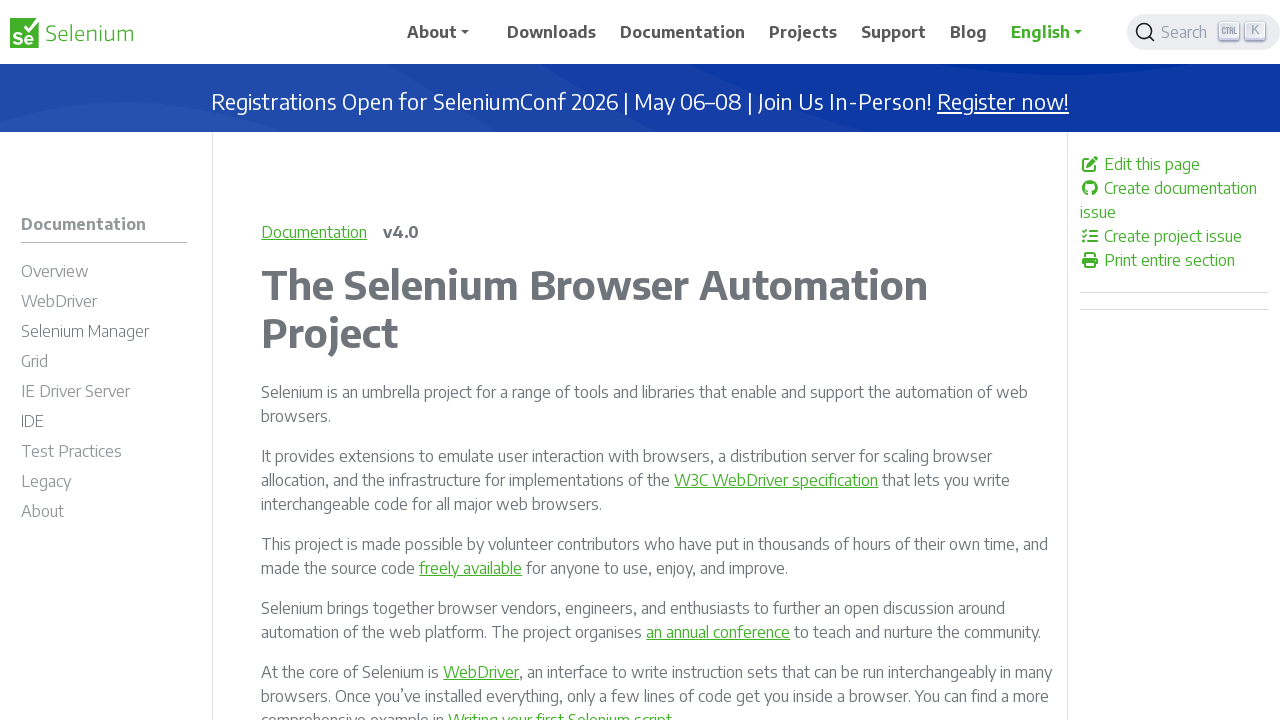

Validated link with href: /documentation/webdriver/support_features/select_lists/
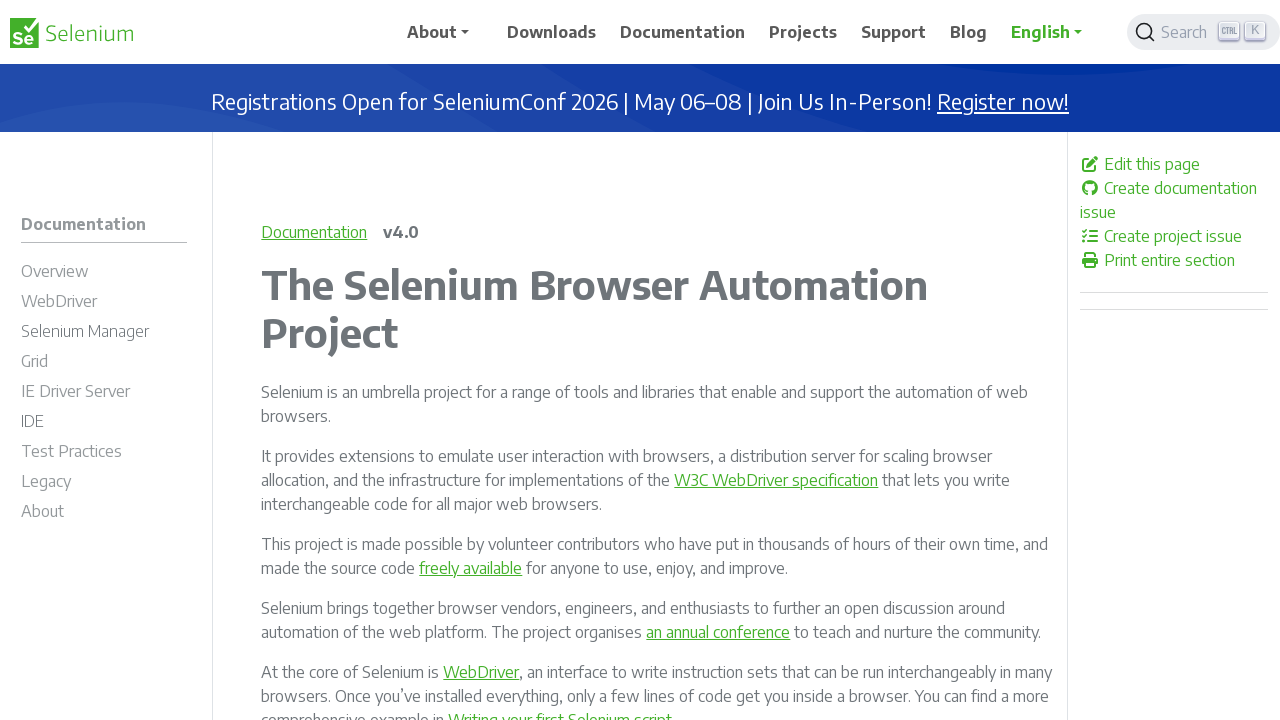

Validated link with href: /documentation/webdriver/support_features/thread_guard/
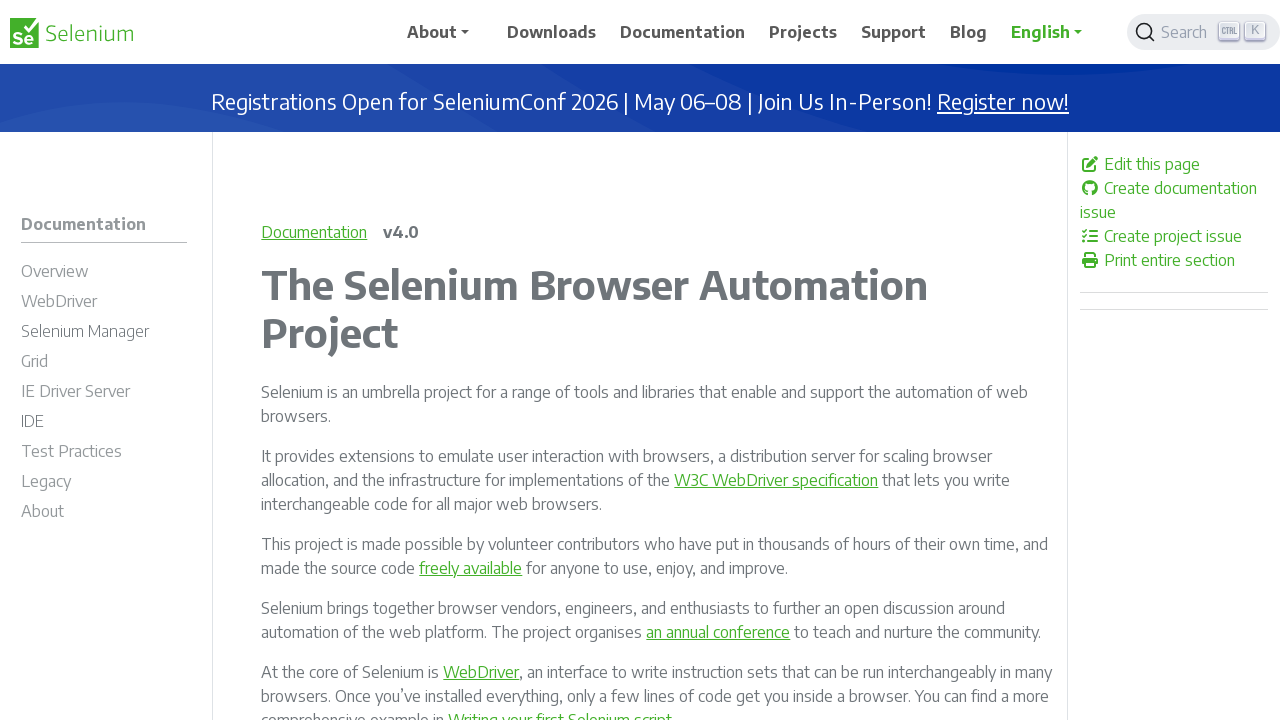

Validated link with href: /documentation/webdriver/troubleshooting/
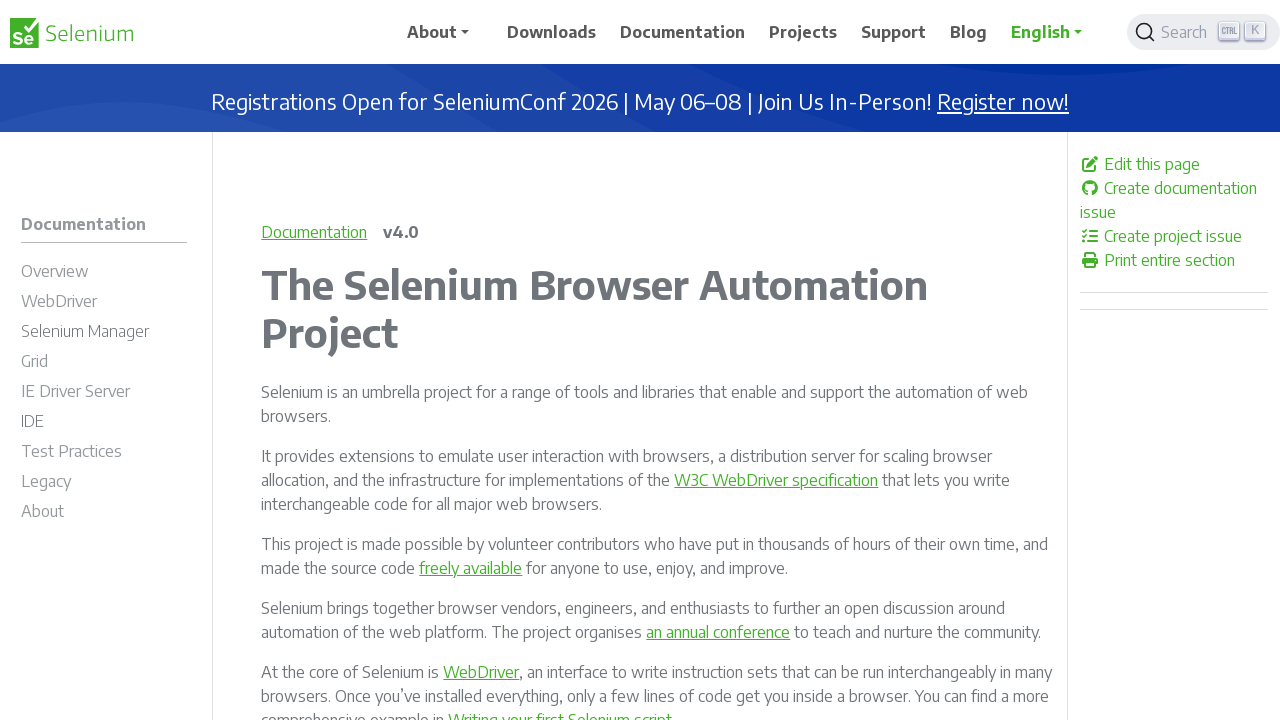

Validated link with href: /documentation/webdriver/troubleshooting/errors/
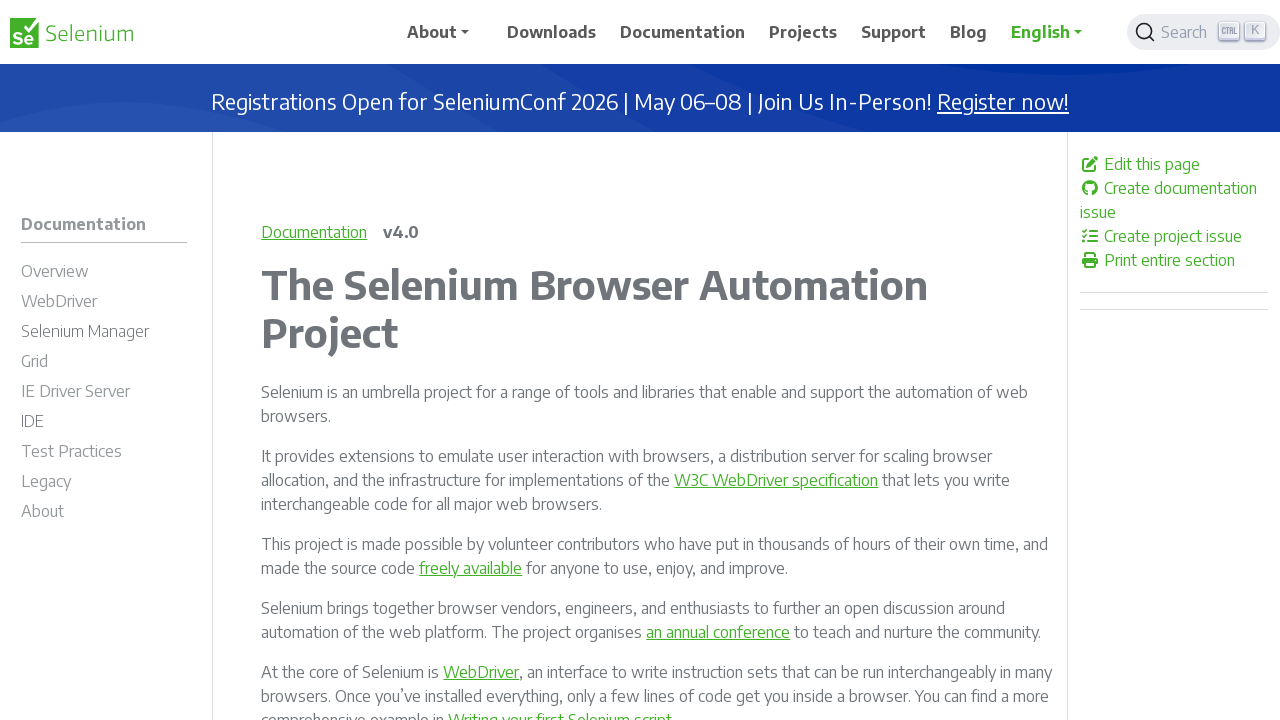

Validated link with href: /documentation/webdriver/troubleshooting/errors/driver_location/
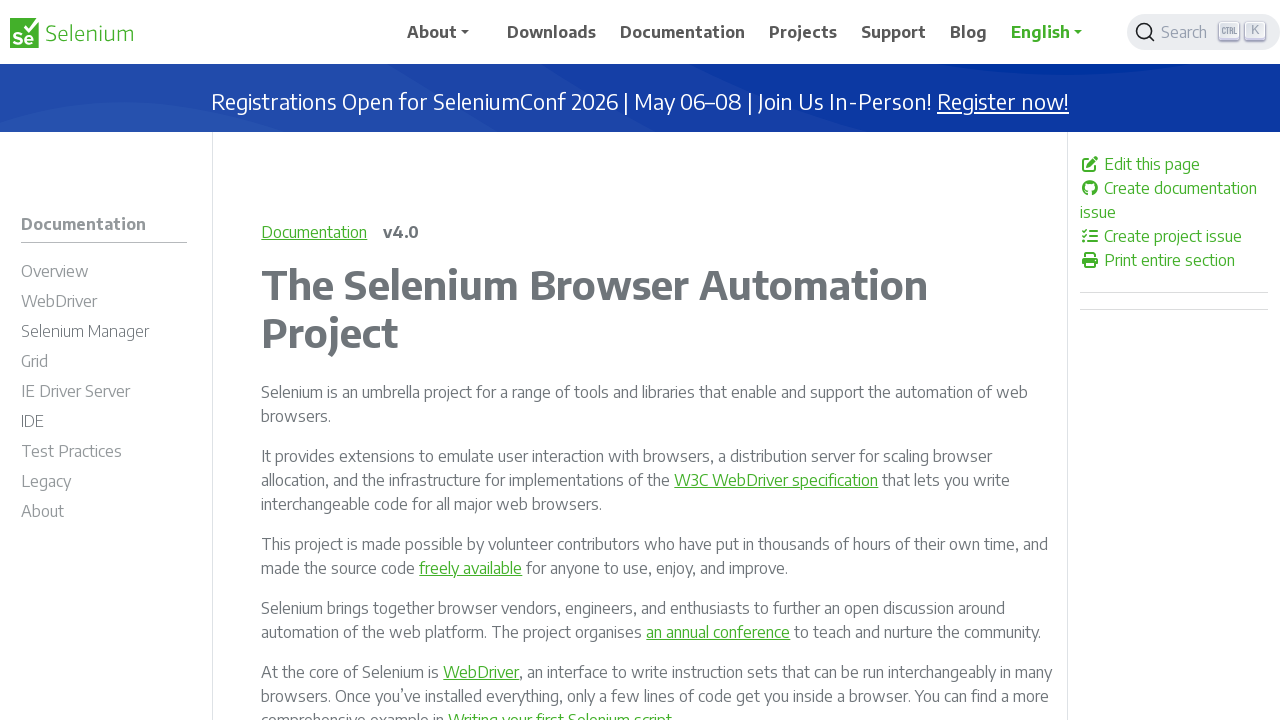

Validated link with href: /documentation/webdriver/troubleshooting/logging/
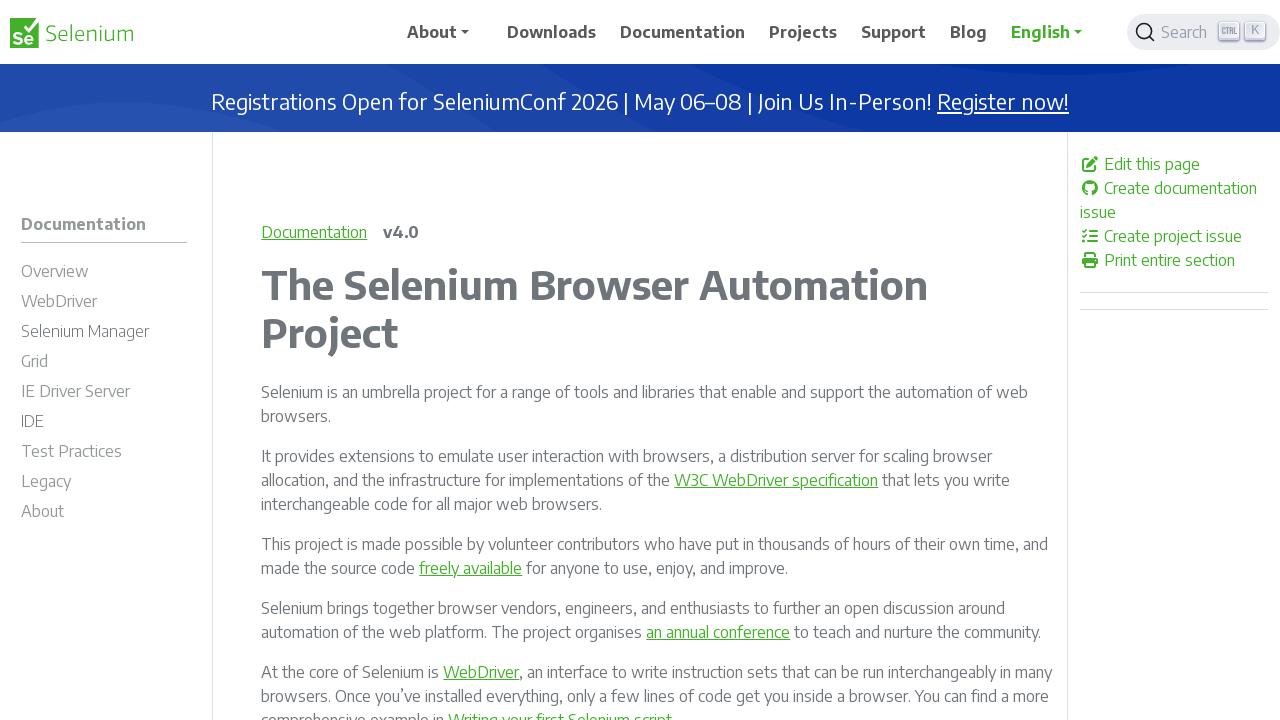

Validated link with href: /documentation/webdriver/troubleshooting/upgrade_to_selenium_4/
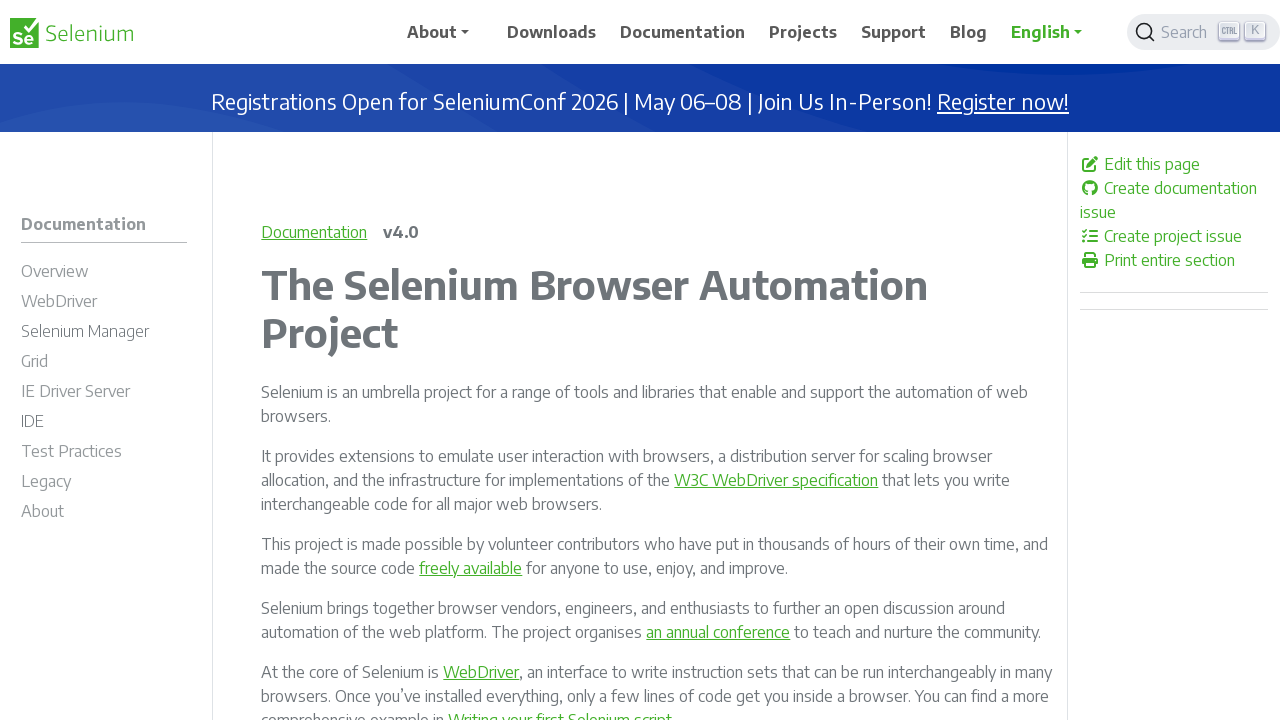

Validated link with href: /documentation/selenium_manager/
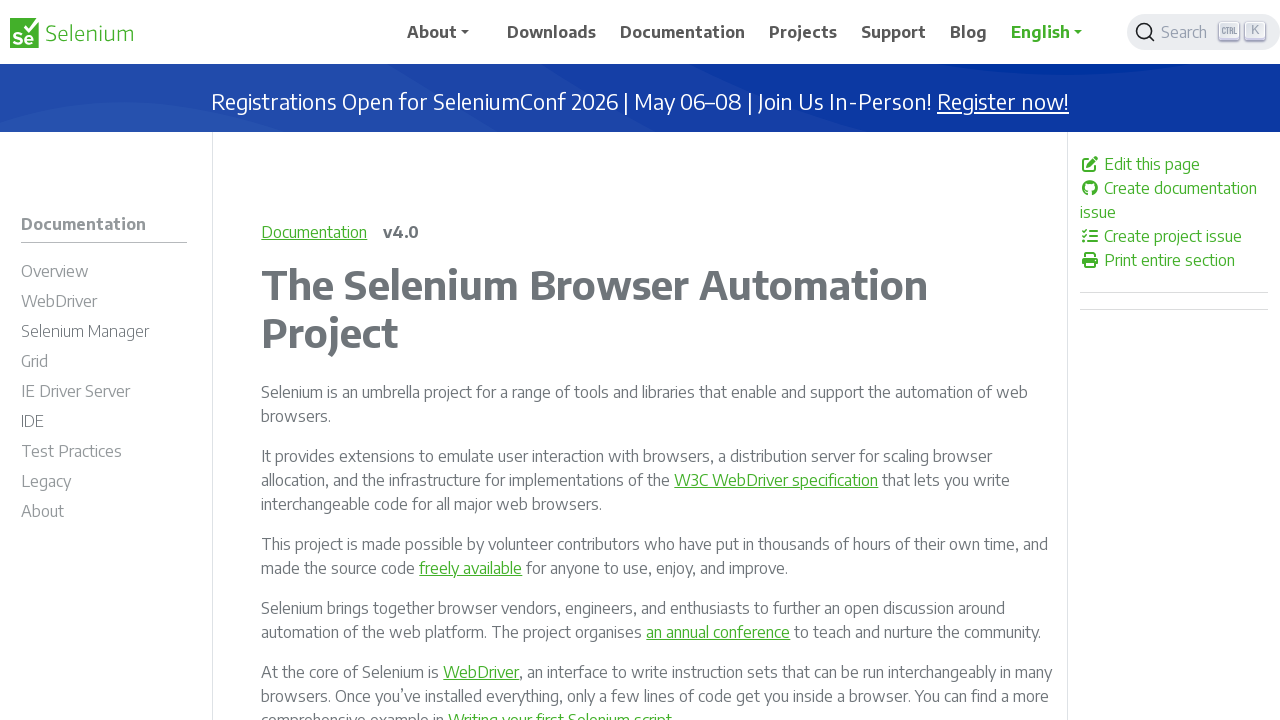

Validated link with href: /documentation/grid/
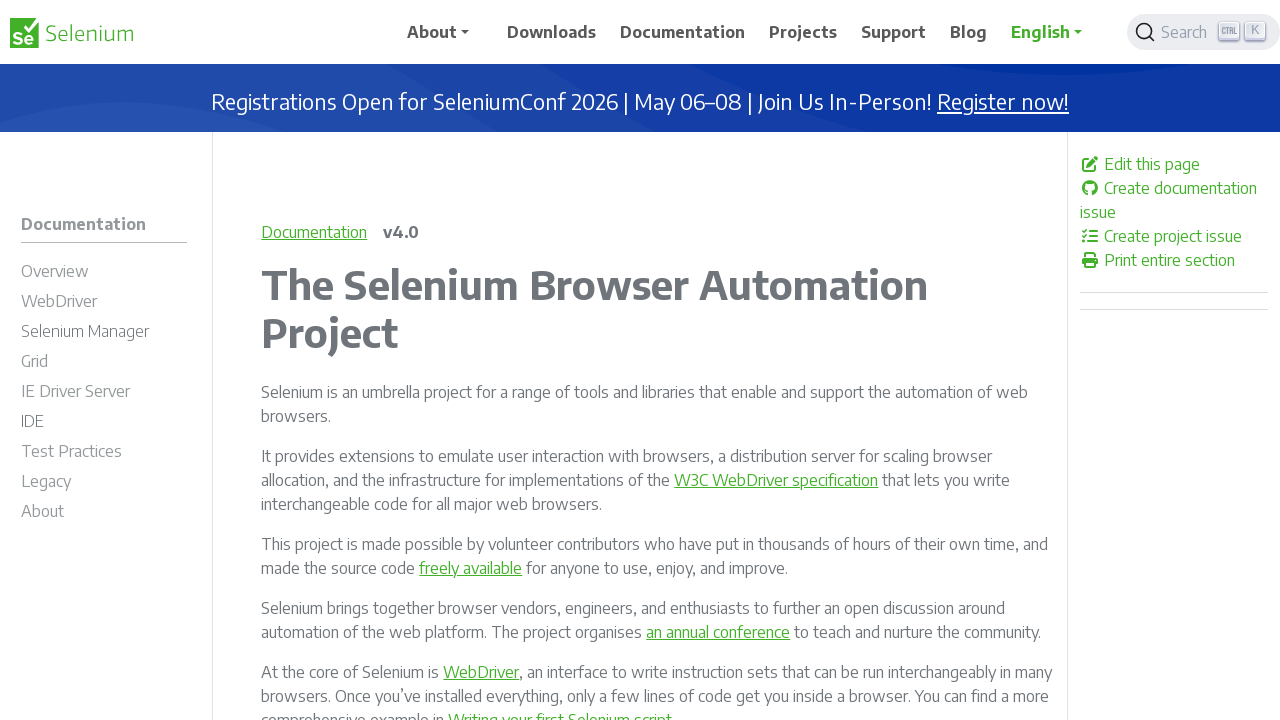

Validated link with href: /documentation/grid/getting_started/
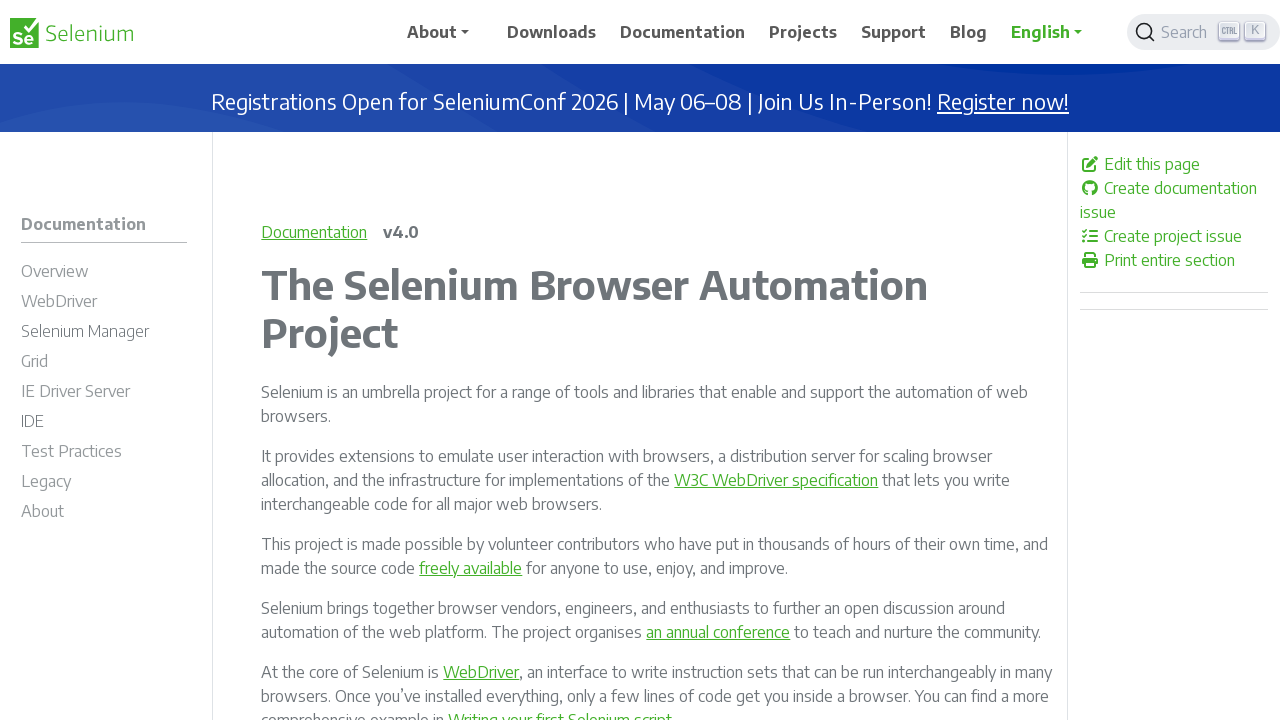

Validated link with href: /documentation/grid/applicability/
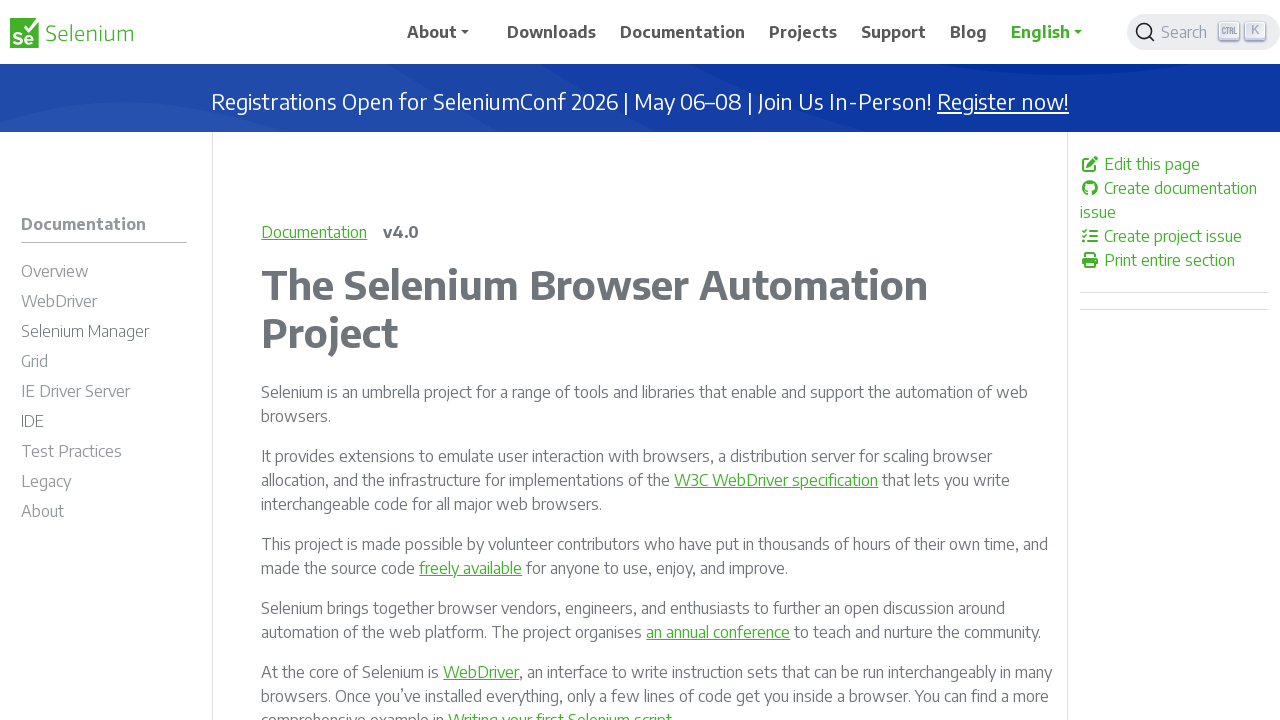

Validated link with href: /documentation/grid/components/
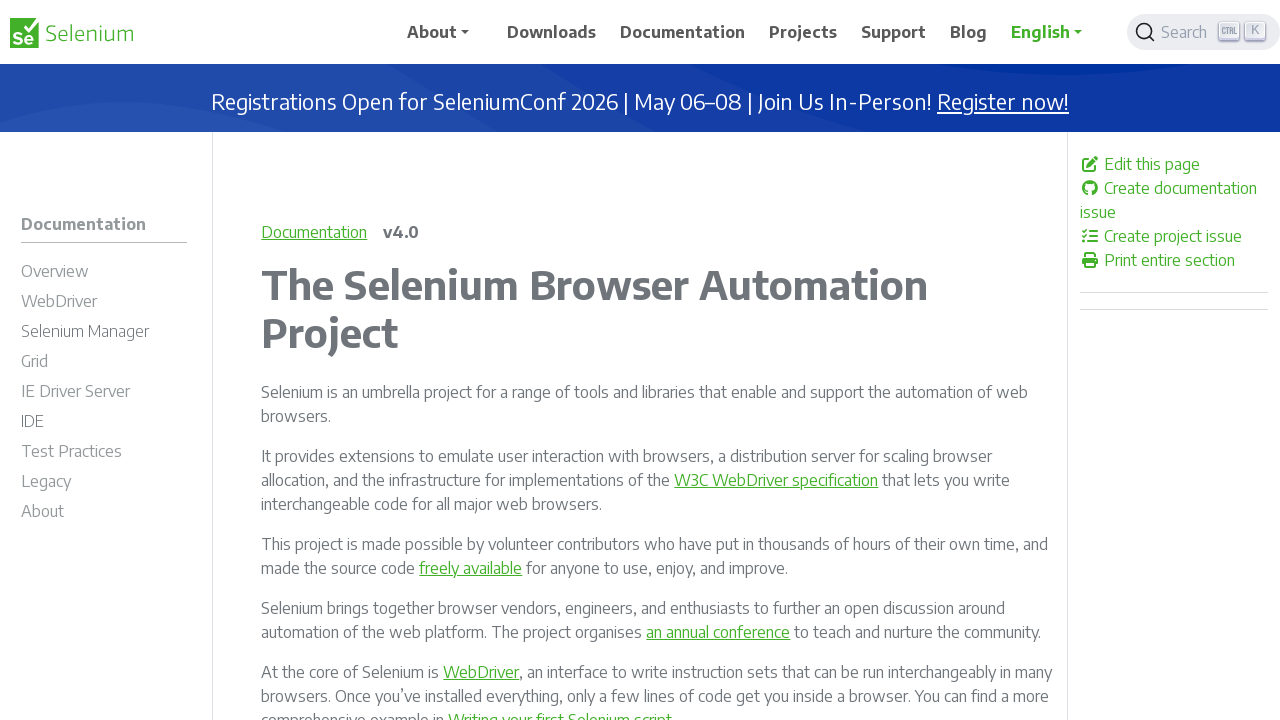

Validated link with href: /documentation/grid/configuration/
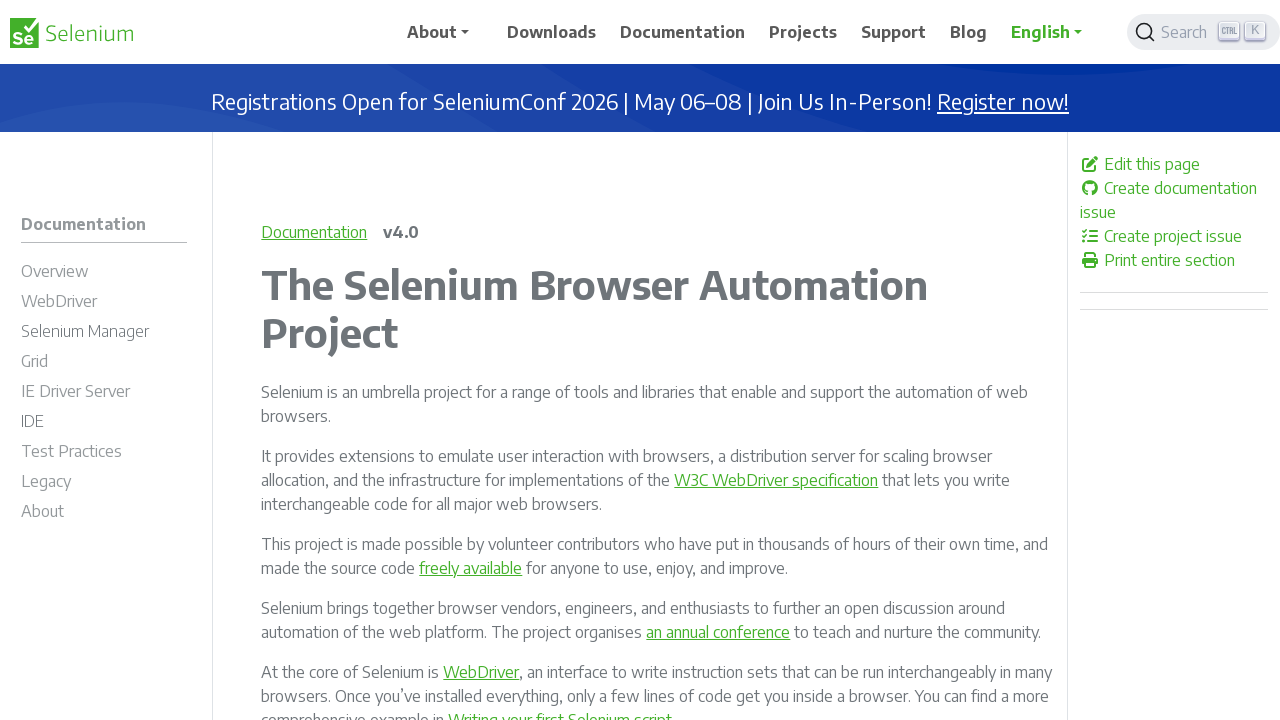

Validated link with href: /documentation/grid/configuration/help/
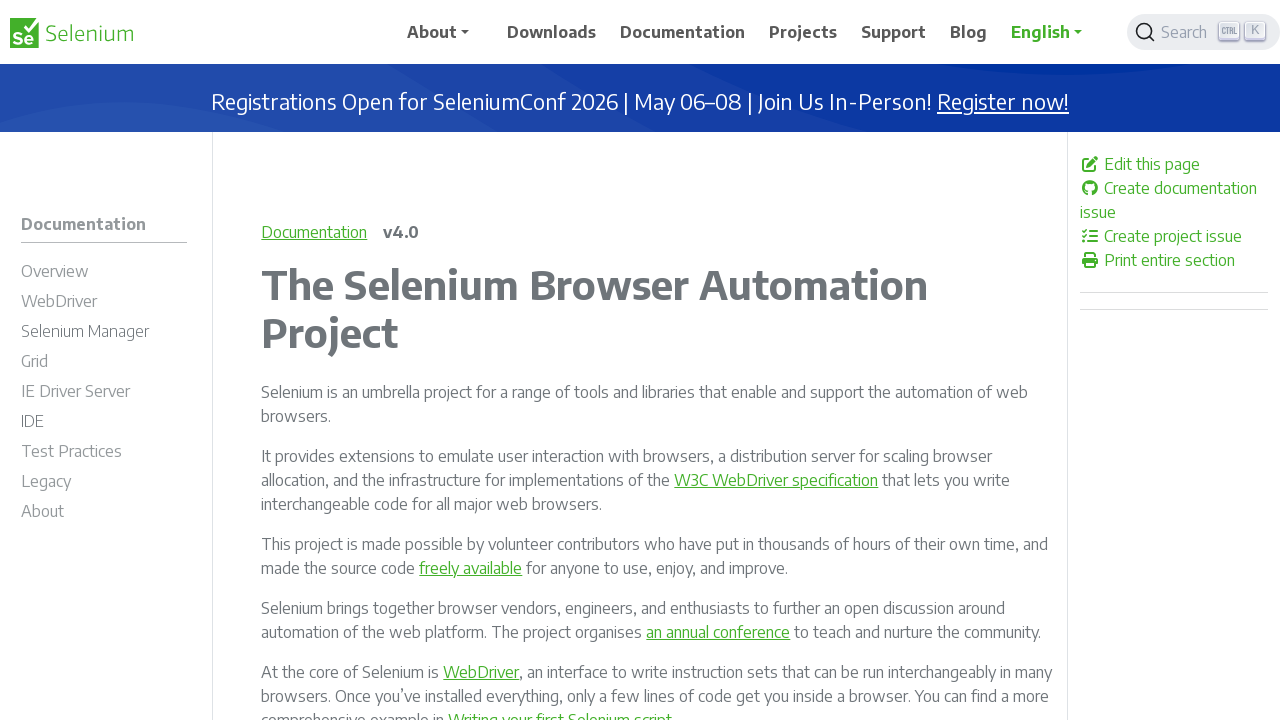

Validated link with href: /documentation/grid/configuration/cli_options/
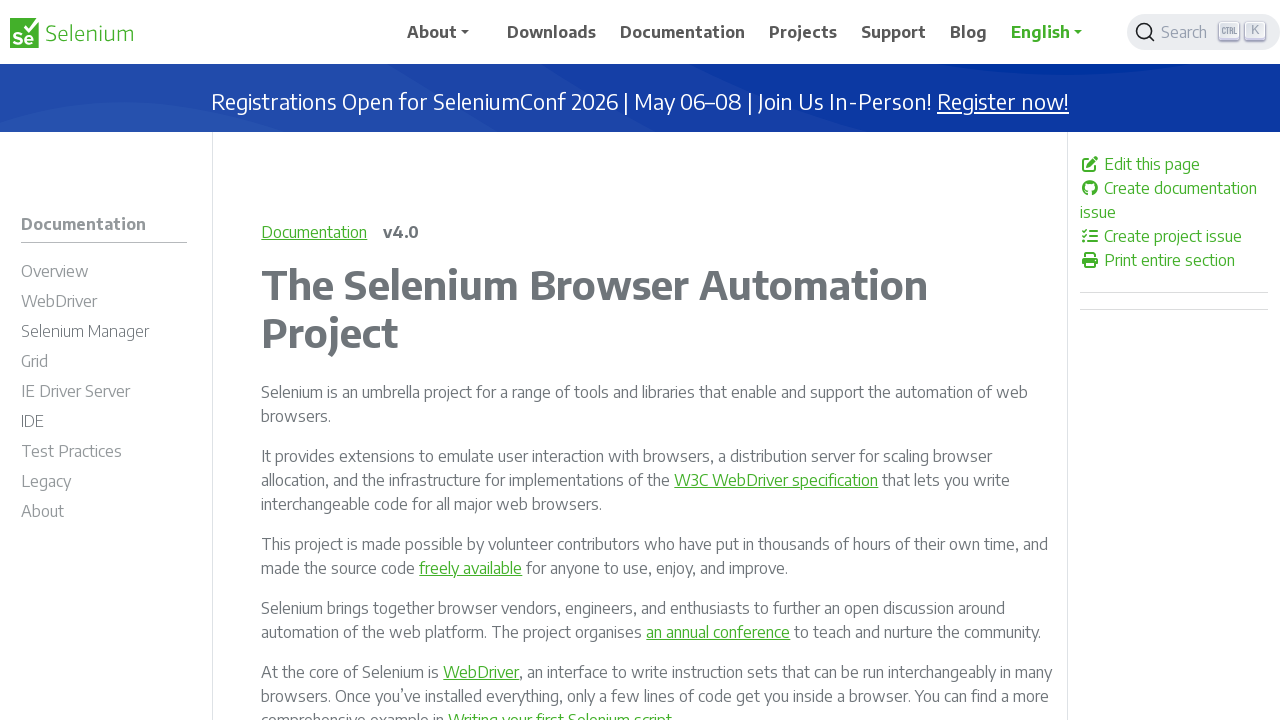

Validated link with href: /documentation/grid/configuration/toml_options/
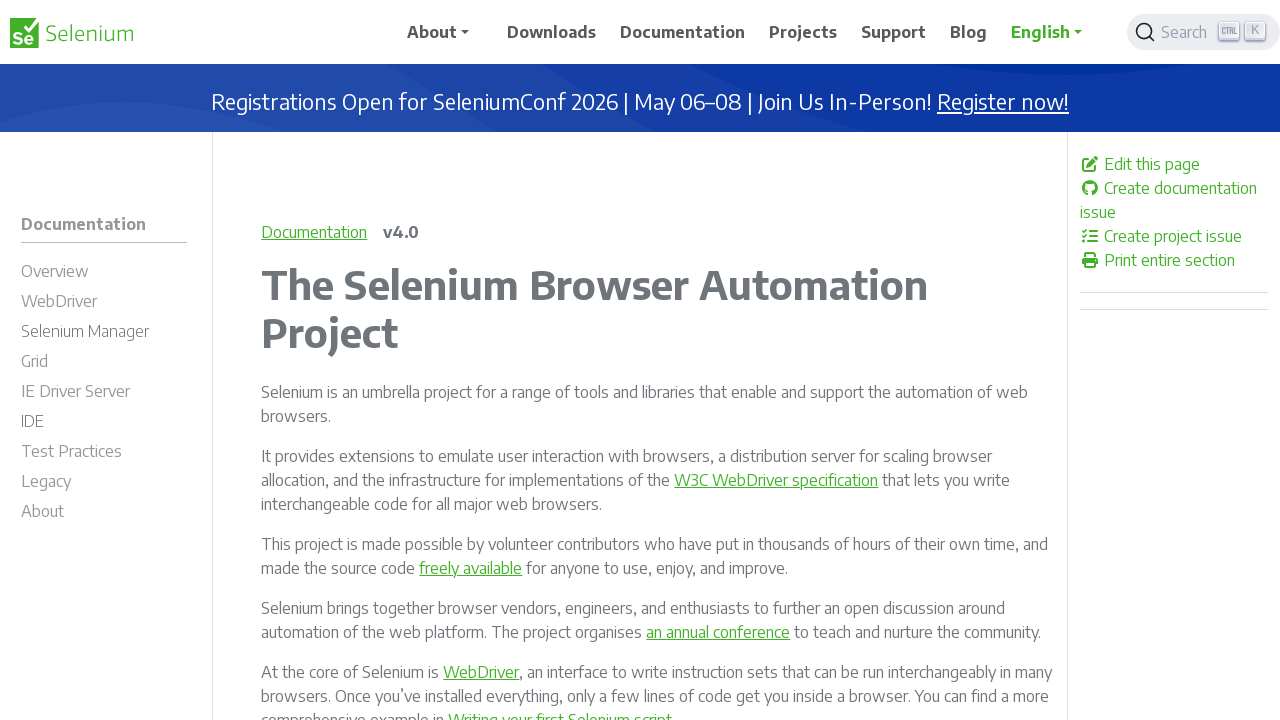

Validated link with href: /documentation/grid/architecture/
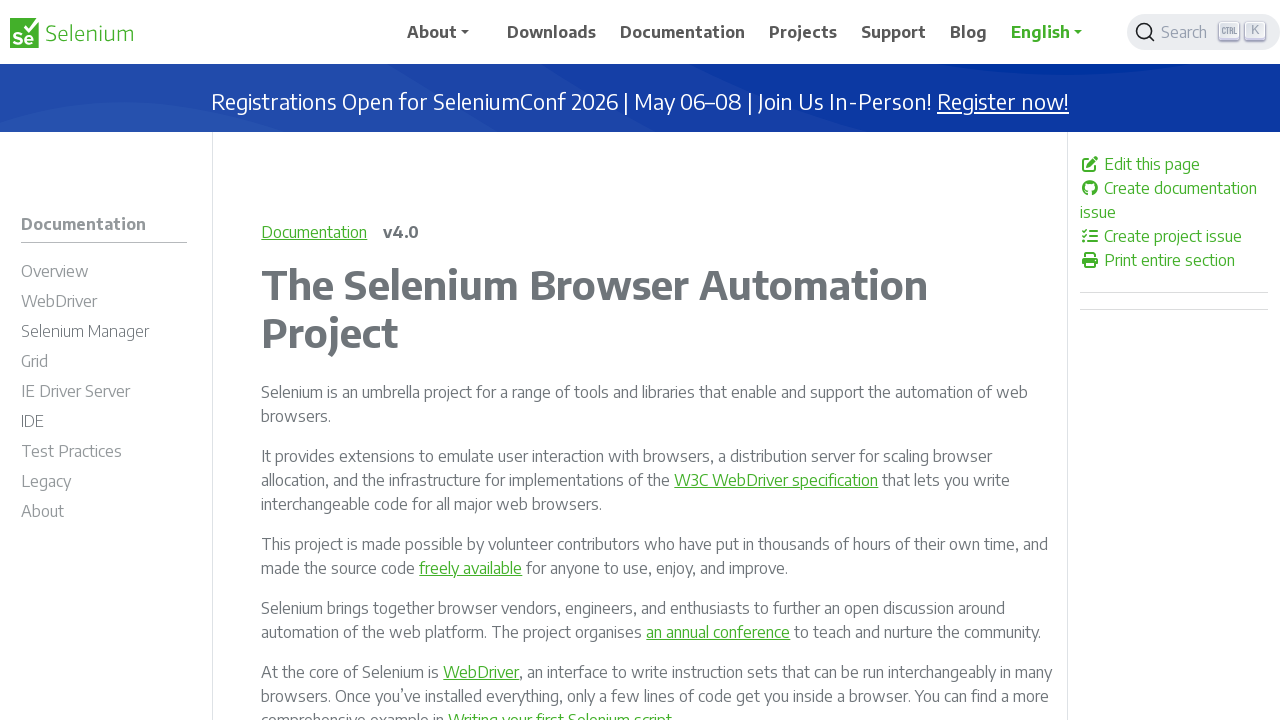

Validated link with href: /documentation/grid/advanced_features/
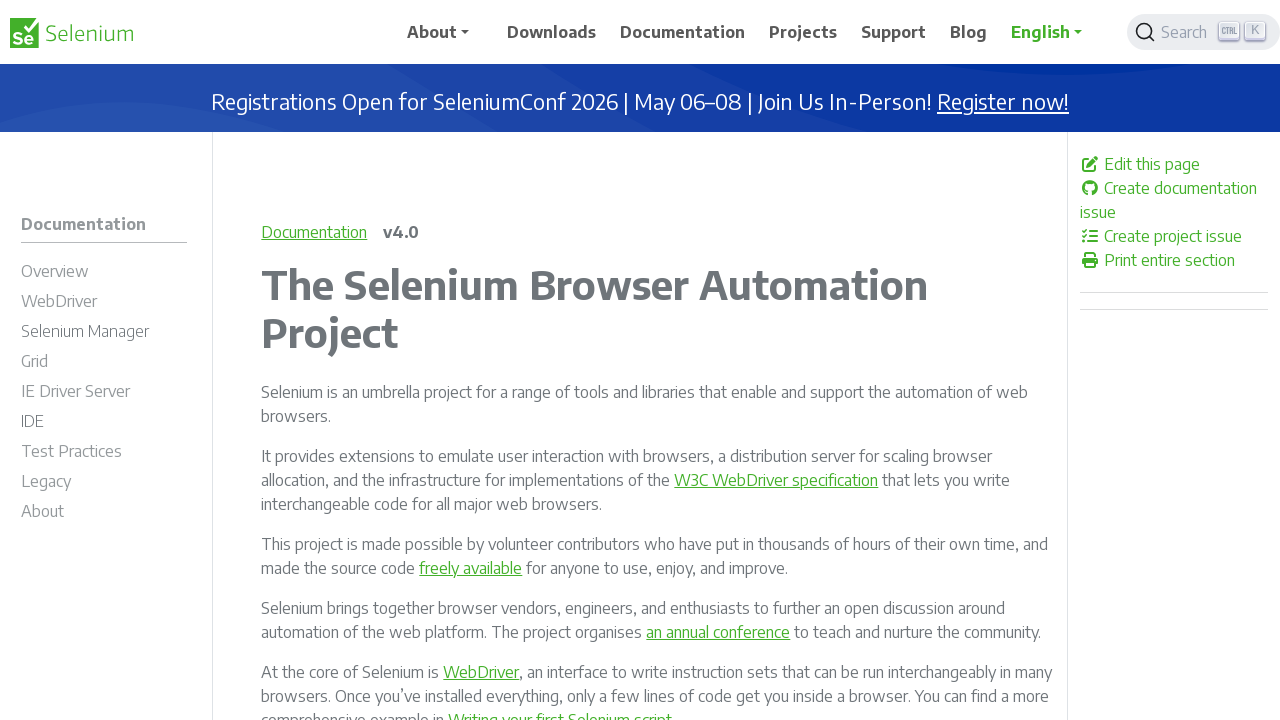

Validated link with href: /documentation/grid/advanced_features/observability/
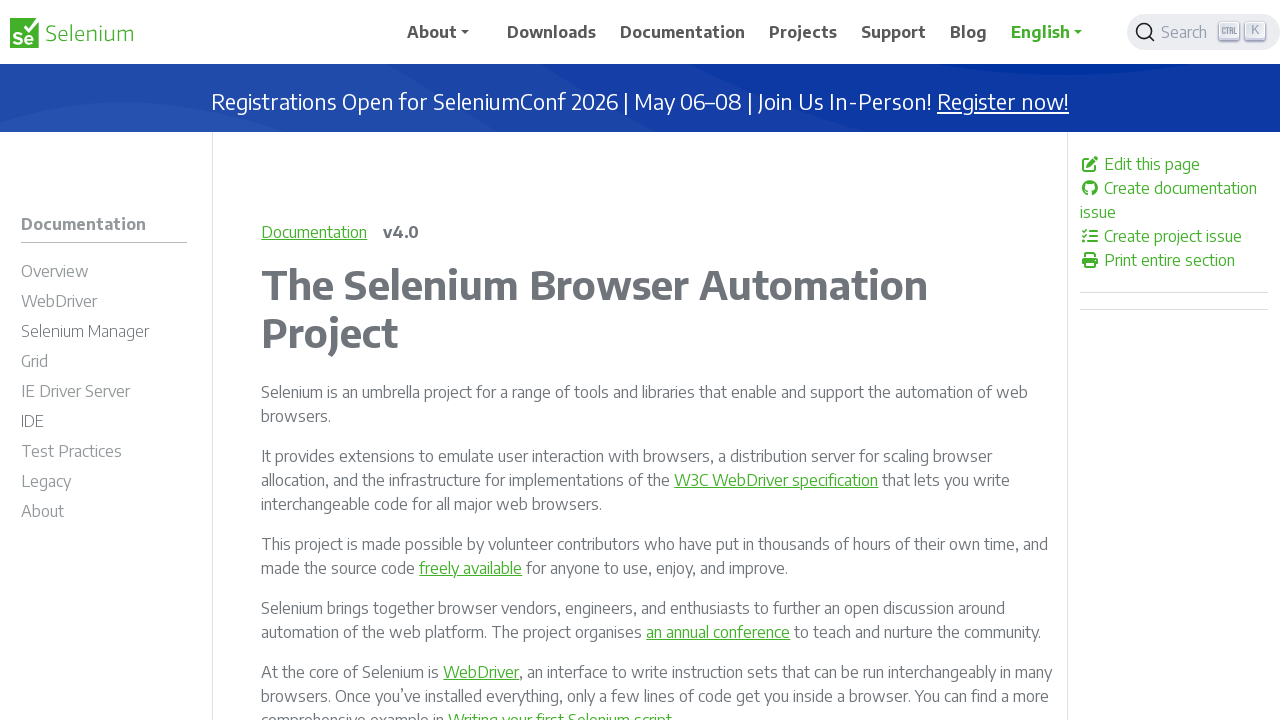

Validated link with href: /documentation/grid/advanced_features/graphql_support/
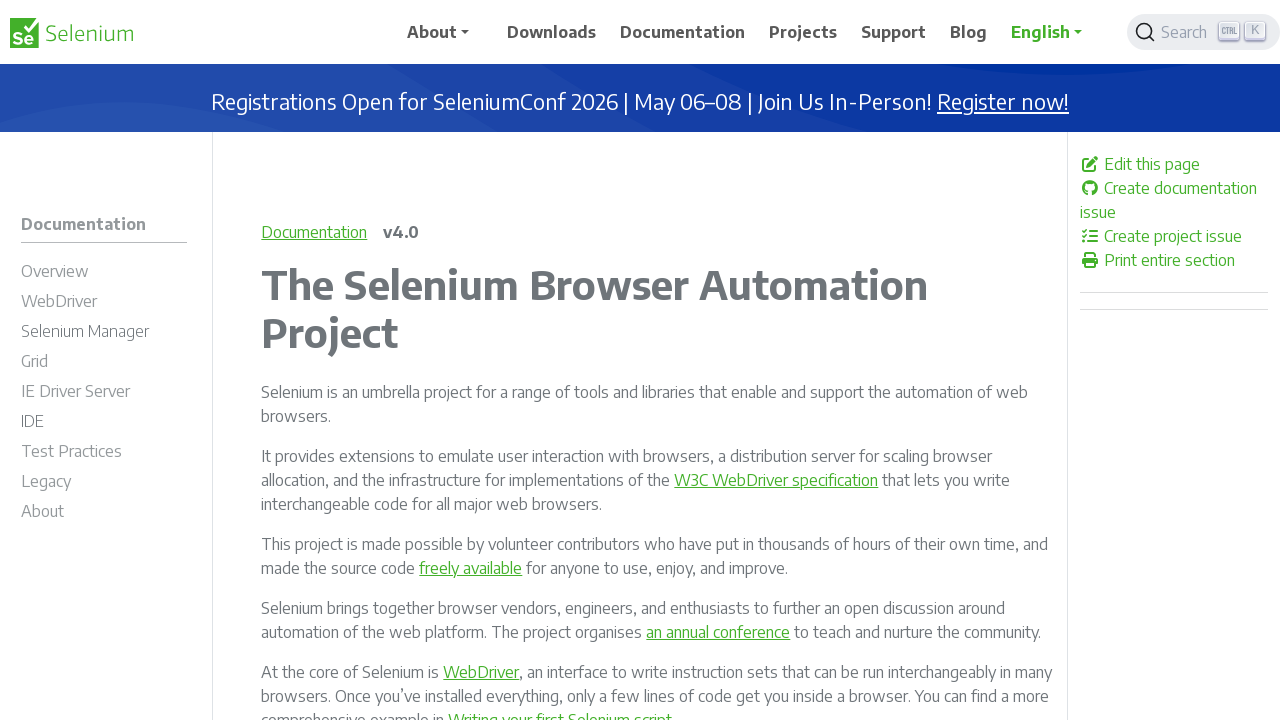

Validated link with href: /documentation/grid/advanced_features/endpoints/
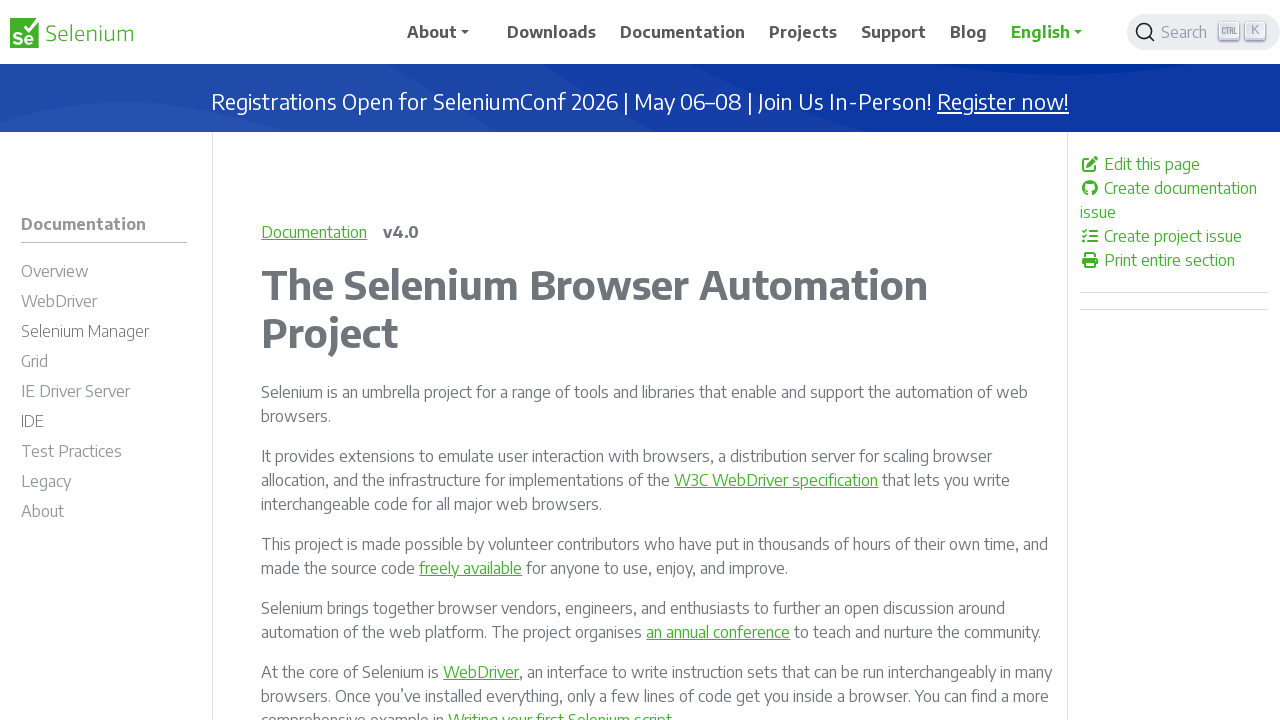

Validated link with href: /documentation/grid/advanced_features/customize_node/
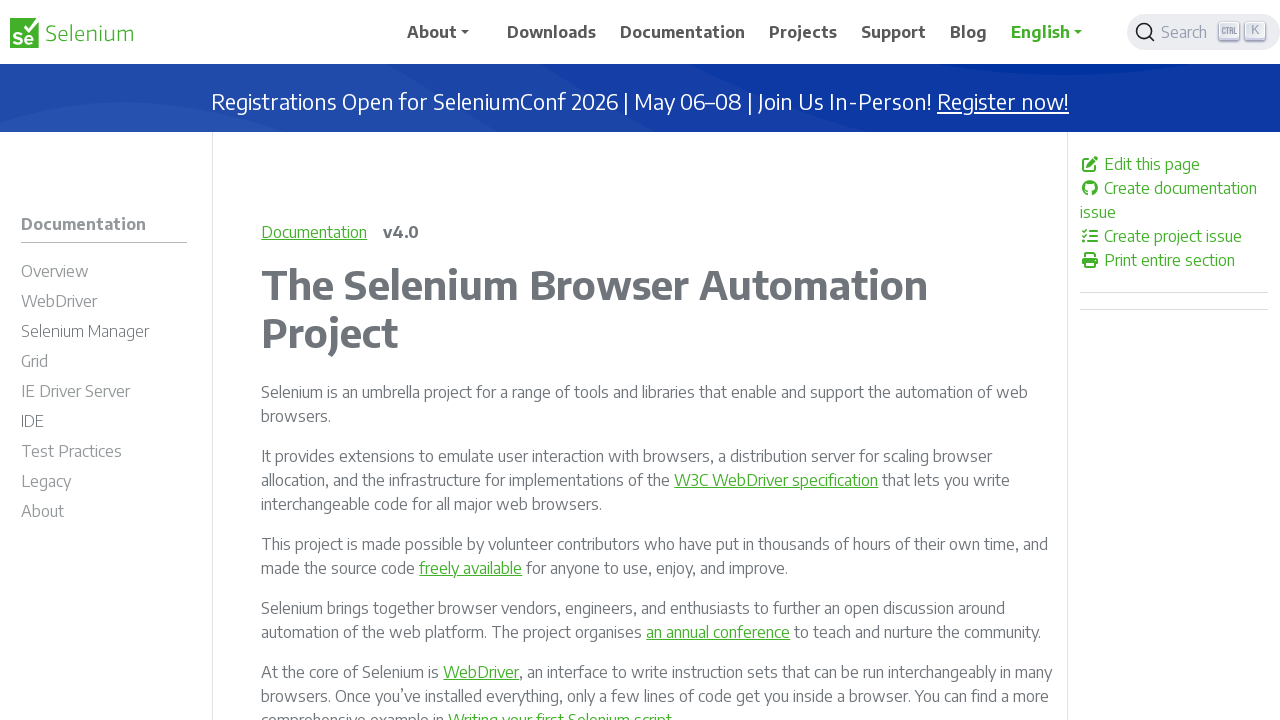

Validated link with href: /documentation/grid/advanced_features/external_datastore/
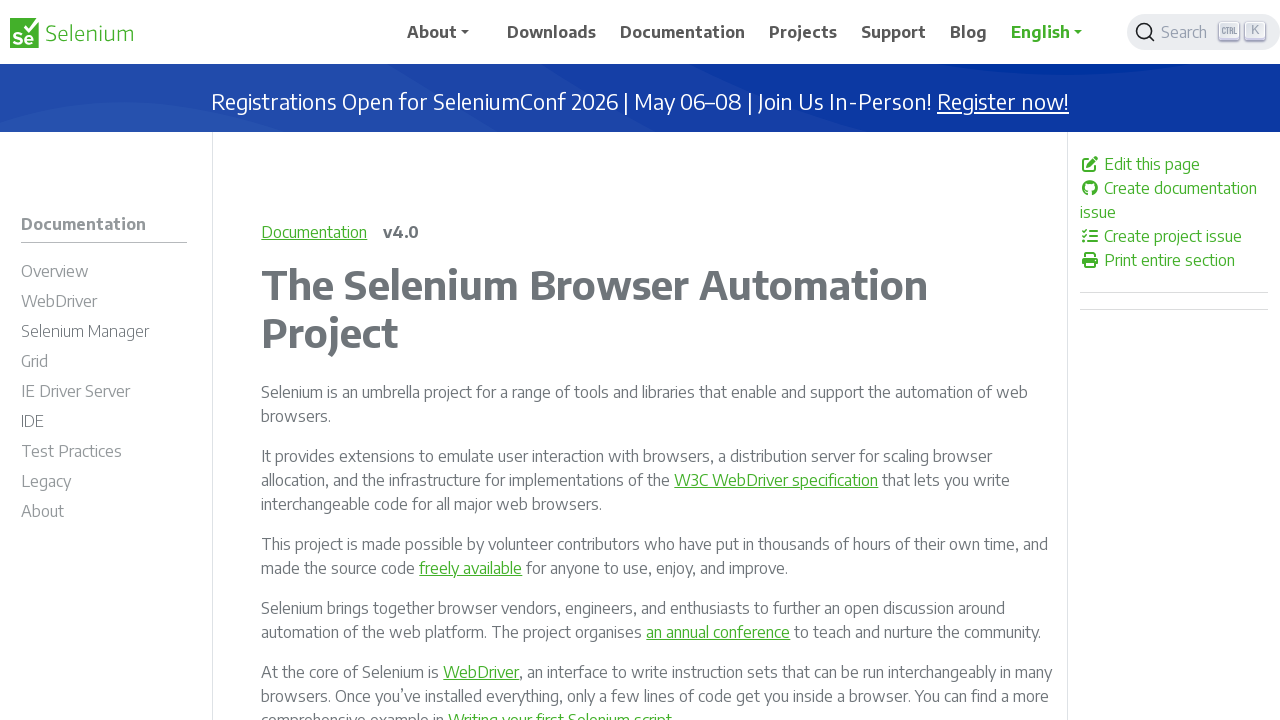

Validated link with href: /documentation/ie_driver_server/
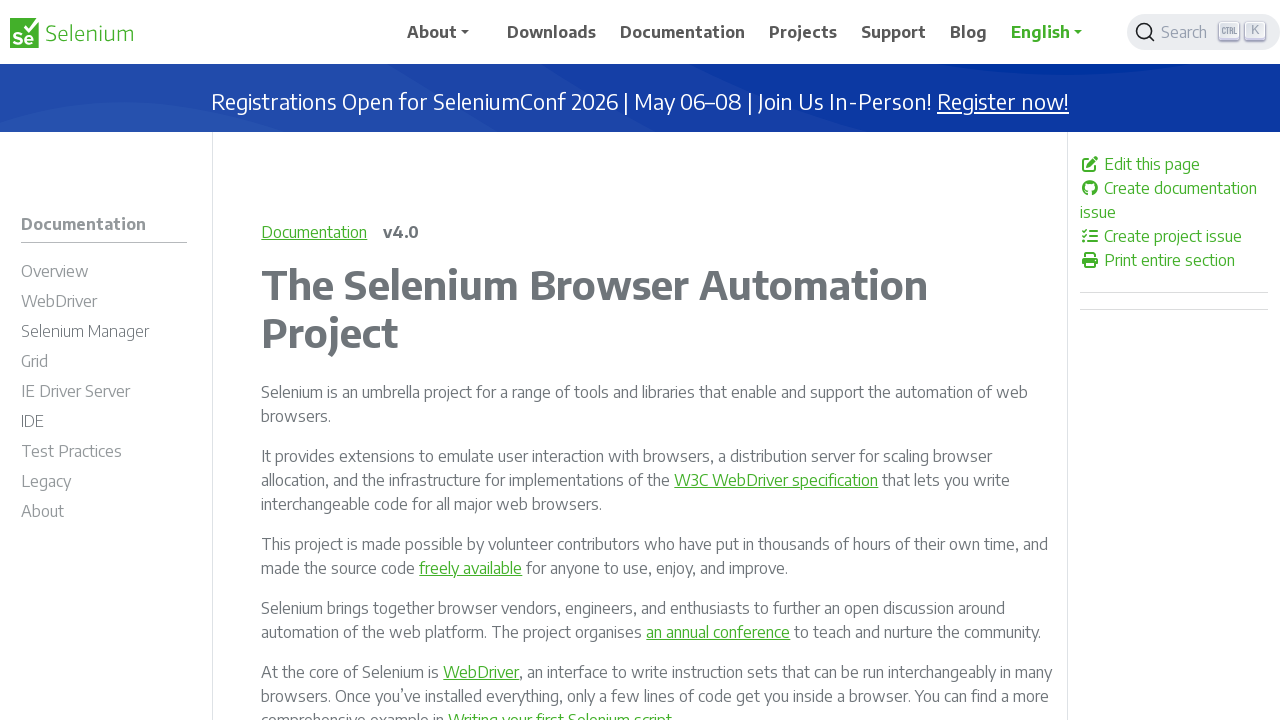

Validated link with href: /documentation/ie_driver_server/internals/
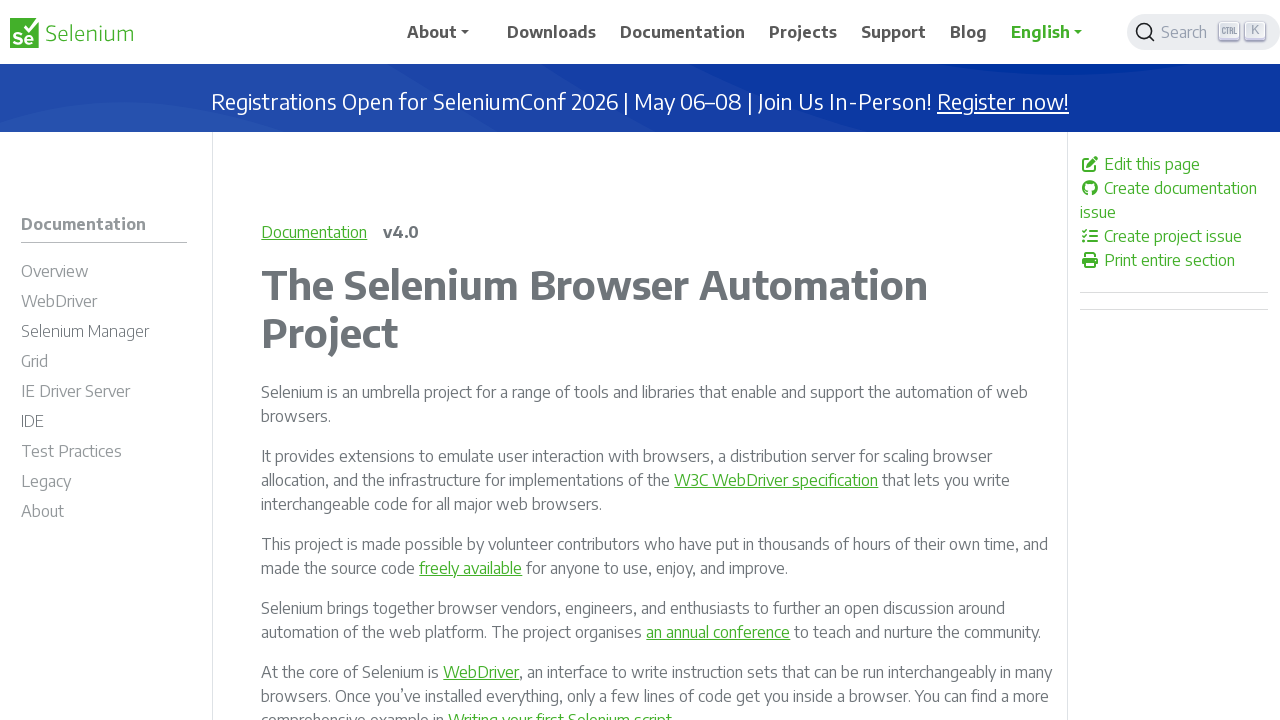

Validated link with href: /documentation/ide/
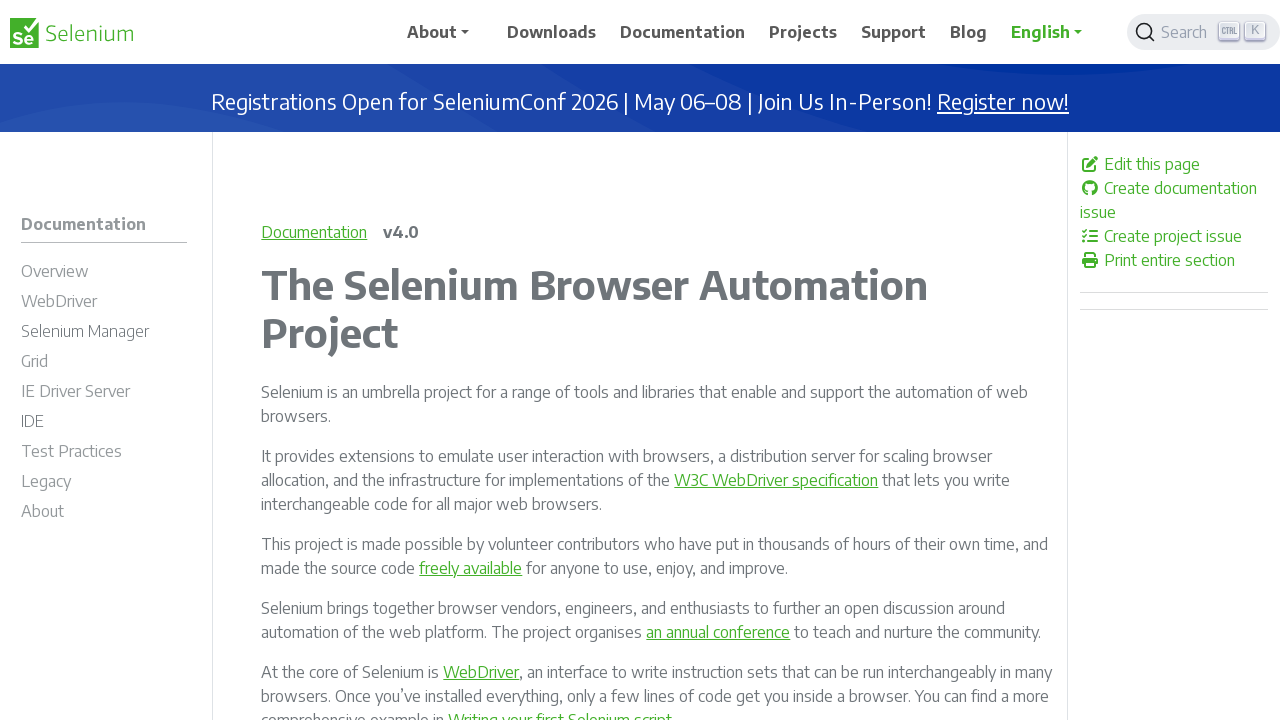

Validated link with href: /documentation/test_practices/
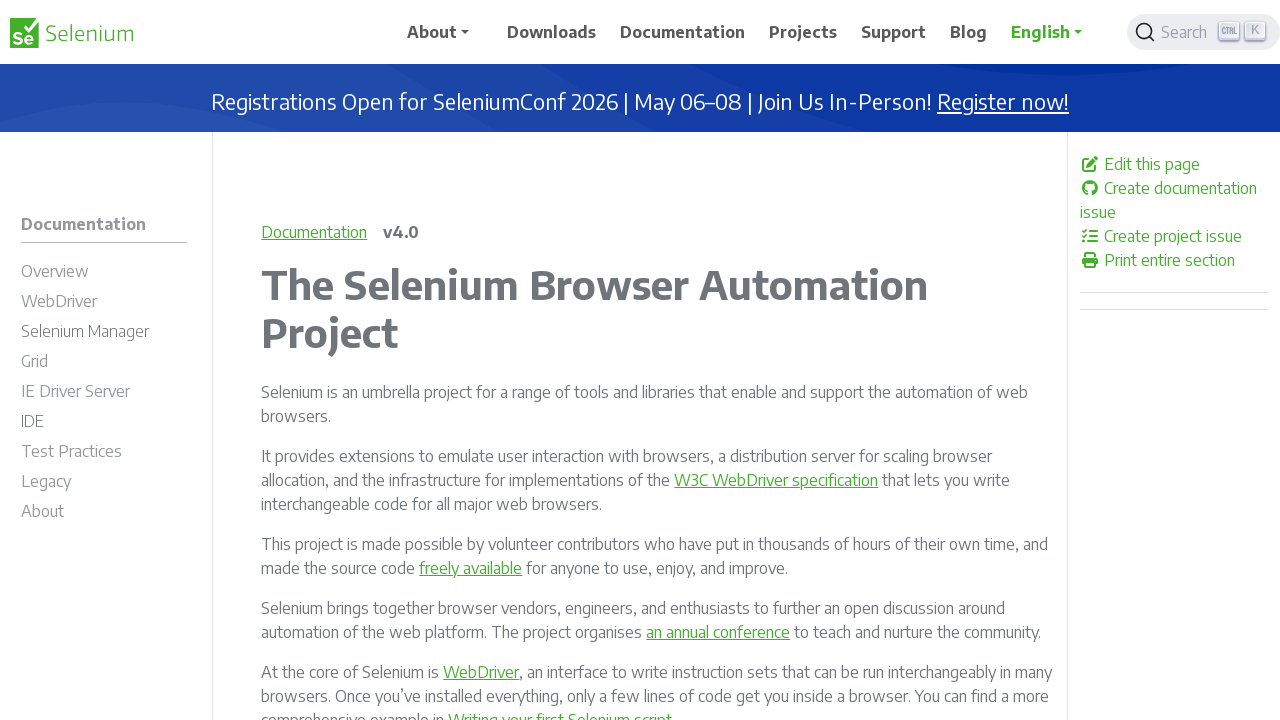

Validated link with href: /documentation/test_practices/design_strategies/
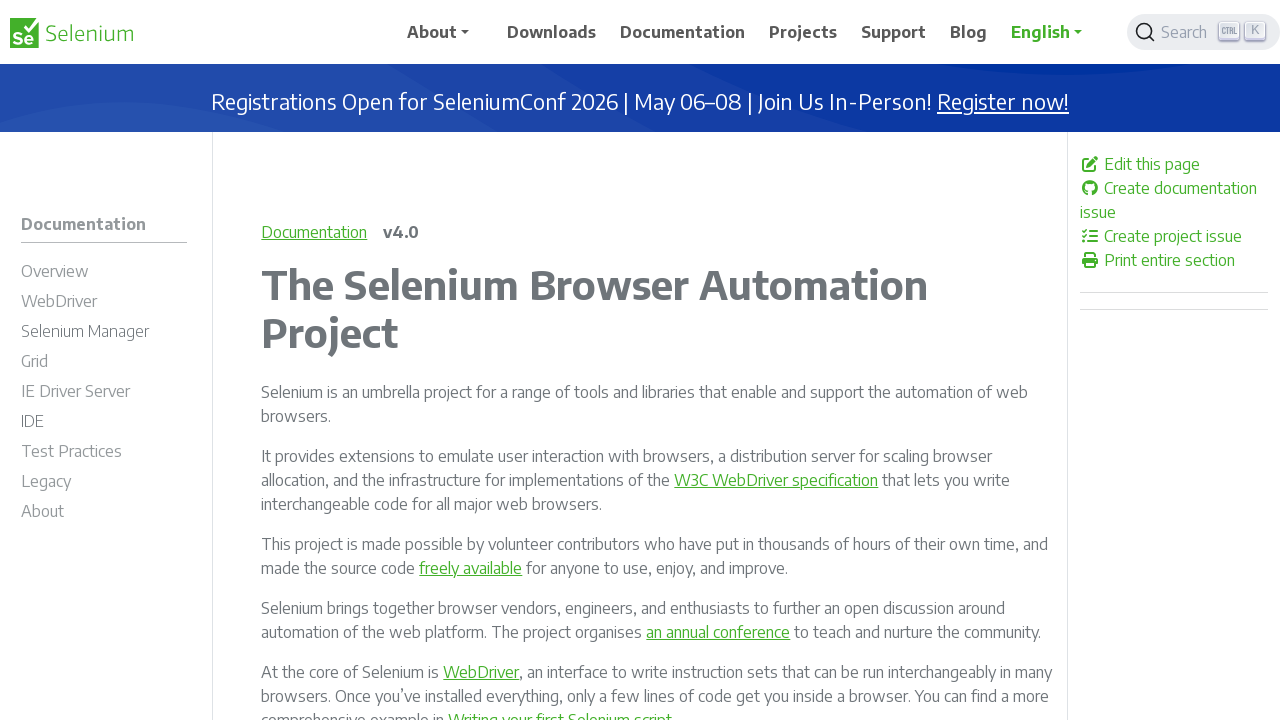

Validated link with href: /documentation/test_practices/overview/
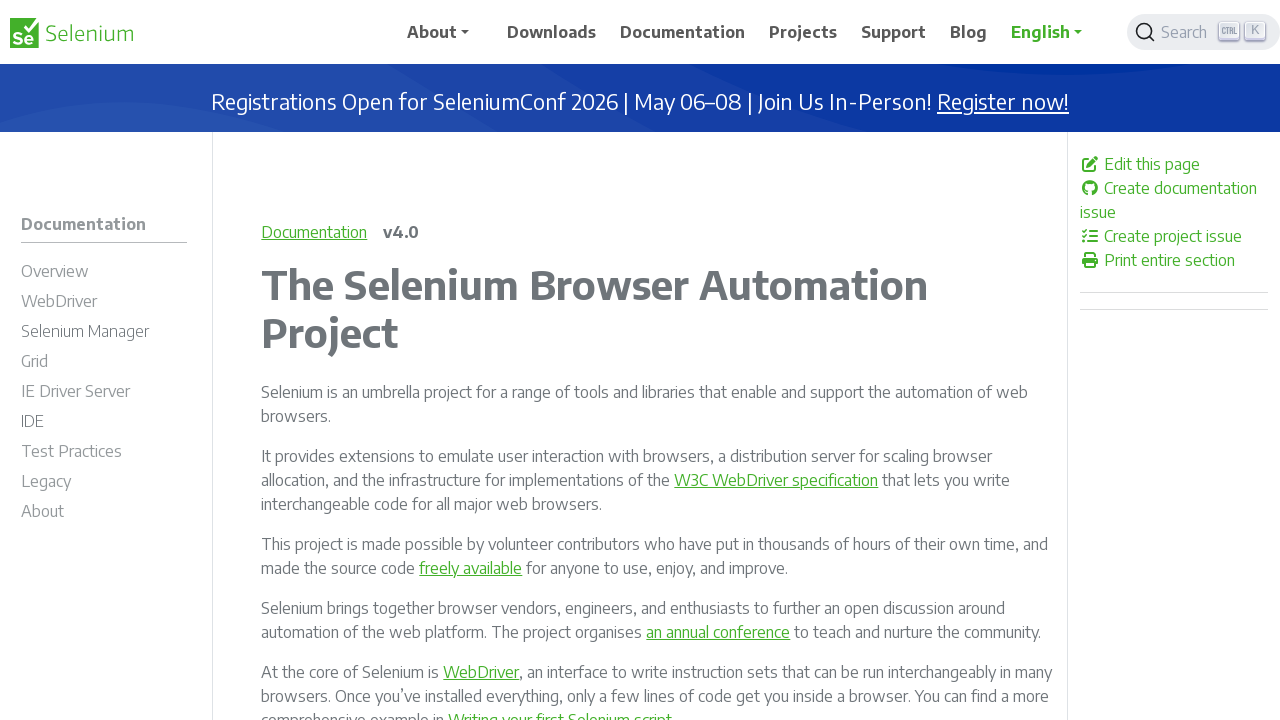

Validated link with href: /documentation/test_practices/testing_types/
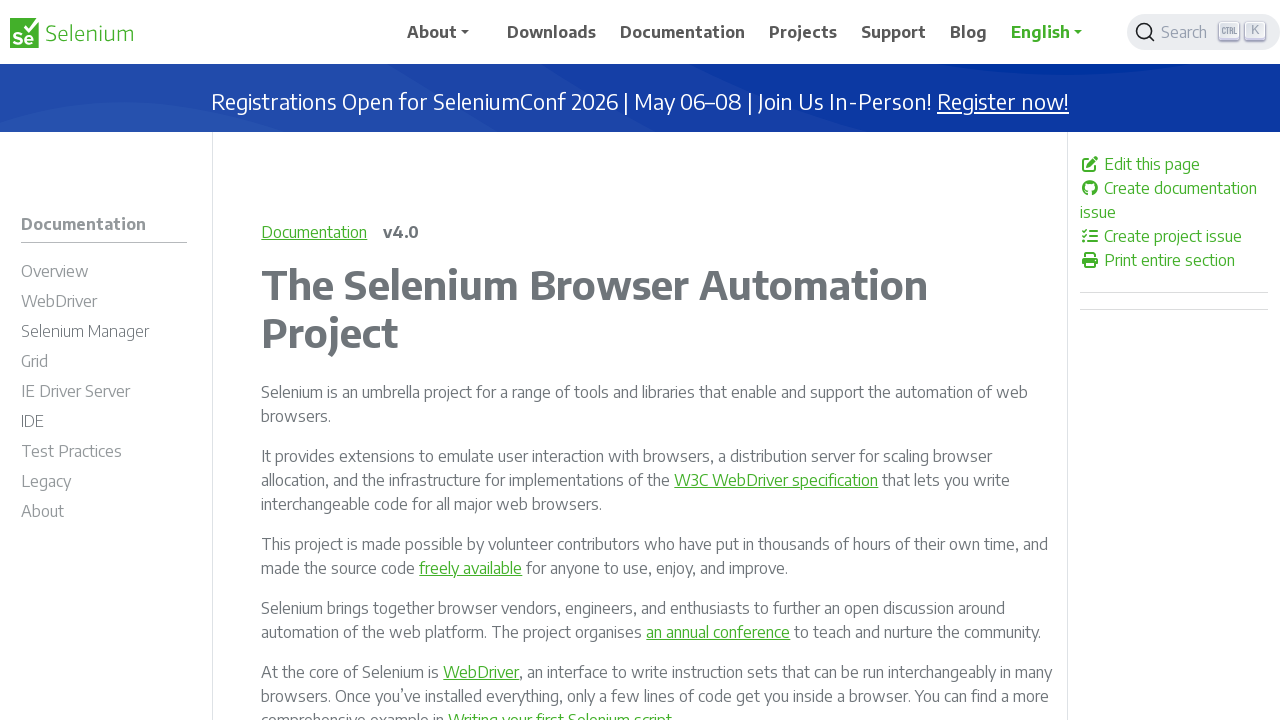

Validated link with href: /documentation/test_practices/encouraged/
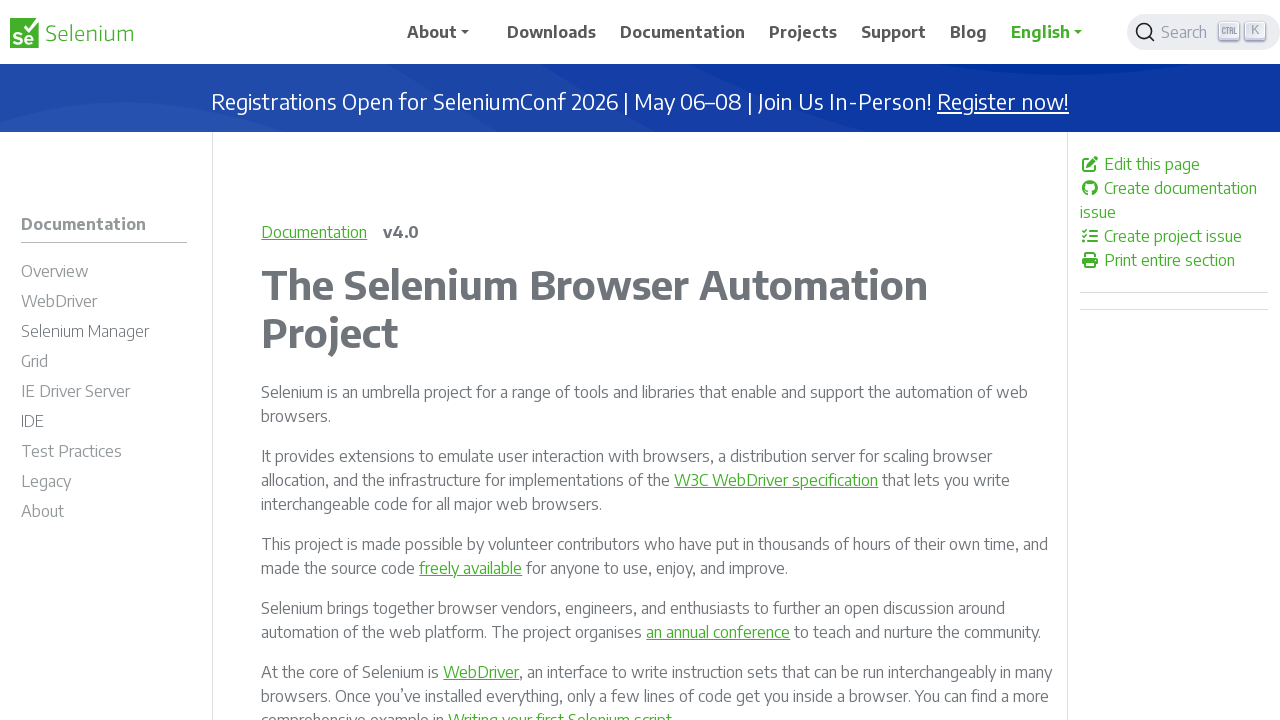

Validated link with href: /documentation/test_practices/encouraged/page_object_models/
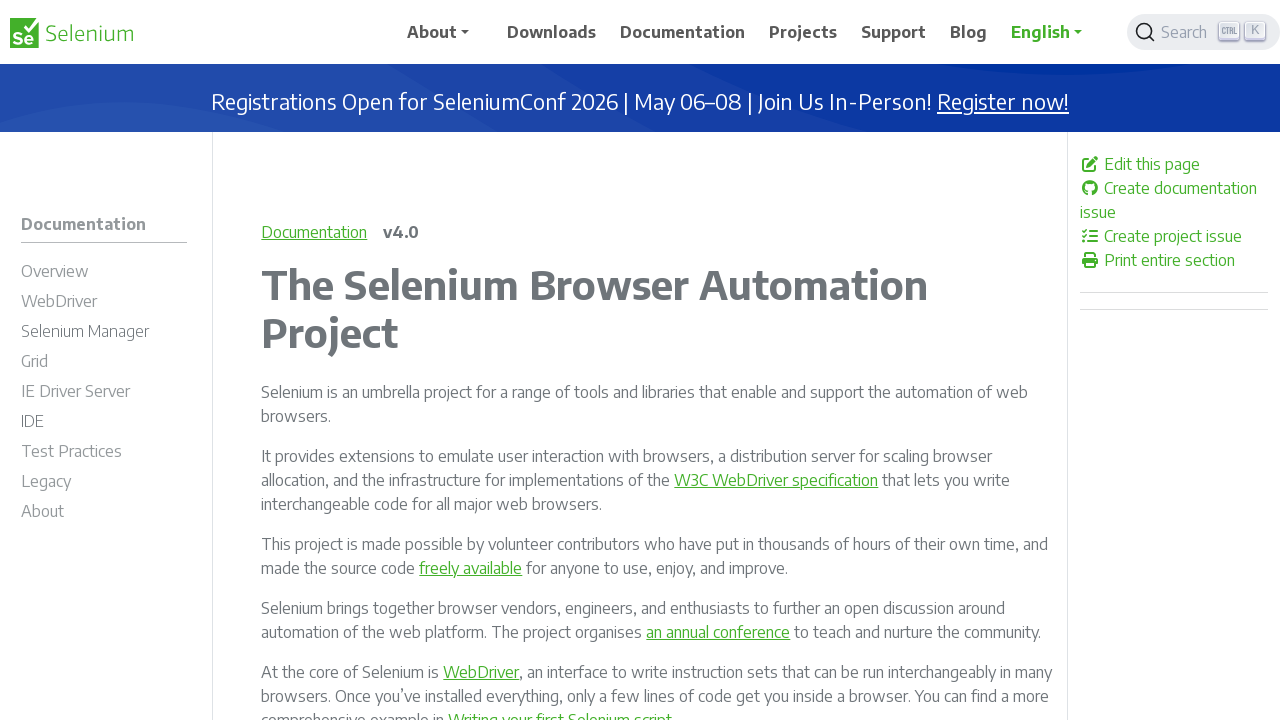

Validated link with href: /documentation/test_practices/encouraged/domain_specific_language/
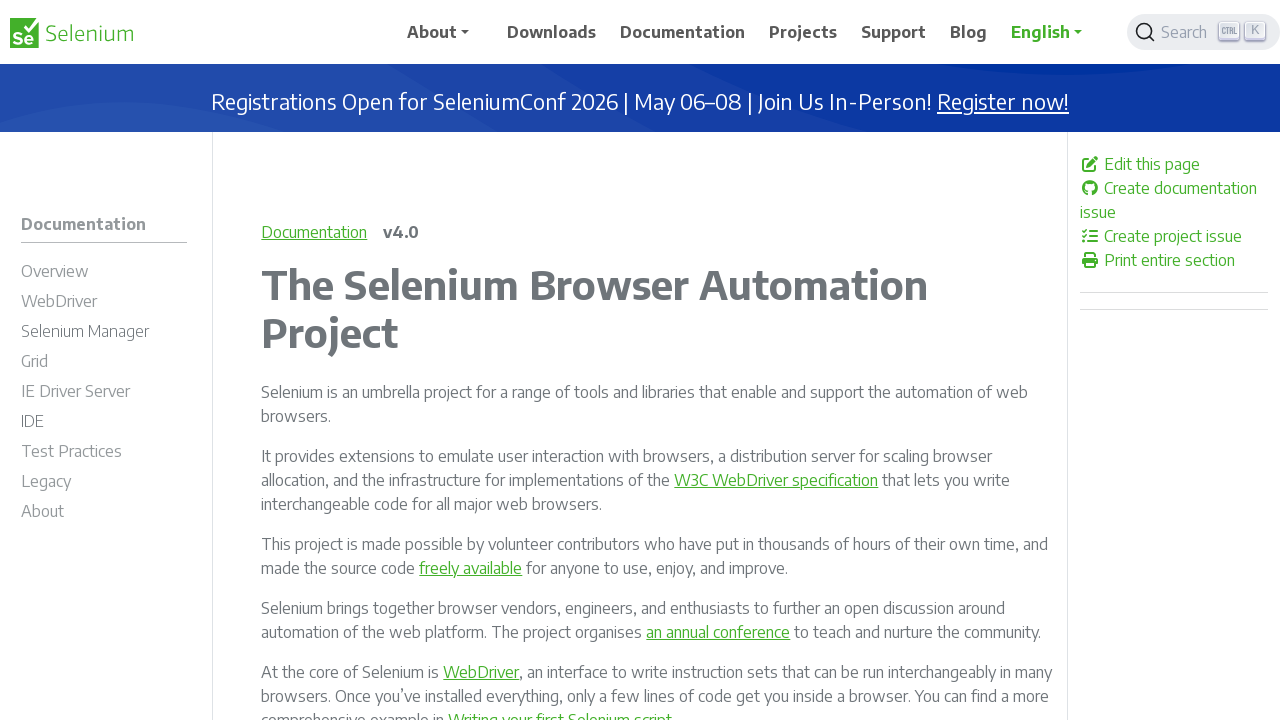

Validated link with href: /documentation/test_practices/encouraged/generating_application_state/
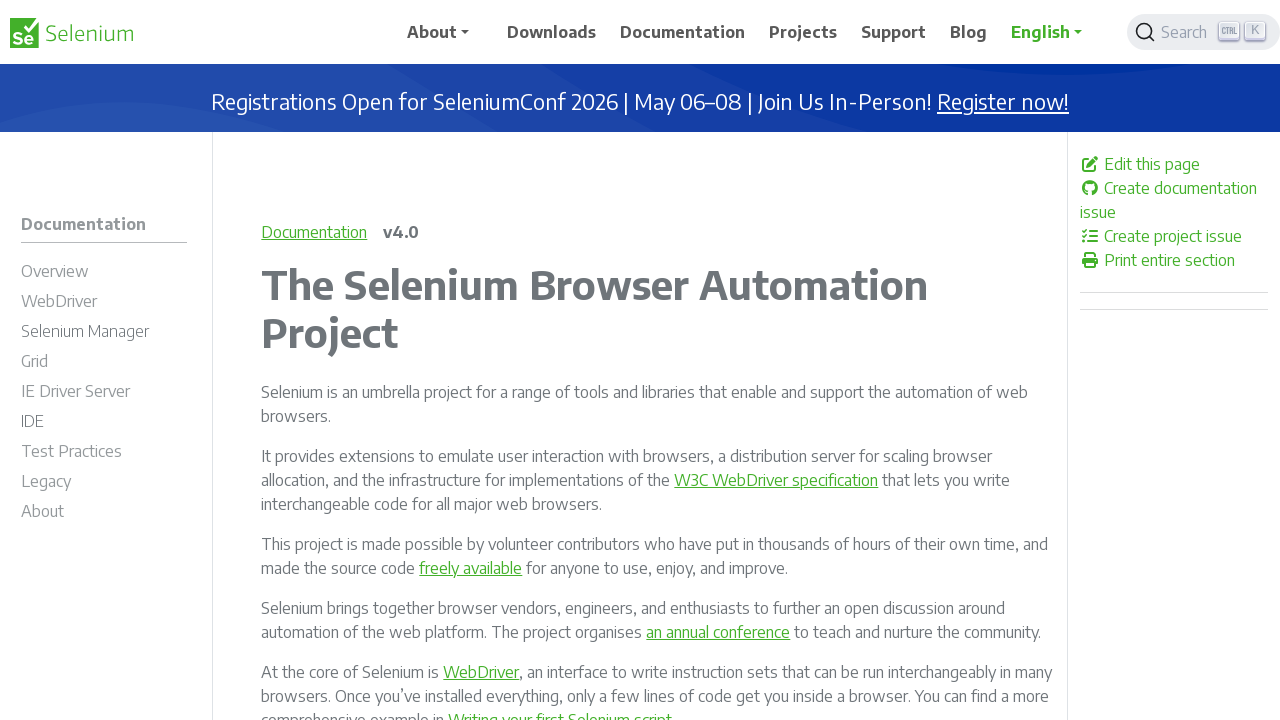

Validated link with href: /documentation/test_practices/encouraged/mock_external_services/
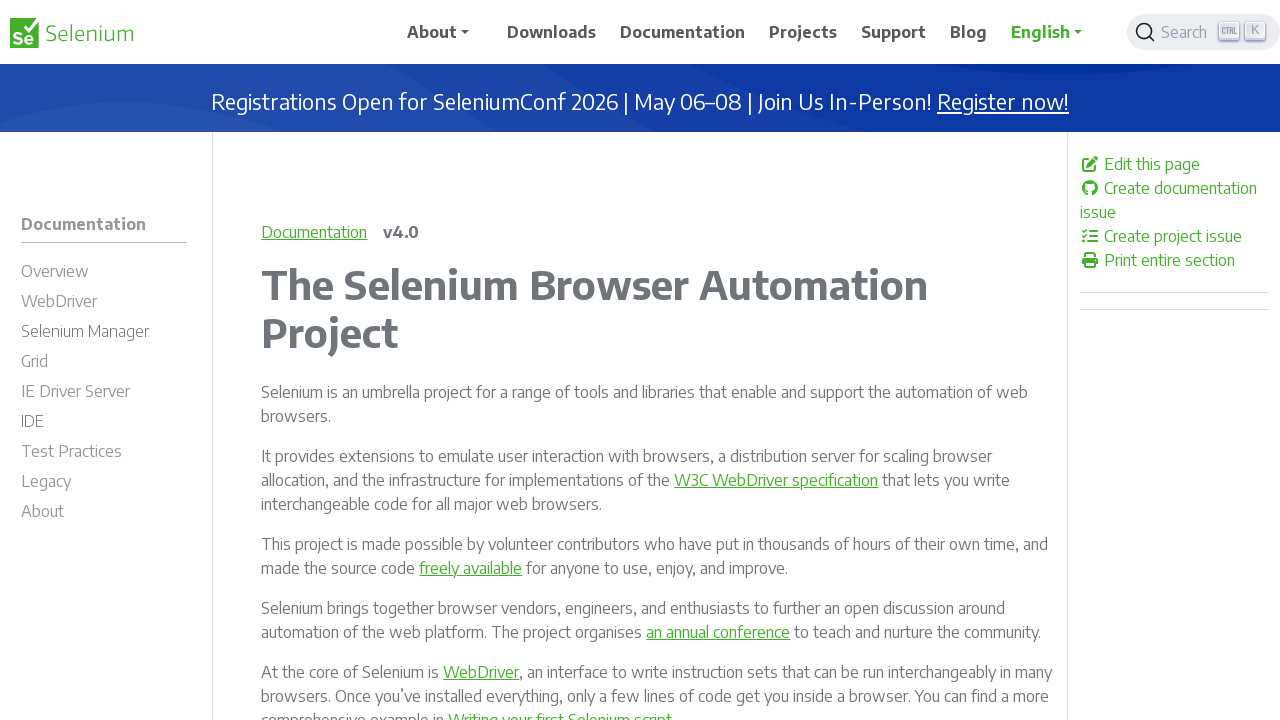

Validated link with href: /documentation/test_practices/encouraged/improved_reporting/
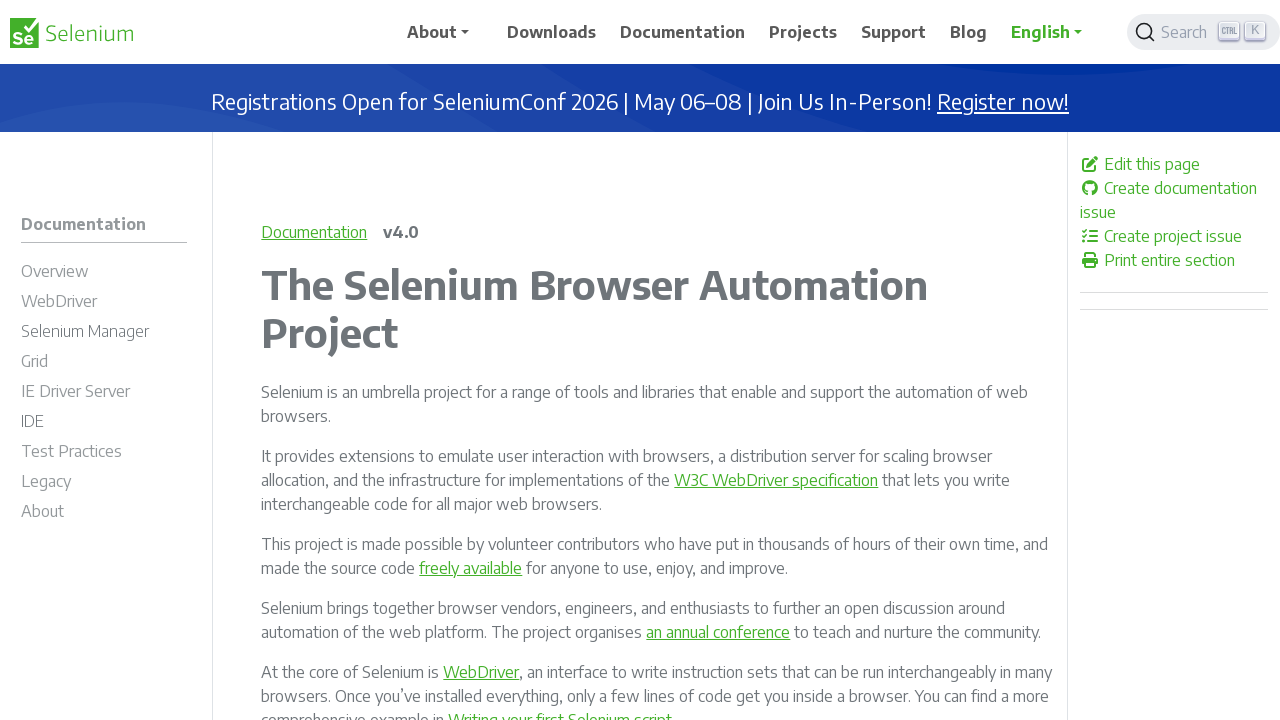

Validated link with href: /documentation/test_practices/encouraged/avoid_sharing_state/
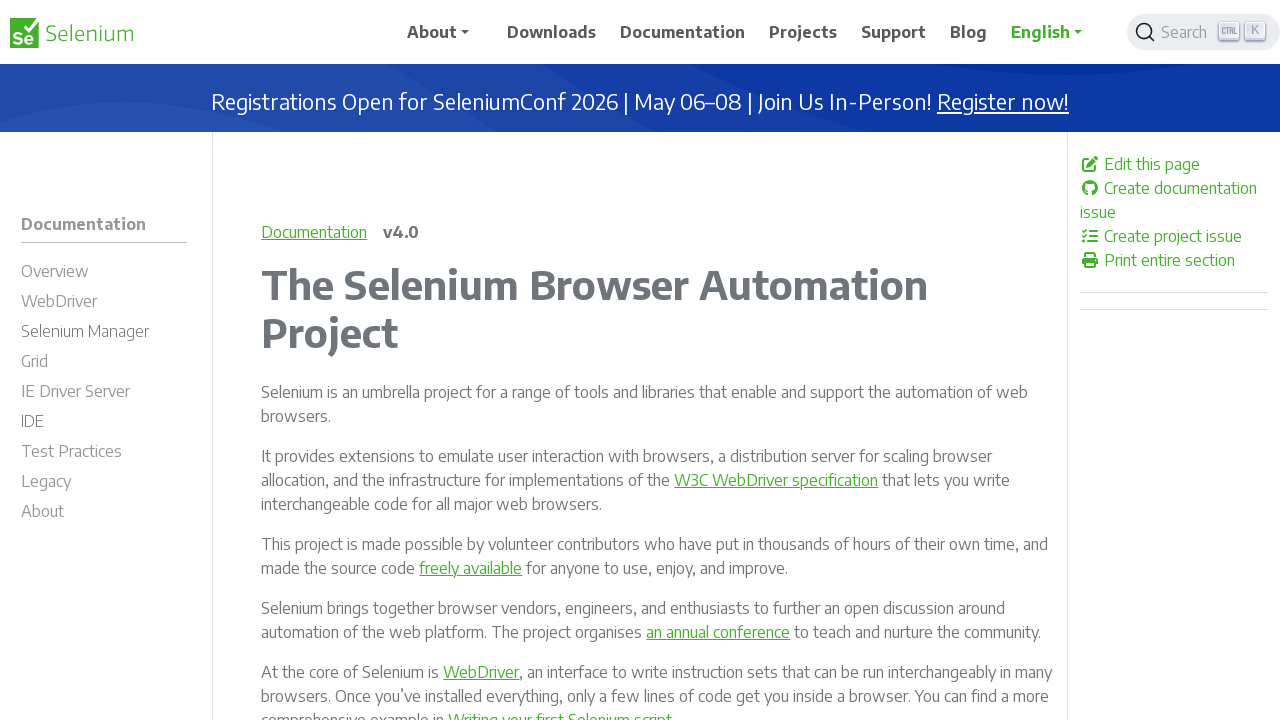

Validated link with href: /documentation/test_practices/encouraged/locators/
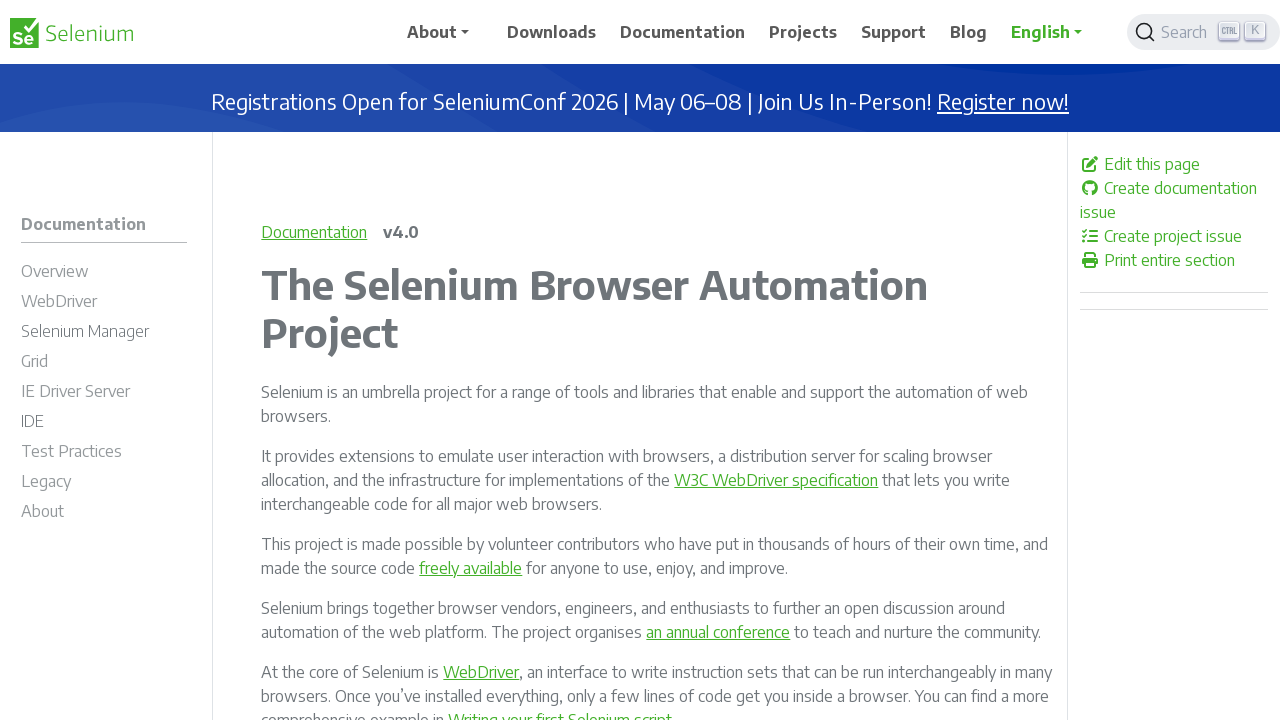

Validated link with href: /documentation/test_practices/encouraged/test_independency/
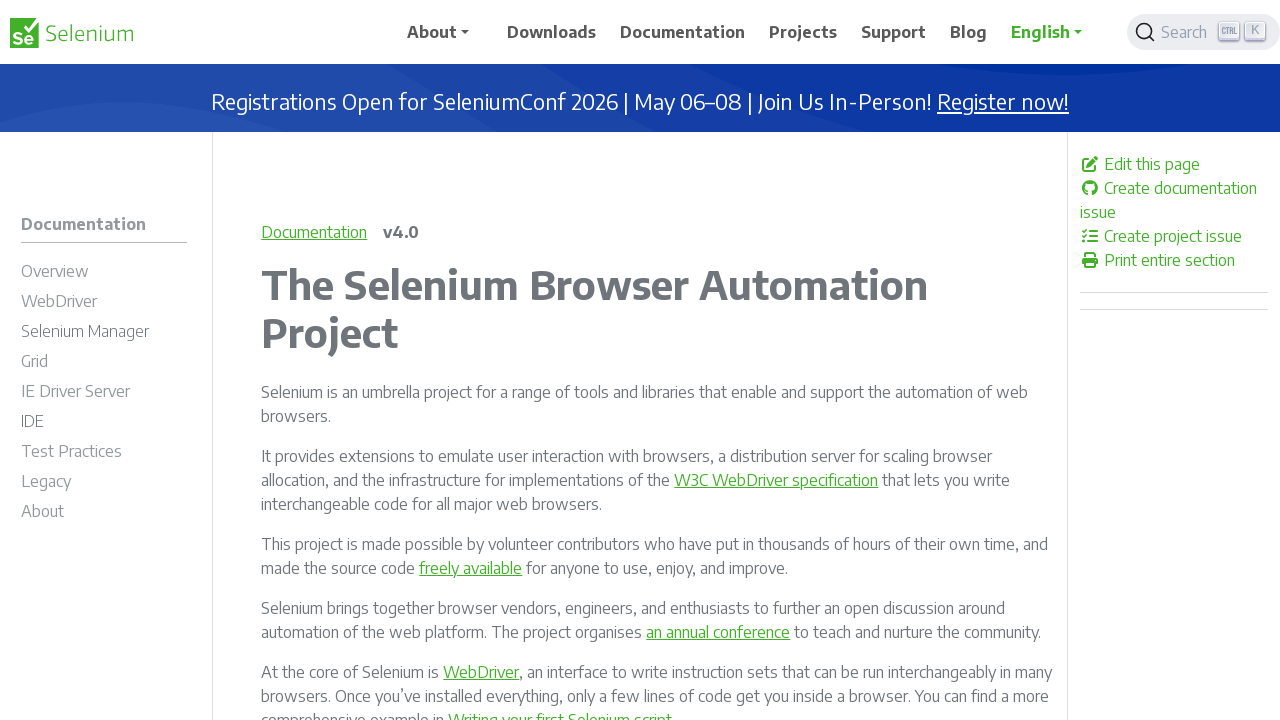

Validated link with href: /documentation/test_practices/encouraged/consider_using_a_fluent_api/
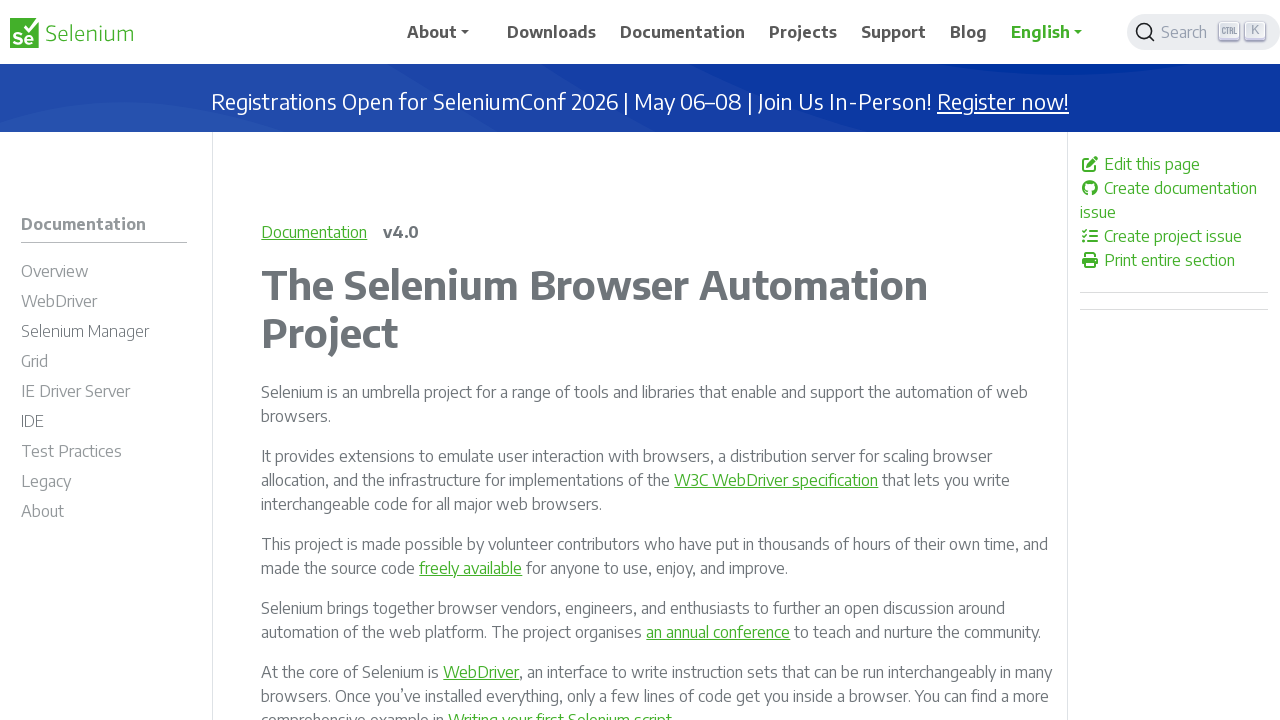

Validated link with href: /documentation/test_practices/encouraged/fresh_browser_per_test/
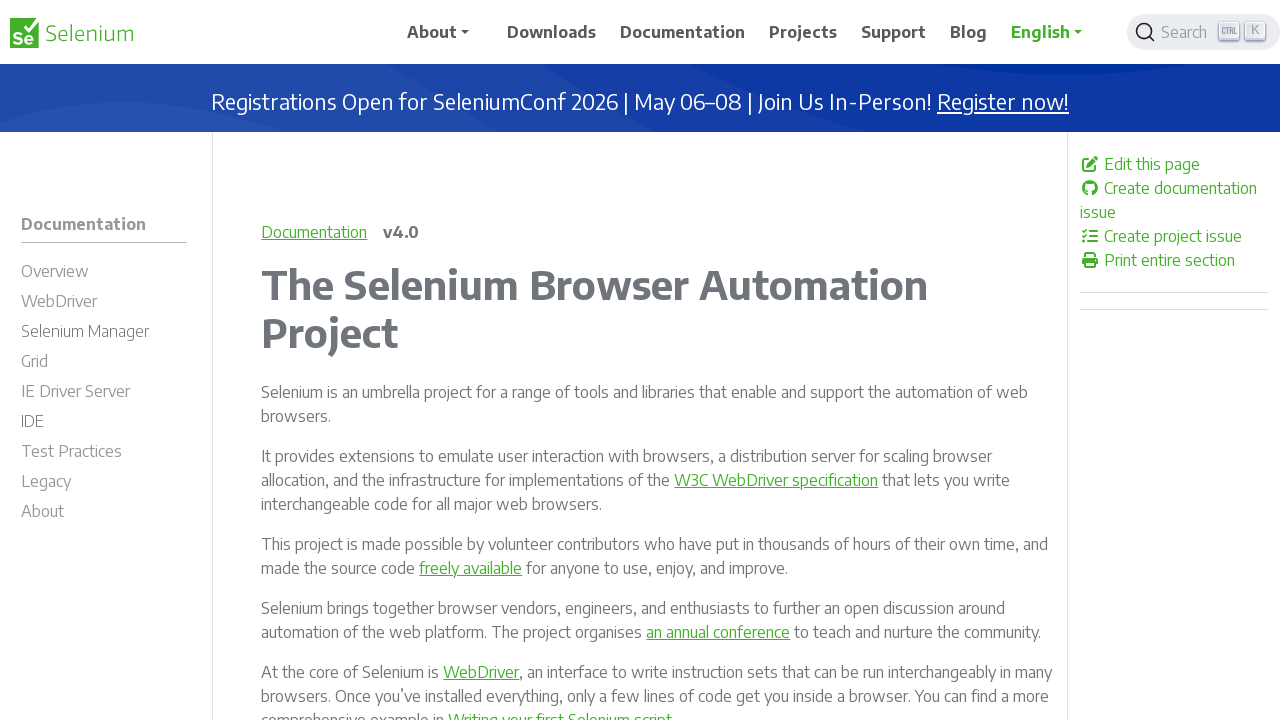

Validated link with href: /documentation/test_practices/discouraged/
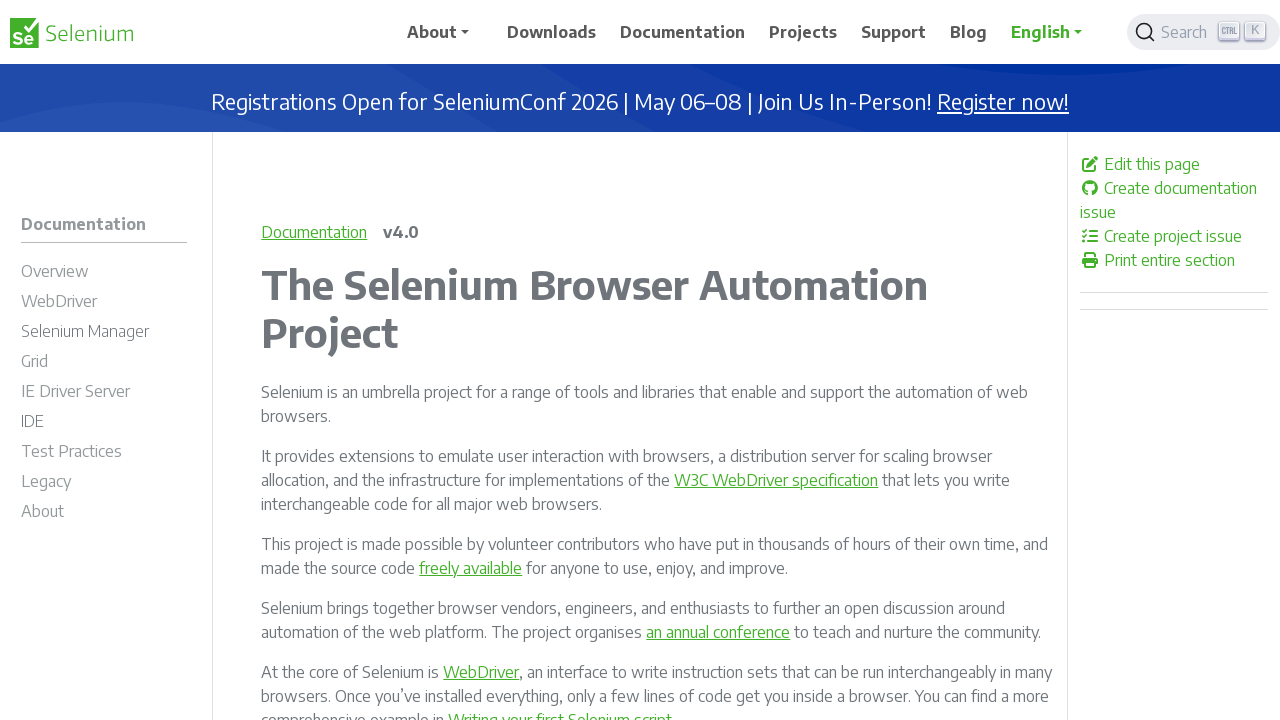

Validated link with href: /documentation/test_practices/discouraged/captchas/
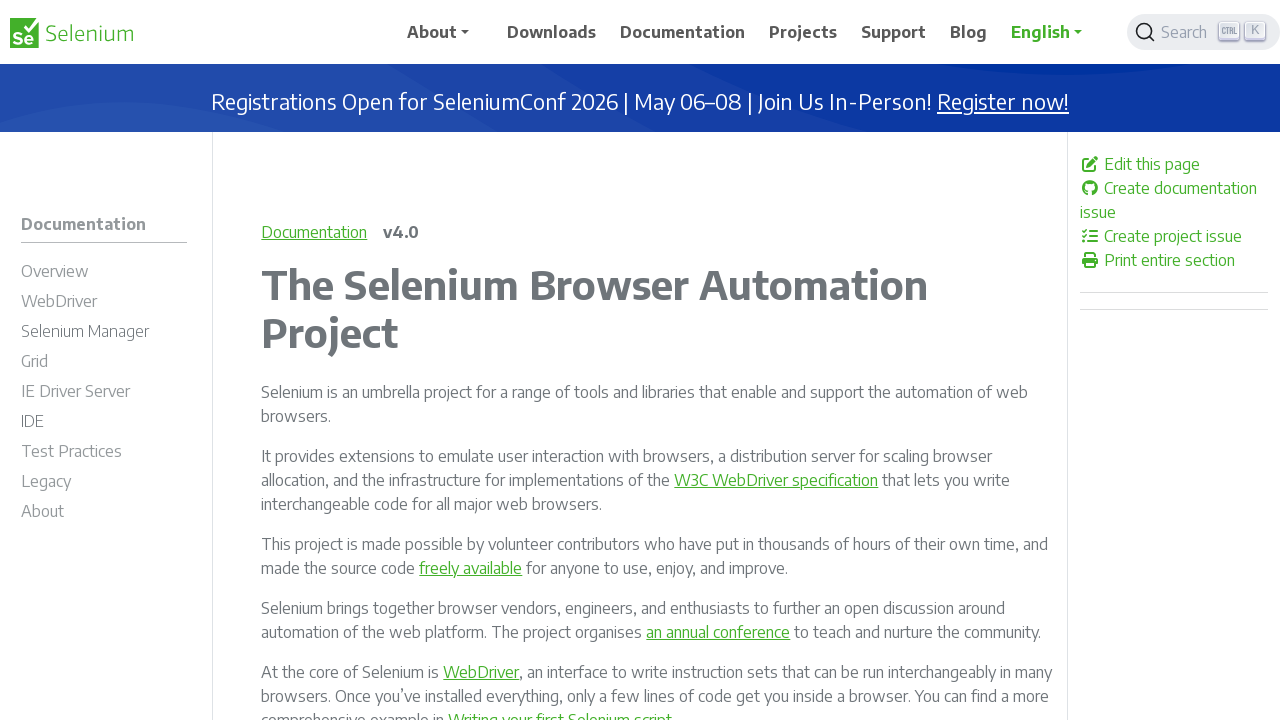

Validated link with href: /documentation/test_practices/discouraged/file_downloads/
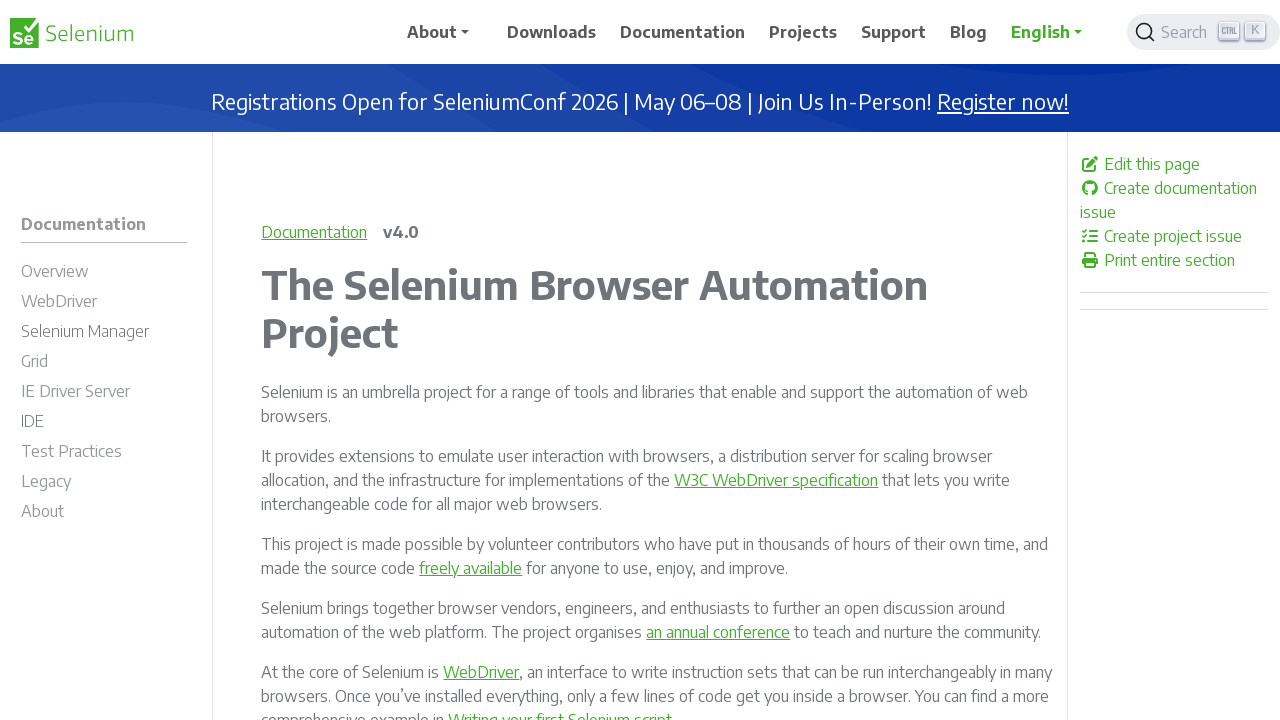

Validated link with href: /documentation/test_practices/discouraged/http_response_codes/
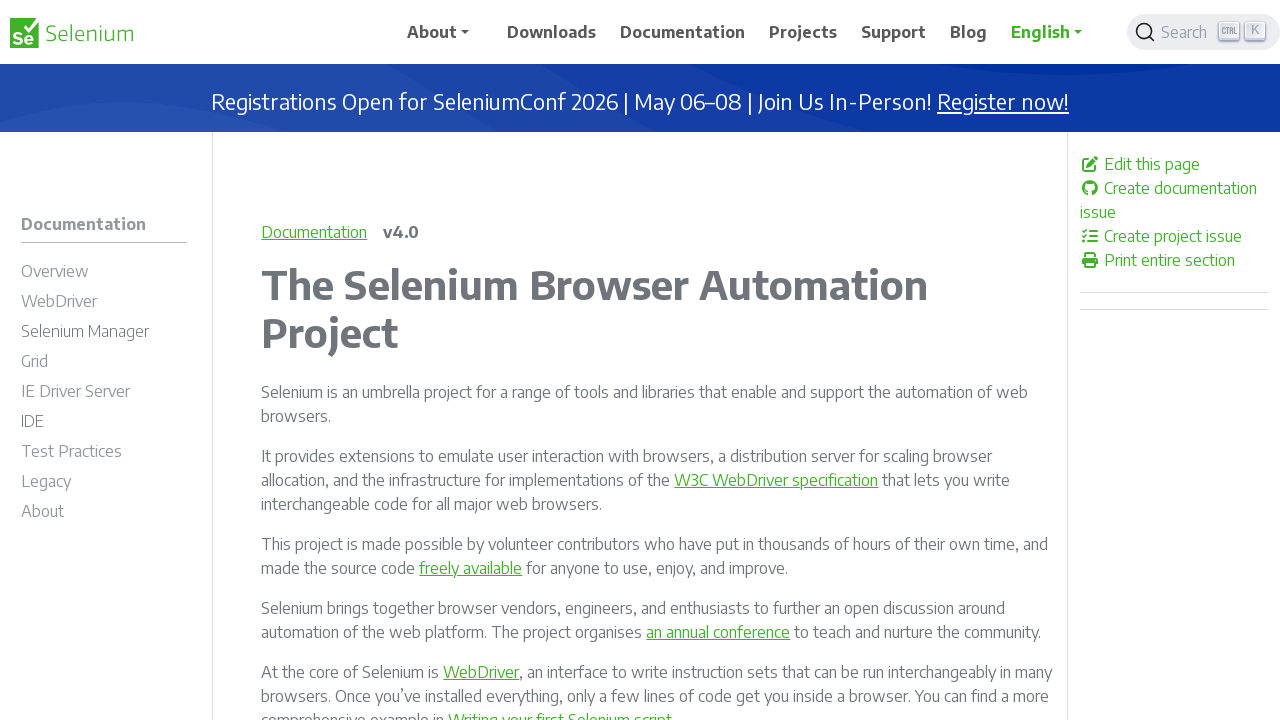

Validated link with href: /documentation/test_practices/discouraged/gmail_email_and_facebook_logins/
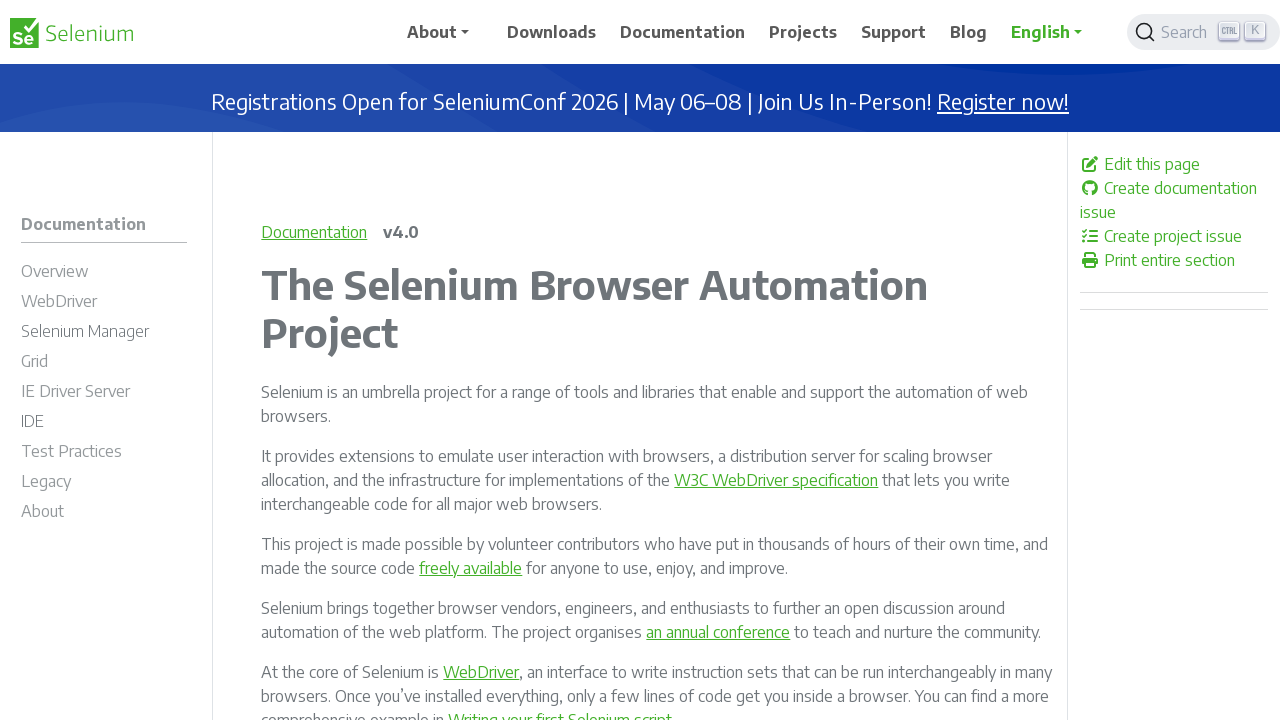

Validated link with href: /documentation/test_practices/discouraged/test_dependency/
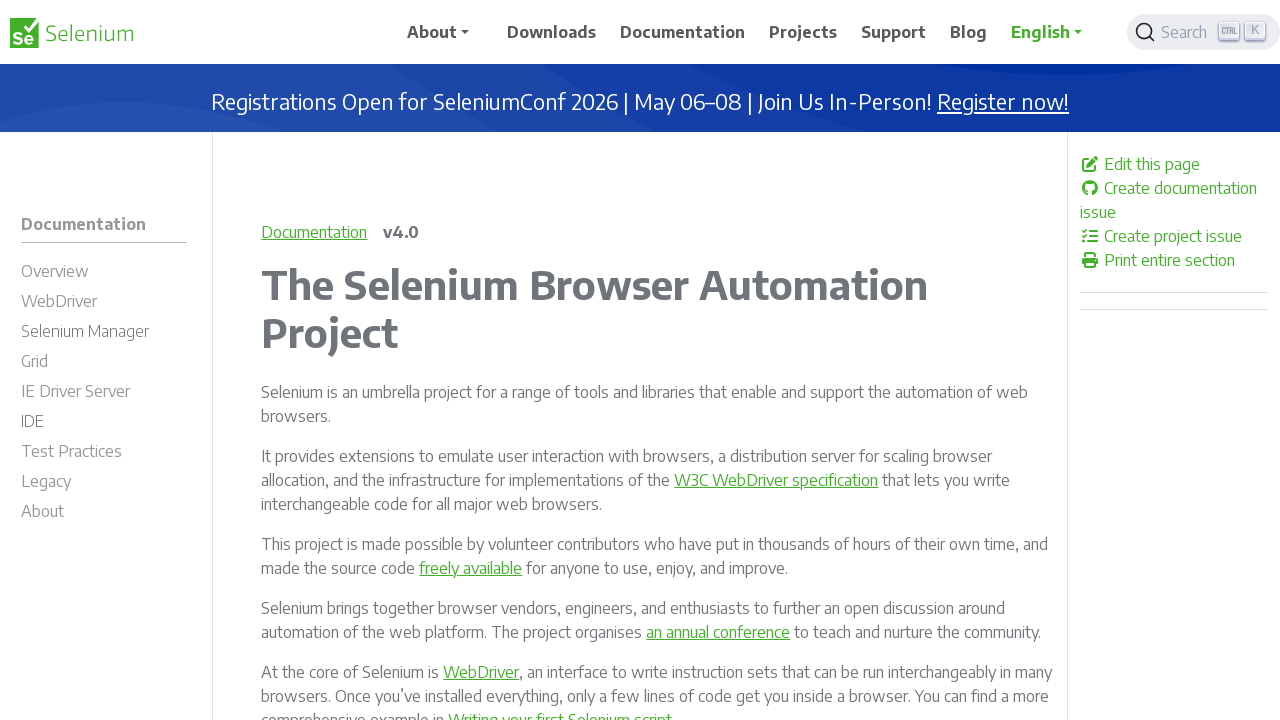

Validated link with href: /documentation/test_practices/discouraged/performance_testing/
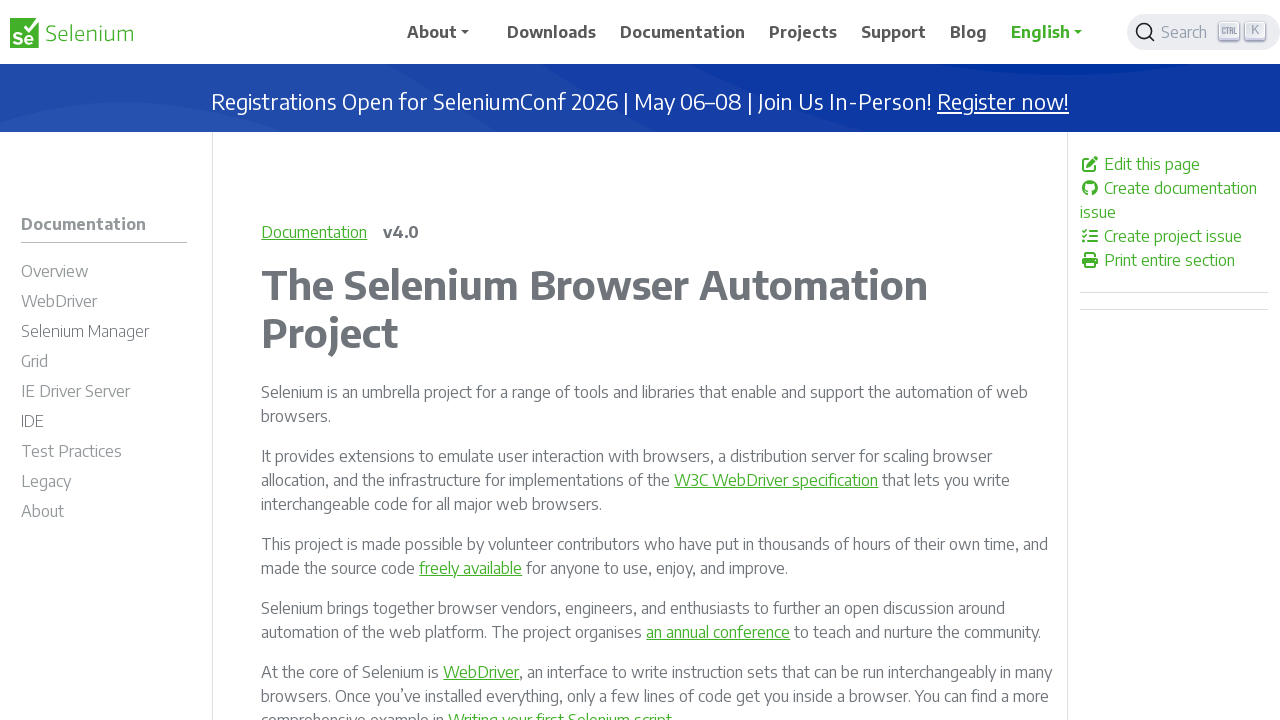

Validated link with href: /documentation/test_practices/discouraged/link_spidering/
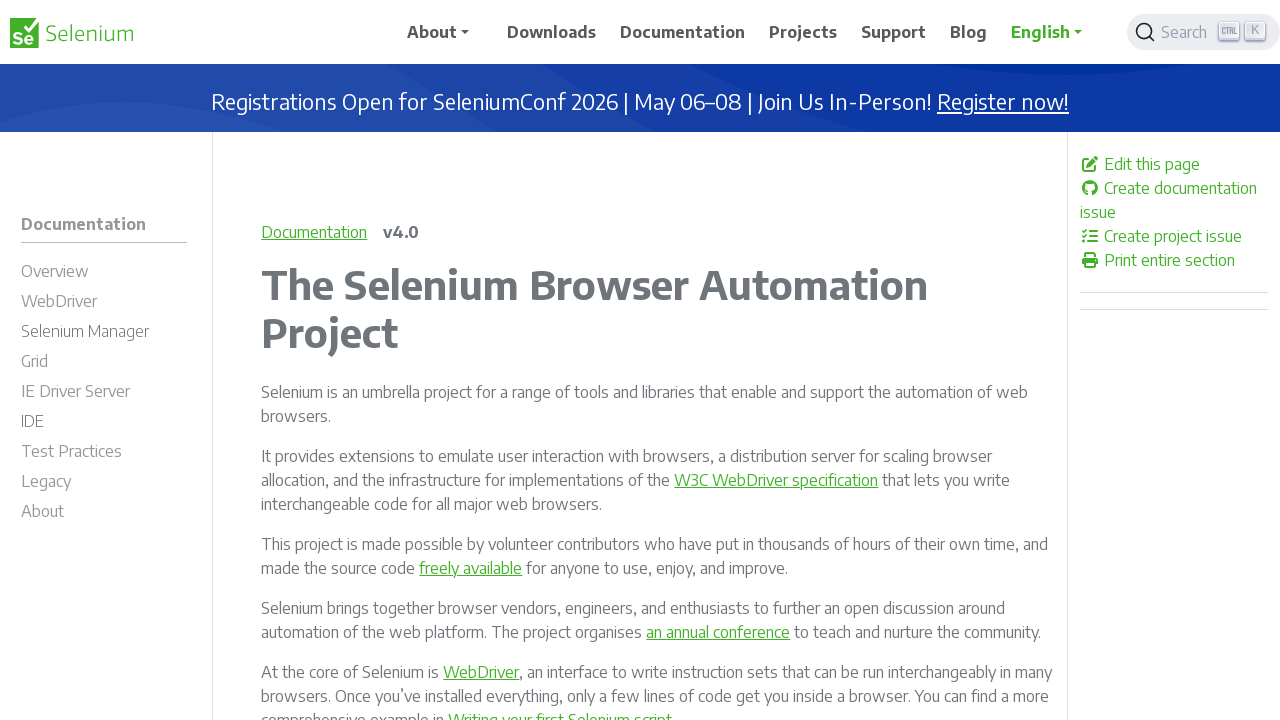

Validated link with href: /documentation/test_practices/discouraged/two_factor_authentication/
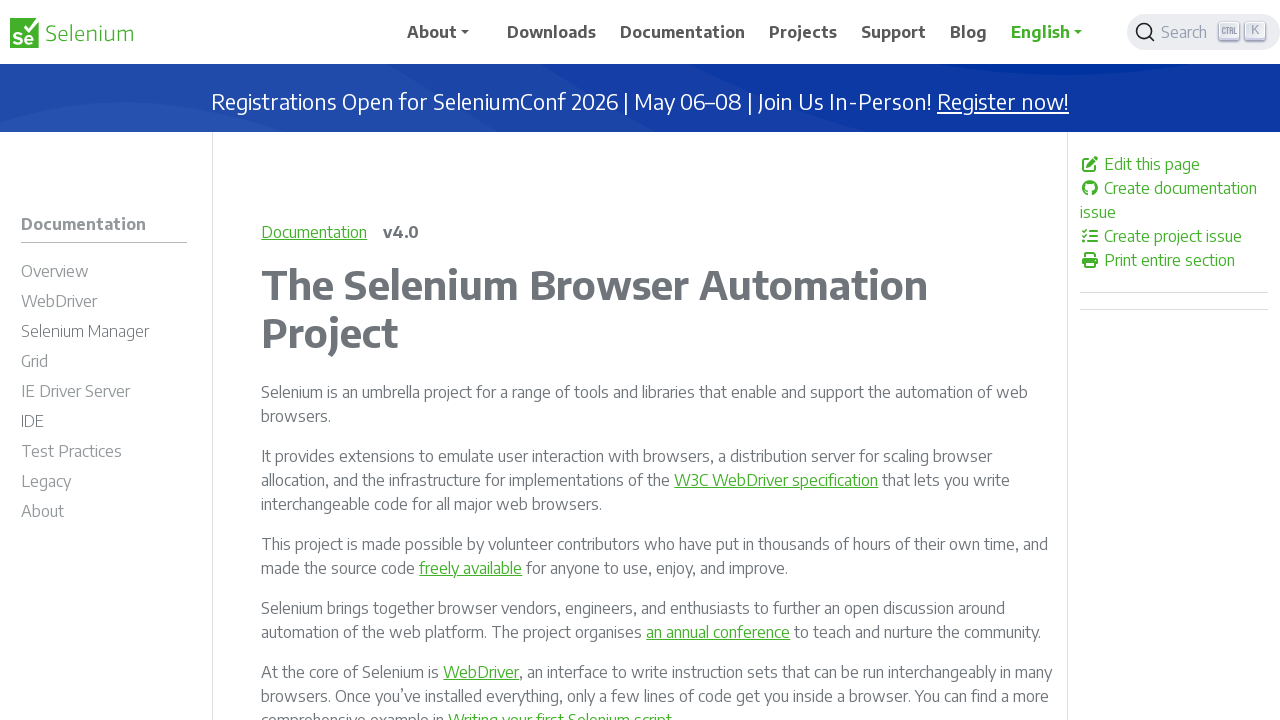

Validated link with href: /documentation/legacy/
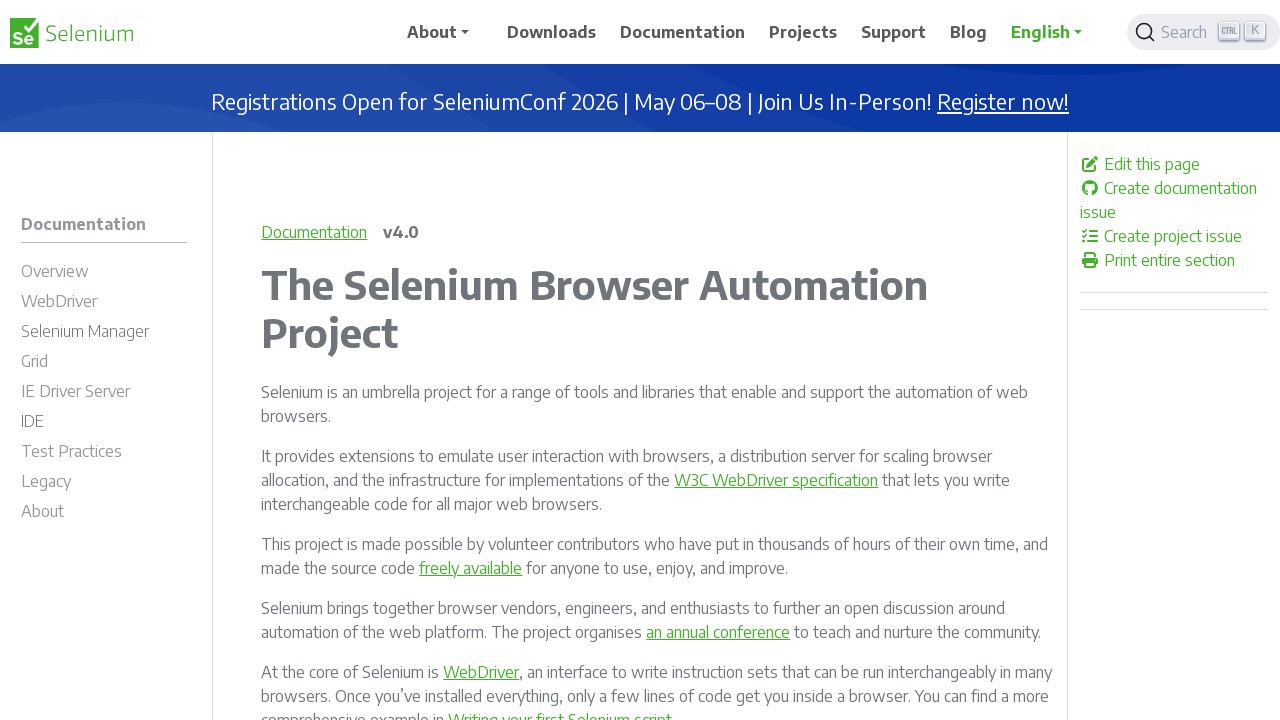

Validated link with href: /documentation/legacy/selenium_1/
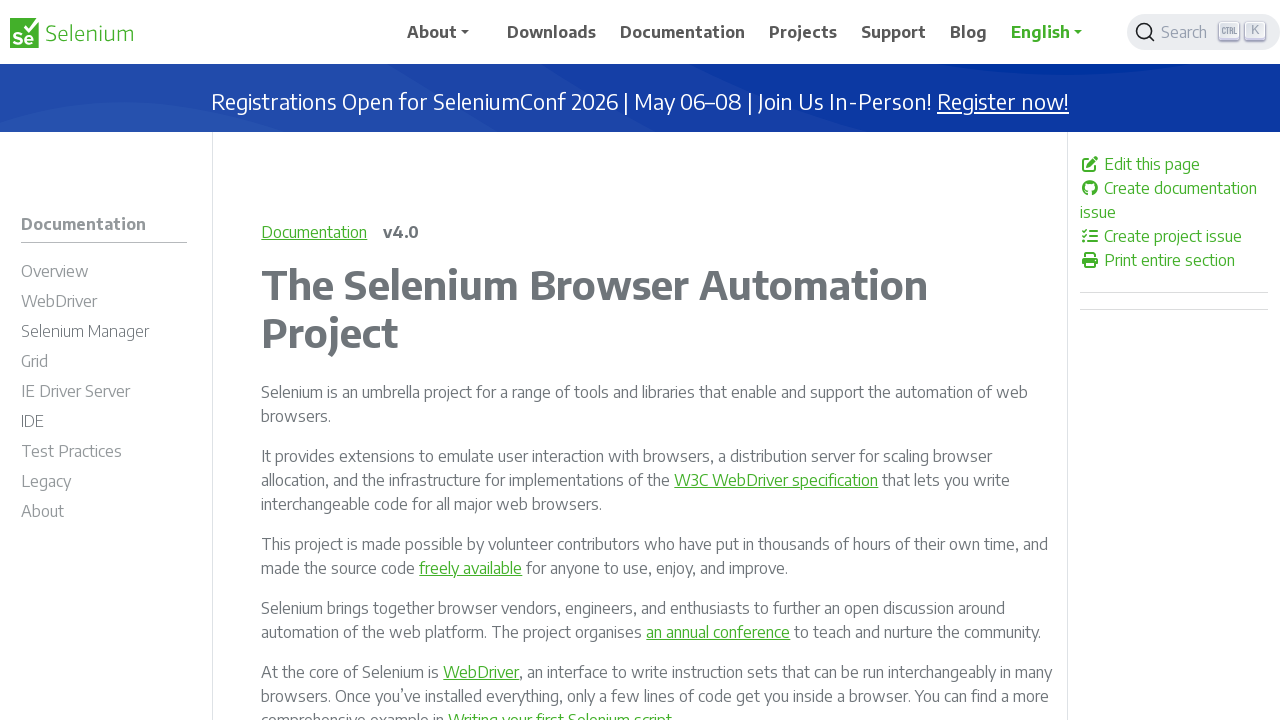

Validated link with href: /documentation/legacy/selenium_2/
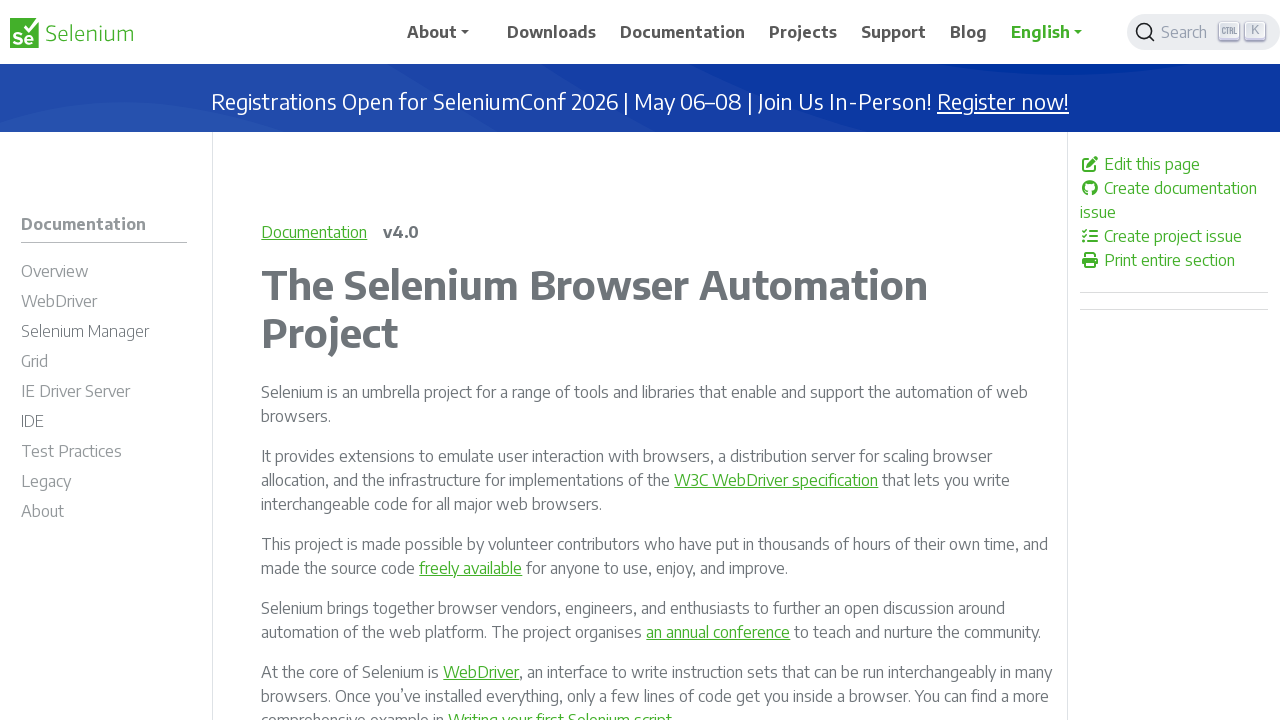

Validated link with href: /documentation/legacy/selenium_2/upgrading/
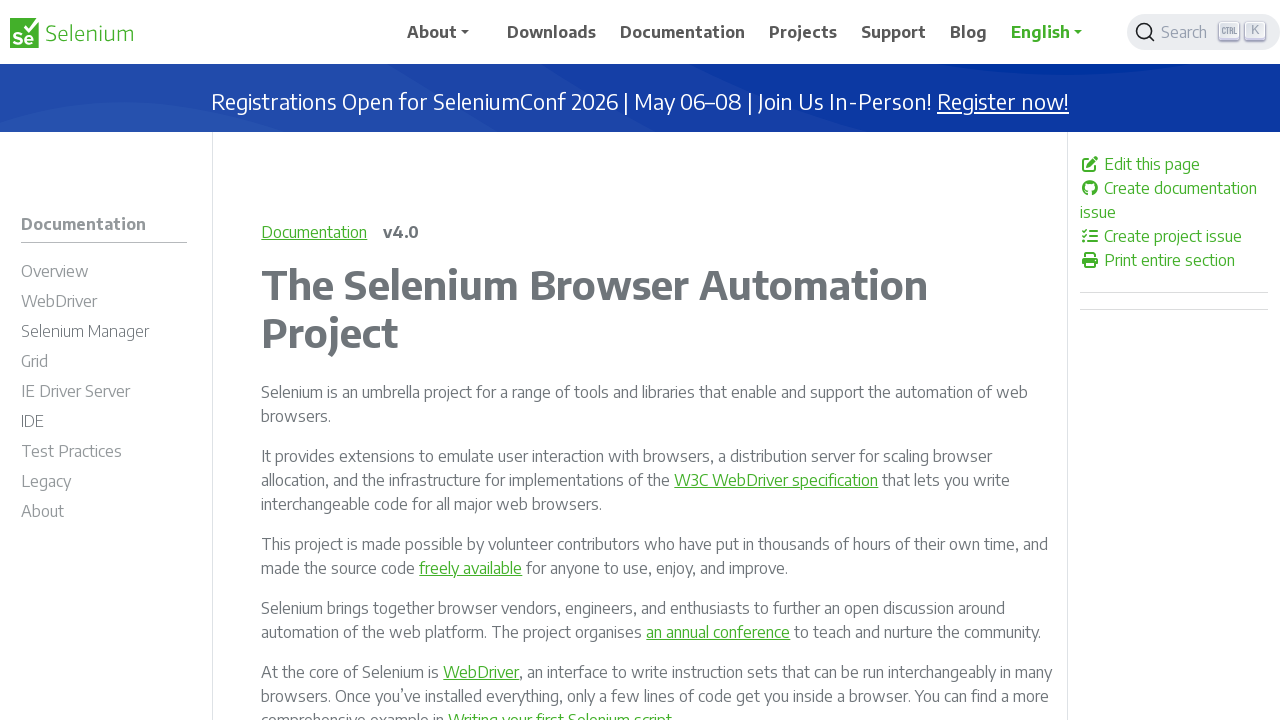

Validated link with href: /documentation/legacy/selenium_2/emulation/
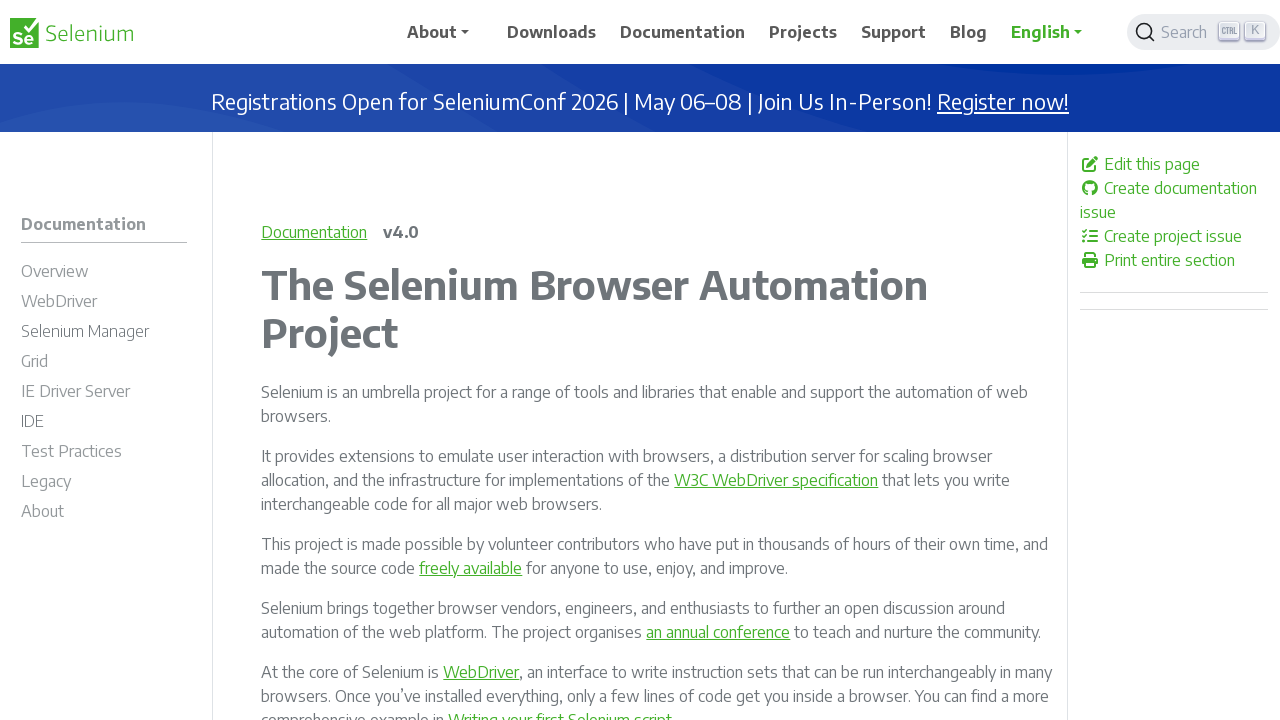

Validated link with href: /documentation/legacy/selenium_2/firefox_driver/
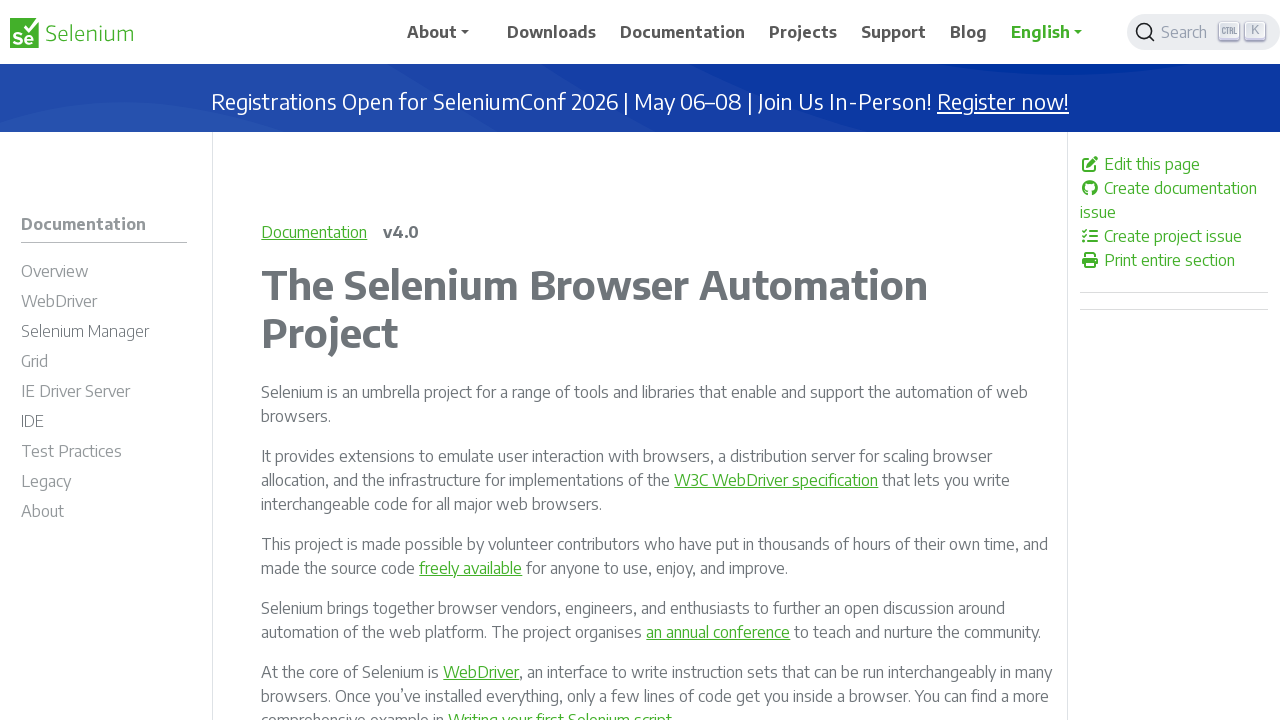

Validated link with href: /documentation/legacy/selenium_2/grid_2/
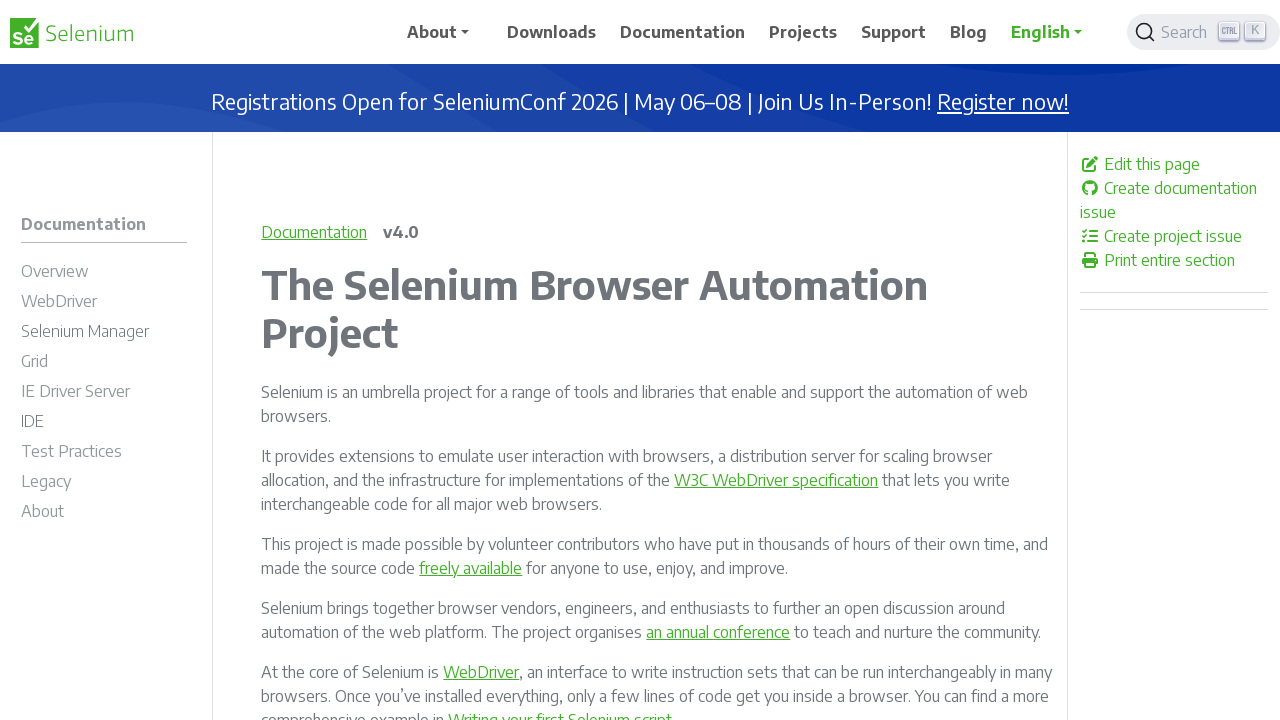

Validated link with href: /documentation/legacy/selenium_2/grid_platforms/
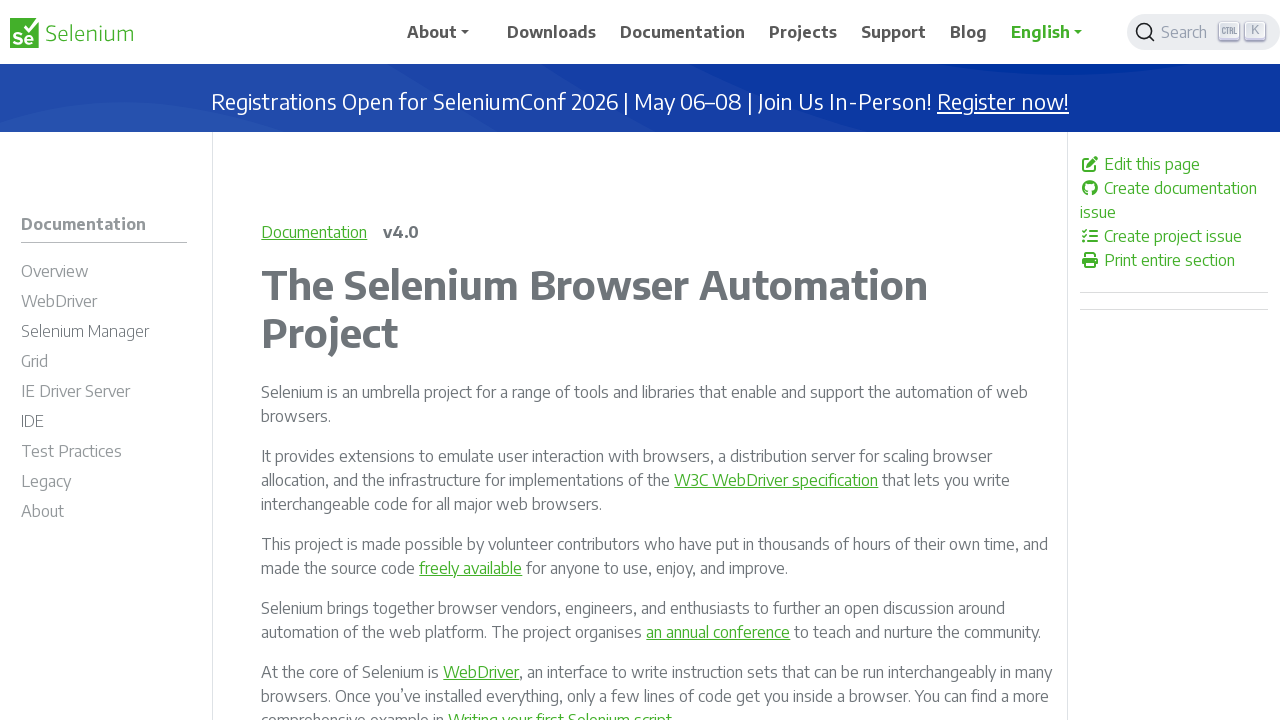

Validated link with href: /documentation/legacy/selenium_2/remote_server/
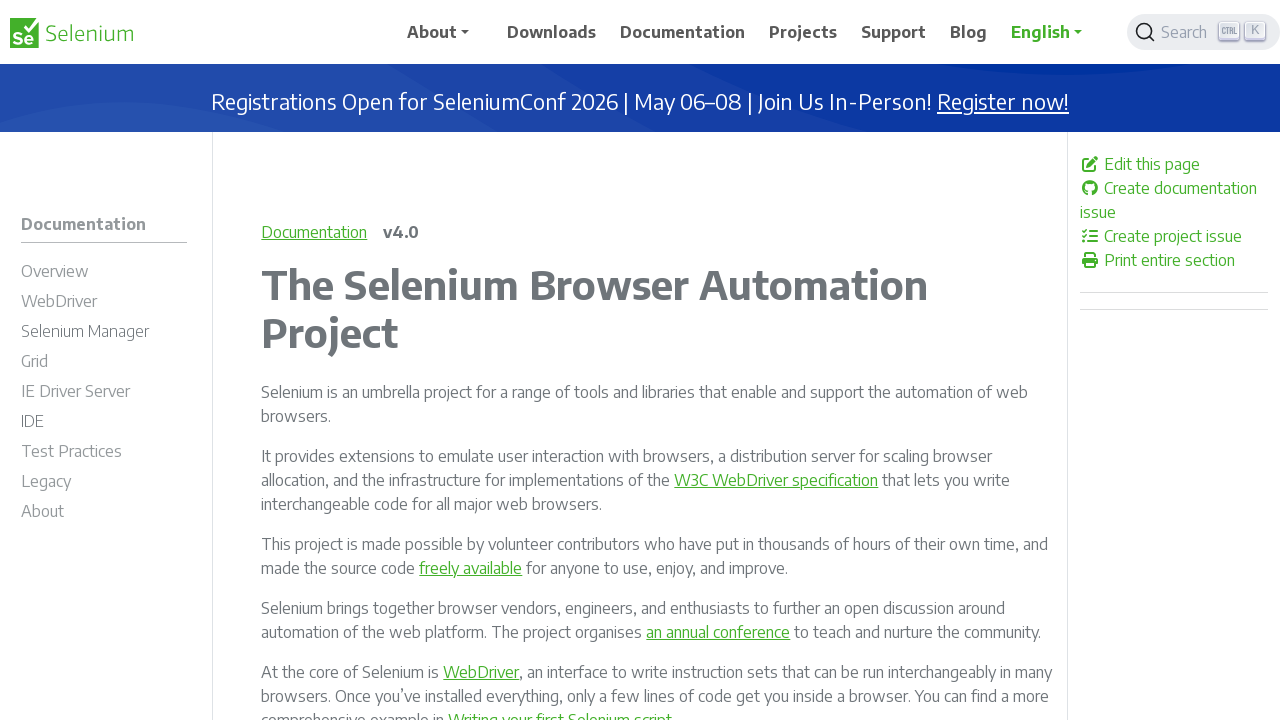

Validated link with href: /documentation/legacy/selenium_2/parallel_execution/
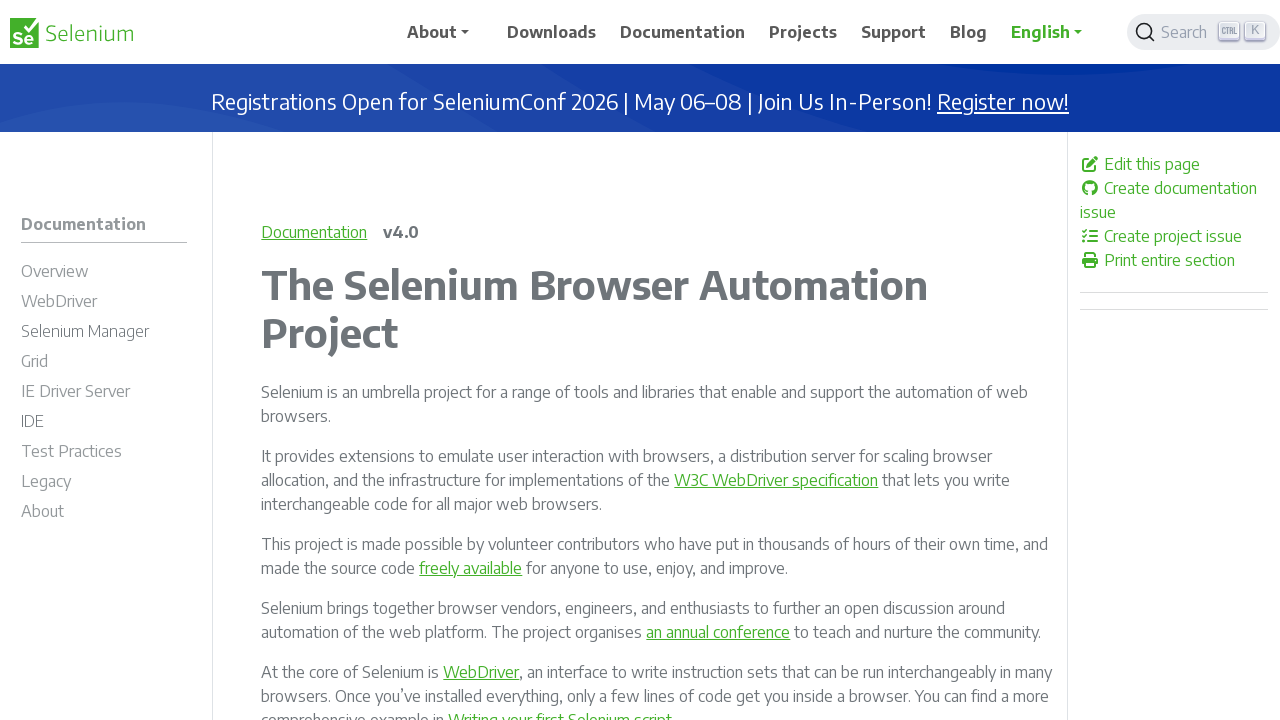

Validated link with href: /documentation/legacy/selenium_2/focus_stealing/
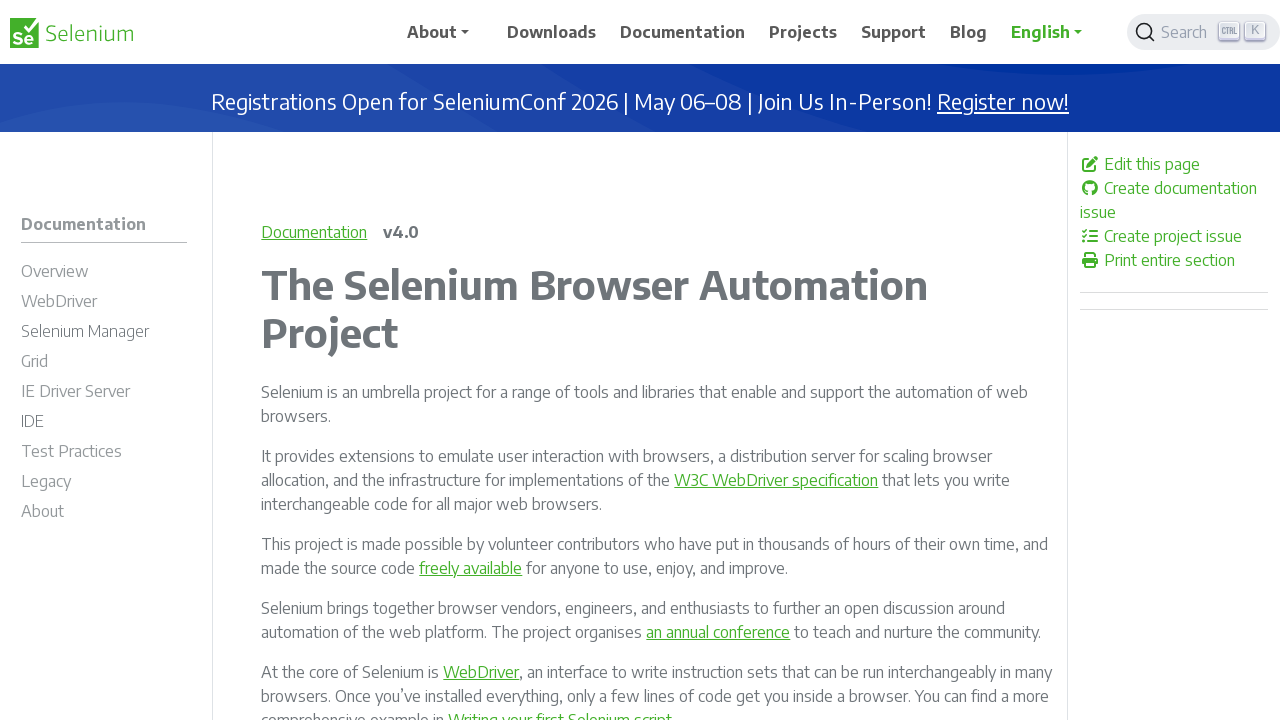

Validated link with href: /documentation/legacy/selenium_2/ssl_certs/
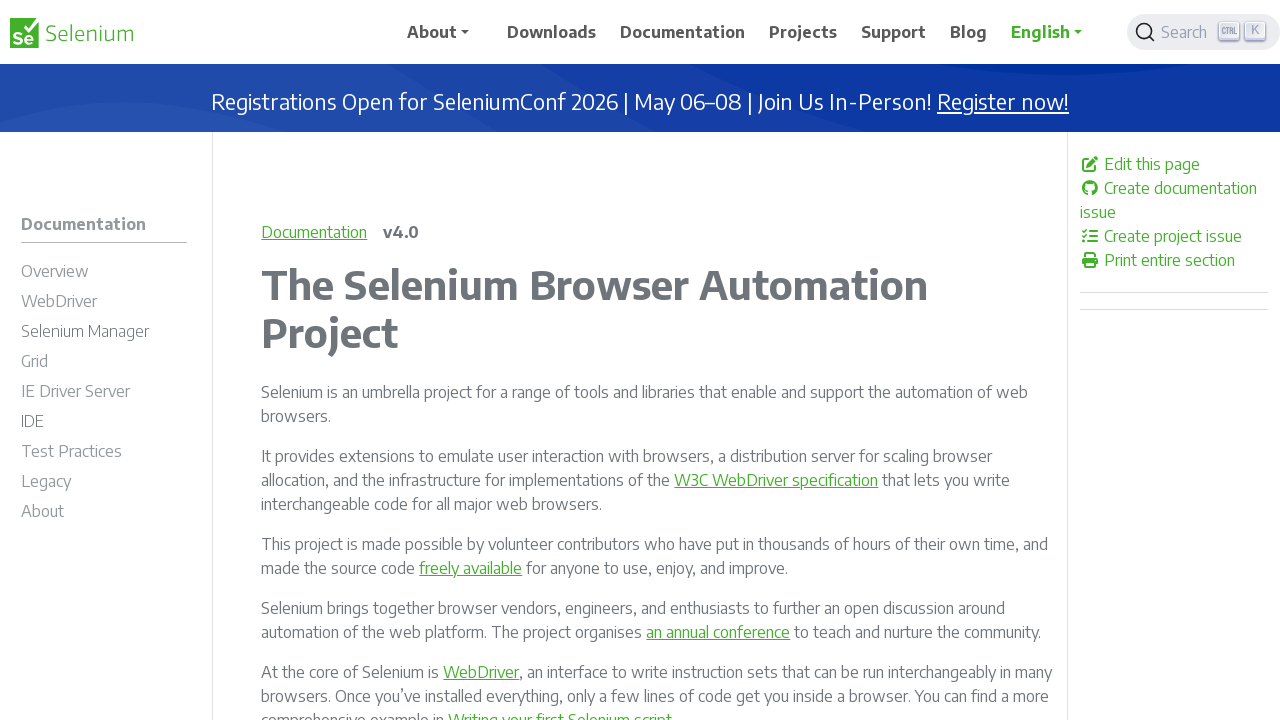

Validated link with href: /documentation/legacy/selenium_2/mobile/
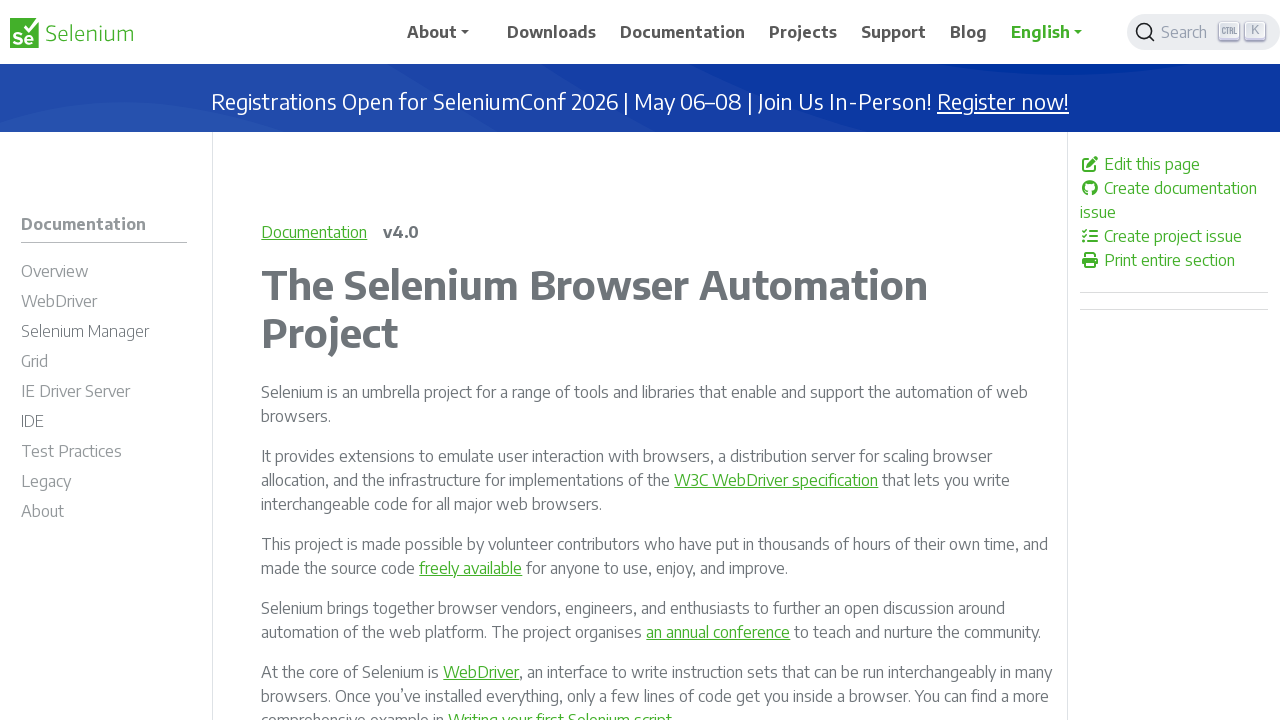

Validated link with href: /documentation/legacy/selenium_2/faq/
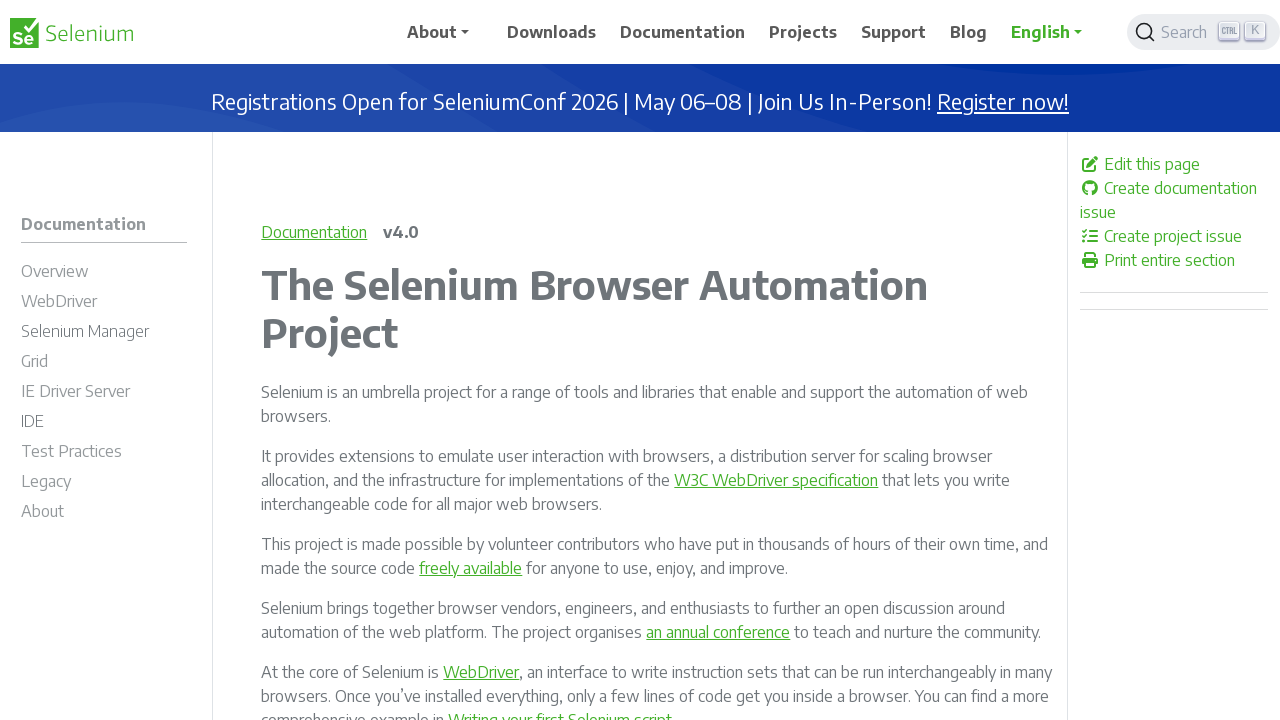

Validated link with href: /documentation/legacy/selenium_2/team/
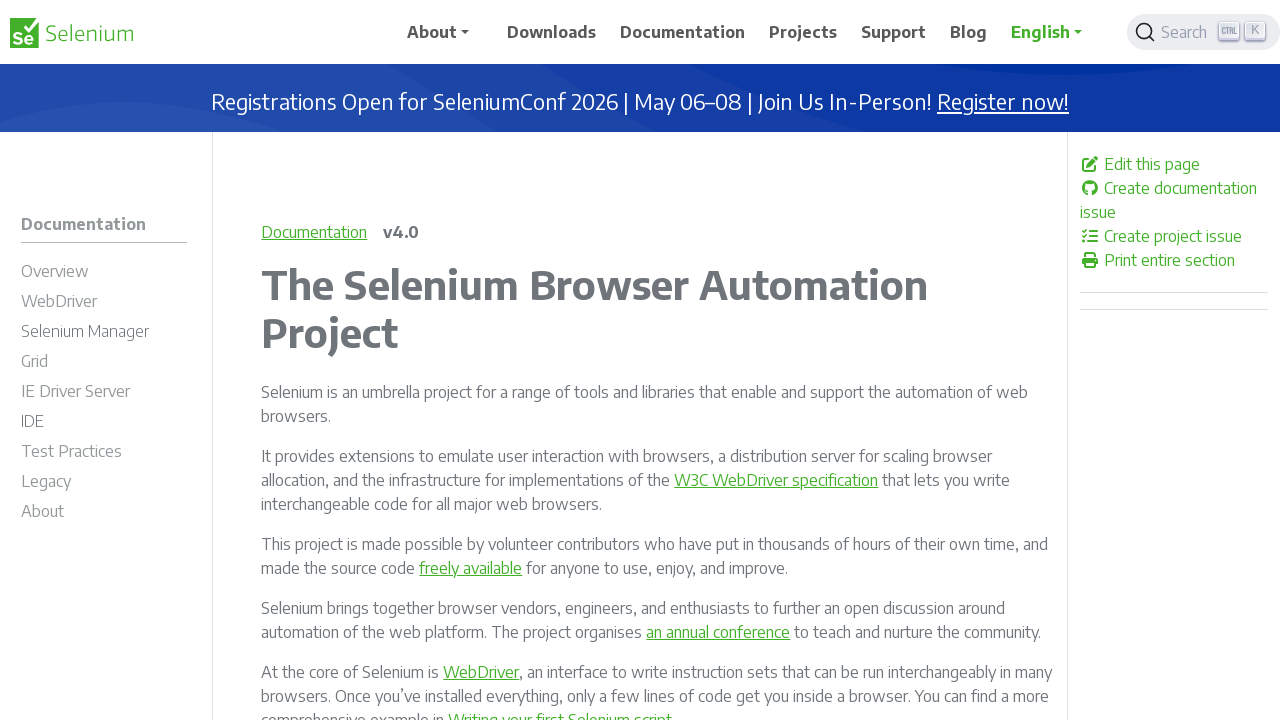

Validated link with href: /documentation/legacy/selenium_3/
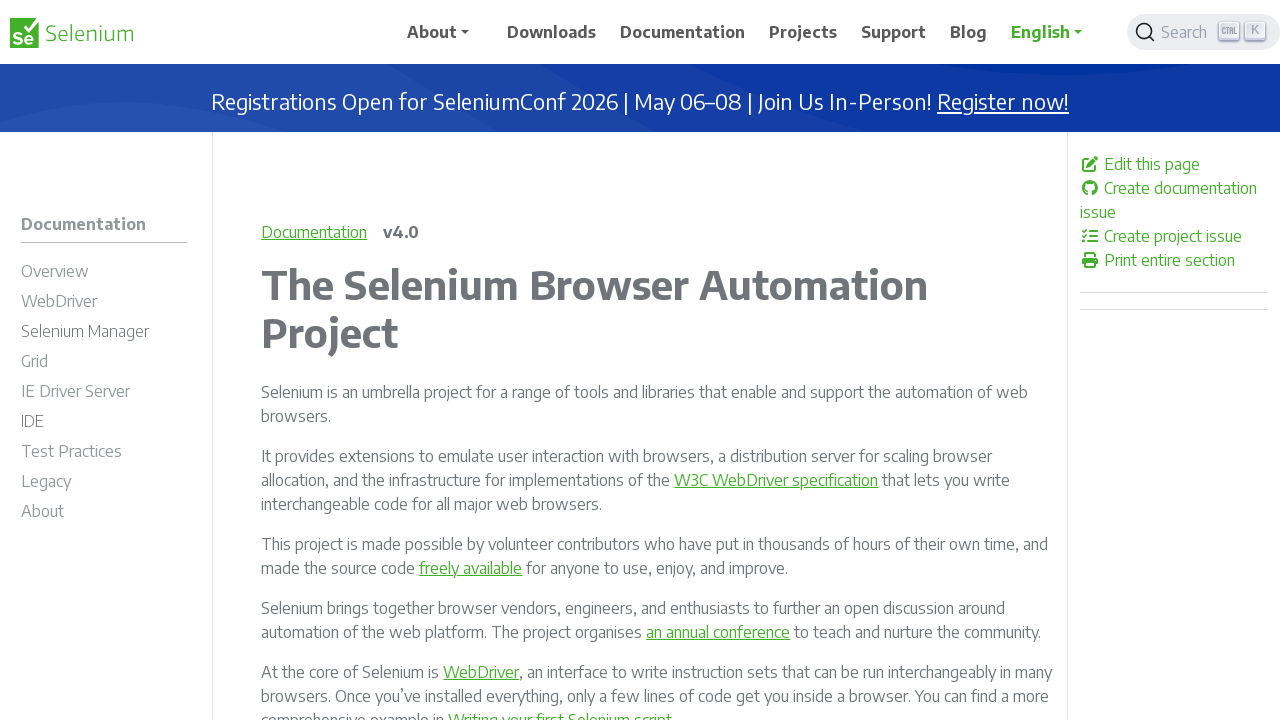

Validated link with href: /documentation/legacy/selenium_3/grid_3/
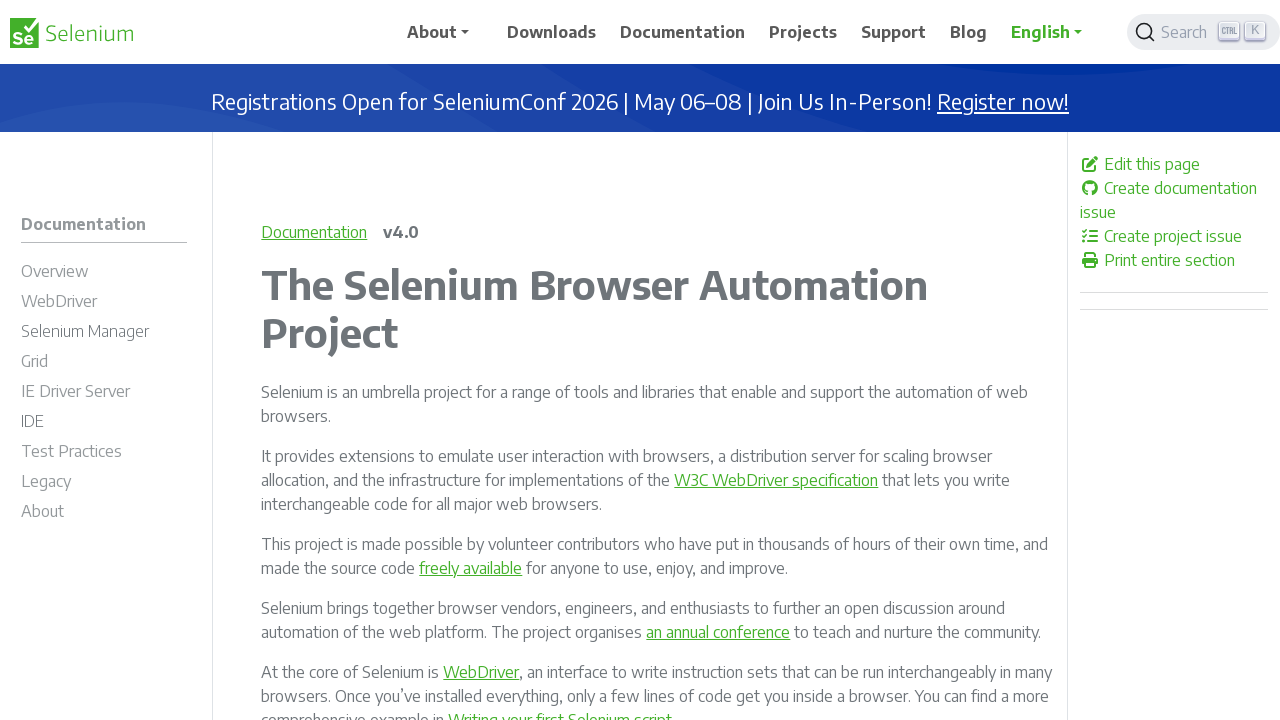

Validated link with href: /documentation/legacy/selenium_3/grid_setup/
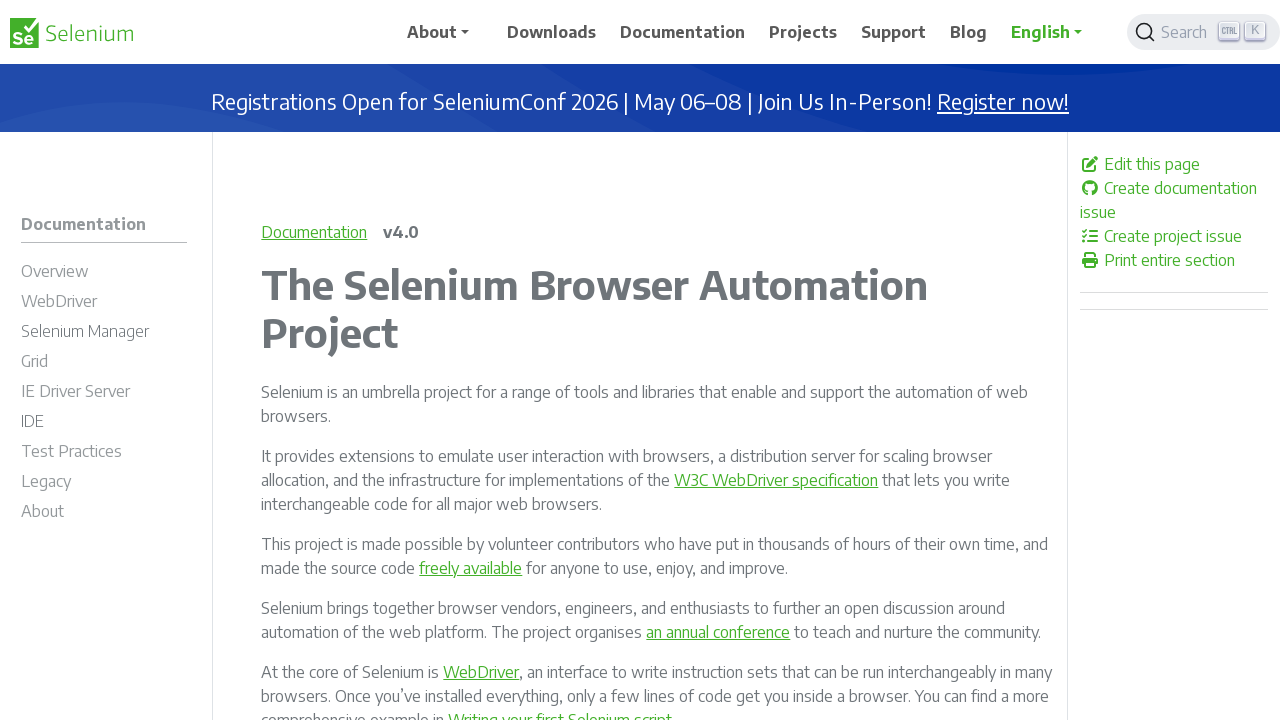

Validated link with href: /documentation/legacy/selenium_3/grid_components/
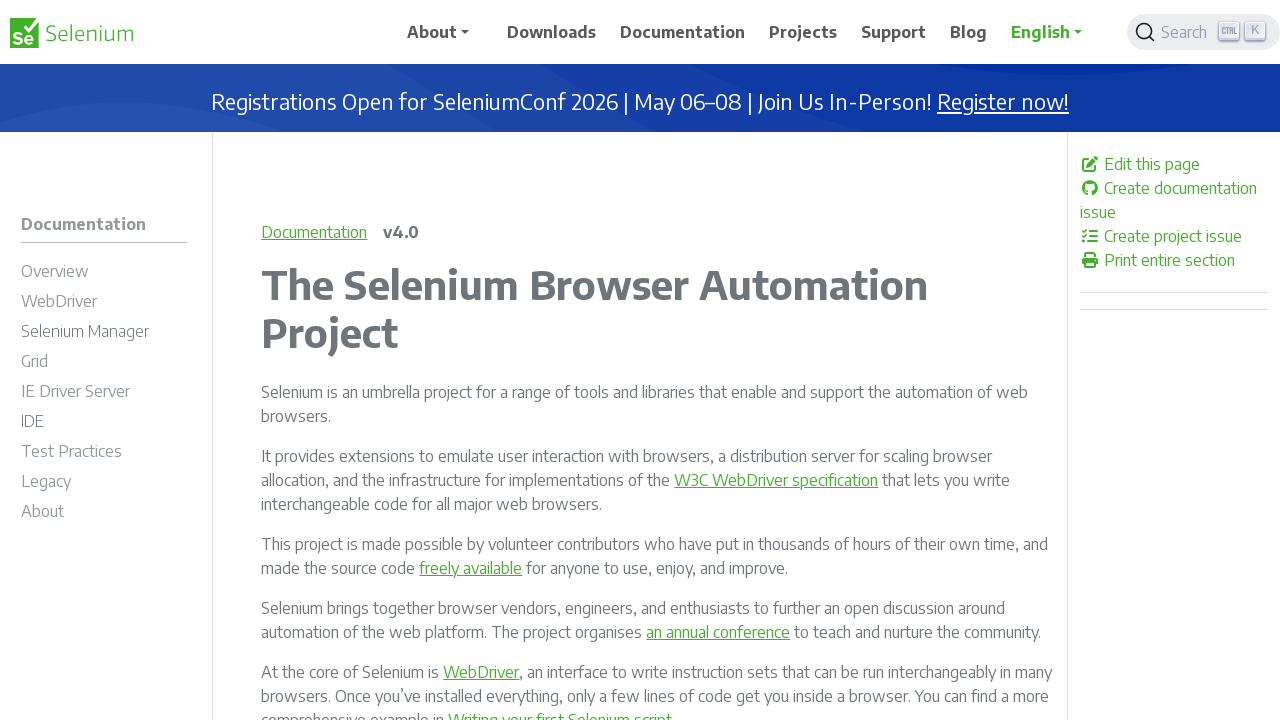

Validated link with href: /documentation/legacy/selenium_ide/
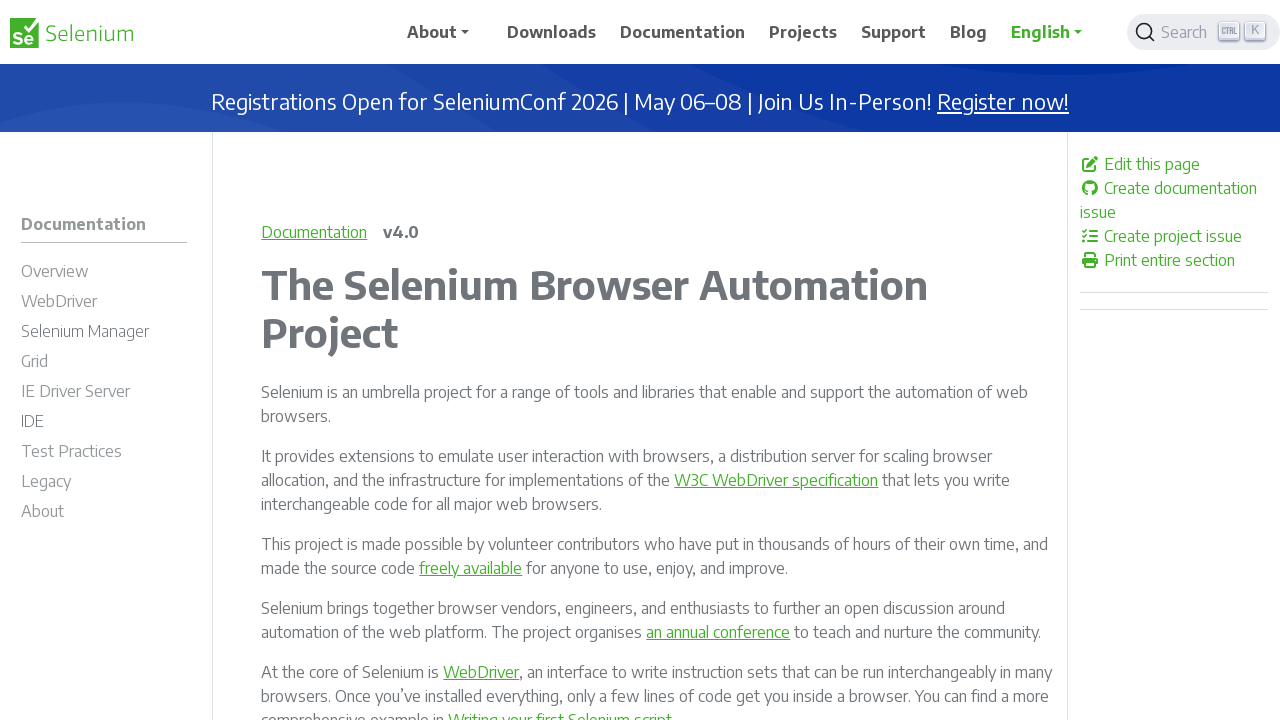

Validated link with href: /documentation/legacy/selenium_ide/html_runner/
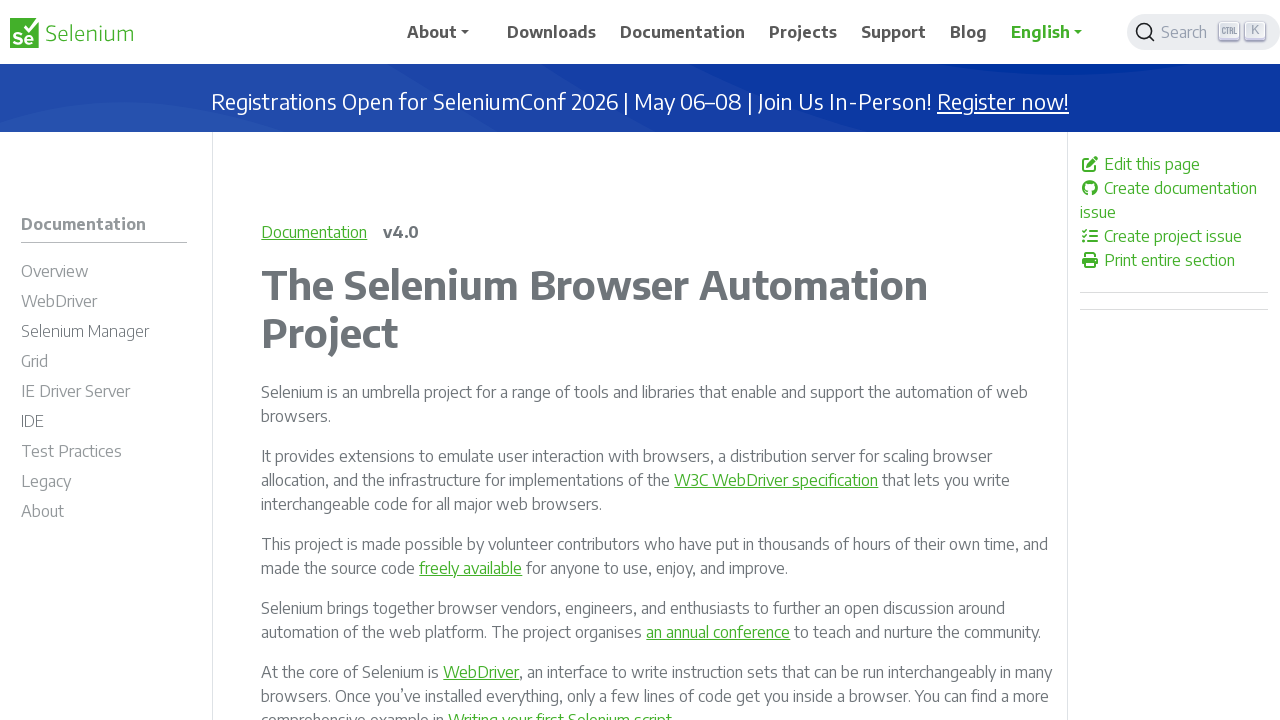

Validated link with href: /documentation/legacy/selenium_ide/releases/
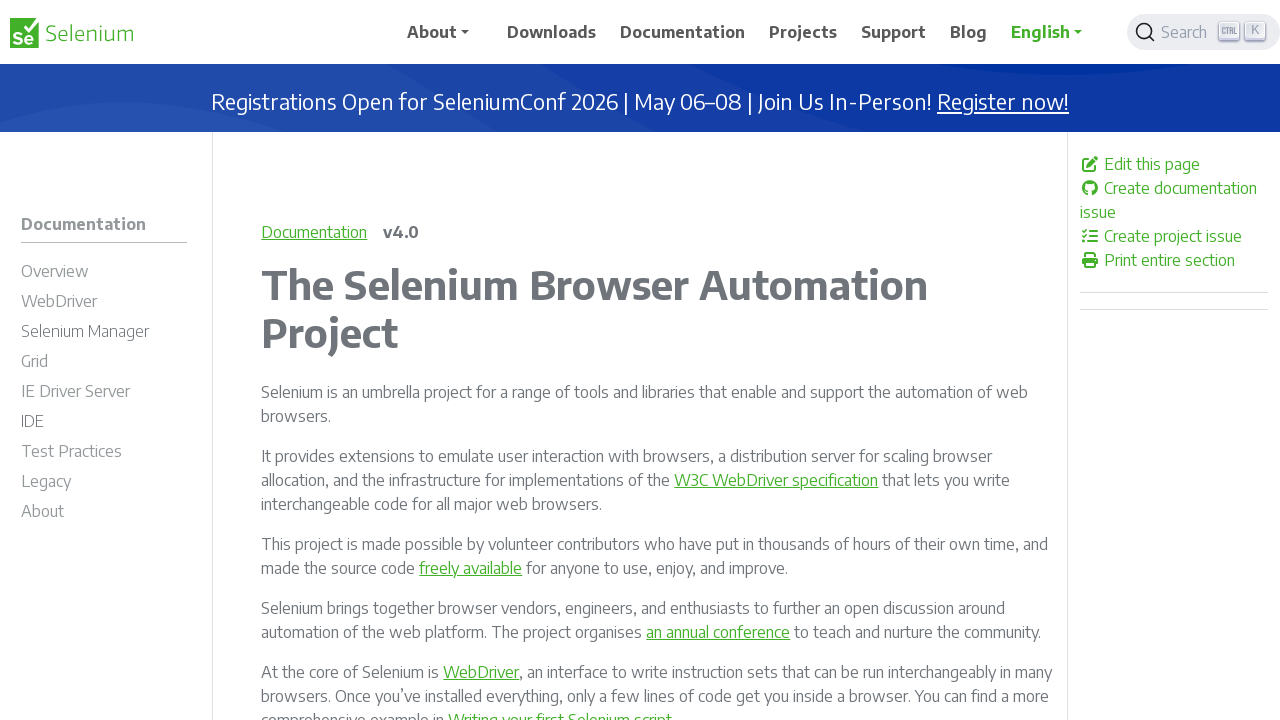

Validated link with href: /documentation/legacy/json_wire_protocol/
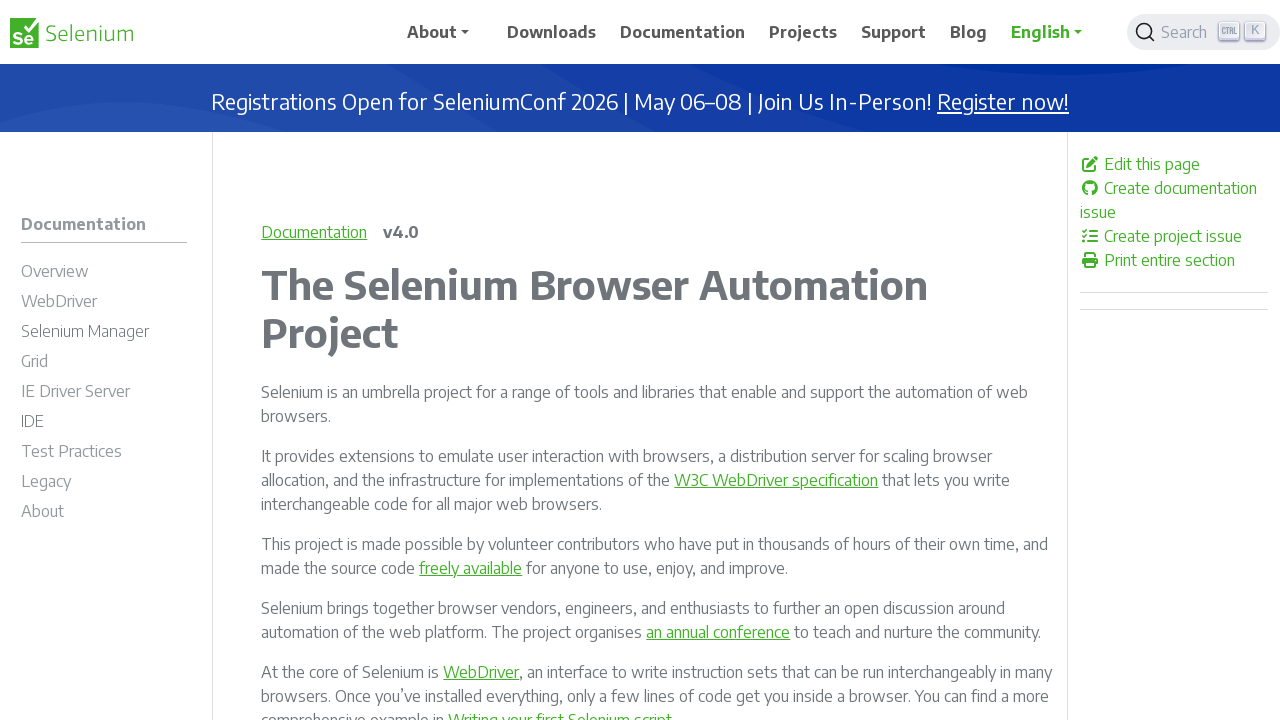

Validated link with href: /documentation/legacy/desired_capabilities/
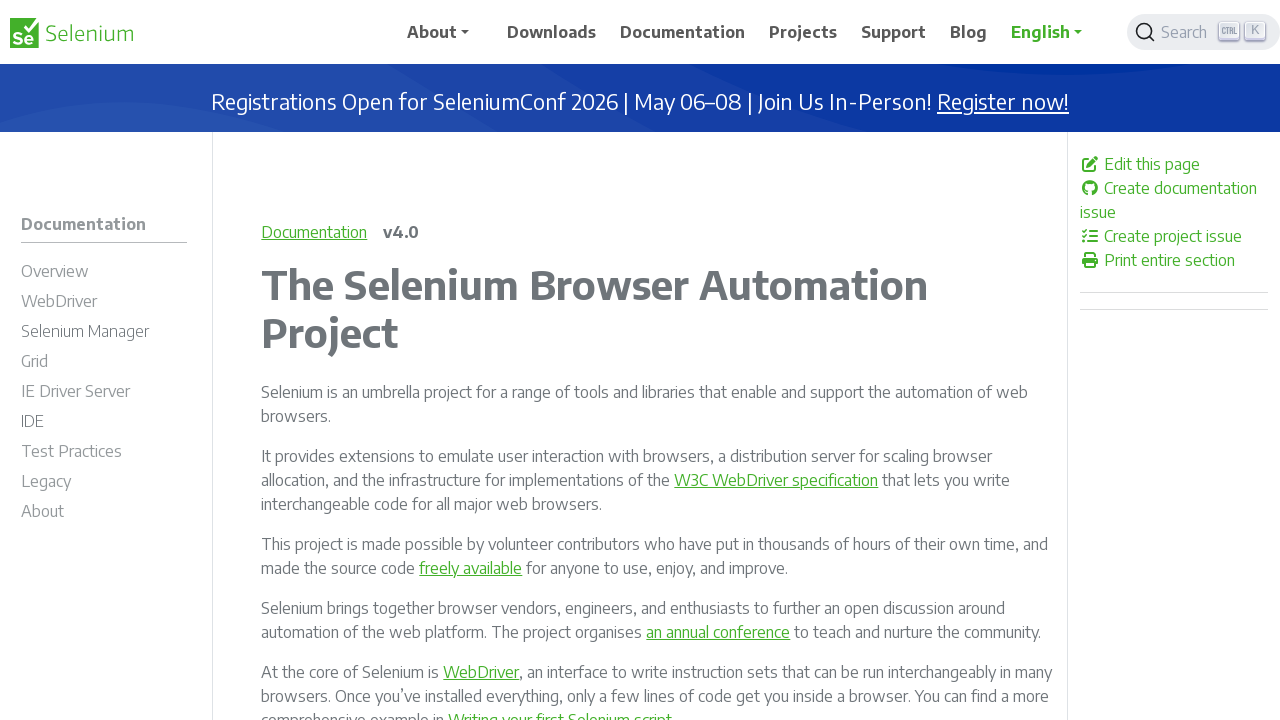

Validated link with href: /documentation/legacy/developers/
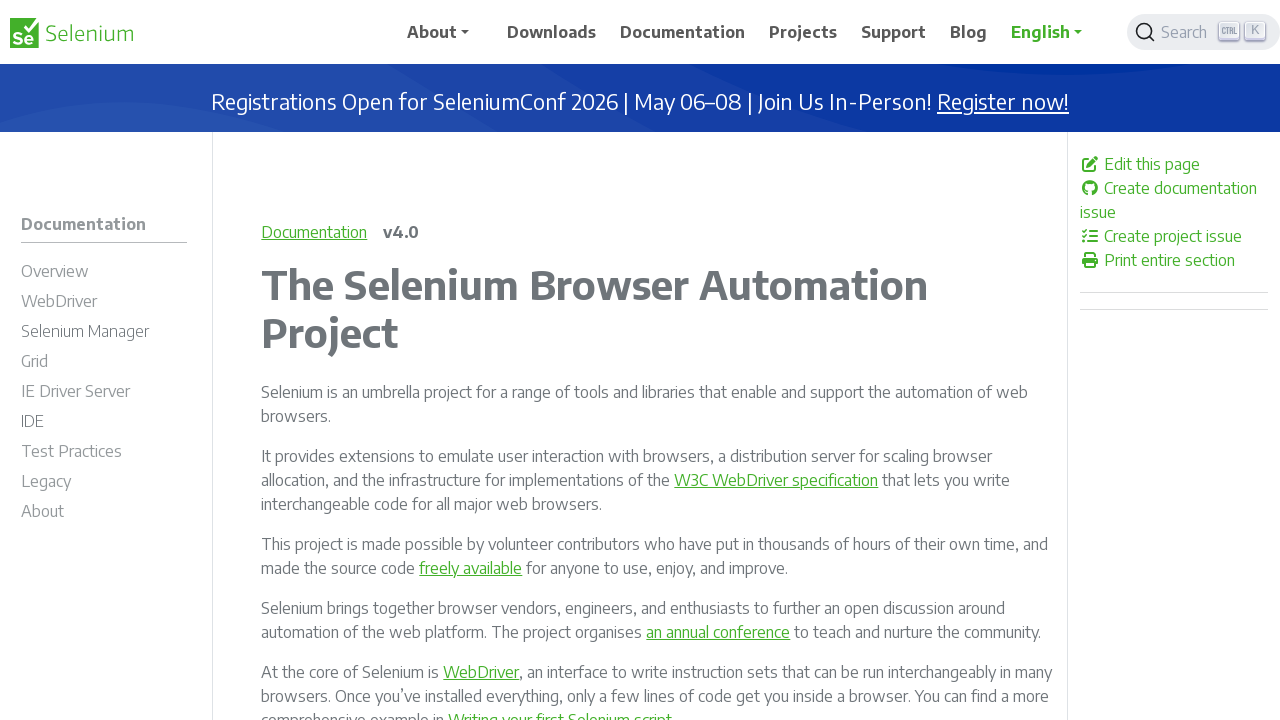

Validated link with href: /documentation/legacy/developers/crazy_fun_build/
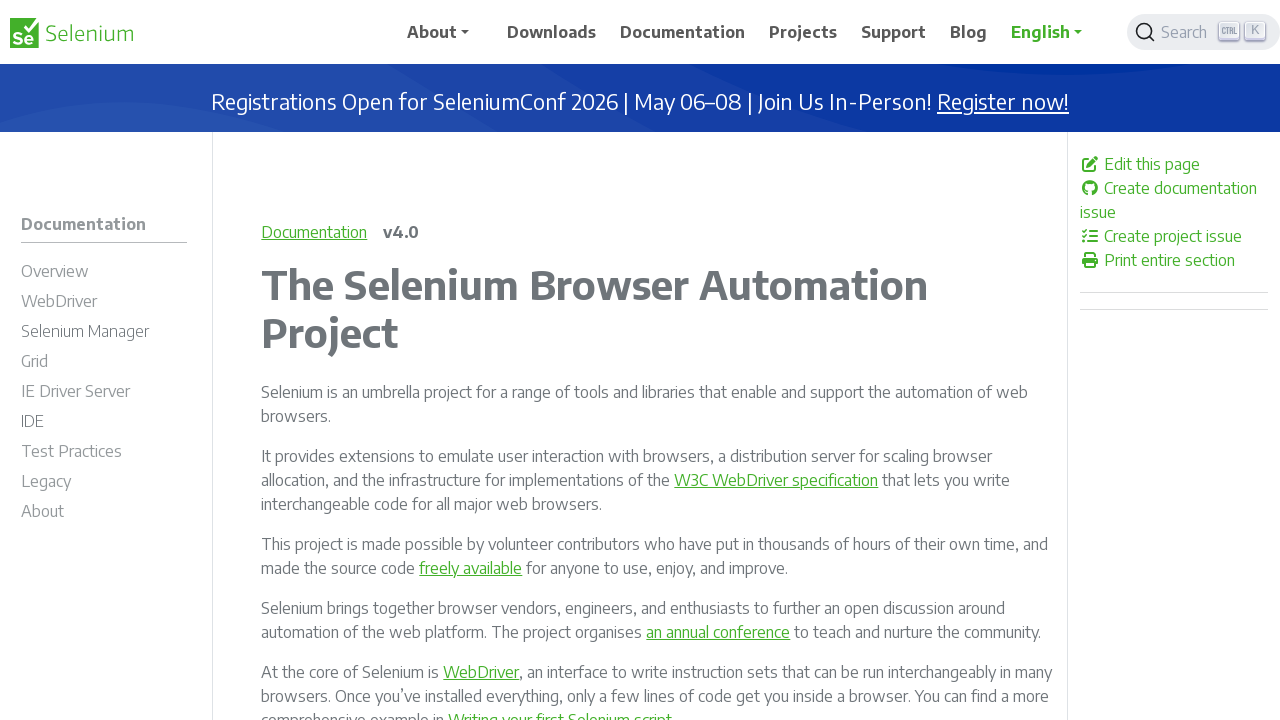

Validated link with href: /documentation/legacy/developers/buck/
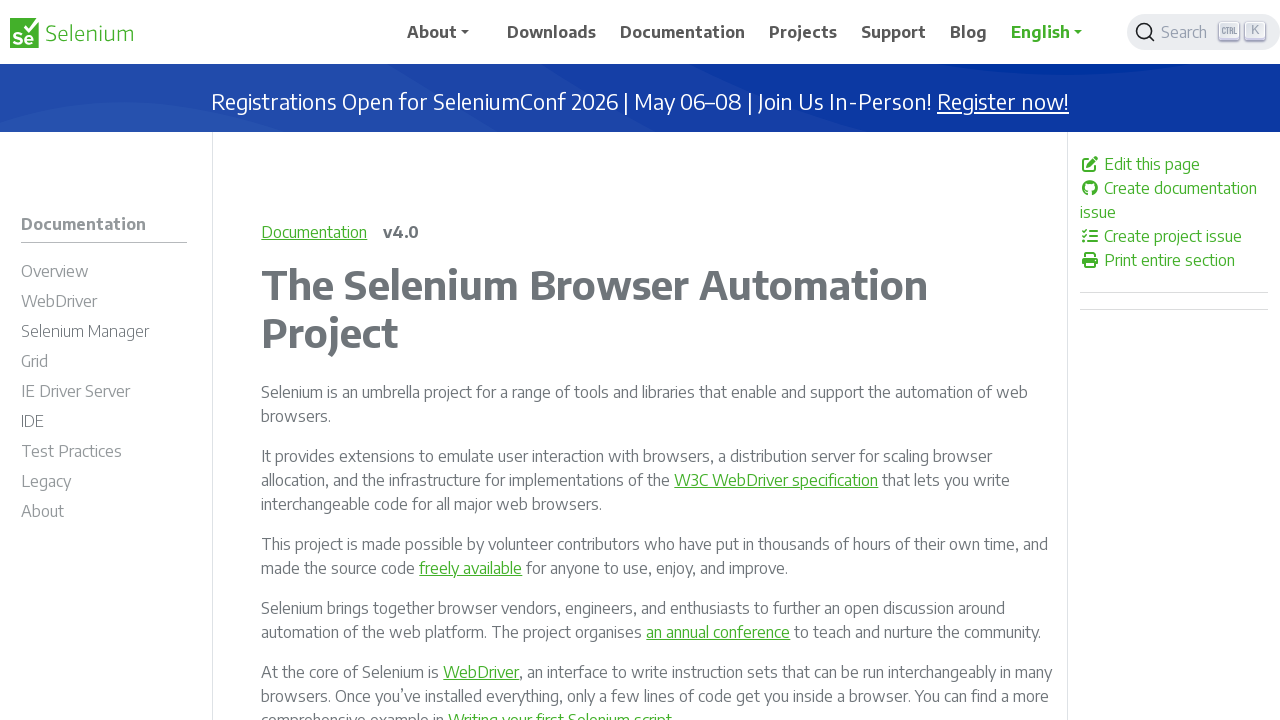

Validated link with href: /documentation/legacy/developers/drivers/
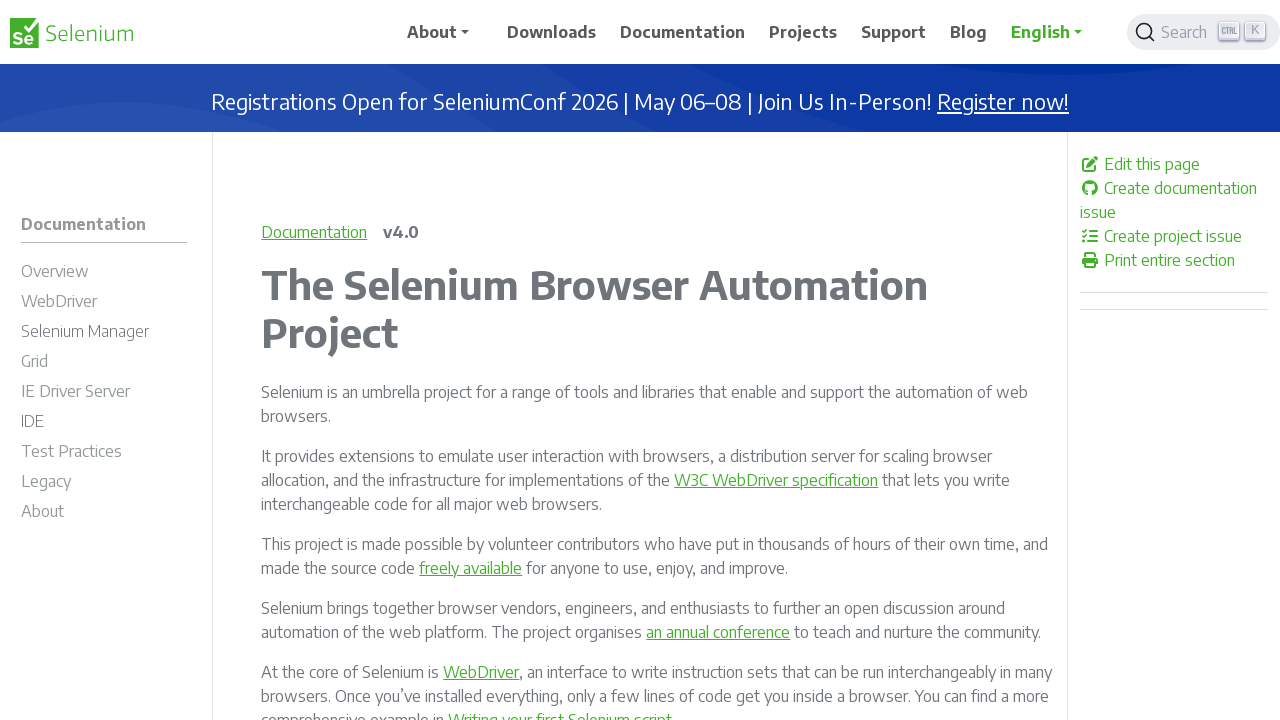

Validated link with href: /documentation/legacy/developers/ci_tool/
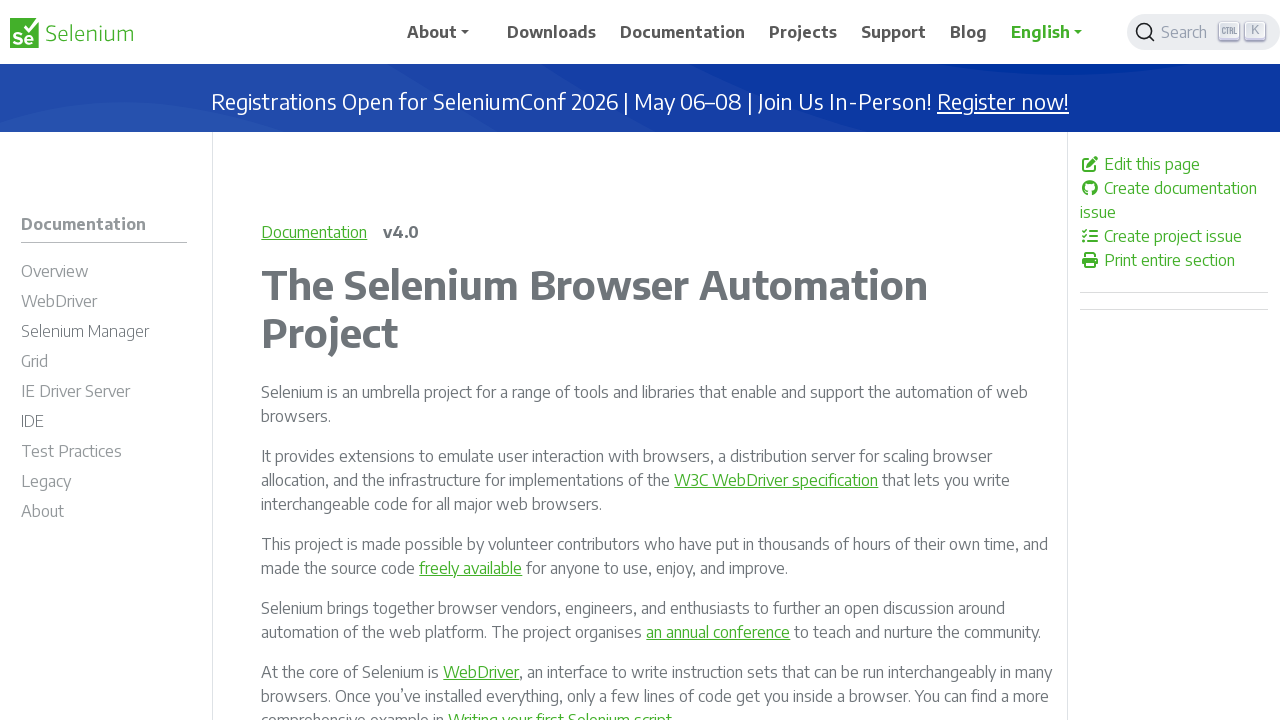

Validated link with href: /documentation/legacy/developers/summer_of_code/
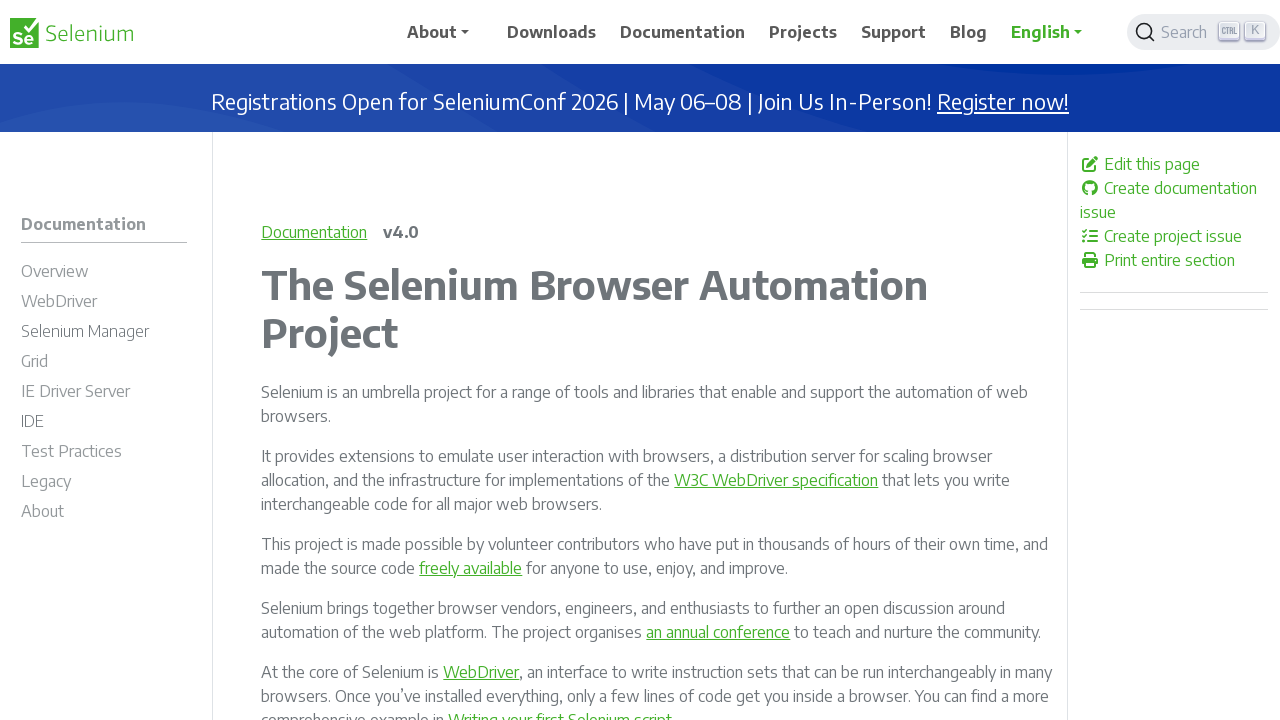

Validated link with href: /documentation/legacy/developers/tips/
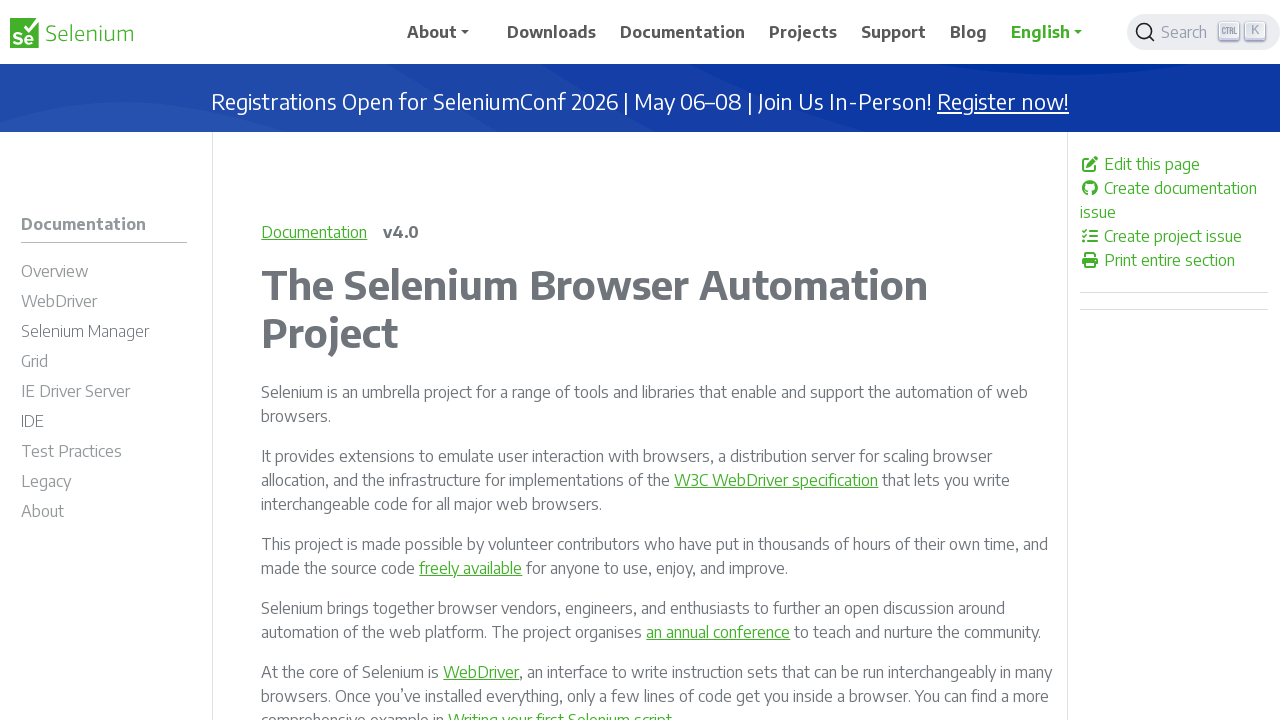

Validated link with href: /documentation/legacy/developers/roadmap/
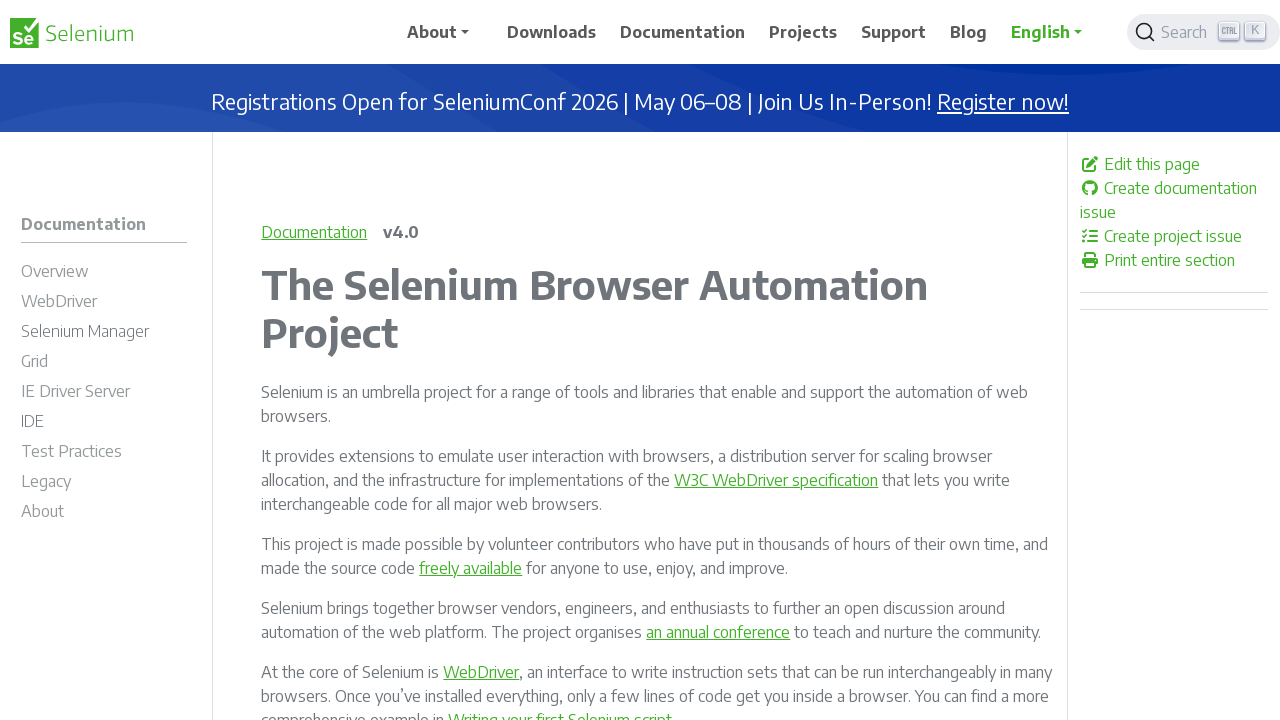

Validated link with href: /documentation/about/
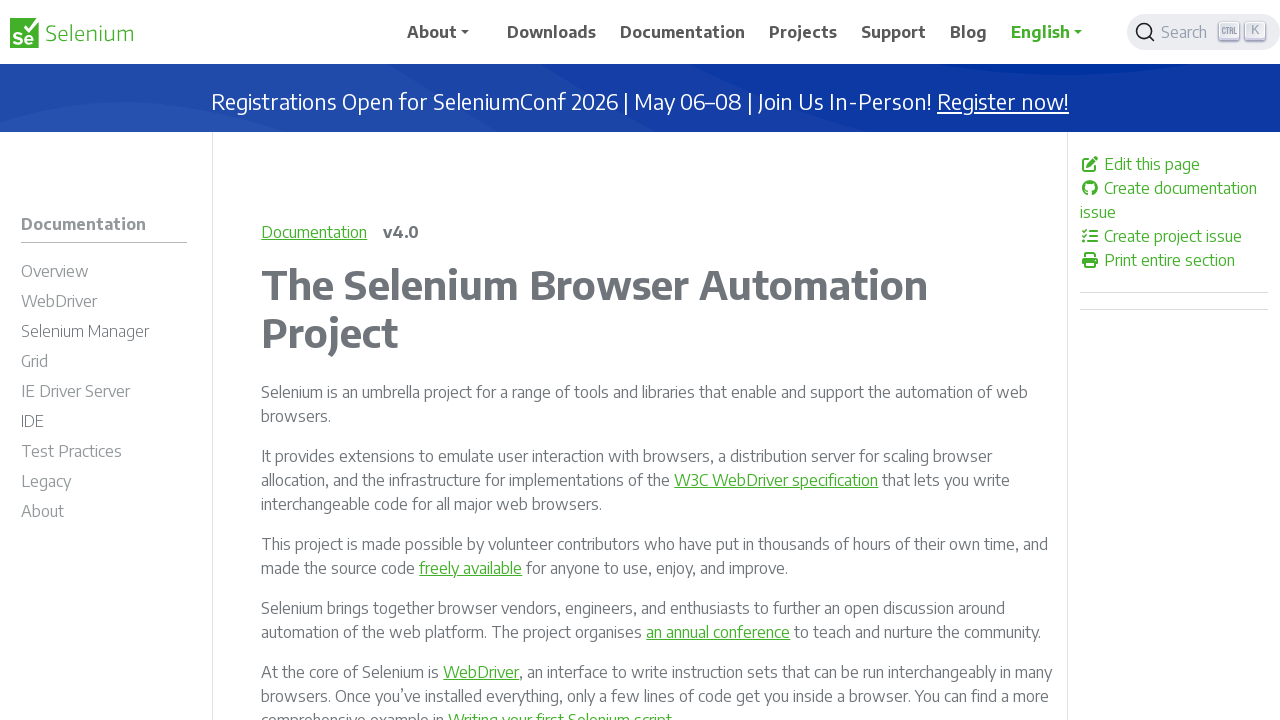

Validated link with href: /documentation/about/copyright/
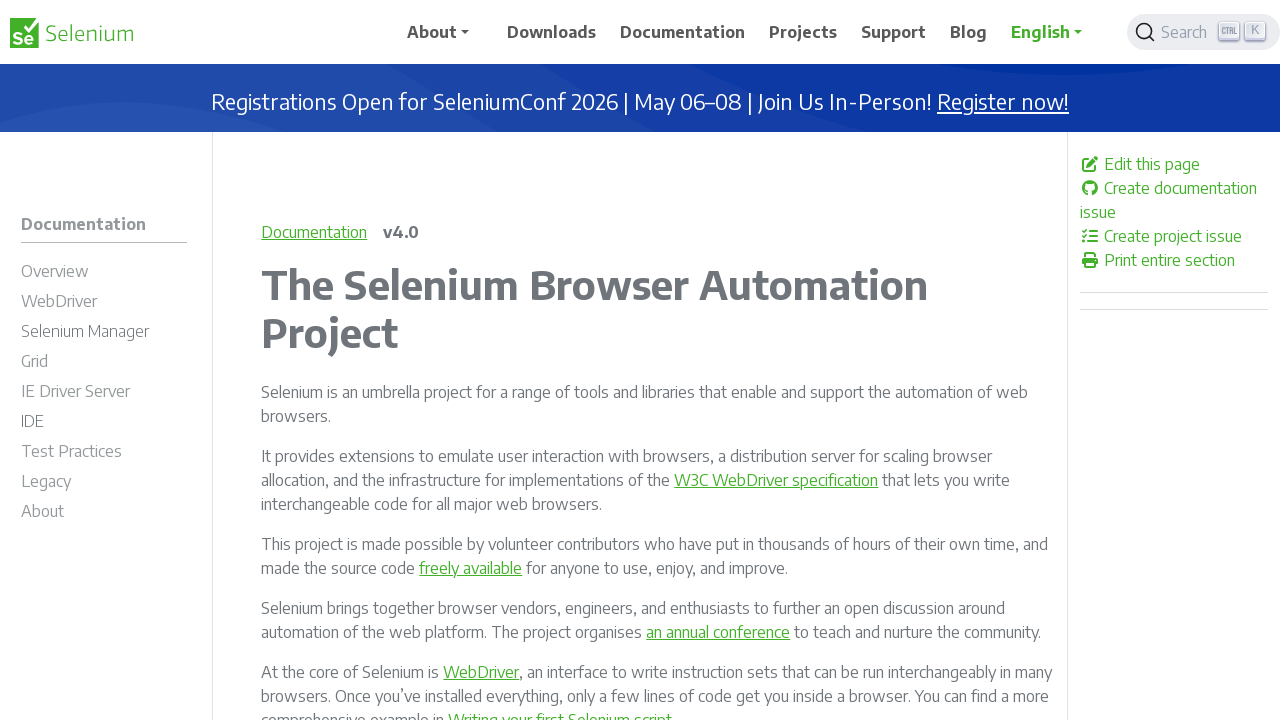

Validated link with href: /documentation/about/contributing/
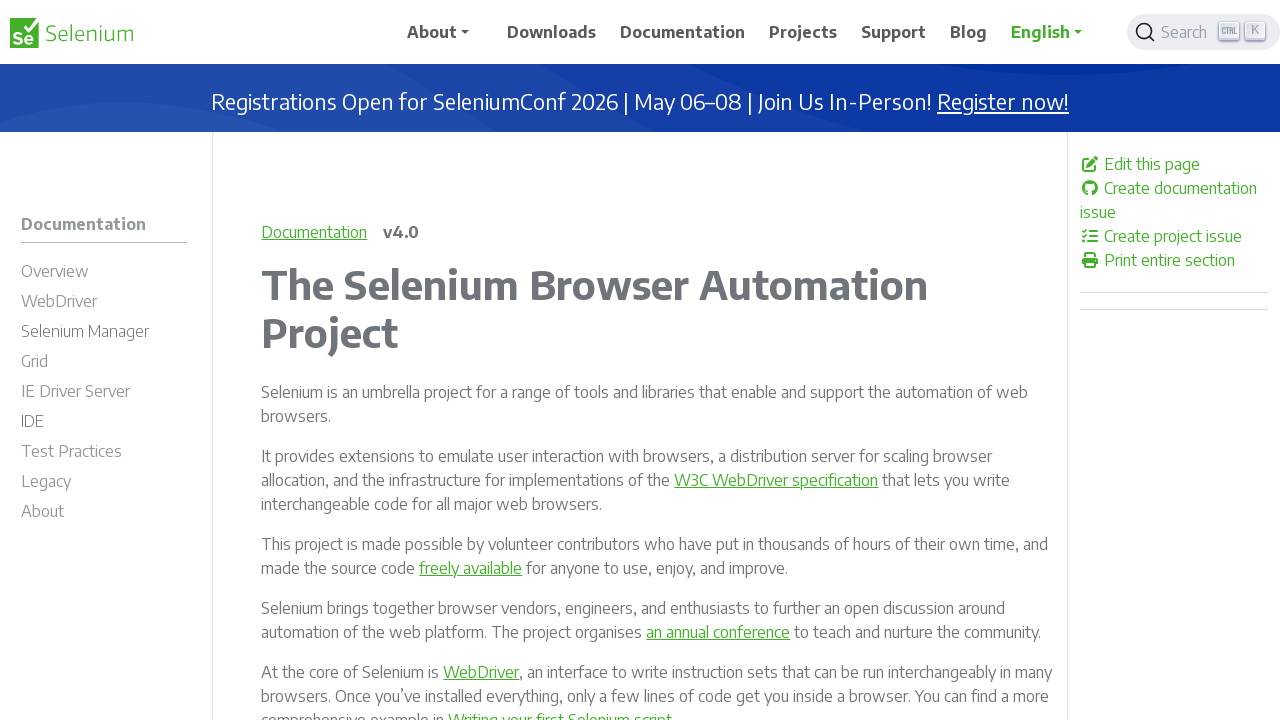

Validated link with href: /documentation/about/style/
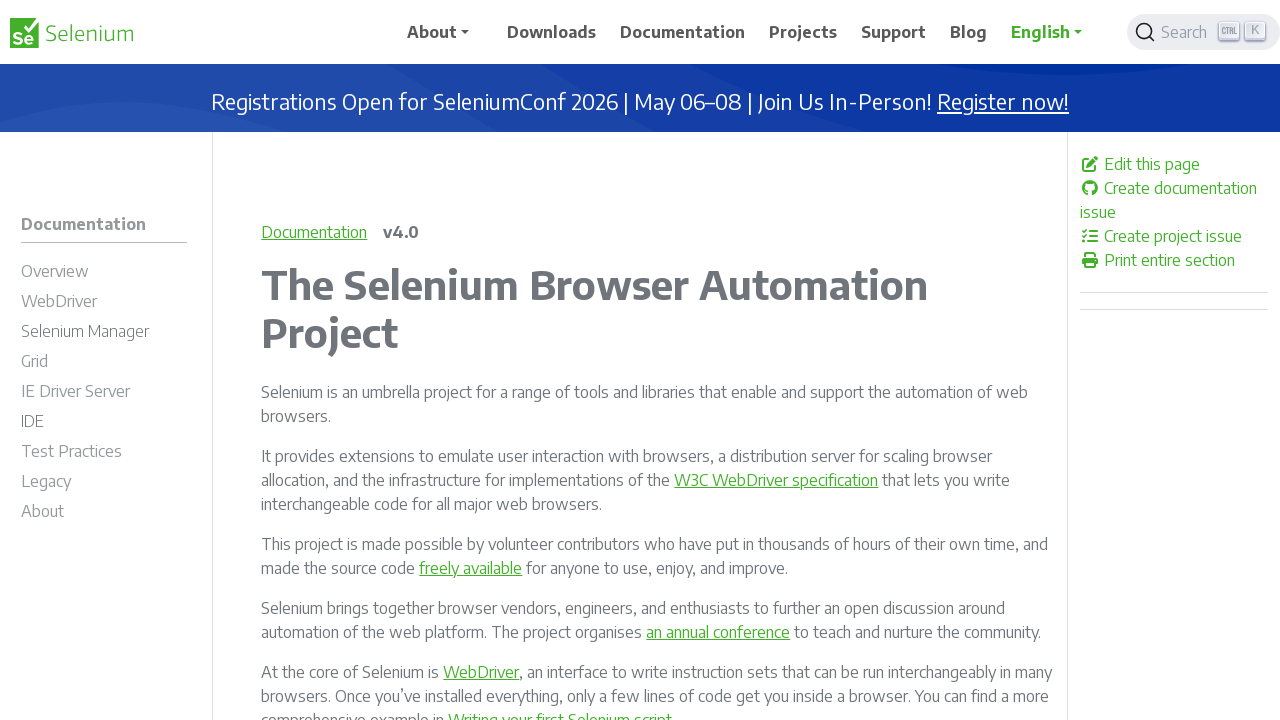

Validated link with href: /documentation/about/history/
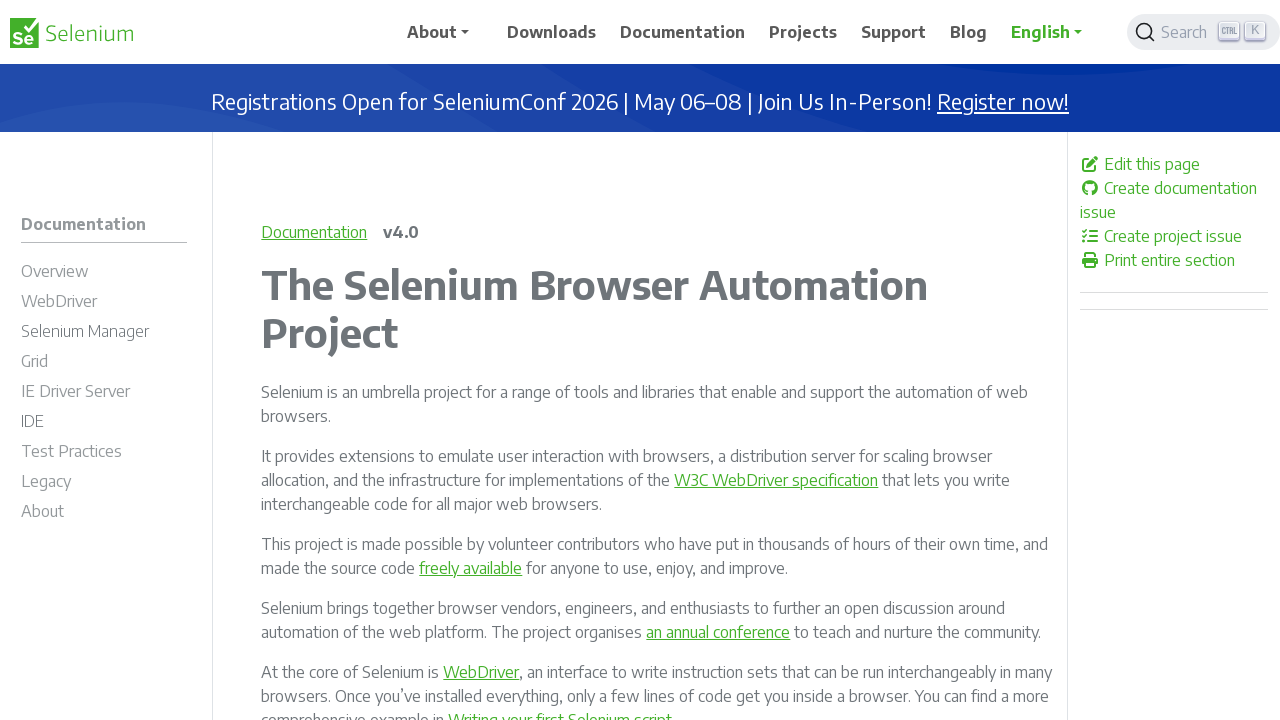

Validated link with href: https://github.com/SeleniumHQ/seleniumhq.github.io/edit/trunk/website_and_docs/content/documentation/_index.en.md
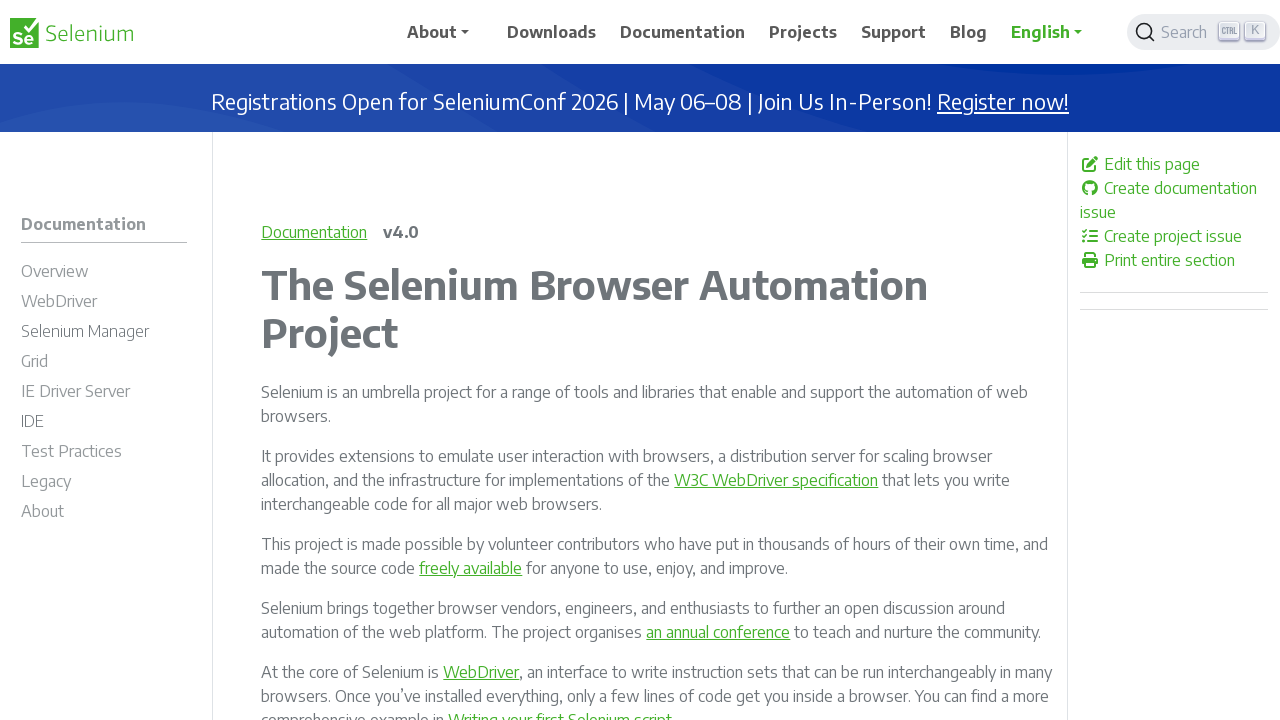

Validated link with href: https://github.com/SeleniumHQ/seleniumhq.github.io/issues/new?title=The%20Selenium%20Browser%20Automation%20Project
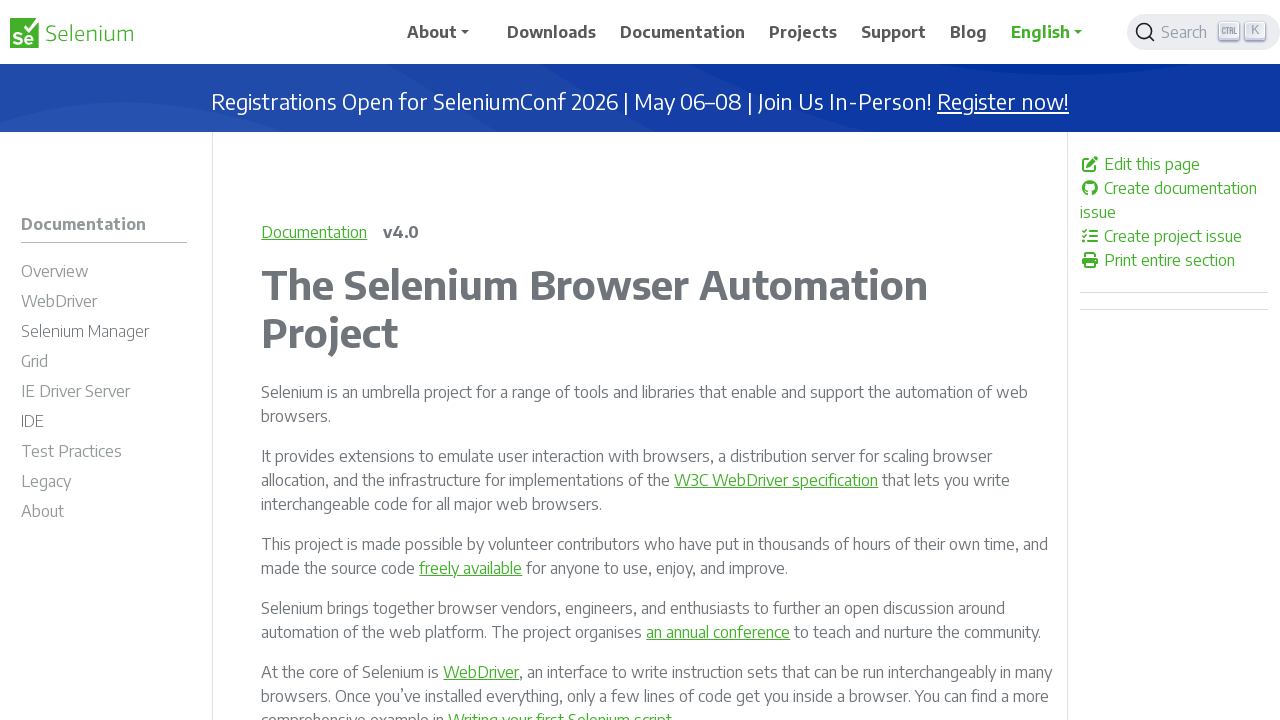

Validated link with href: https://github.com/seleniumhq/selenium/issues/new
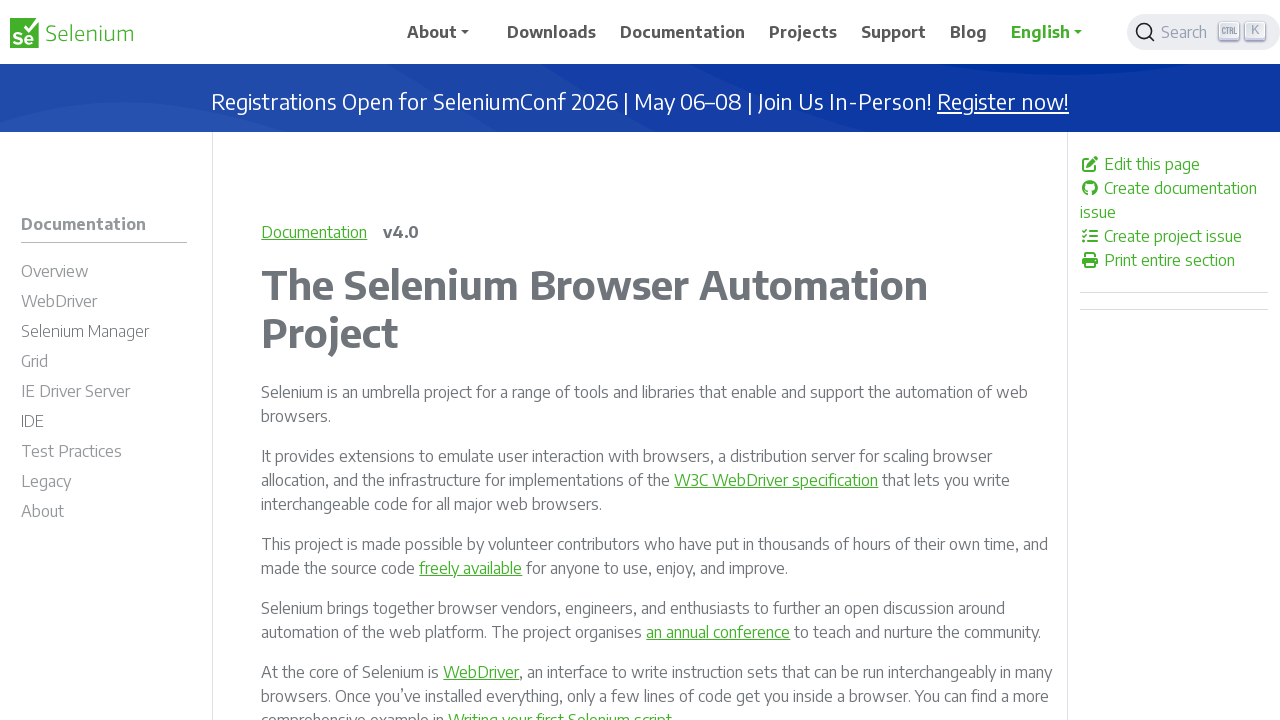

Validated link with href: https://www.selenium.dev/_print/documentation/
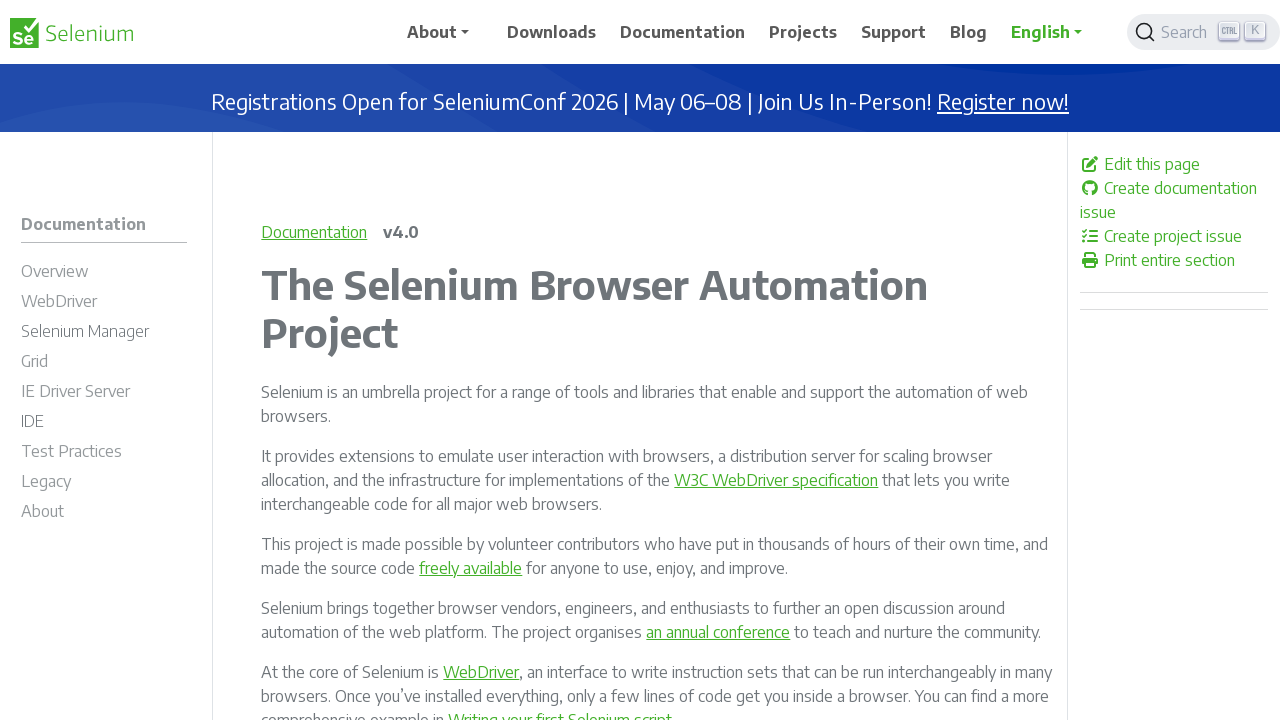

Validated link with href: https://www.selenium.dev/documentation/
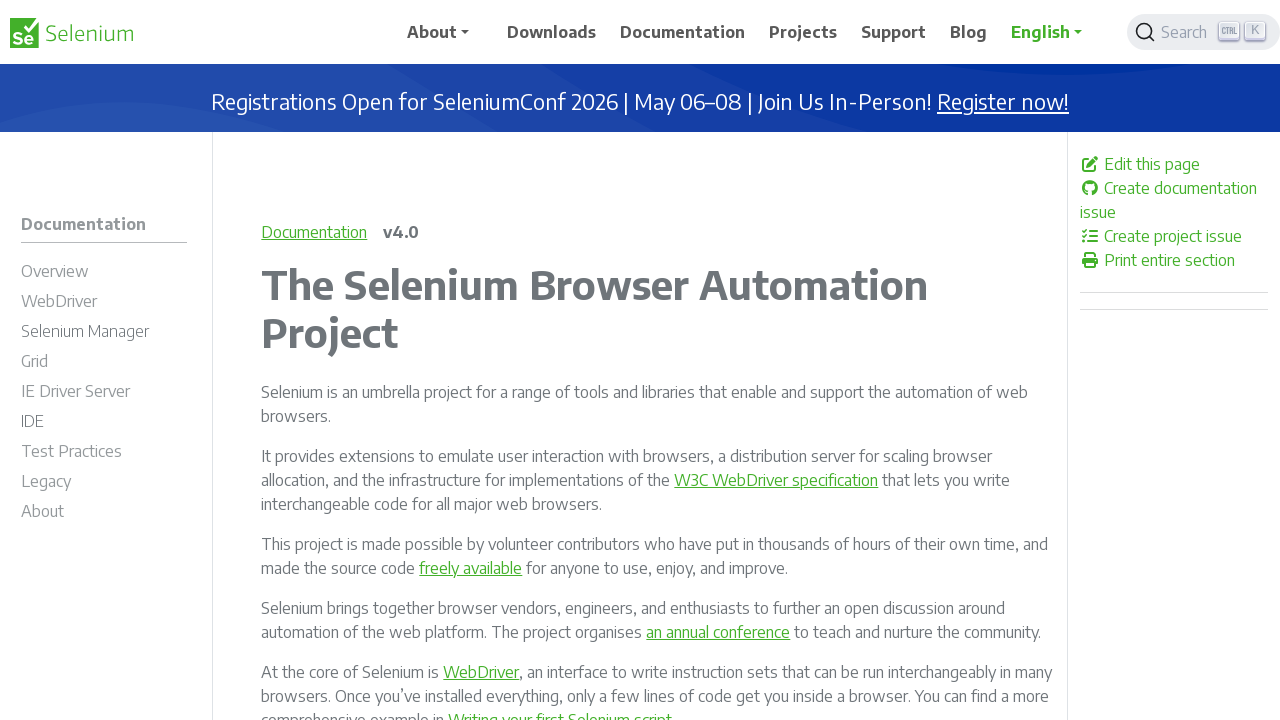

Validated link with href: //www.w3.org/TR/webdriver/
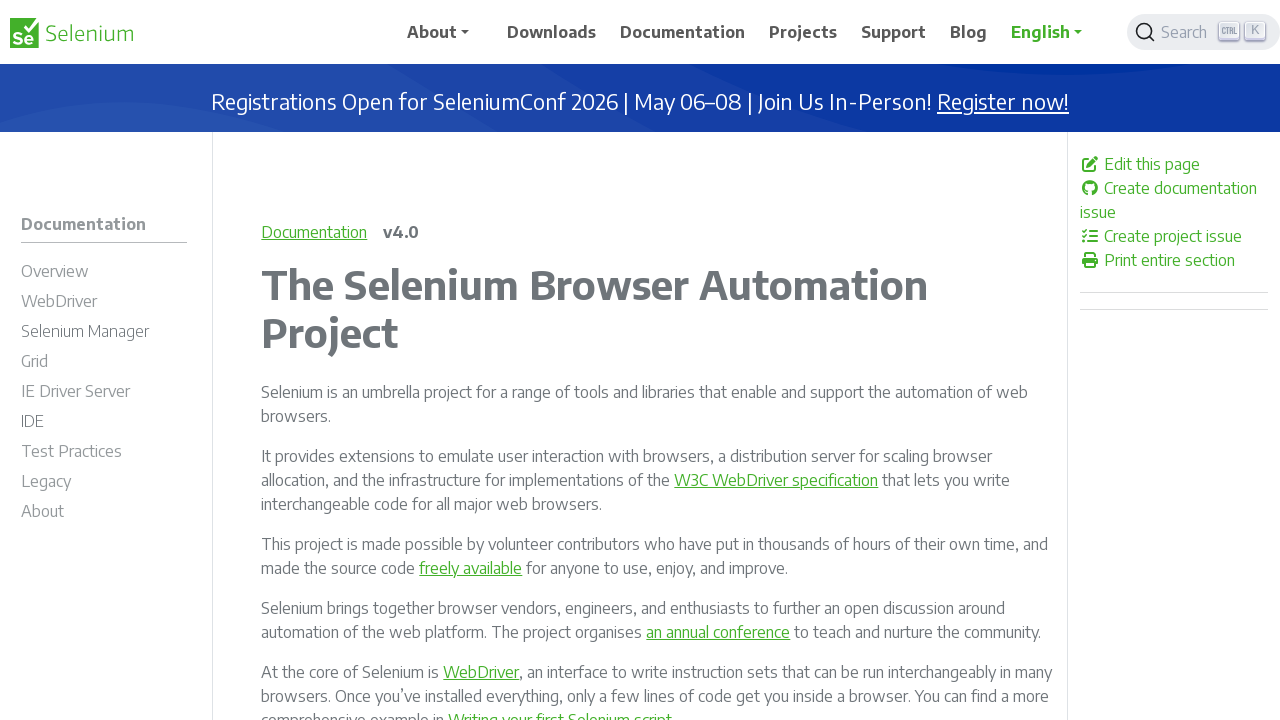

Validated link with href: https://www.selenium.dev/documentation/about/copyright/#license
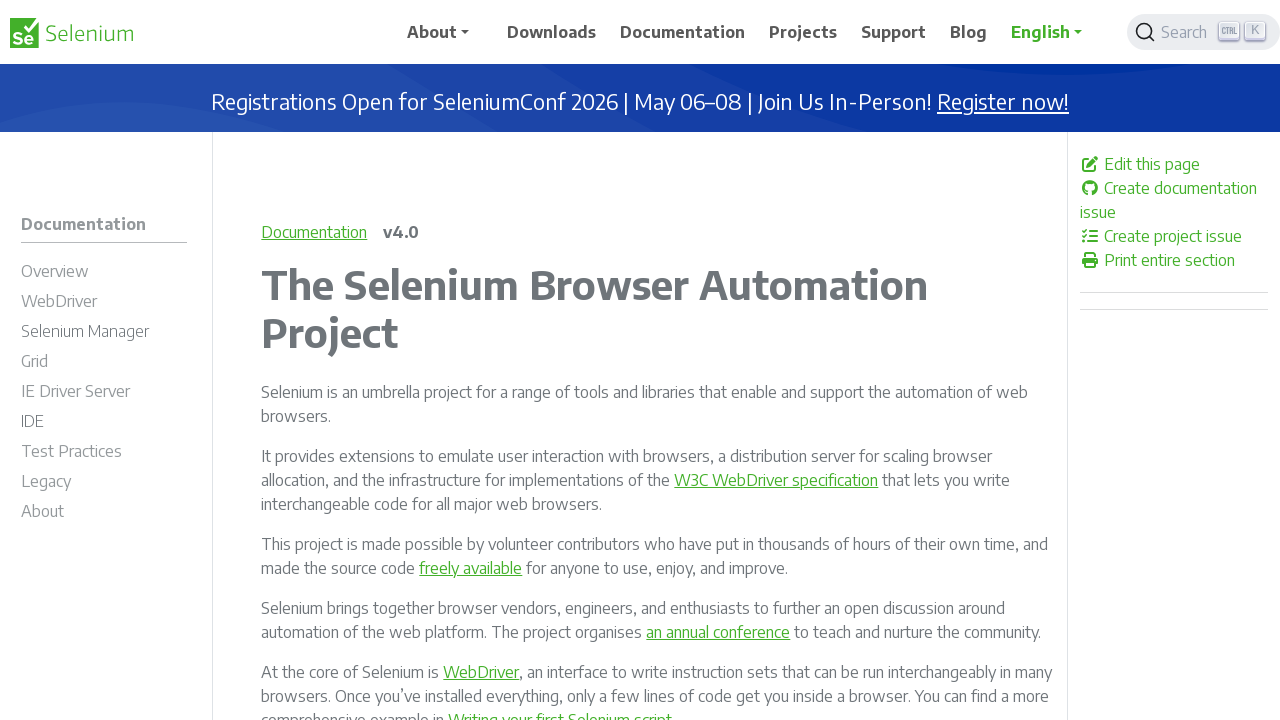

Validated link with href: /
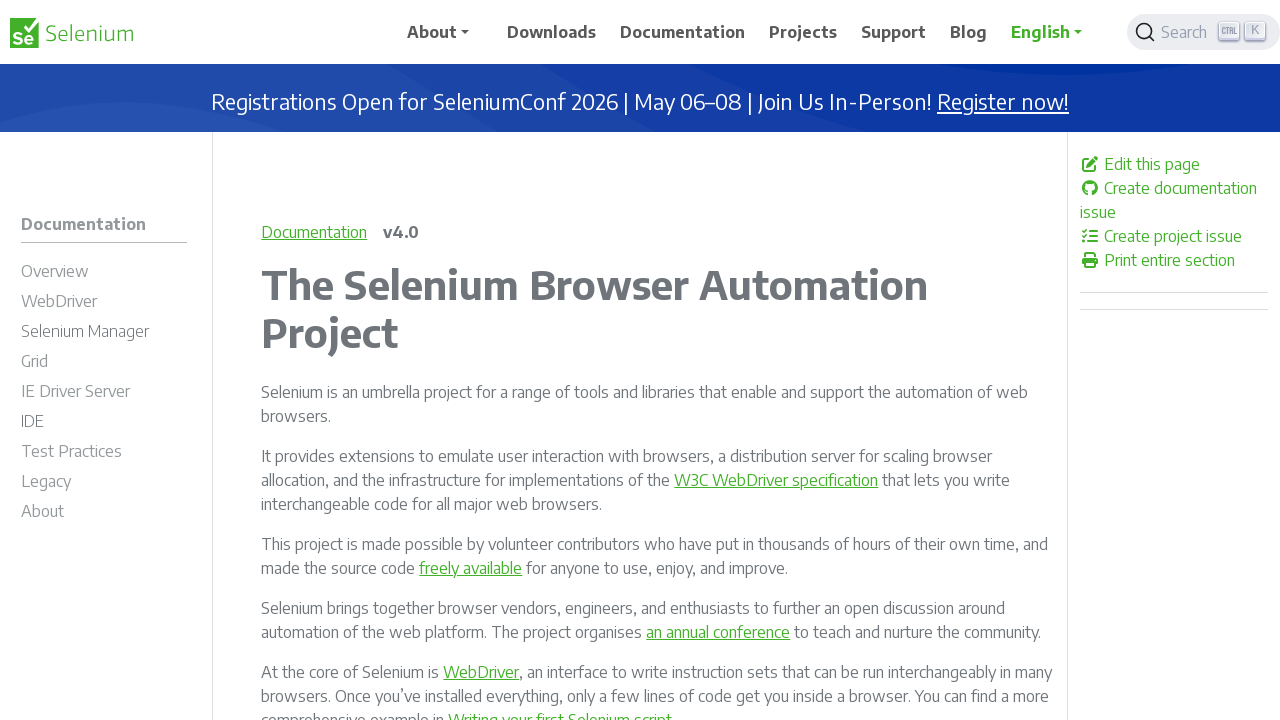

Validated link with href: https://www.selenium.dev/documentation/webdriver/
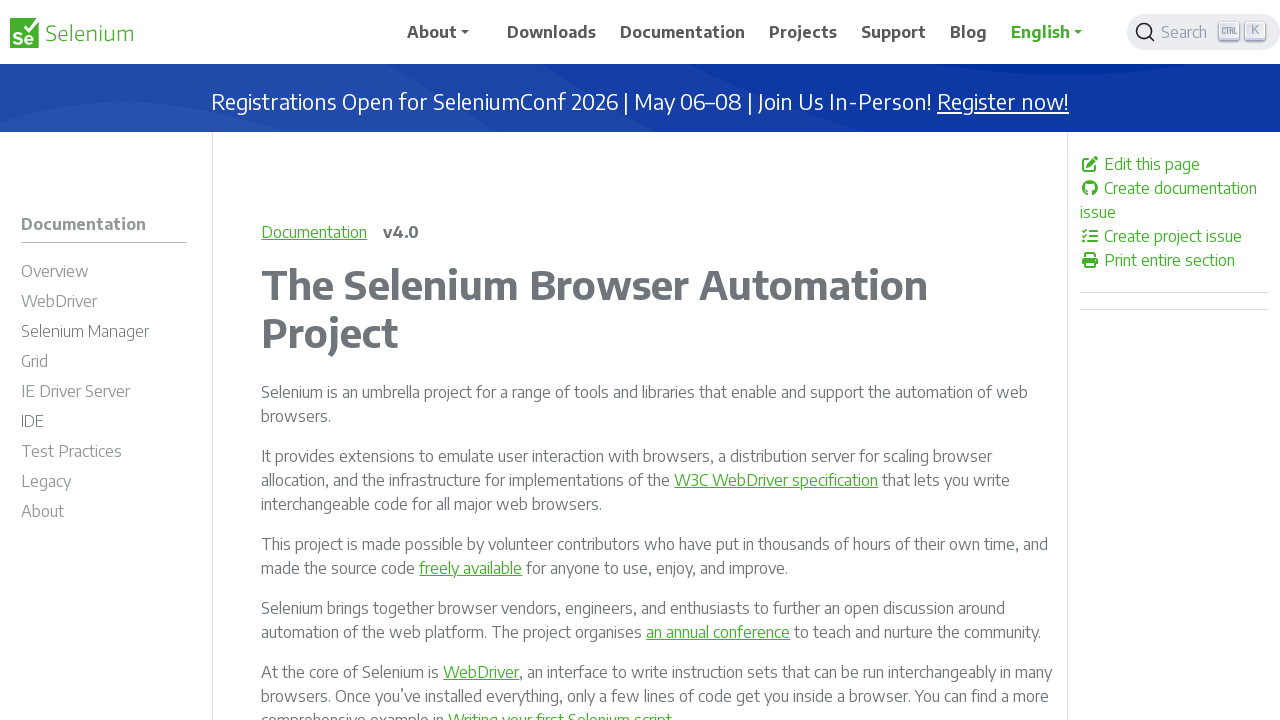

Validated link with href: https://www.selenium.dev/documentation/webdriver/getting_started/first_script/
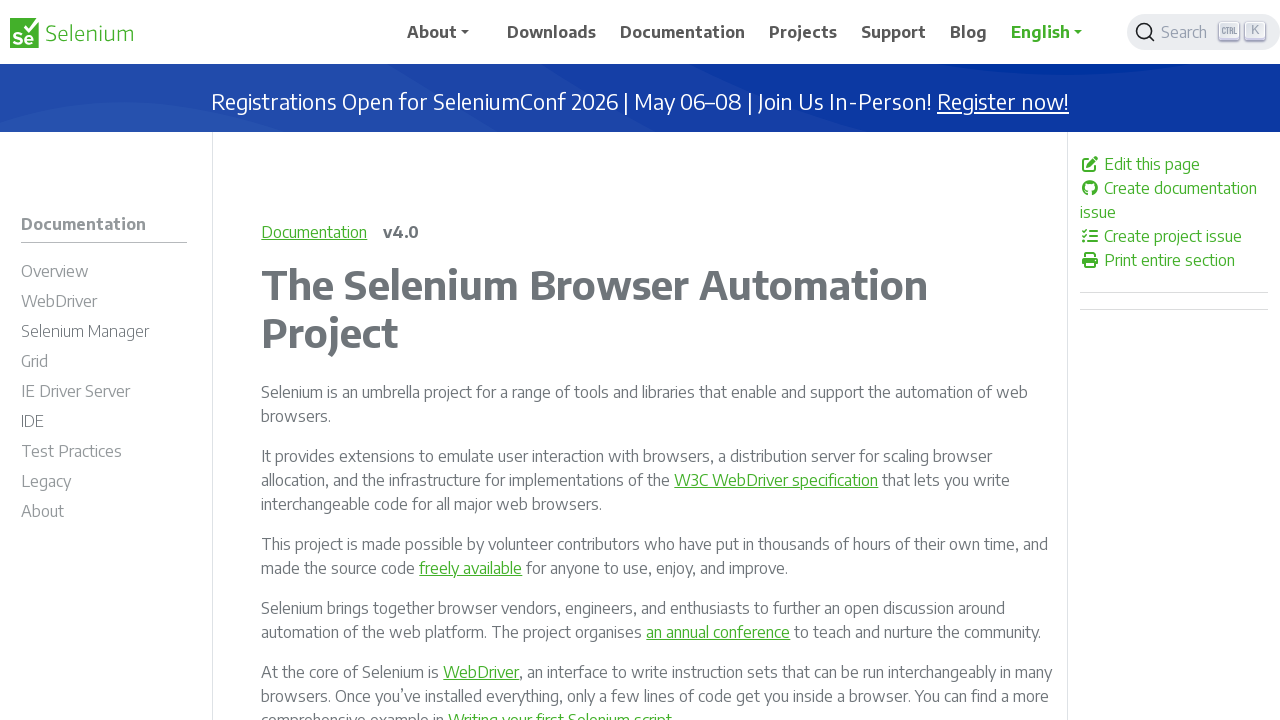

Validated link with href: https://github.com/SeleniumHQ/seleniumhq.github.io/blob/trunk//examples/java/src/test/java/dev/selenium/hello/HelloSelenium.java
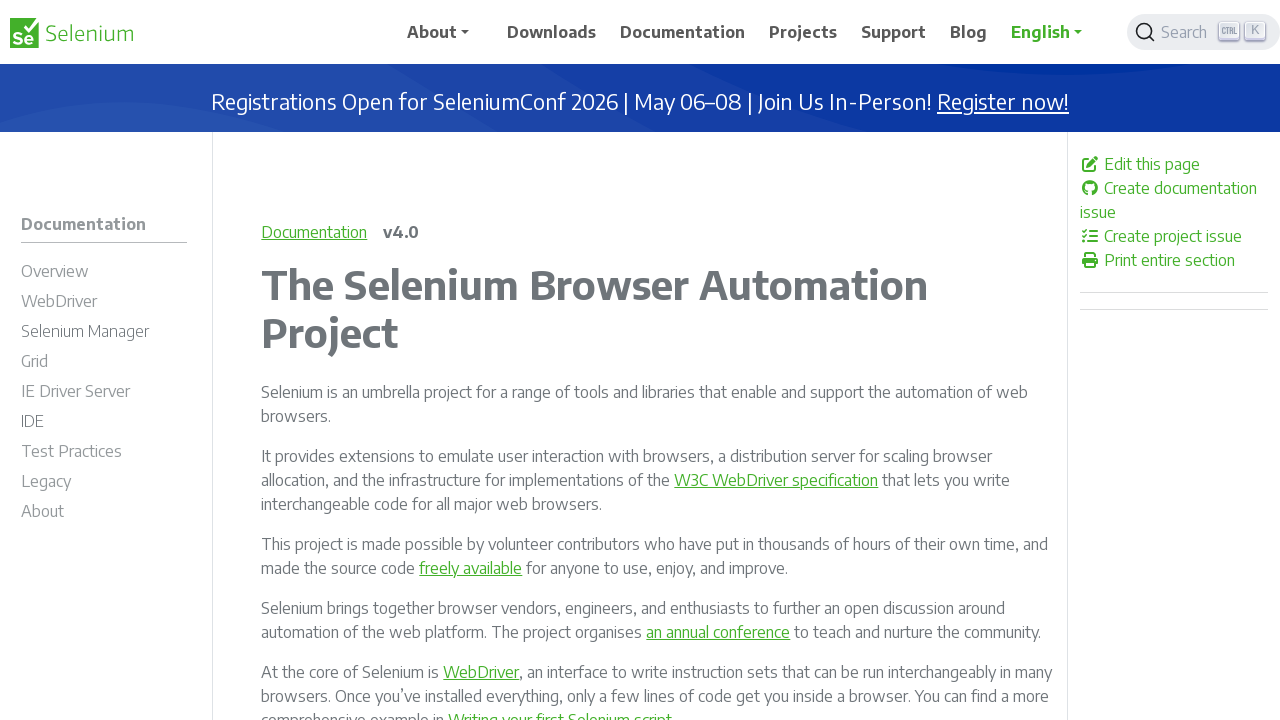

Validated link with href: https://github.com/SeleniumHQ/seleniumhq.github.io/blob/trunk//examples/python/tests/hello/hello_selenium.py
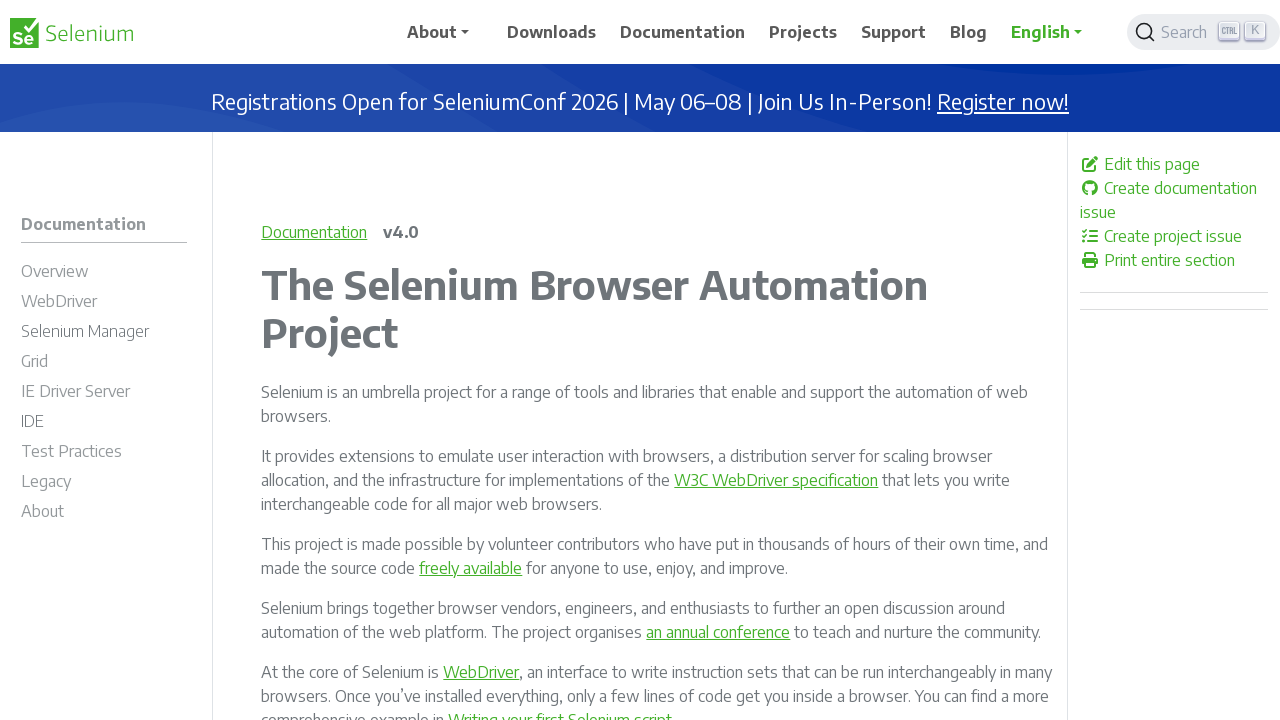

Validated link with href: https://github.com/SeleniumHQ/seleniumhq.github.io/blob/trunk//examples/dotnet/HelloSelenium.cs
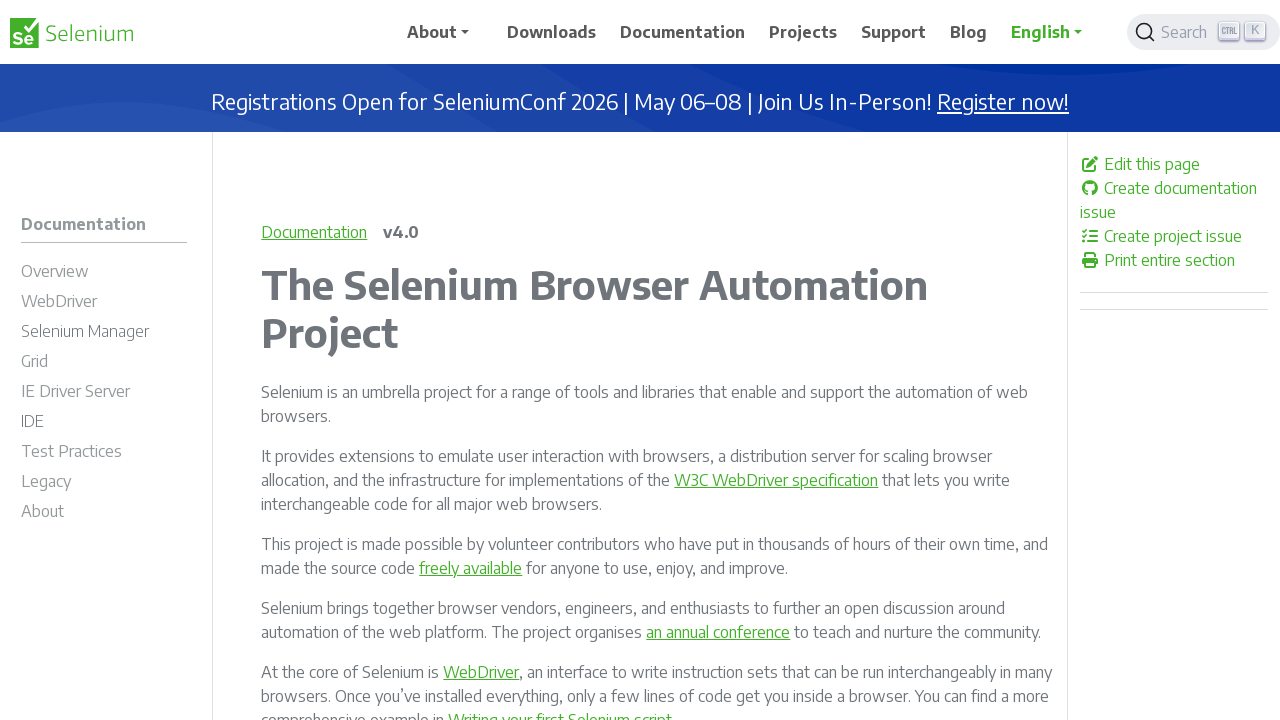

Validated link with href: https://github.com/SeleniumHQ/seleniumhq.github.io/blob/trunk//examples/ruby/spec/hello/hello_selenium.rb
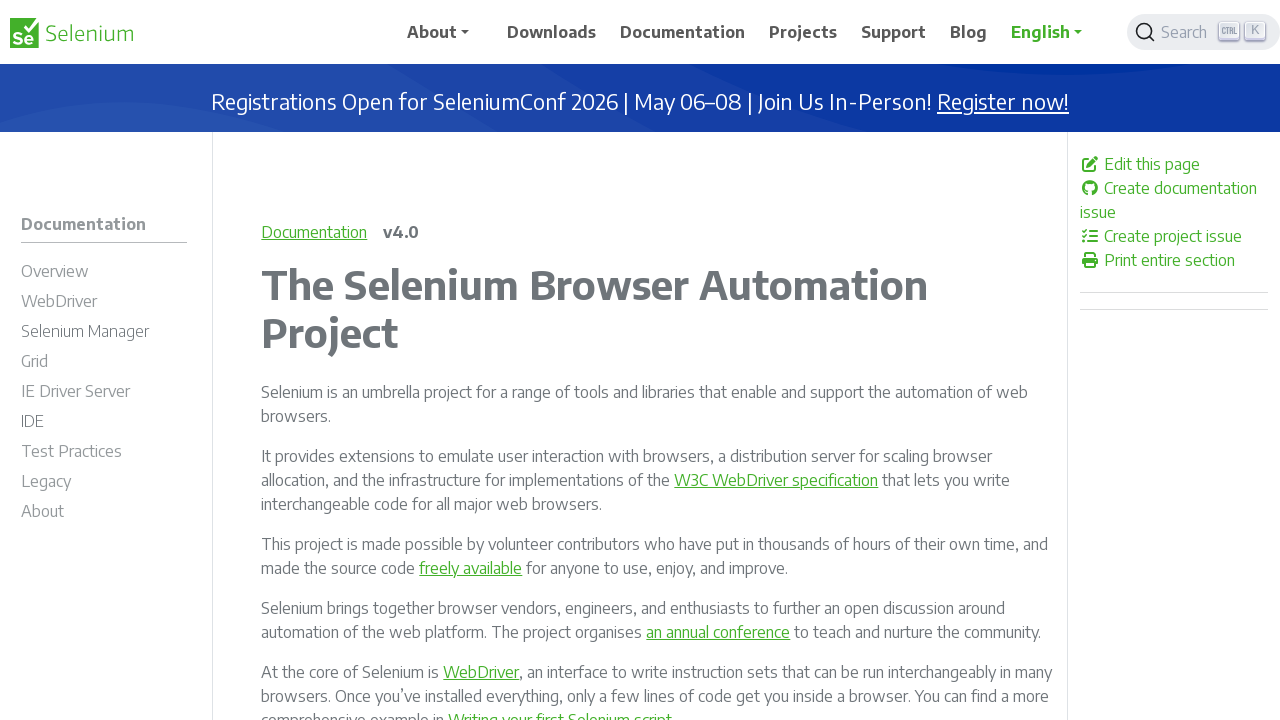

Validated link with href: https://github.com/SeleniumHQ/seleniumhq.github.io/blob/trunk//examples/javascript/test/hello/helloSelenium.js
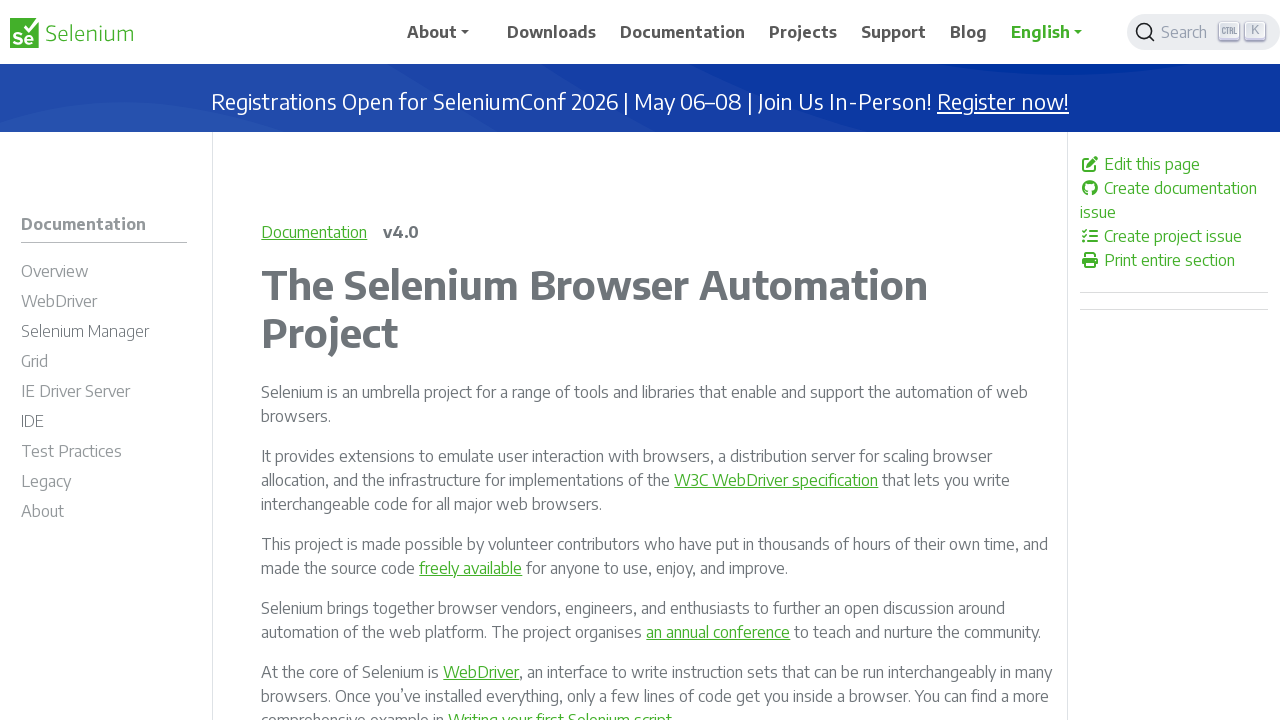

Validated link with href: https://github.com/SeleniumHQ/seleniumhq.github.io/blob/trunk//examples/kotlin/src/test/kotlin/dev/selenium/hello/HelloSelenium.kt
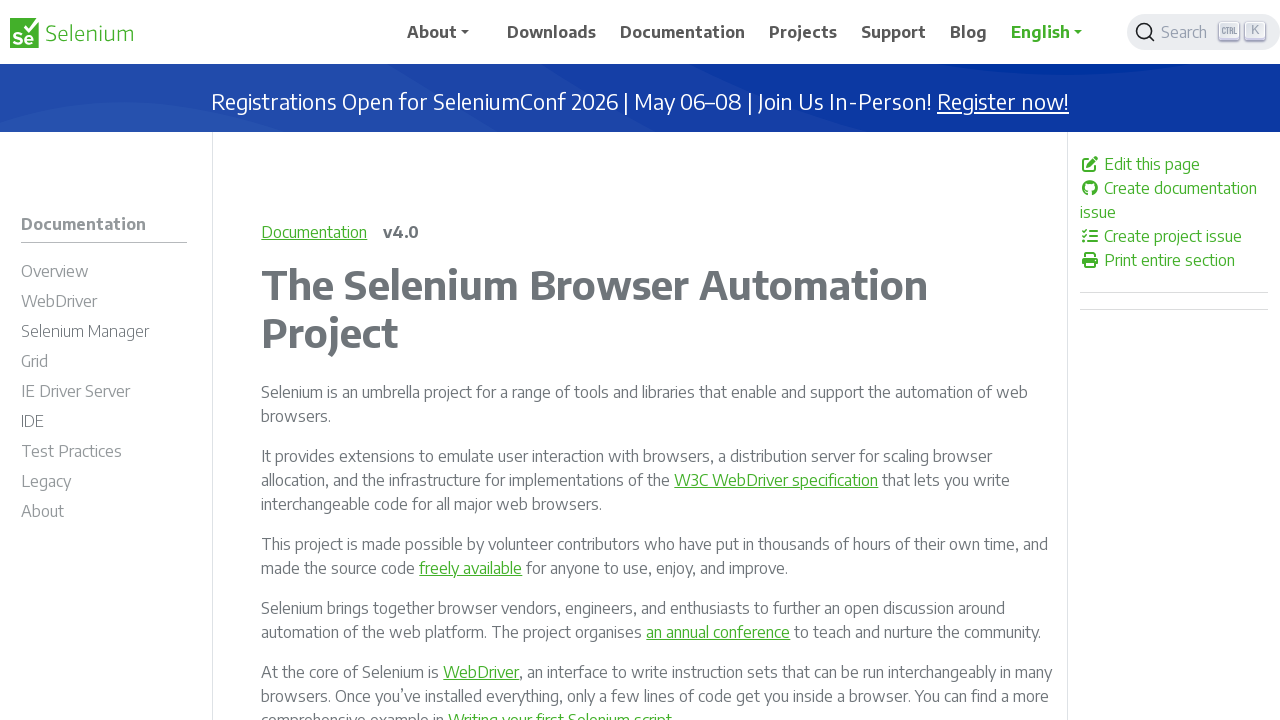

Validated link with href: https://www.selenium.dev/documentation/overview/
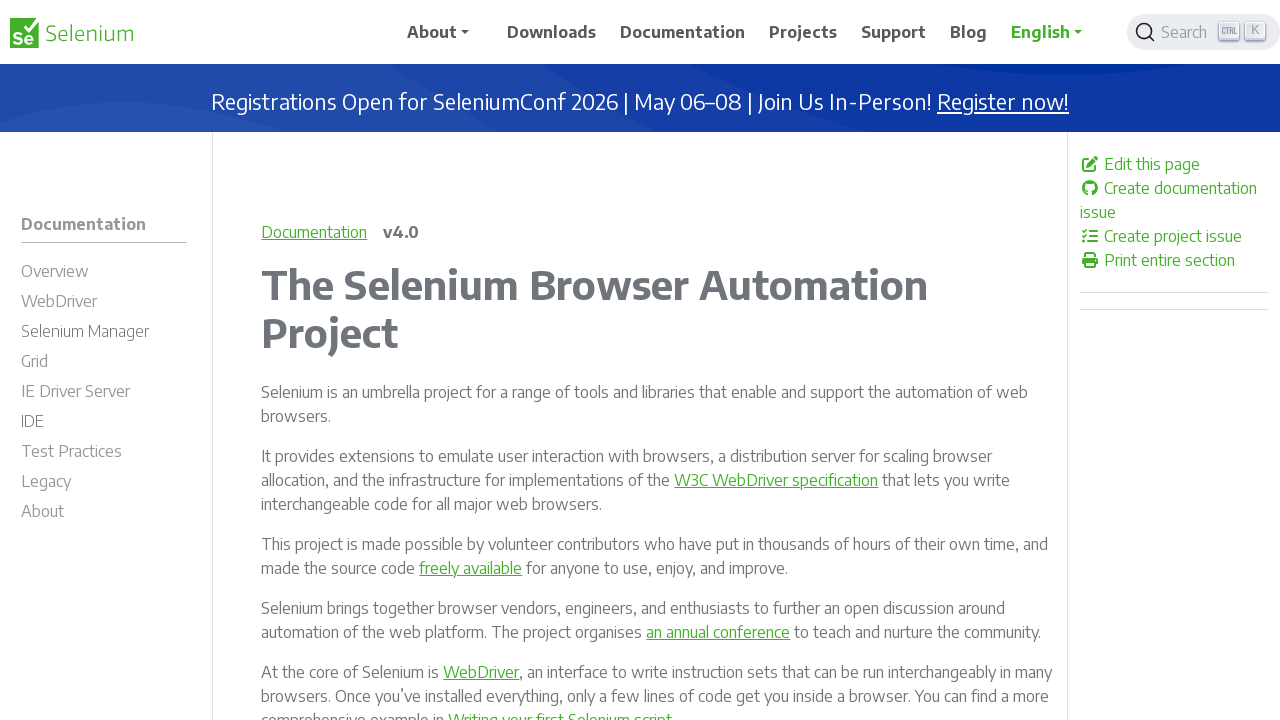

Validated link with href: https://www.selenium.dev/documentation/webdriver/getting_started/
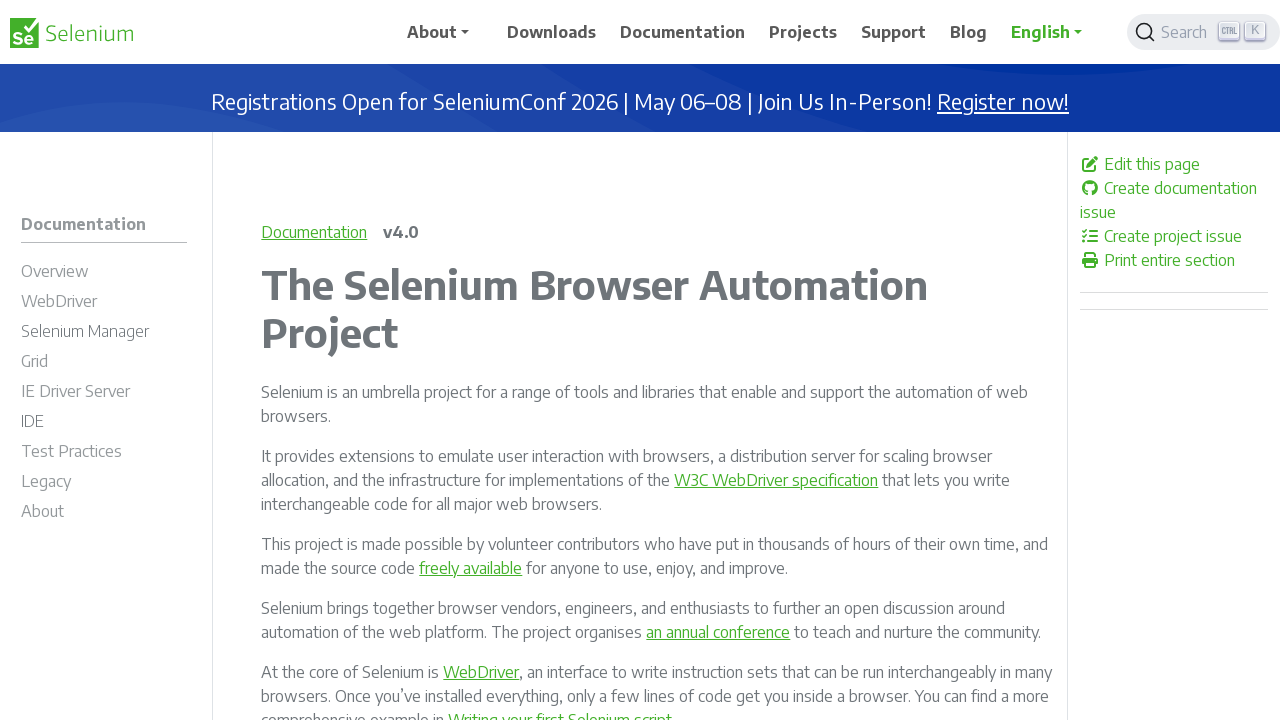

Validated link with href: /documentation/overview/
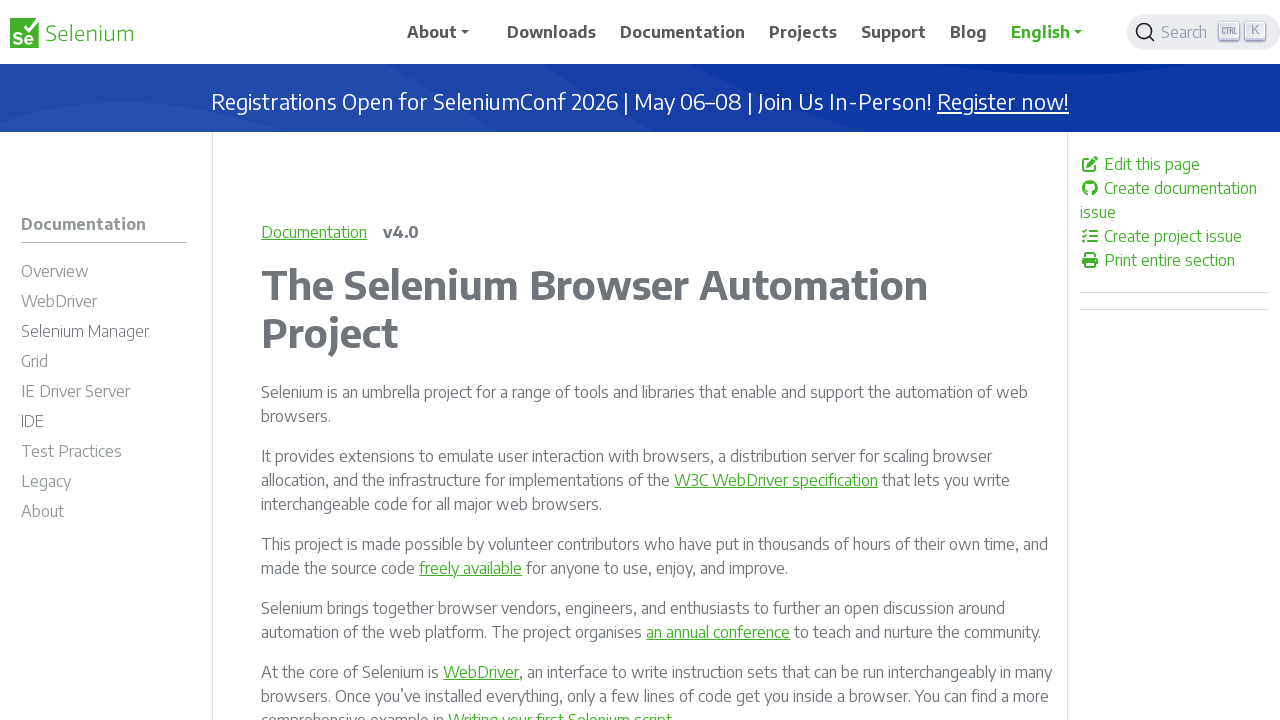

Validated link with href: /documentation/webdriver/
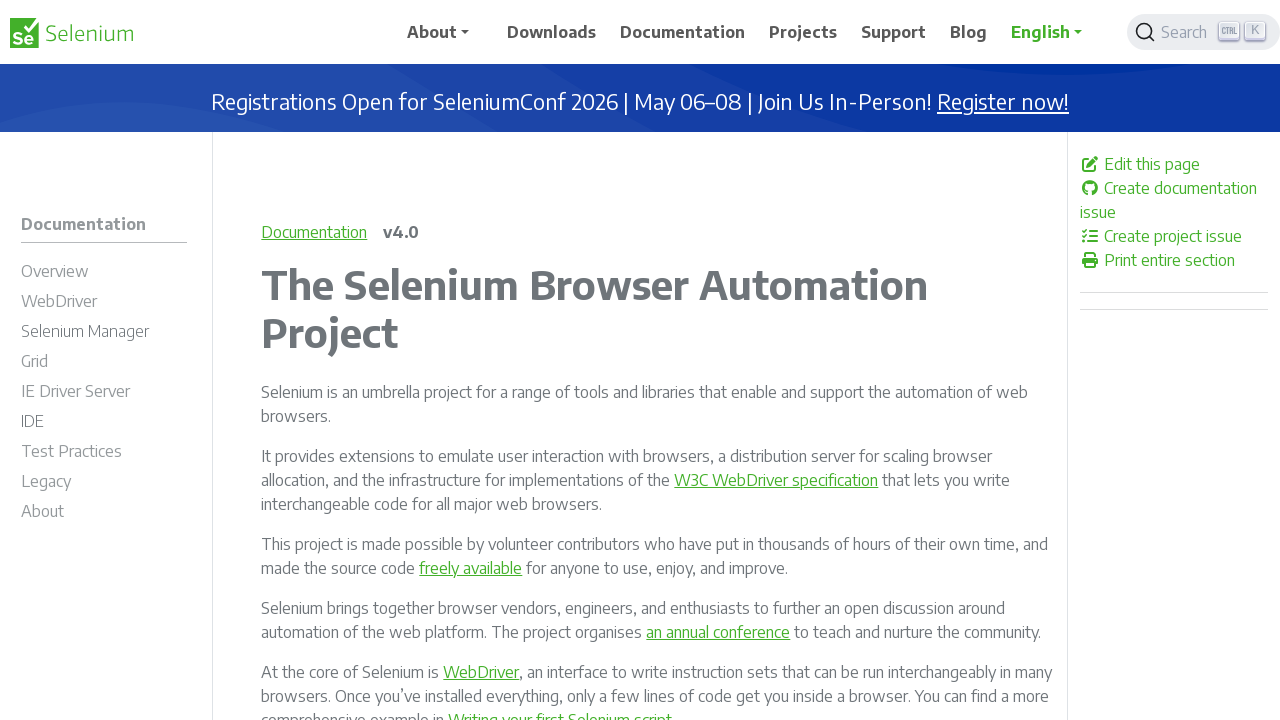

Validated link with href: /documentation/selenium_manager/
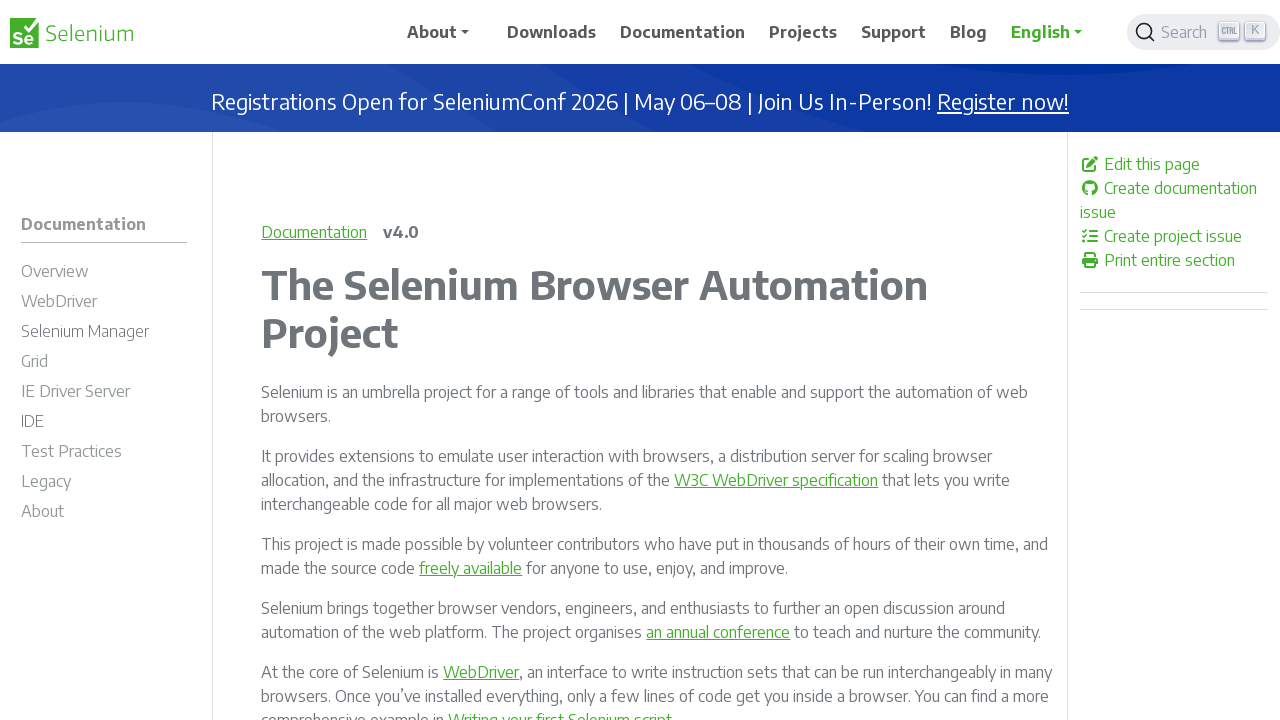

Validated link with href: /documentation/grid/
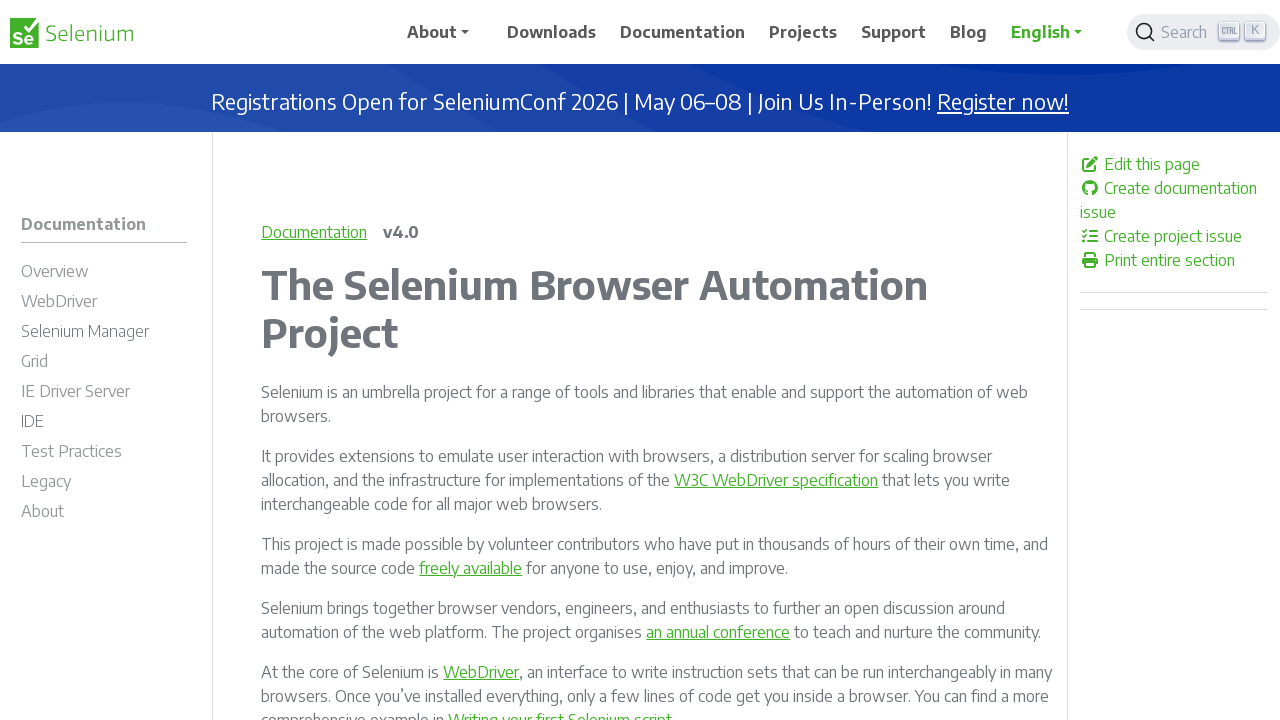

Validated link with href: /documentation/ie_driver_server/
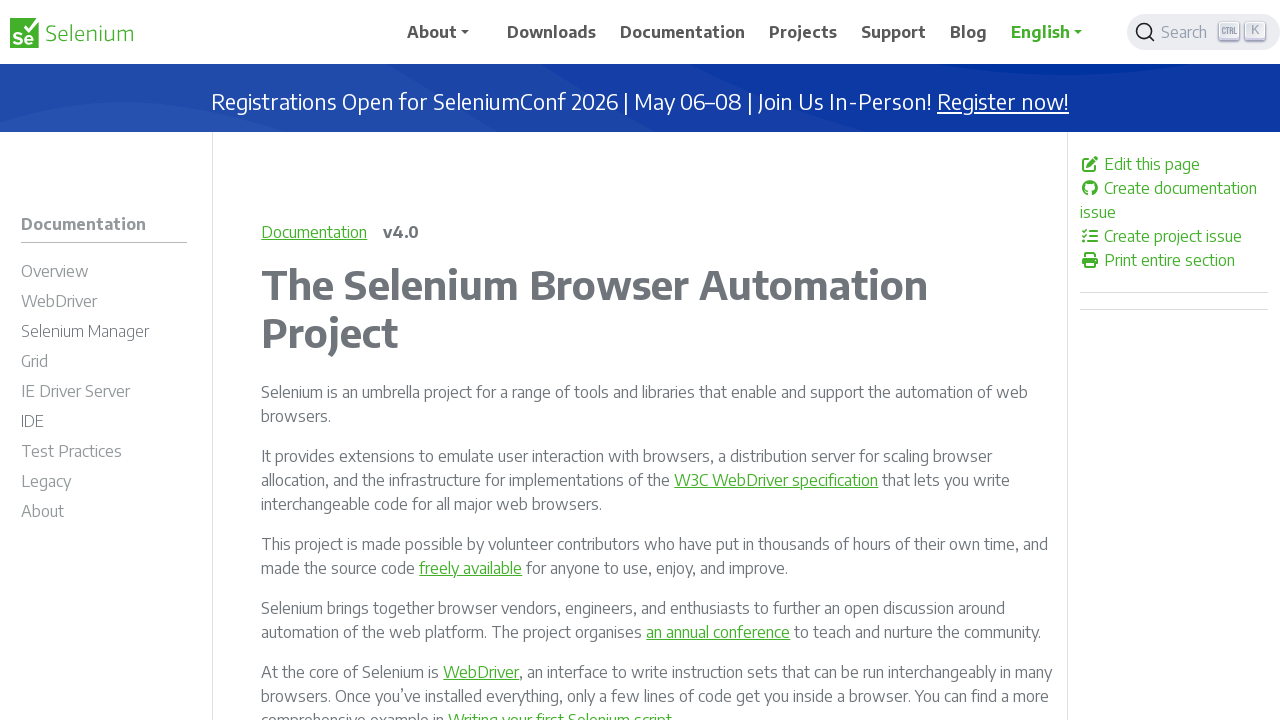

Validated link with href: /documentation/ide/
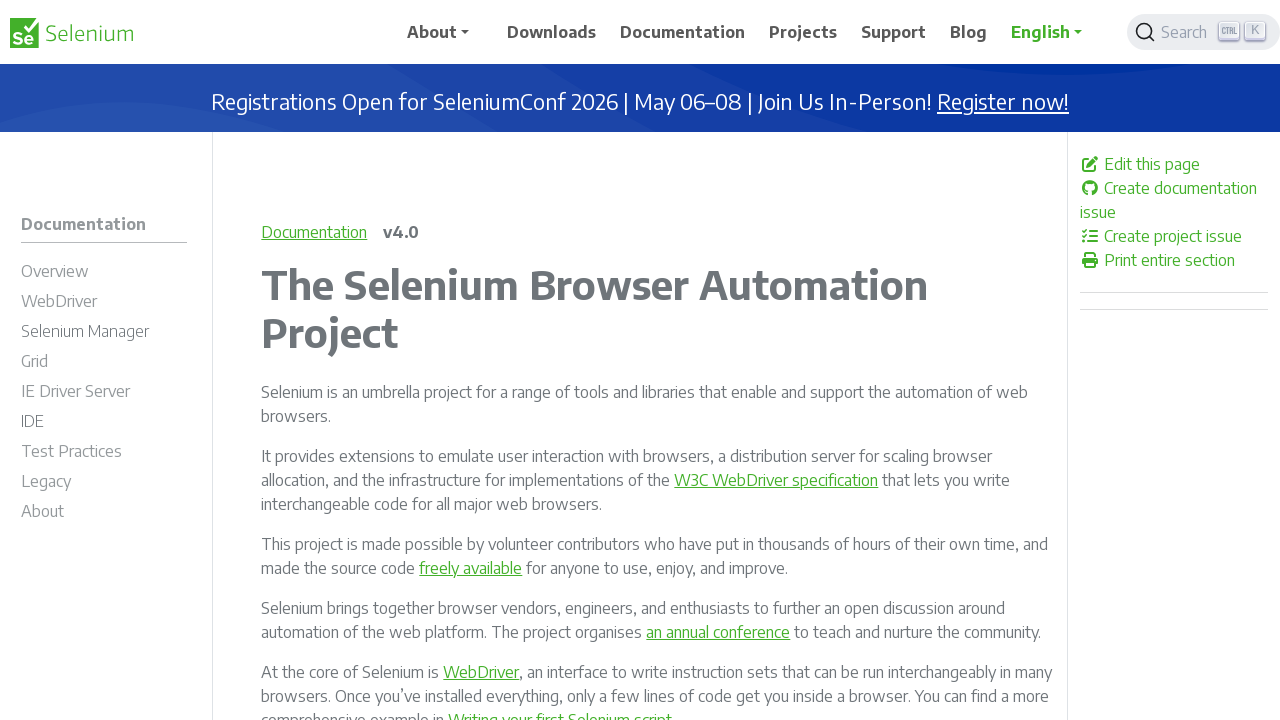

Validated link with href: /documentation/test_practices/
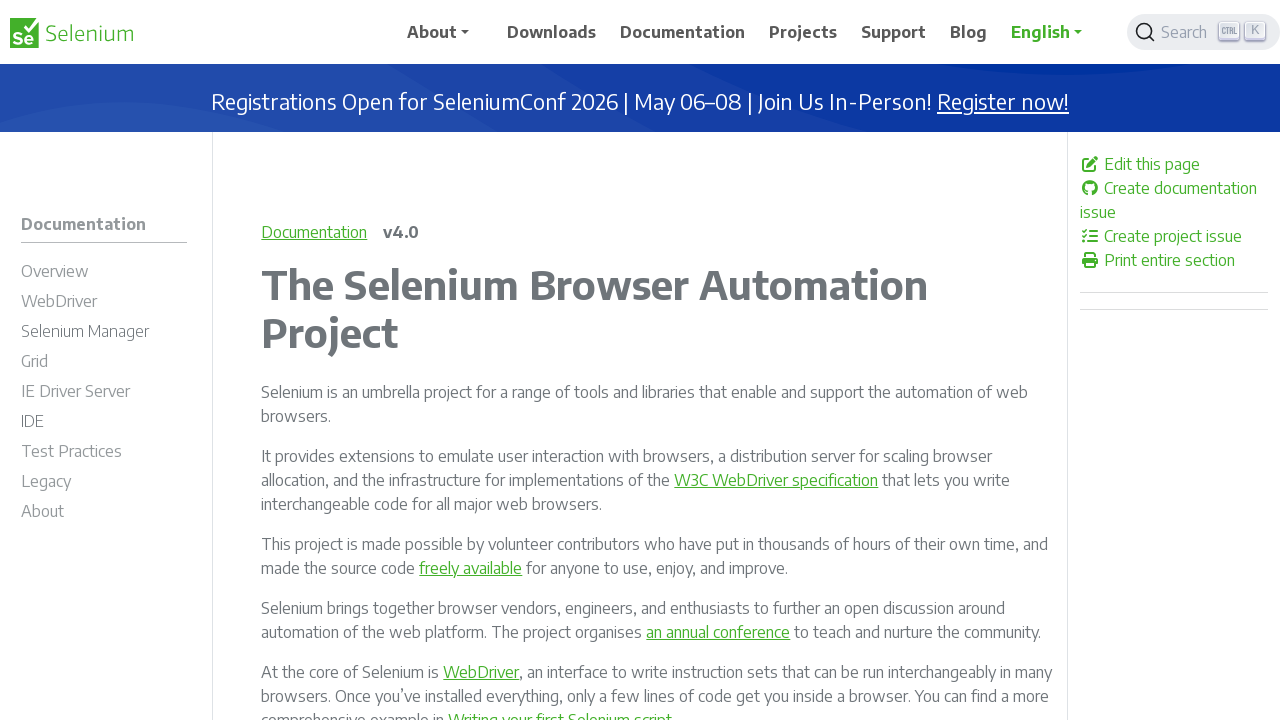

Validated link with href: /documentation/legacy/
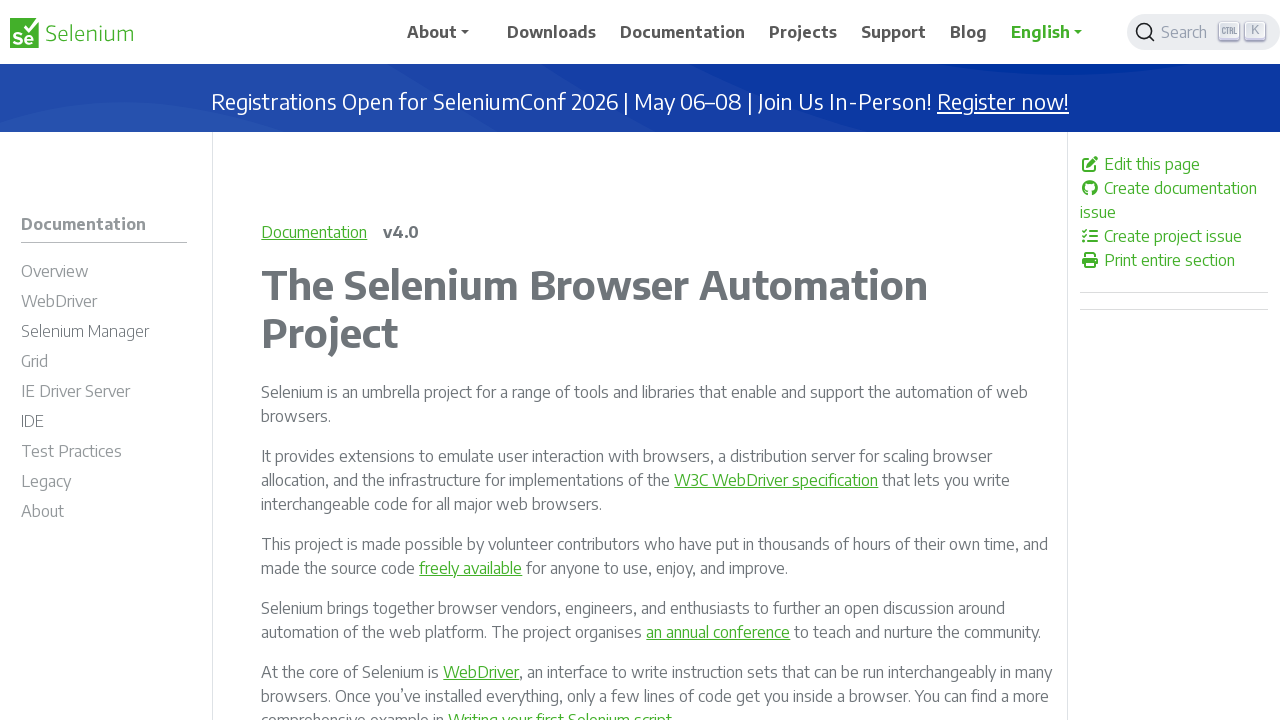

Validated link with href: /documentation/about/
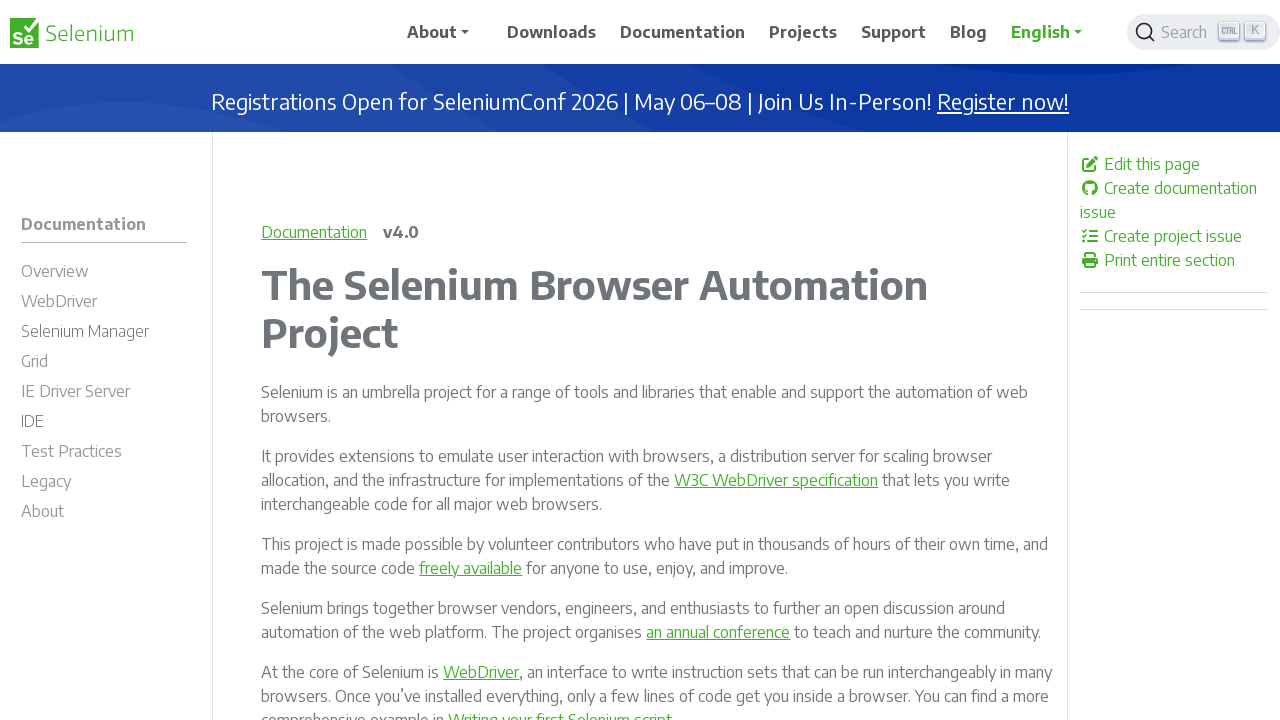

Validated link with href: https://github.com/SeleniumHQ/seleniumhq.github.io/commit/efaae63f2b66029b5022e5b0348414a1a29c631f
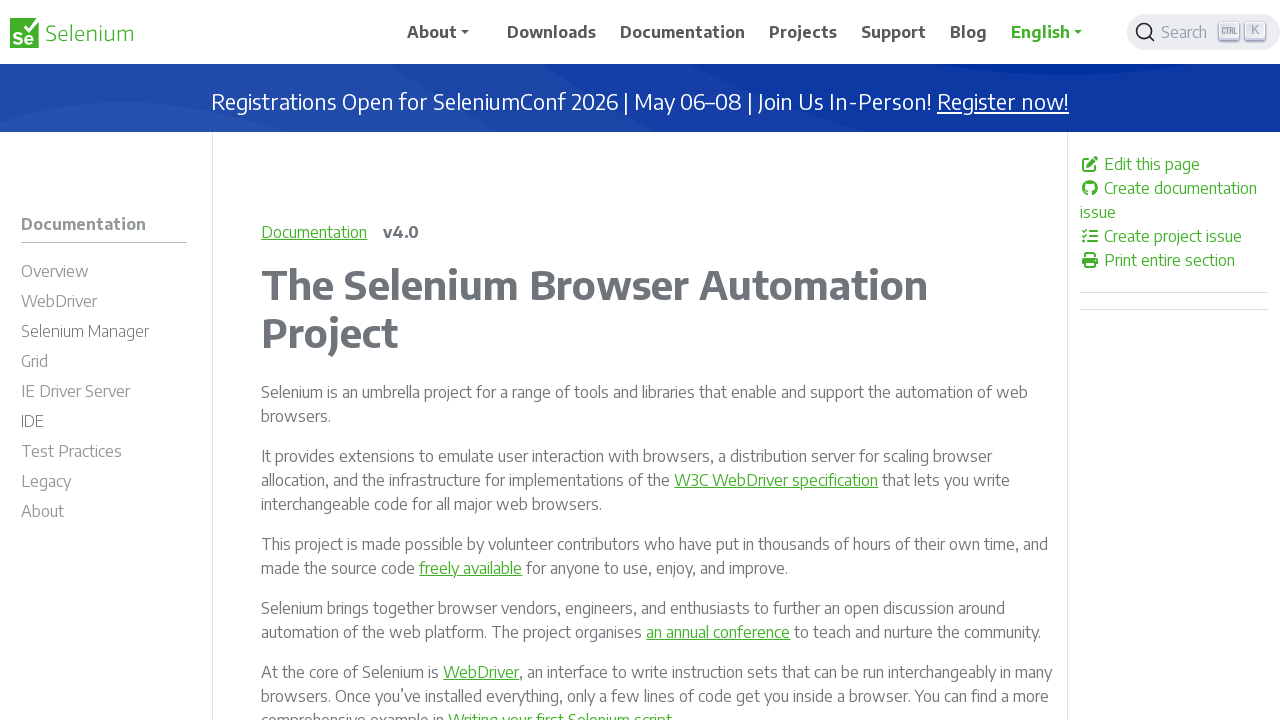

Validated link with href: https://www.browserstack.com/automate?utm_campaign=open-source-sponsor&utm_campaigncode=701OW000009sQwVYAU&utm_medium=partnered&utm_source=seleniumorg
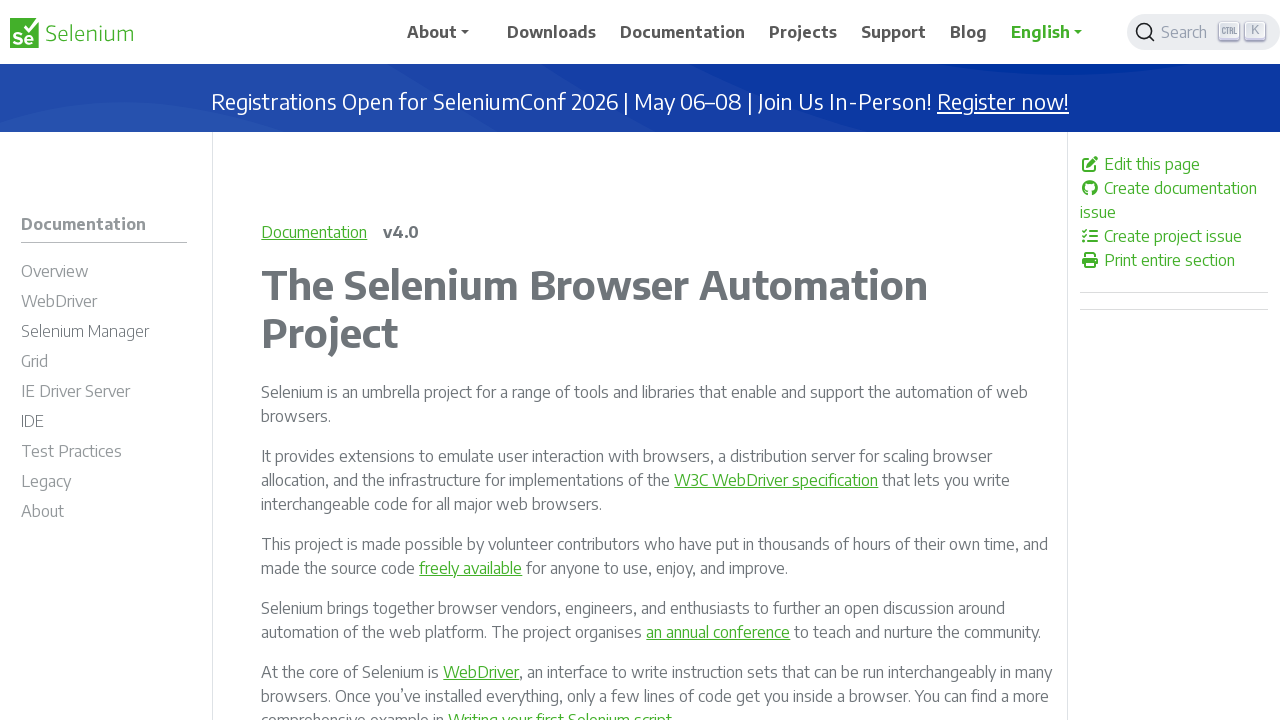

Validated link with href: https://saucelabs.com/resources/topic-hub/selenium?utm_source=selenium&utm_medium=website&utm_campaign=selenium-sponsorship-fy25
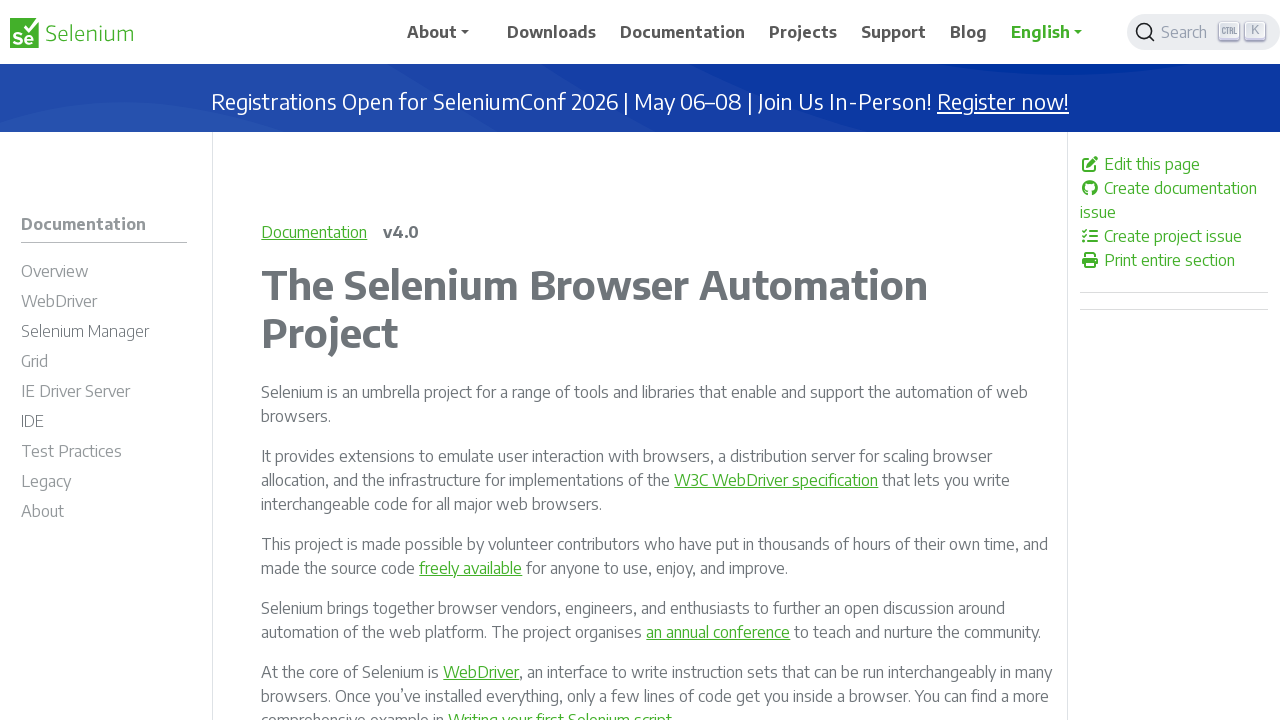

Validated link with href: https://www.testmuai.com/selenium-automation
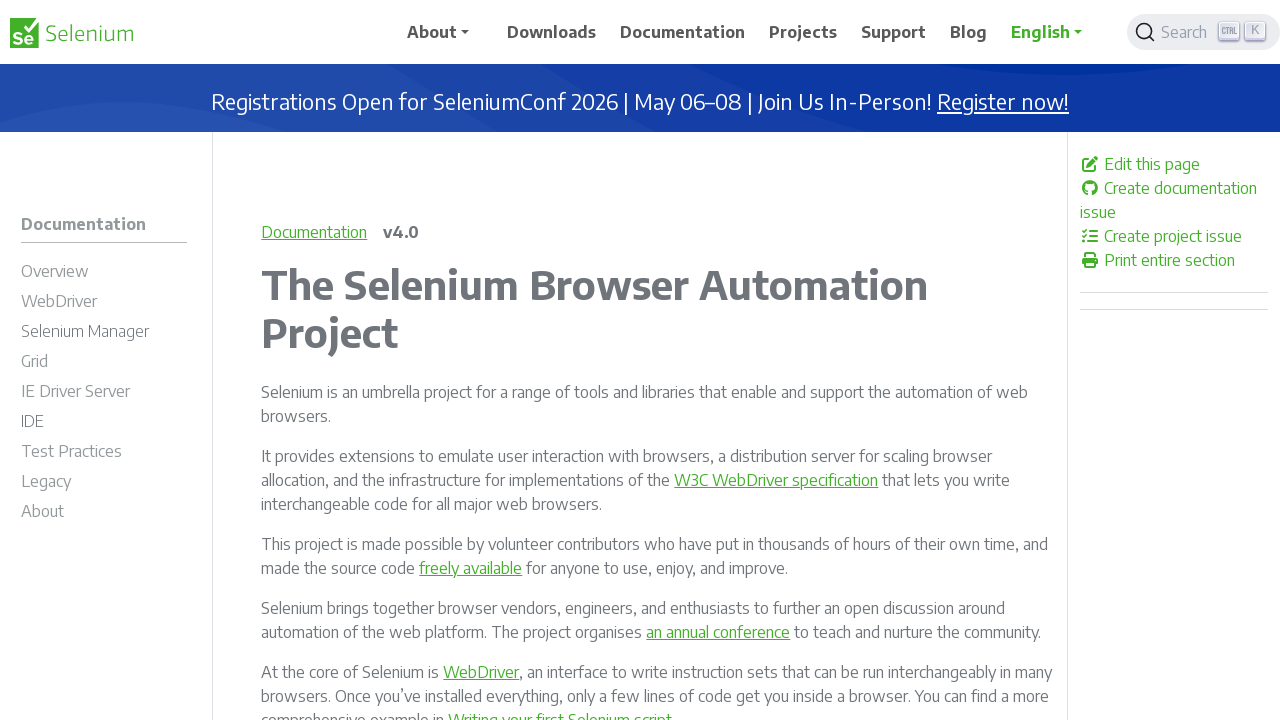

Validated link with href: https://brightdata.com/?utm_source=brand&utm_campaign=brnd-mkt_partners_selenium
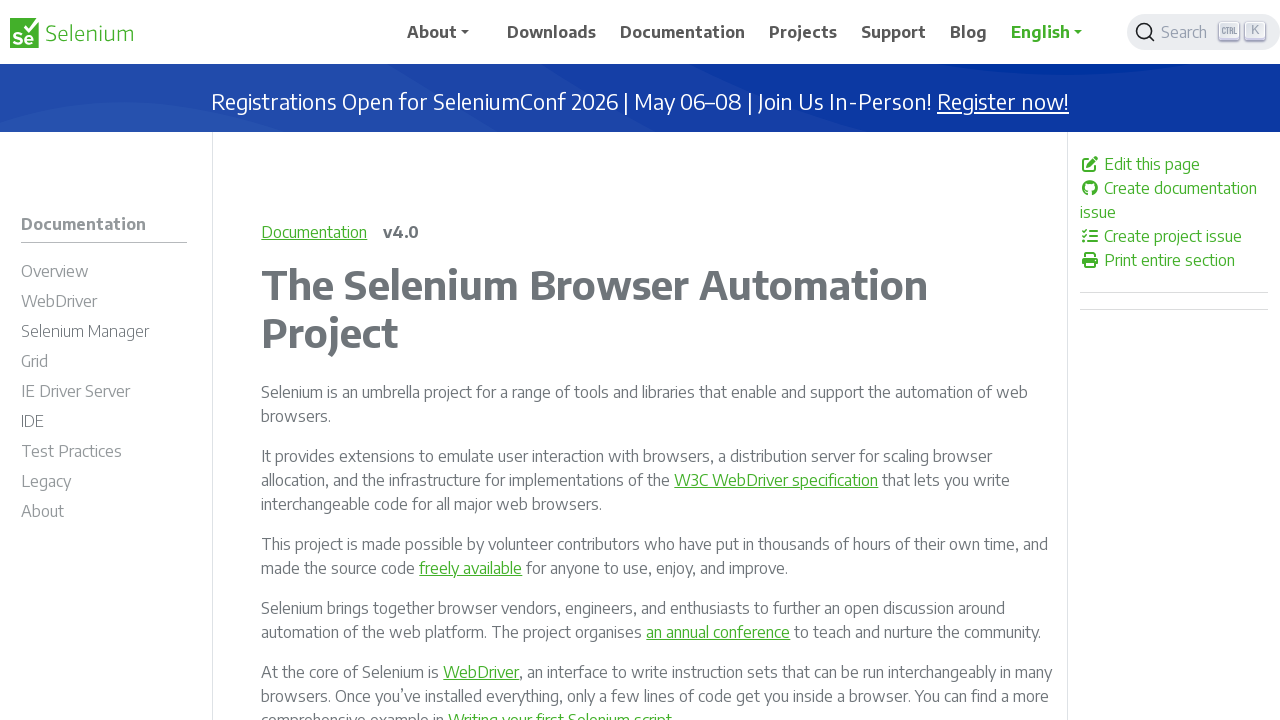

Validated link with href: https://applitools.com/
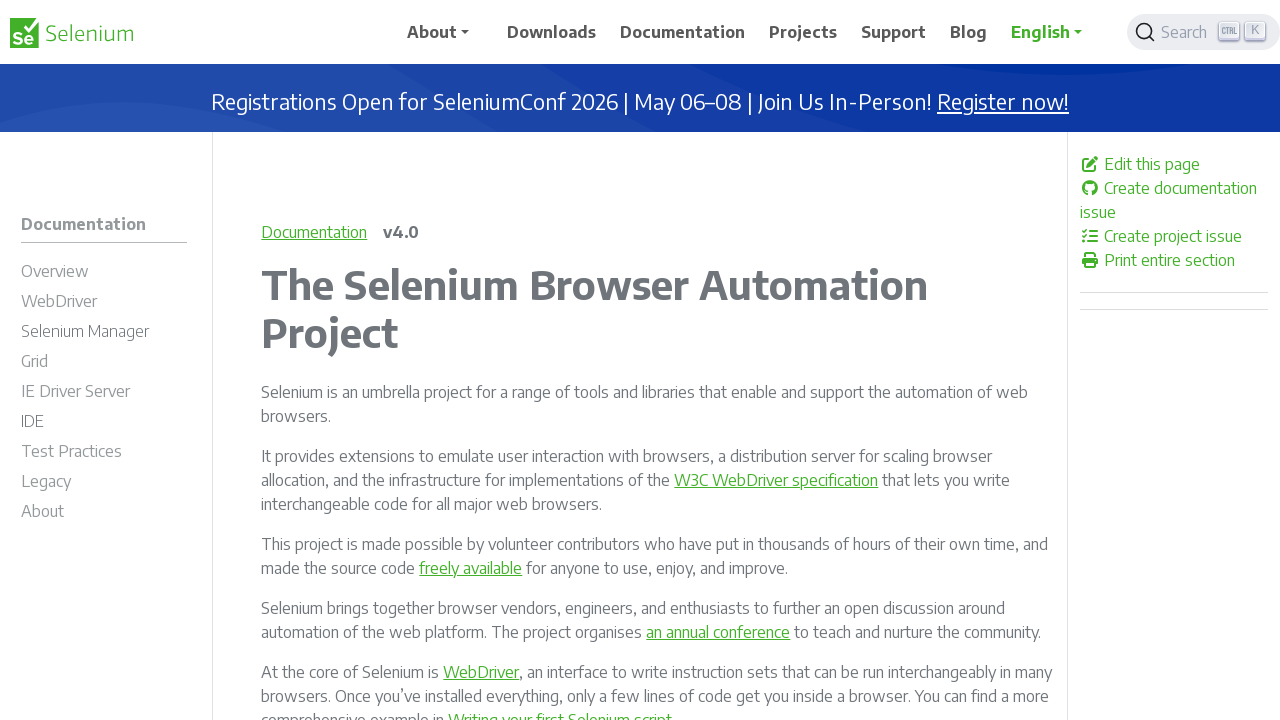

Validated link with href: https://www.thordata.com/?ls=waOicIkB&lk=selenium
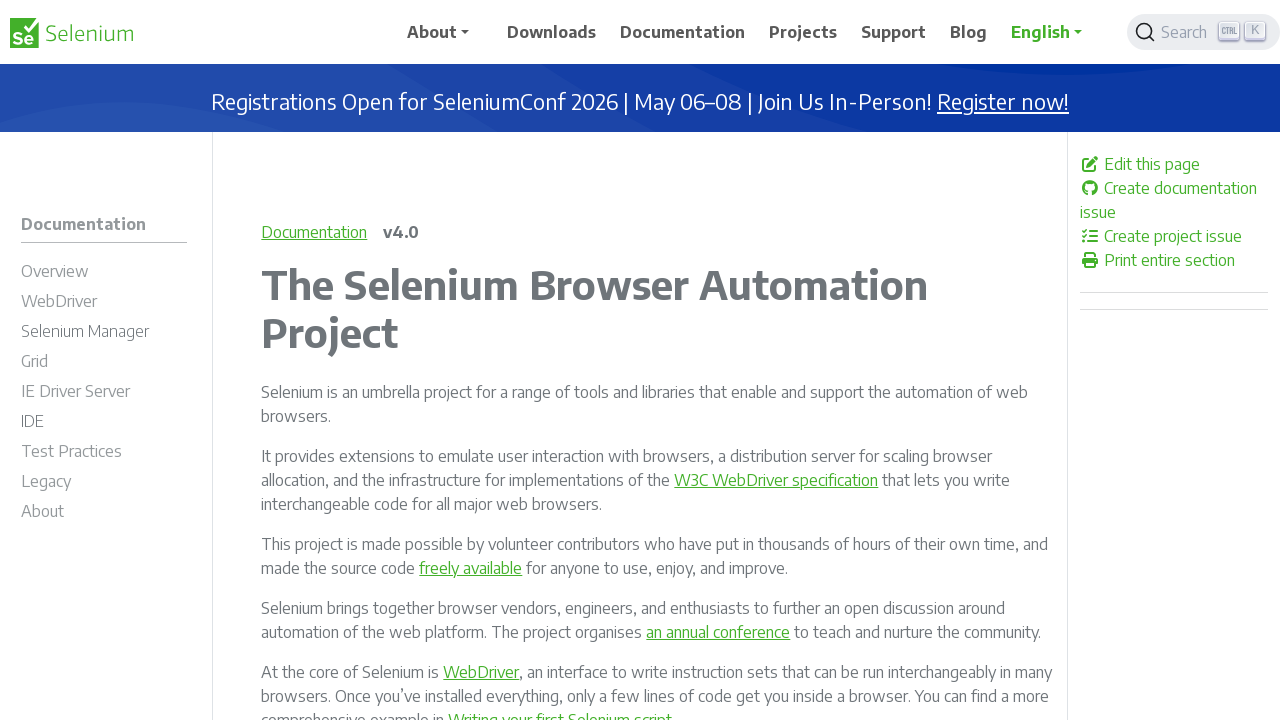

Validated link with href: /sponsors
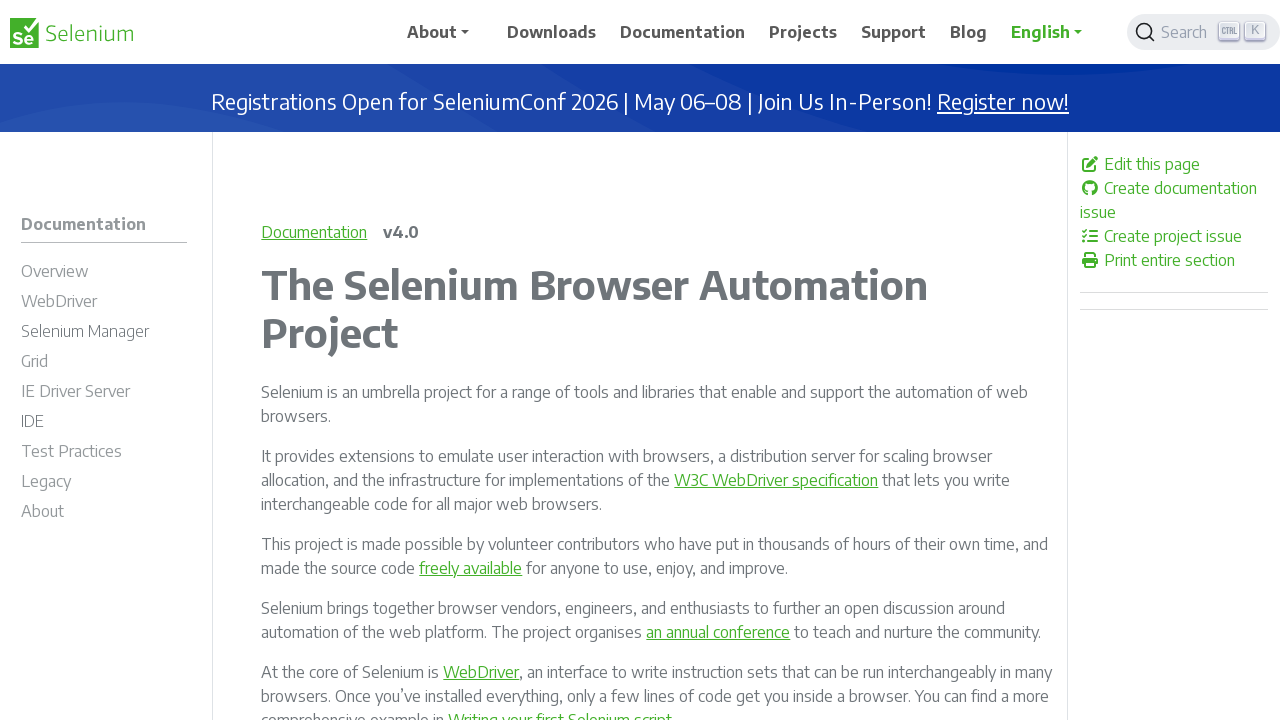

Validated link with href: https://www.linkedin.com/company/4826427/
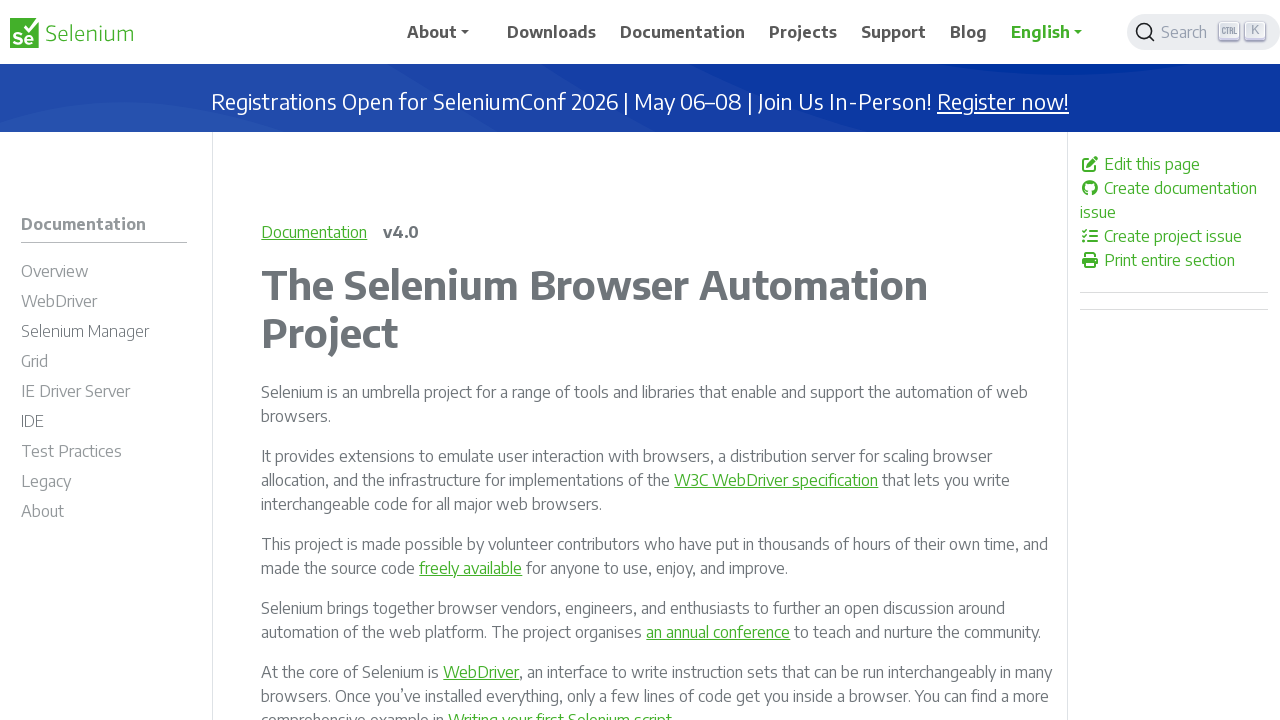

Validated link with href: https://x.com/SeleniumHQ
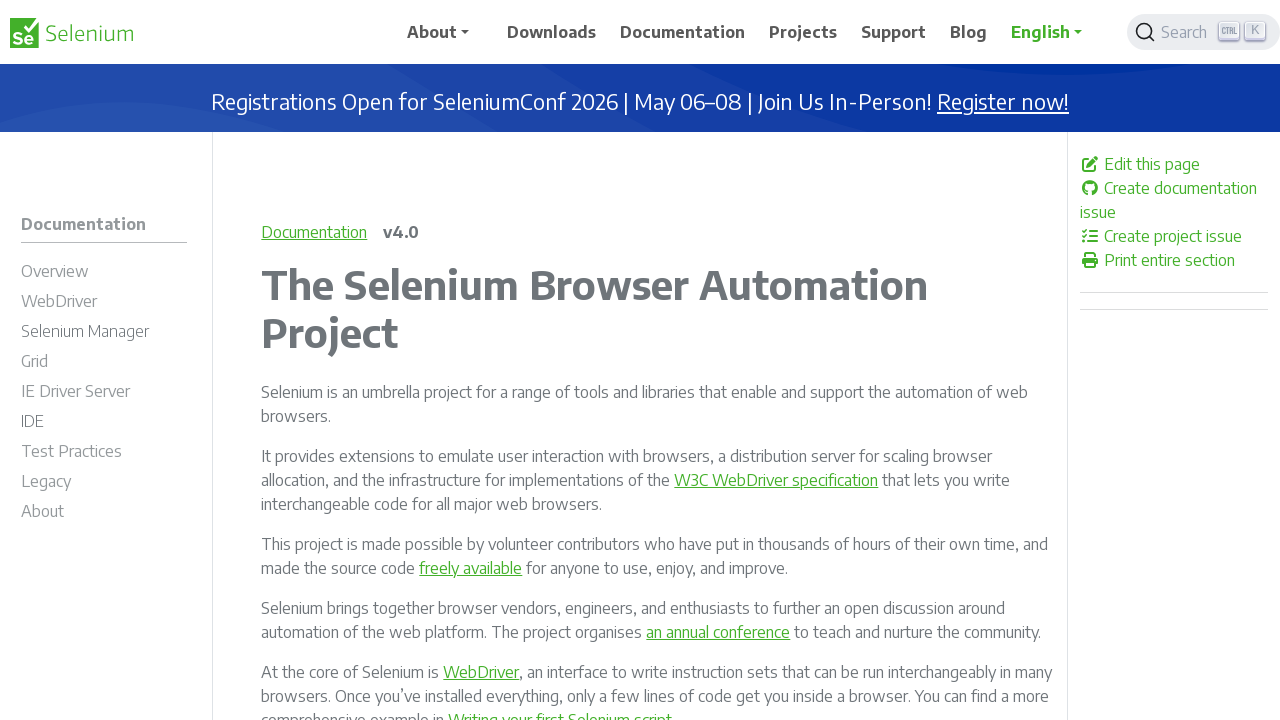

Validated link with href: https://www.youtube.com/@SeleniumHQProject/
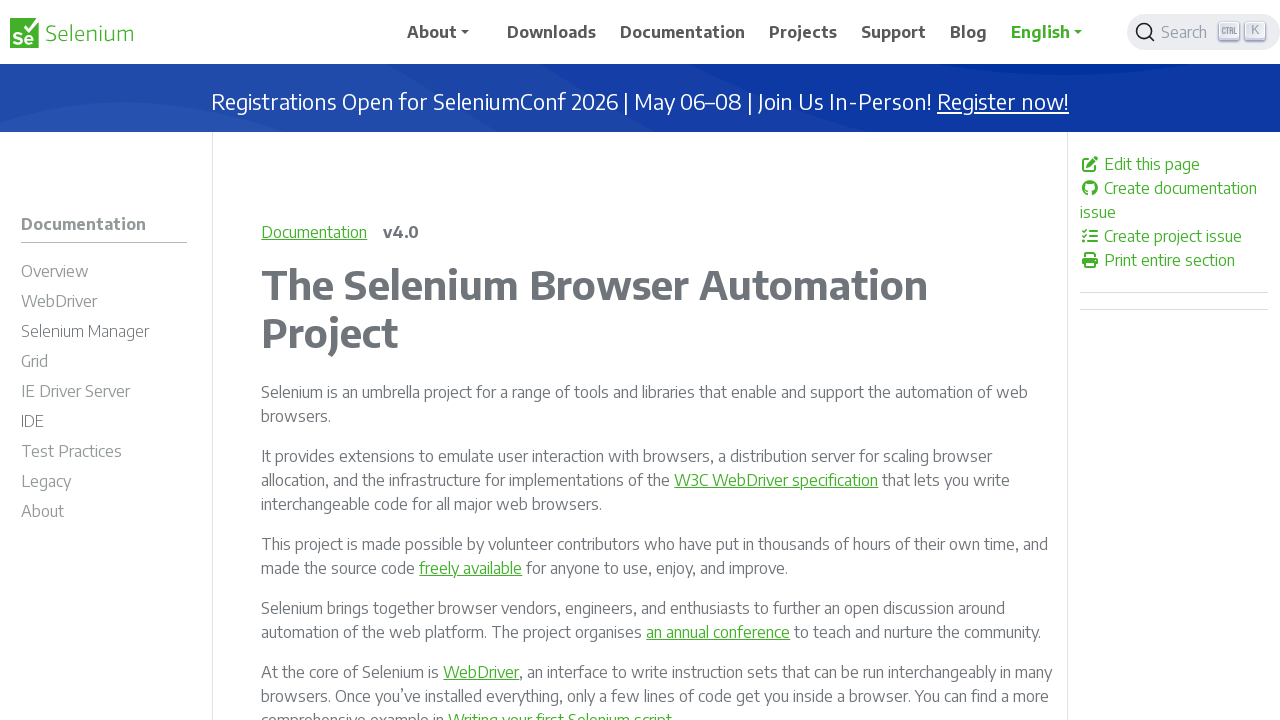

Validated link with href: https://mastodon.social/@seleniumHQ@fosstodon.org
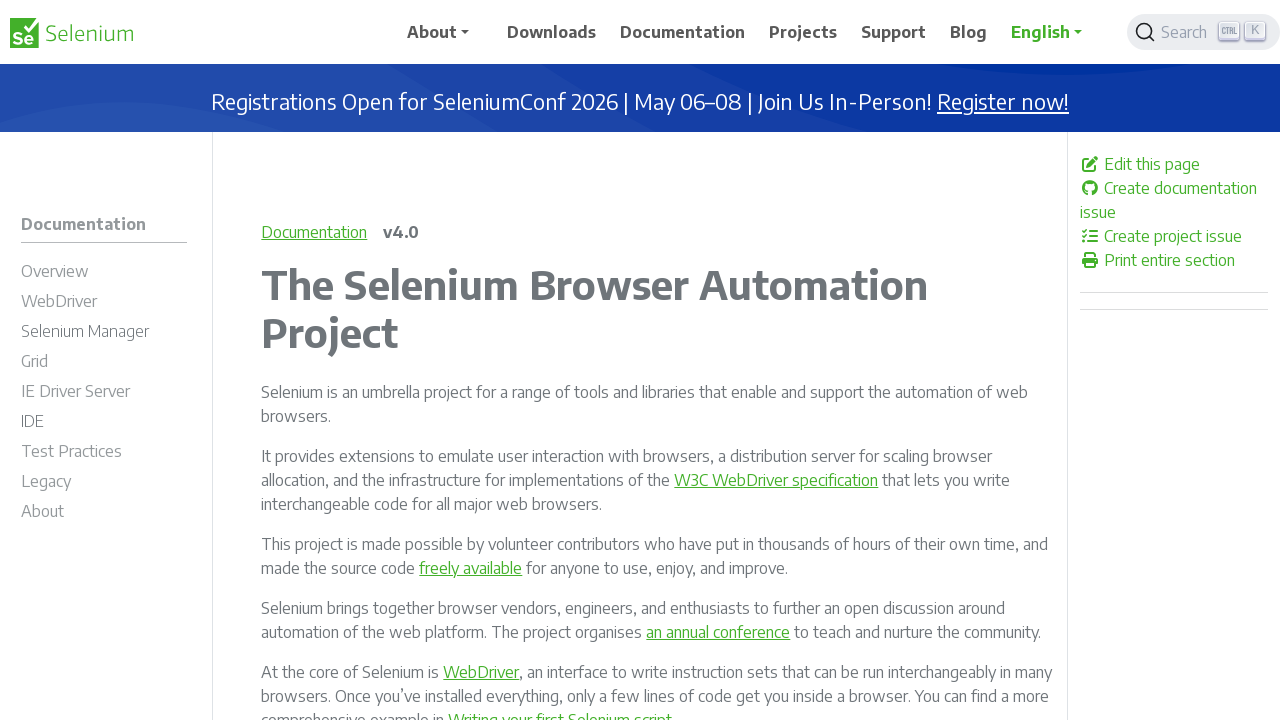

Validated link with href: https://bsky.app/profile/seleniumconf.bsky.social
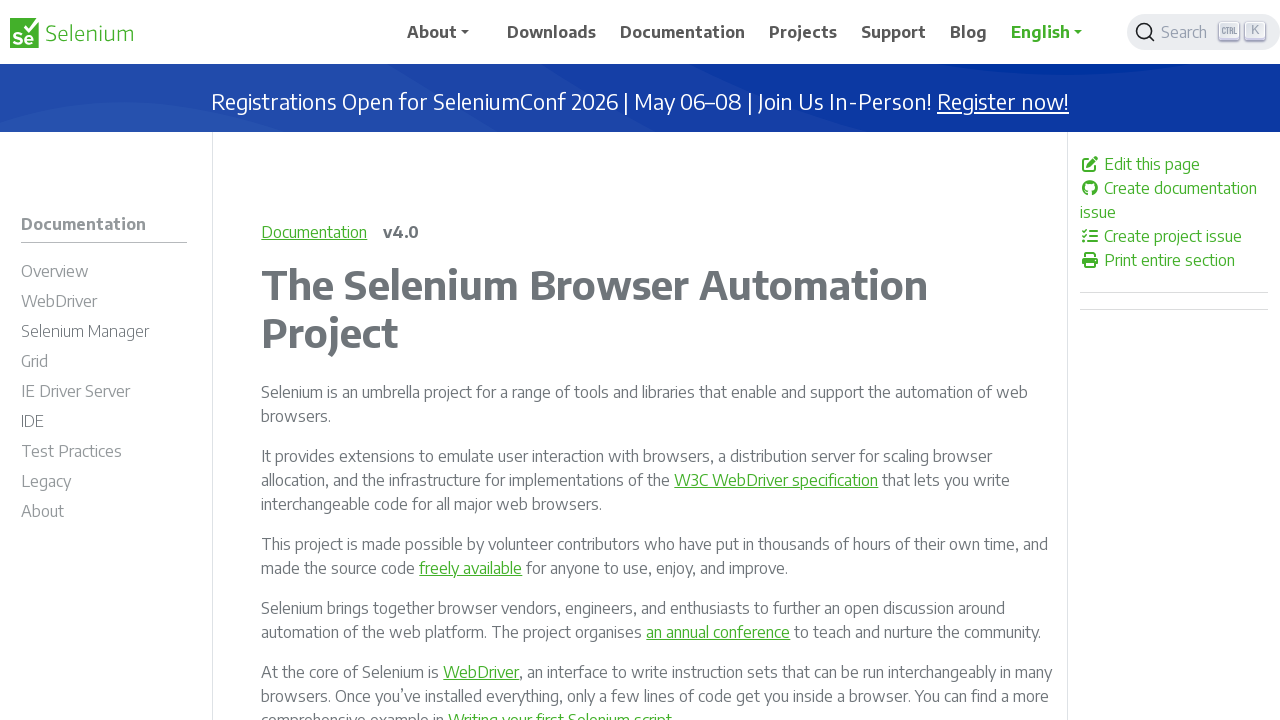

Validated link with href: https://groups.google.com/group/selenium-users
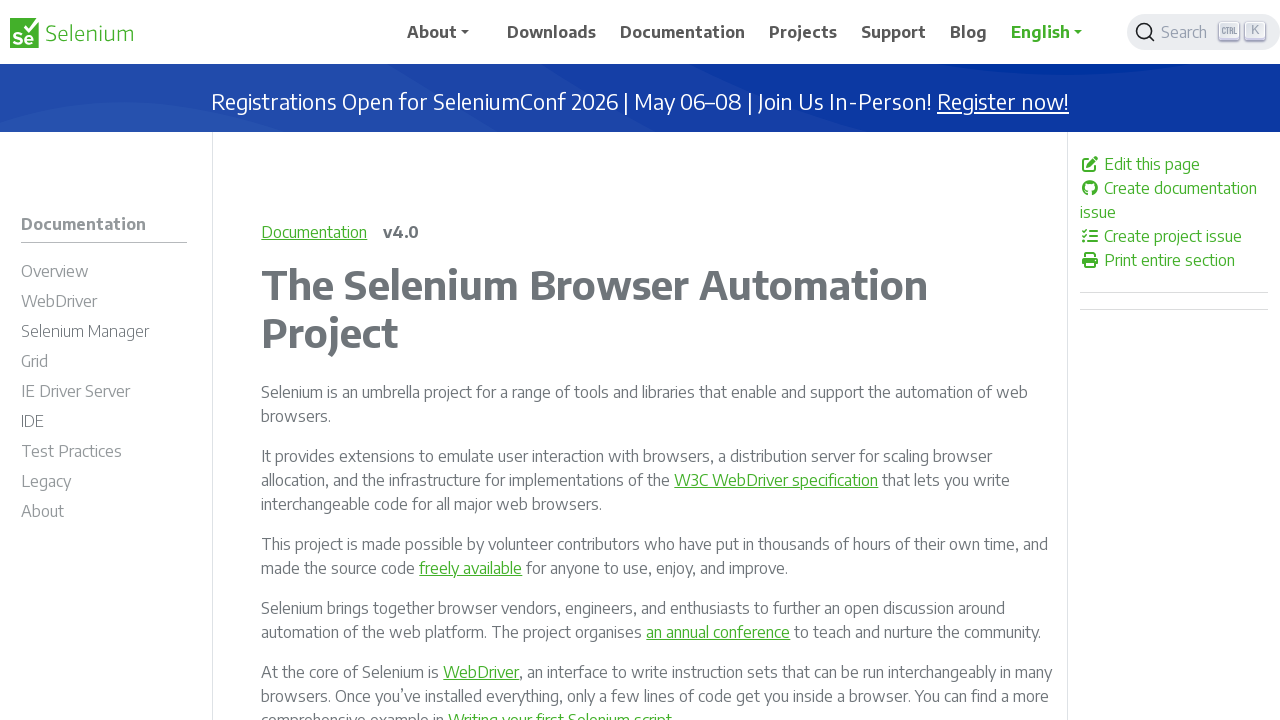

Validated link with href: https://www.youtube.com/channel/UCbDlgX_613xNMrDqCe3QNEw
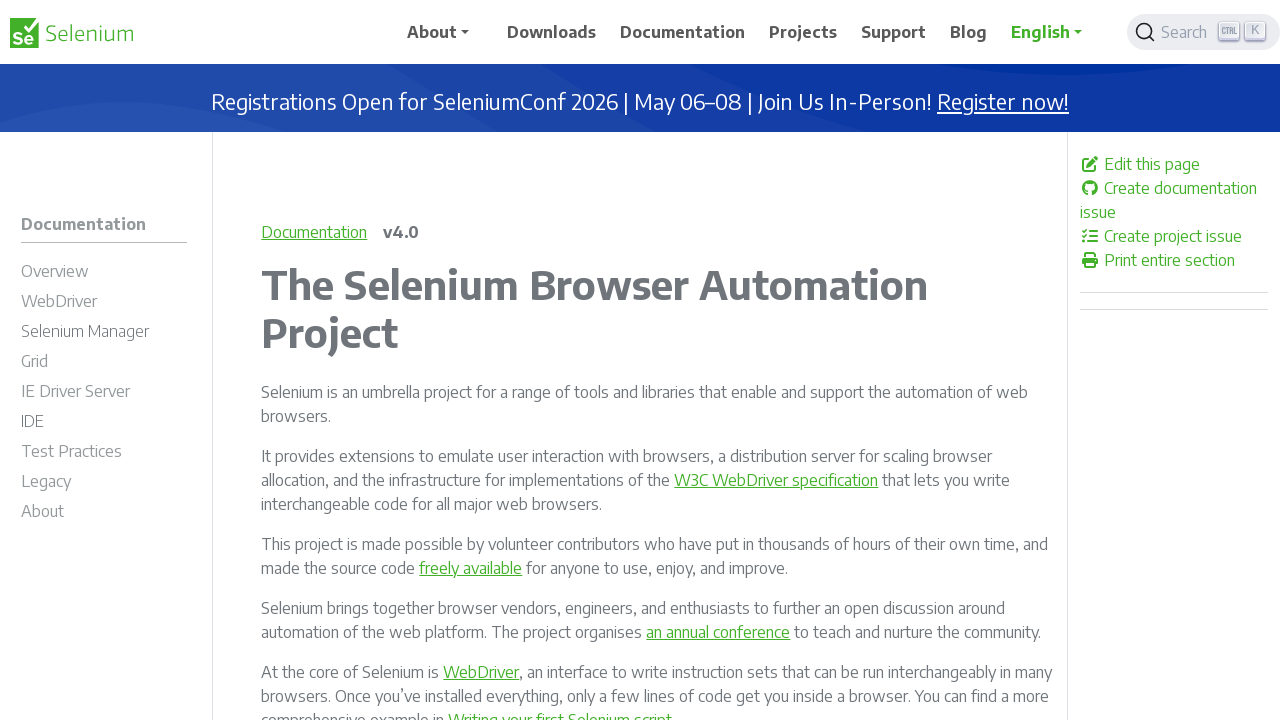

Validated link with href: mailto:selenium@sfconservancy.org
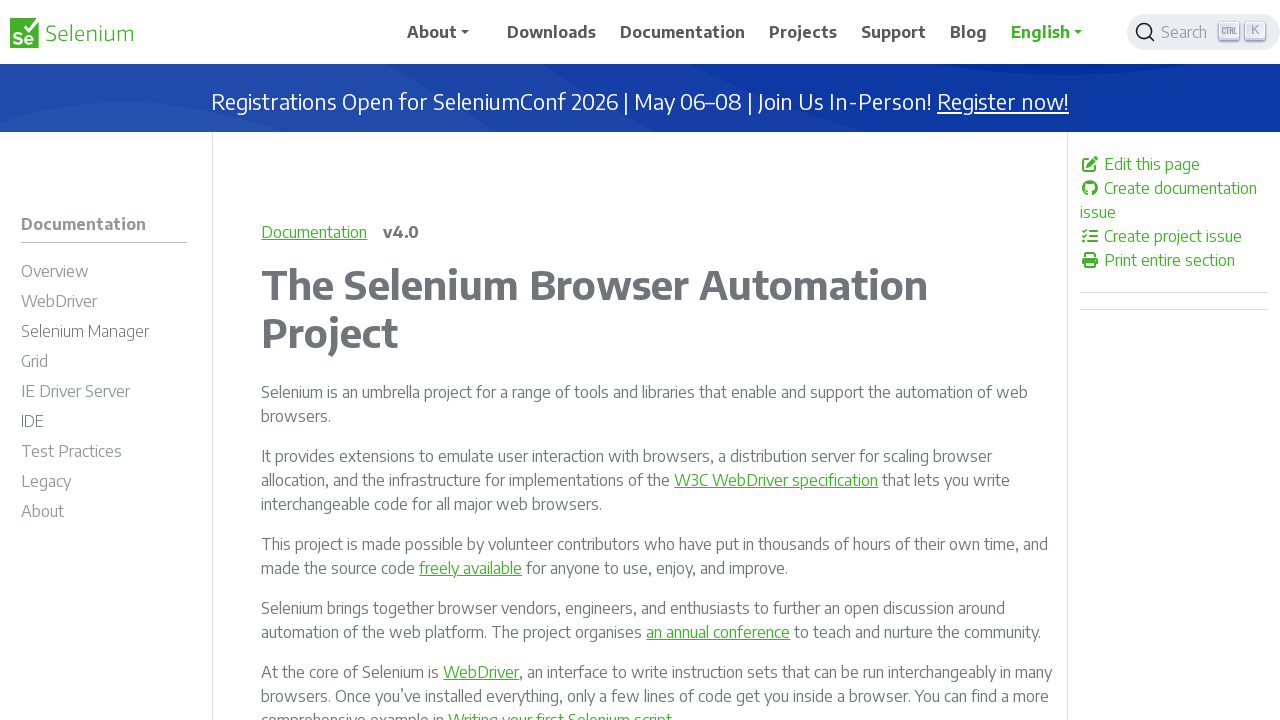

Validated link with href: https://github.com/seleniumhq/selenium
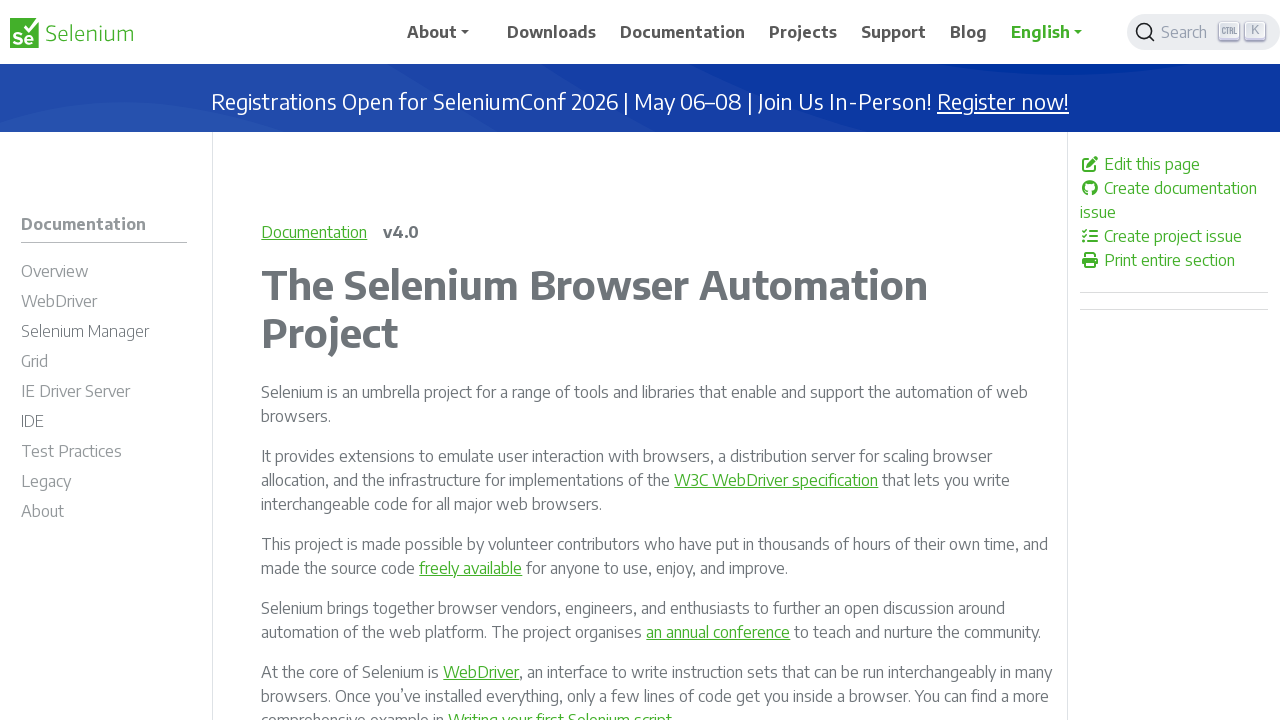

Validated link with href: https://inviter.co/seleniumhq
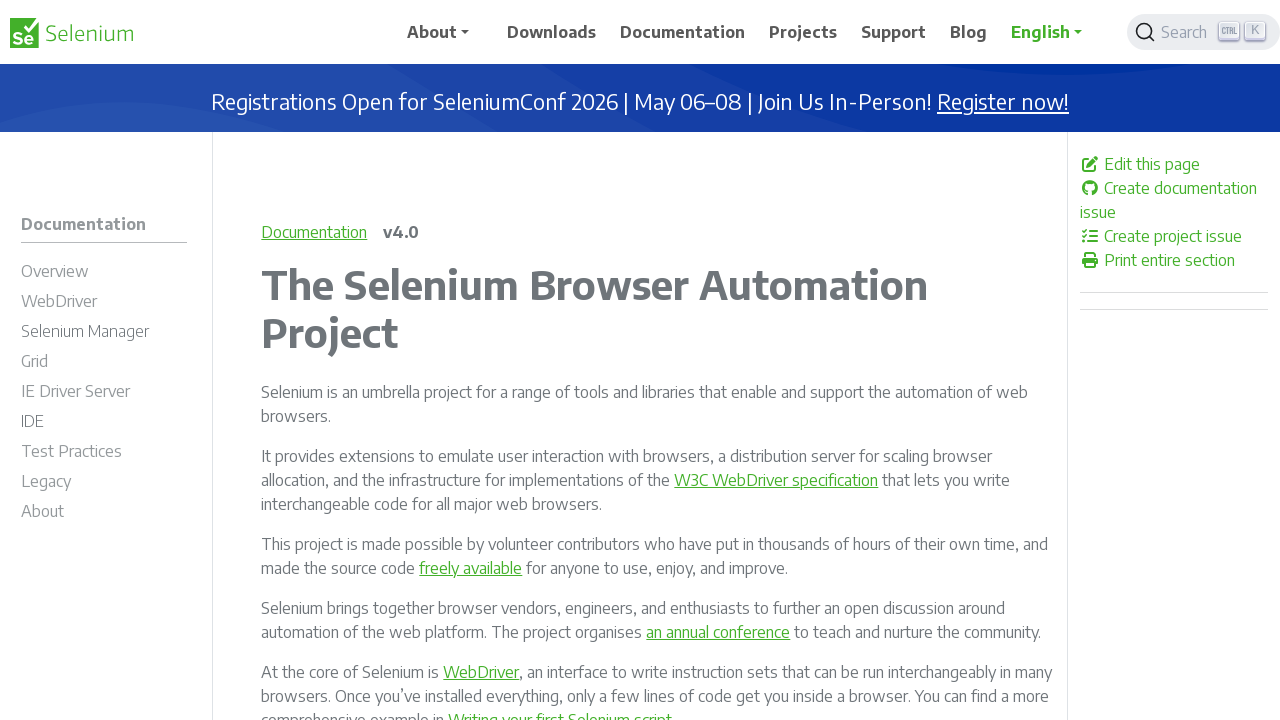

Validated link with href: https://web.libera.chat/#selenium
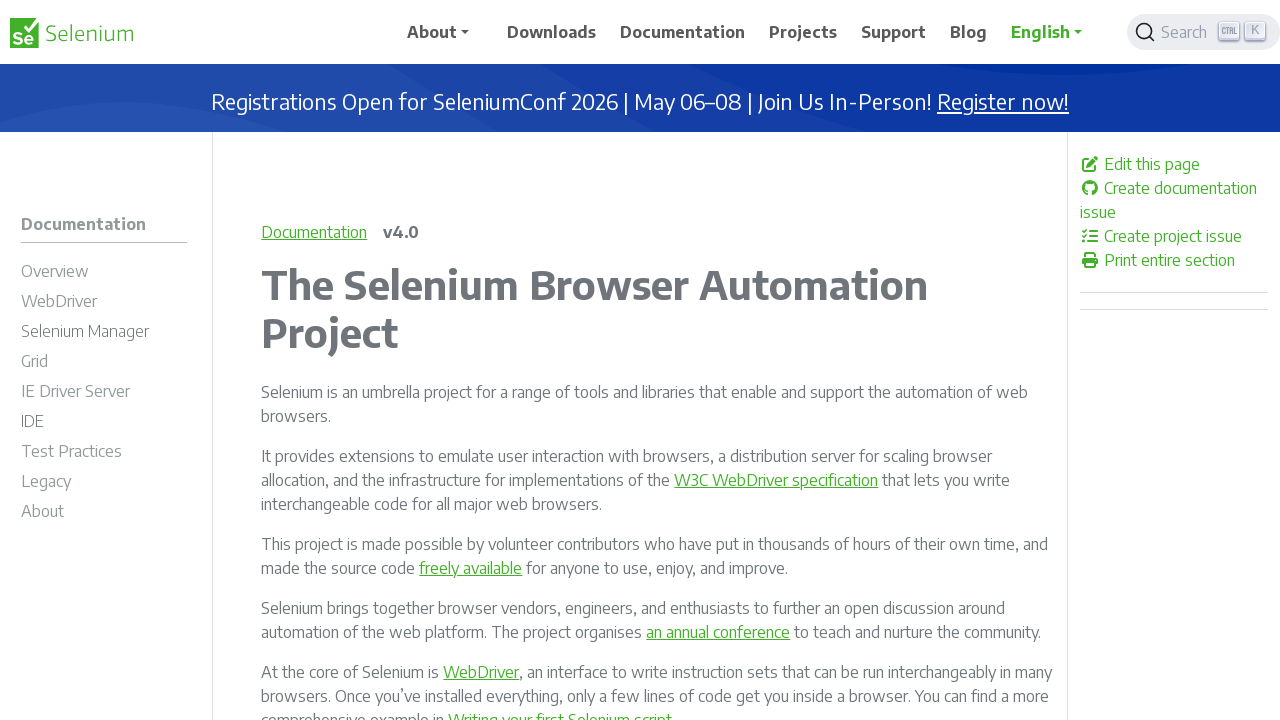

Validated link with href: https://groups.google.com/g/selenium-developers
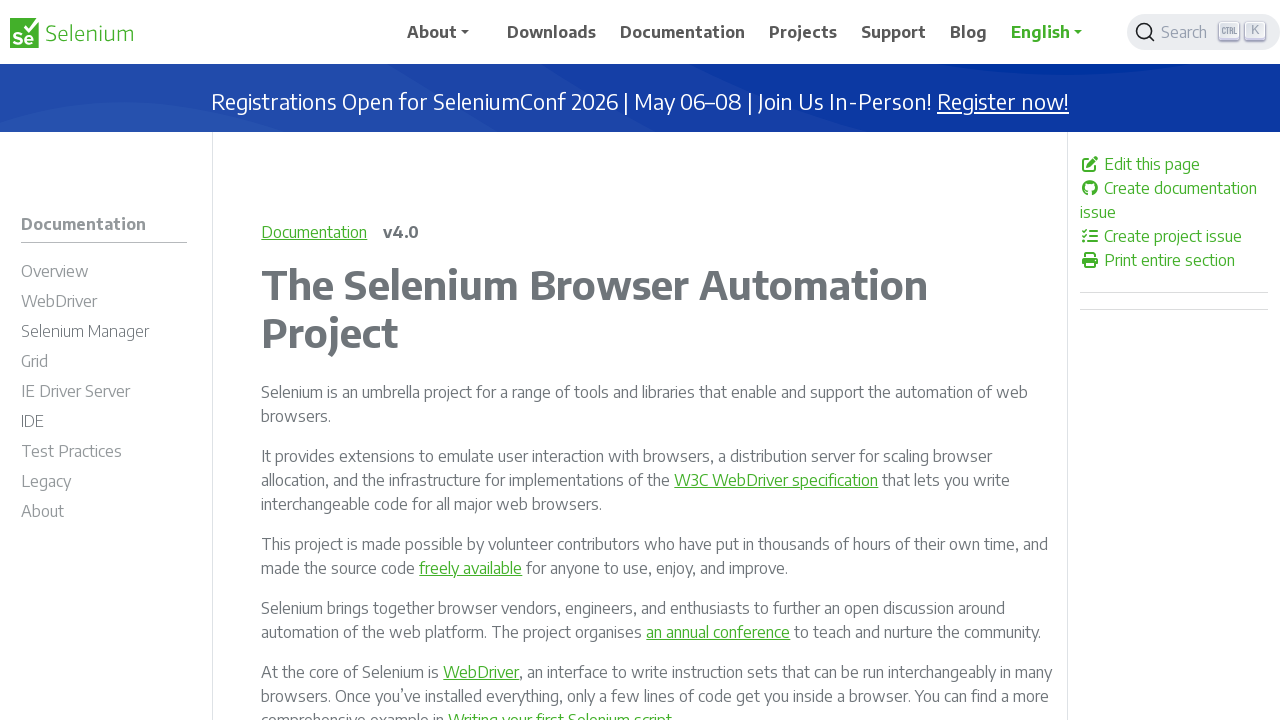

Validated link with href: https://www.netlify.com
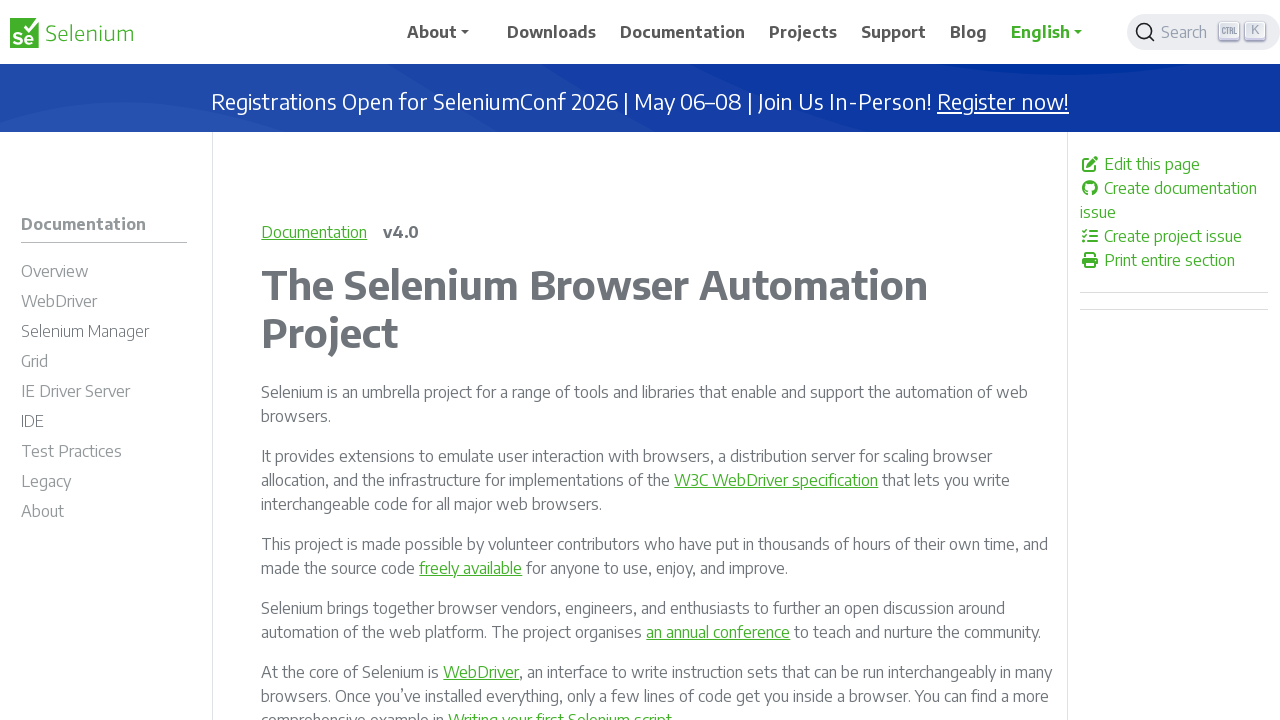

Validated link with href: /about/
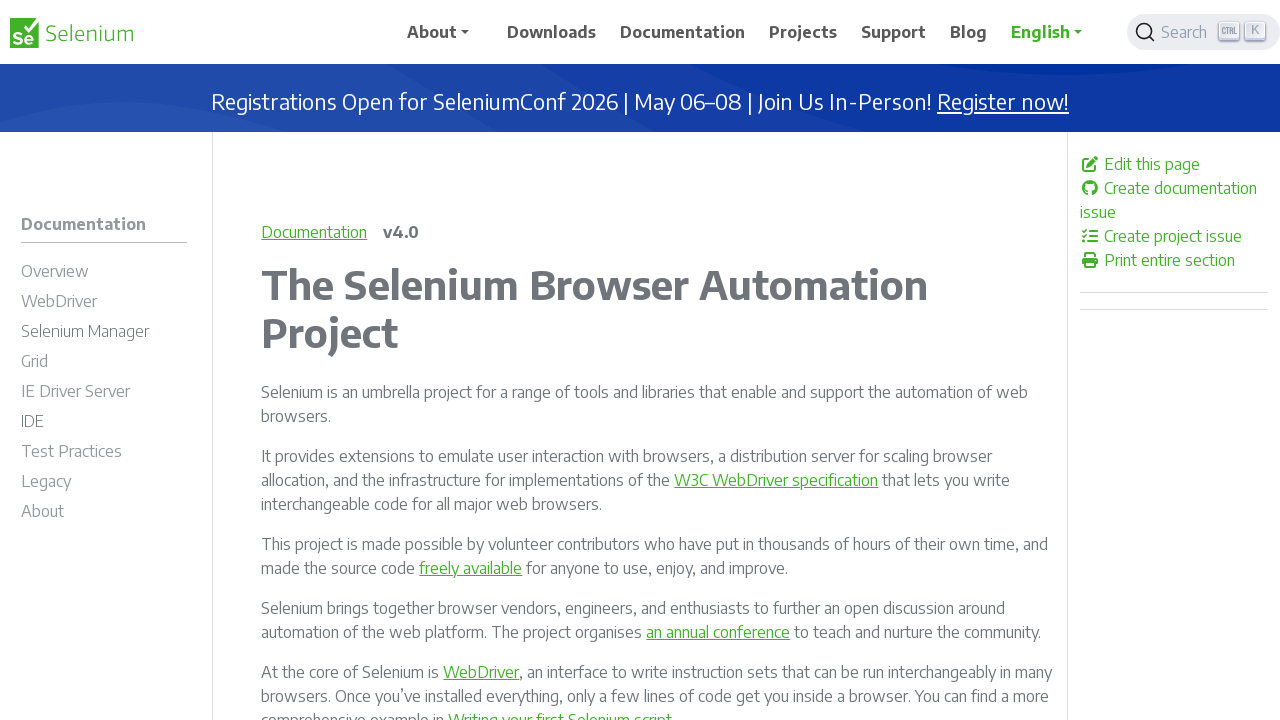

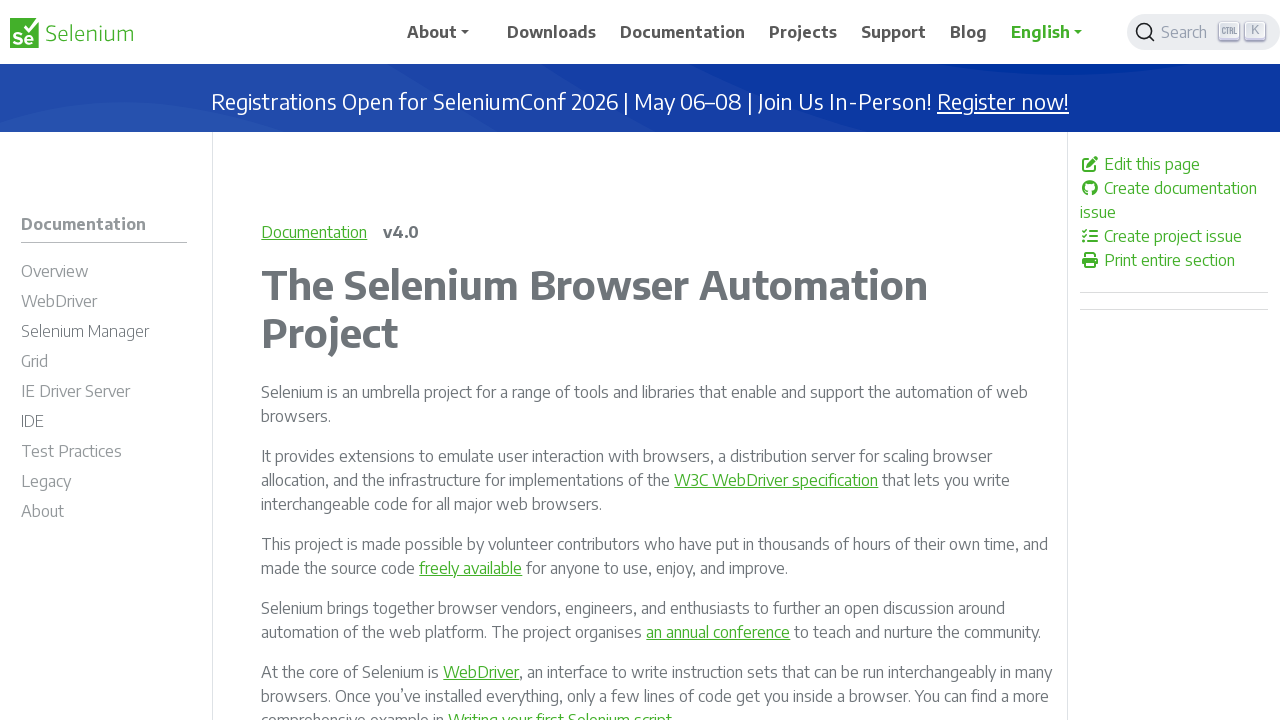